Automates a color matching game by continuously finding grid elements that match the top color bar and clicking them until the 60-second timer expires.

Starting URL: https://zzzscore.com/color2/en/

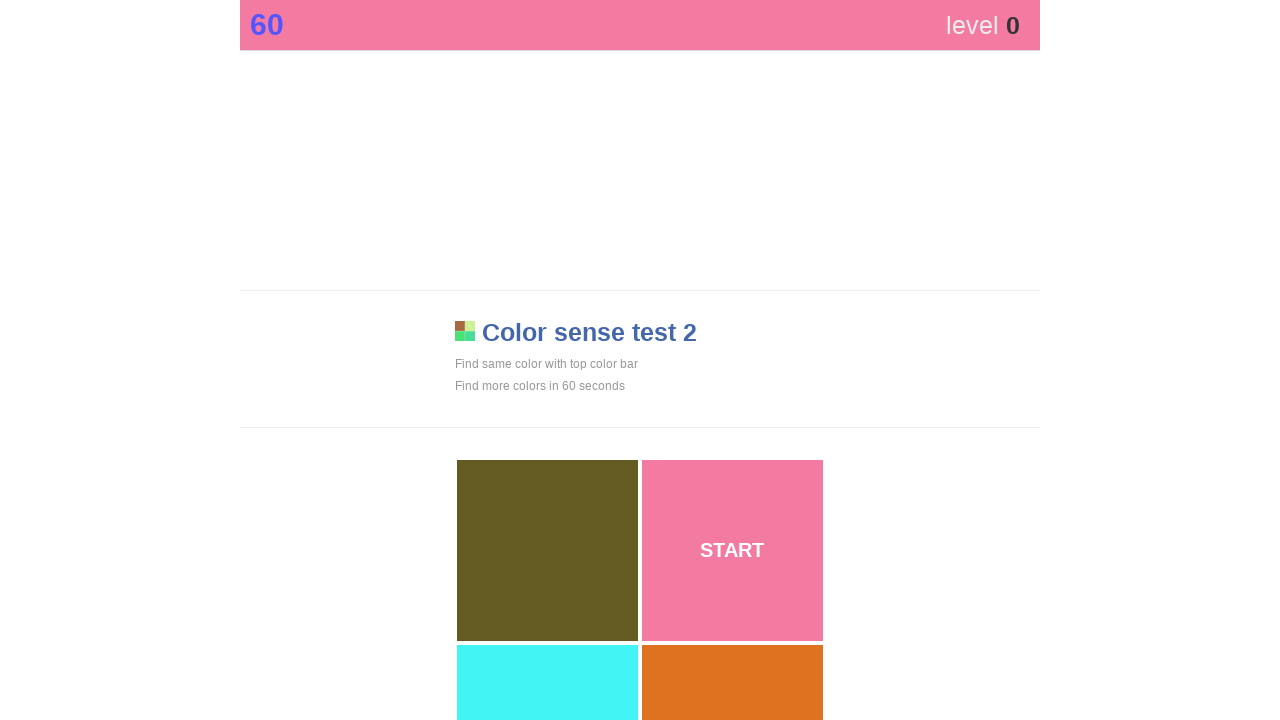

Waited for game to load - mainColor selector found
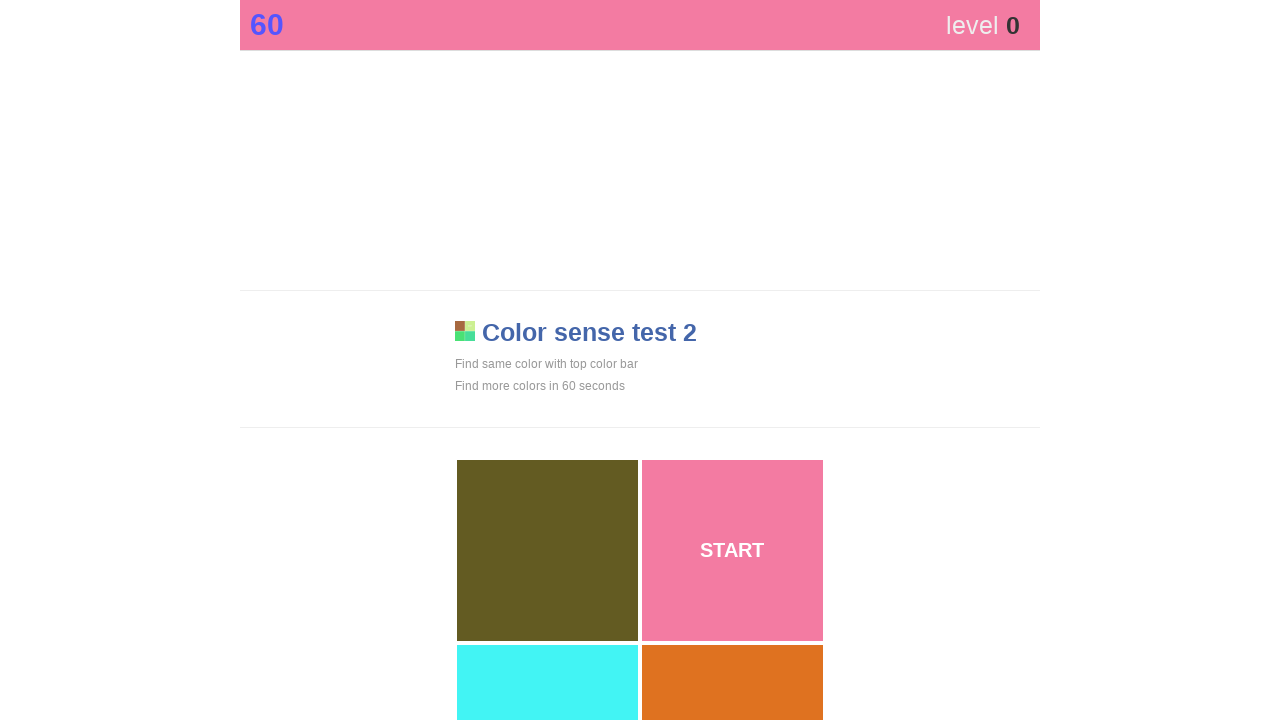

Attempted to find and click matching color (iteration 1) at (732, 550) on div[style*='display: block'] >> nth=1
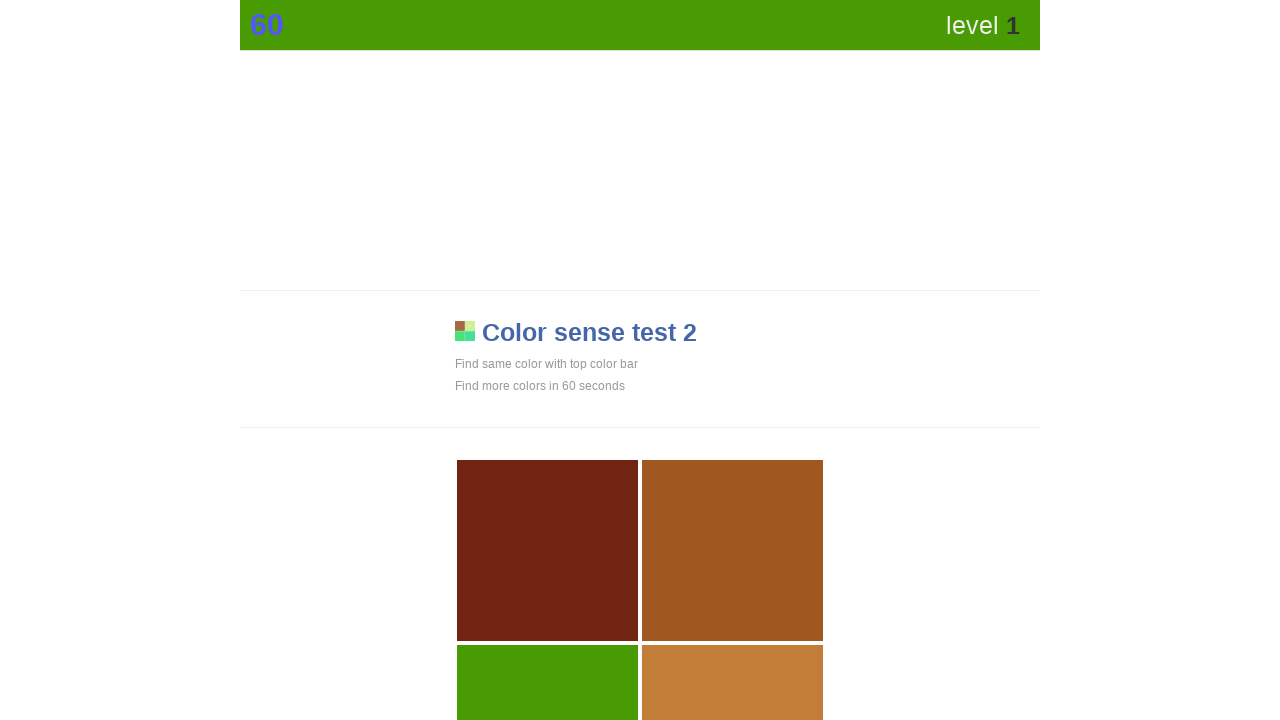

Waited 50ms for UI updates
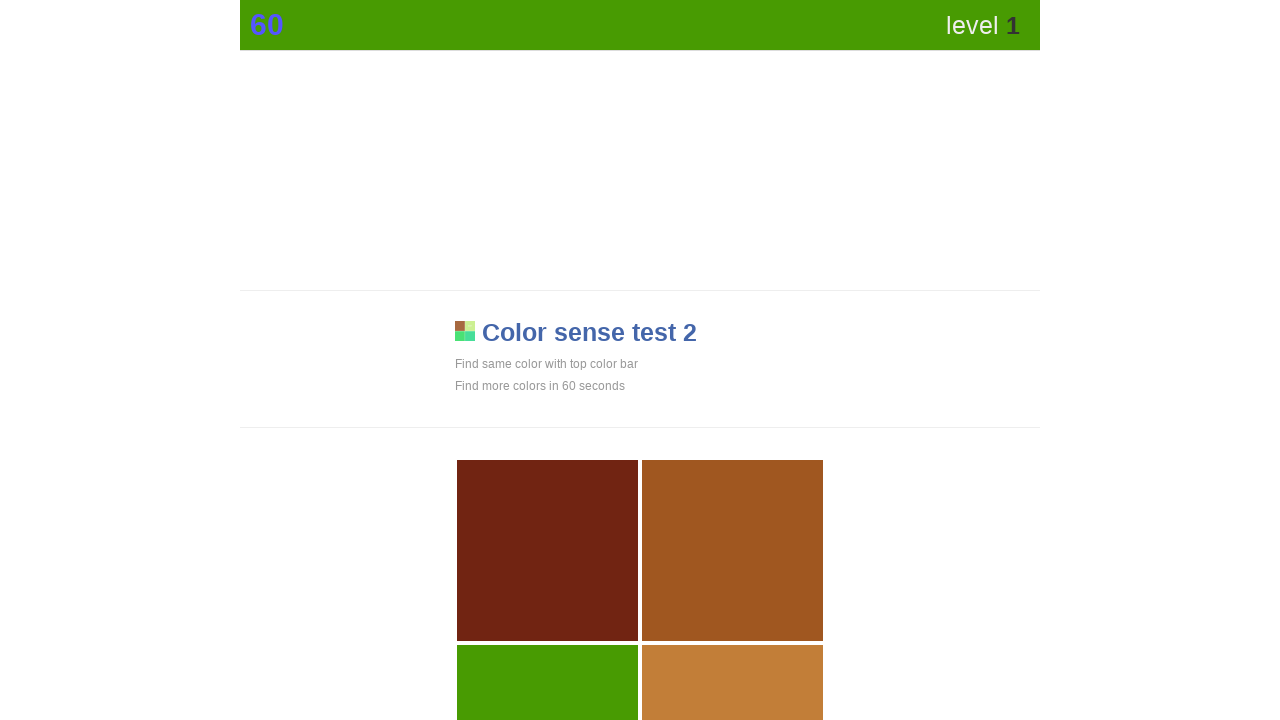

Attempted to find and click matching color (iteration 2) at (547, 629) on div[style*='display: block'] >> nth=2
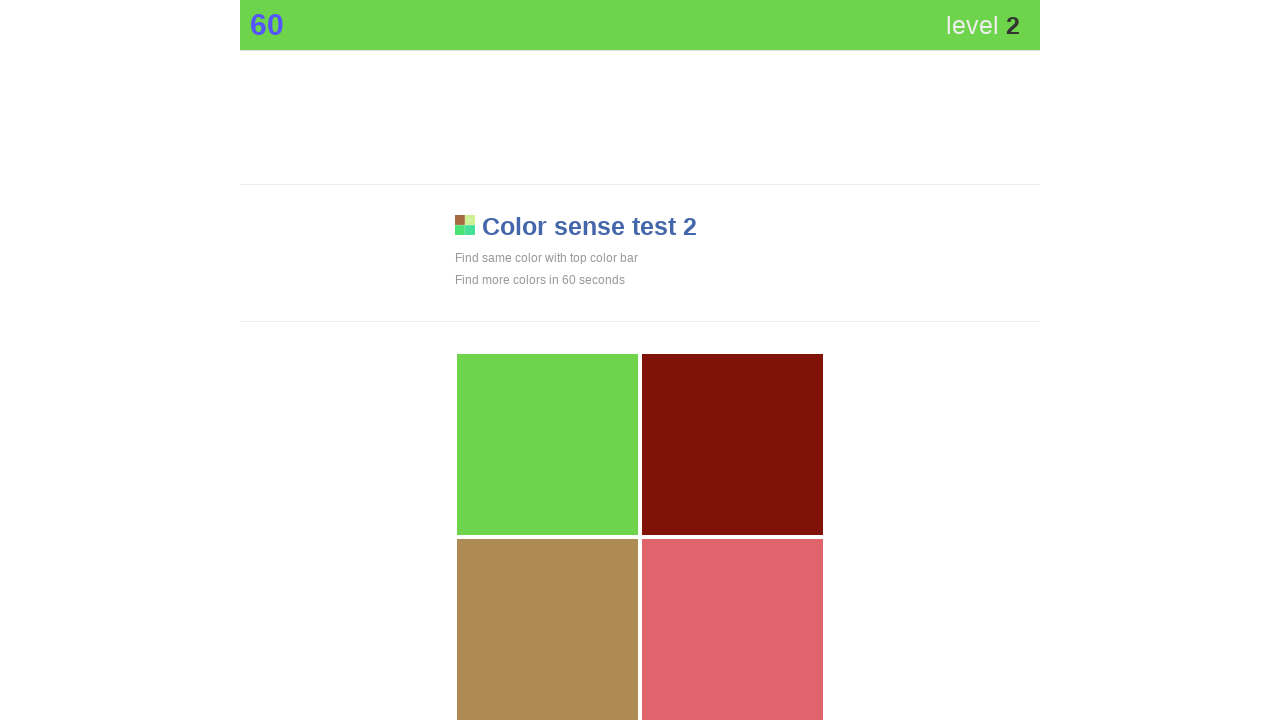

Waited 50ms for UI updates
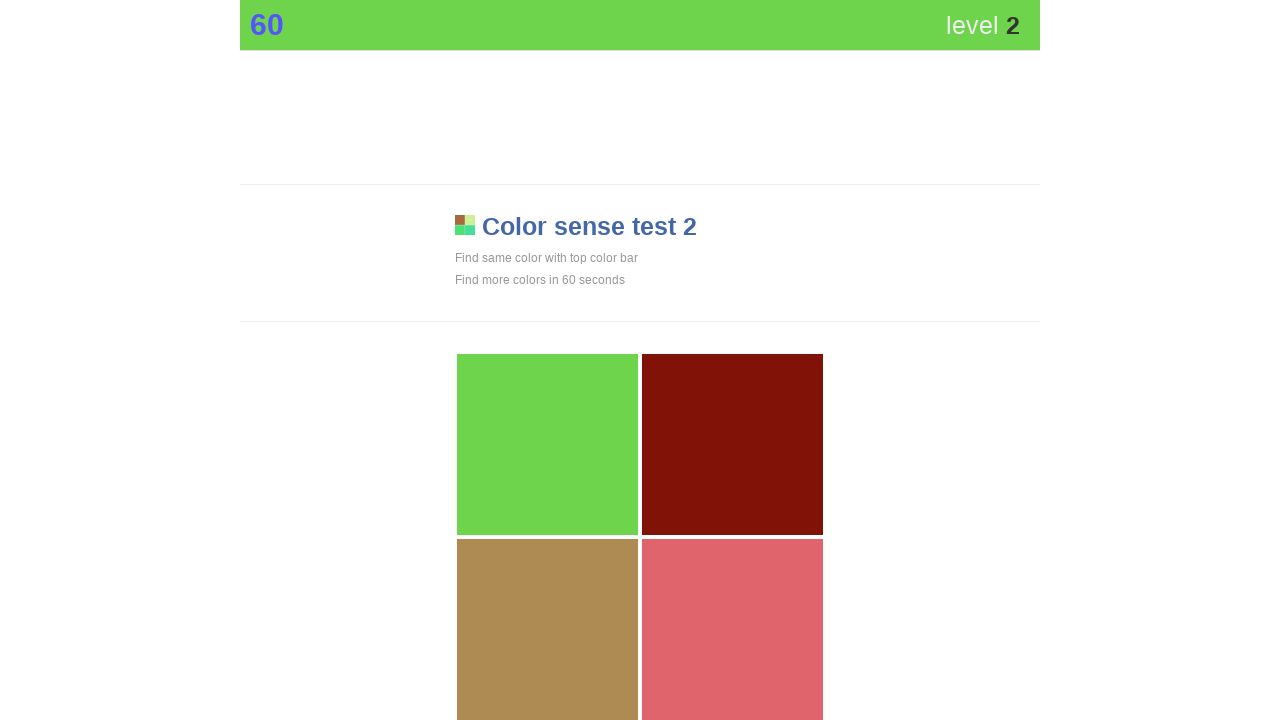

Attempted to find and click matching color (iteration 3) at (547, 444) on div[style*='display: block'] >> nth=0
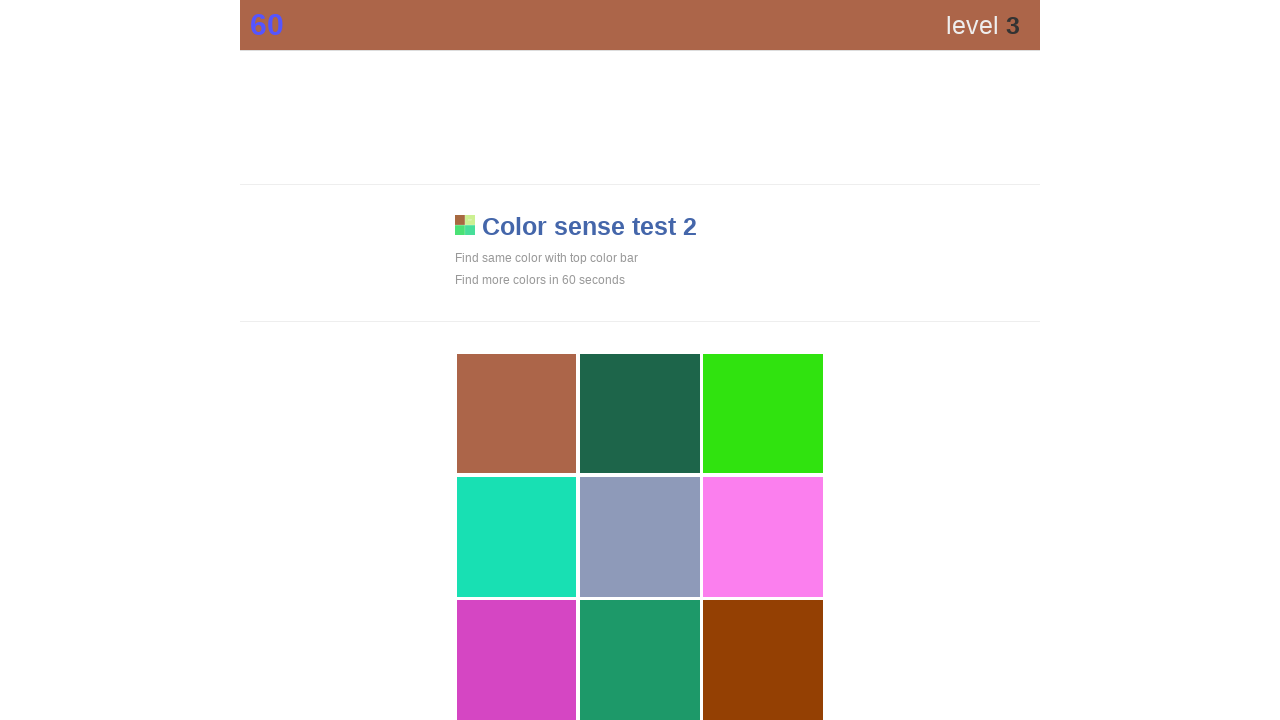

Waited 50ms for UI updates
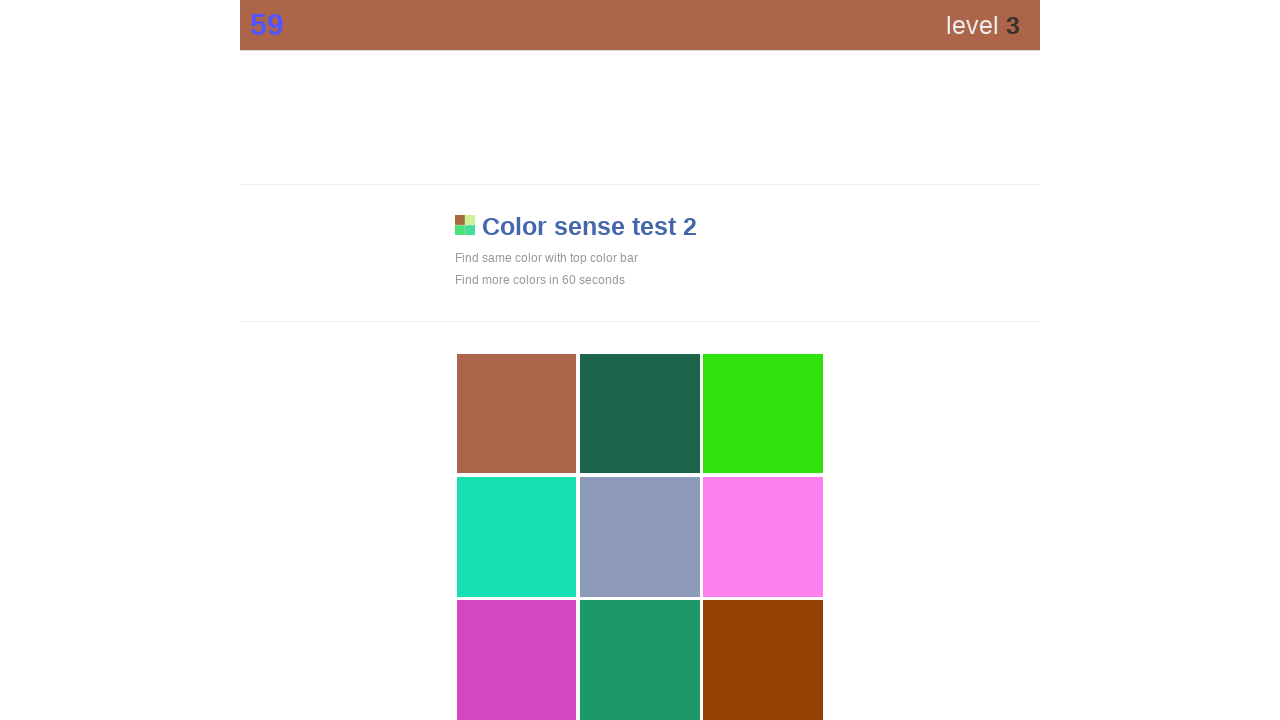

Attempted to find and click matching color (iteration 4) at (517, 414) on div[style*='display: block'] >> nth=0
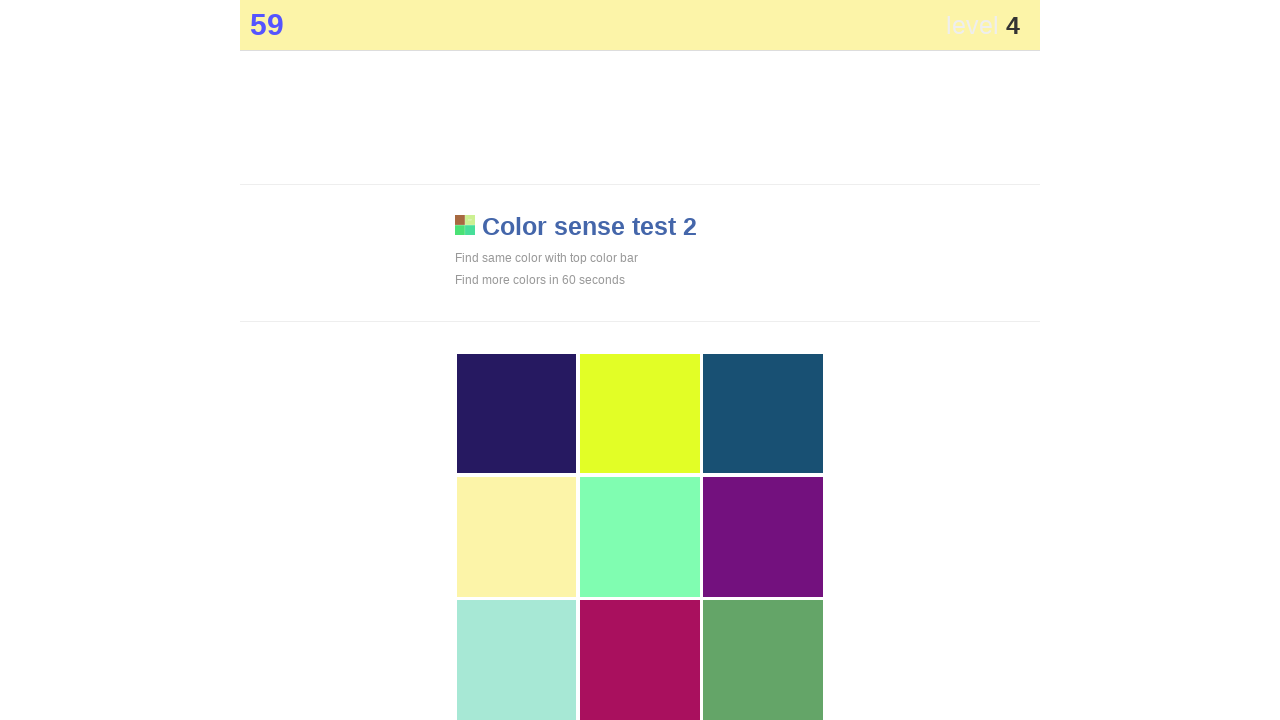

Waited 50ms for UI updates
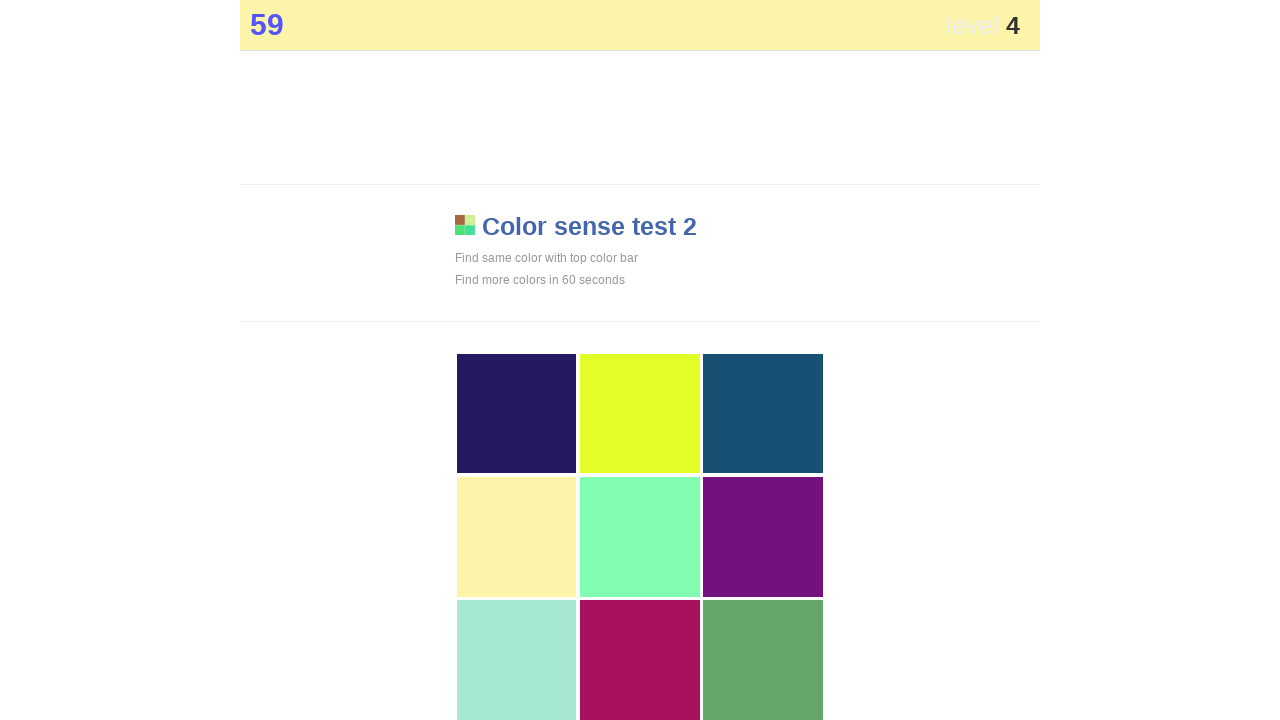

Attempted to find and click matching color (iteration 5) at (517, 537) on div[style*='display: block'] >> nth=3
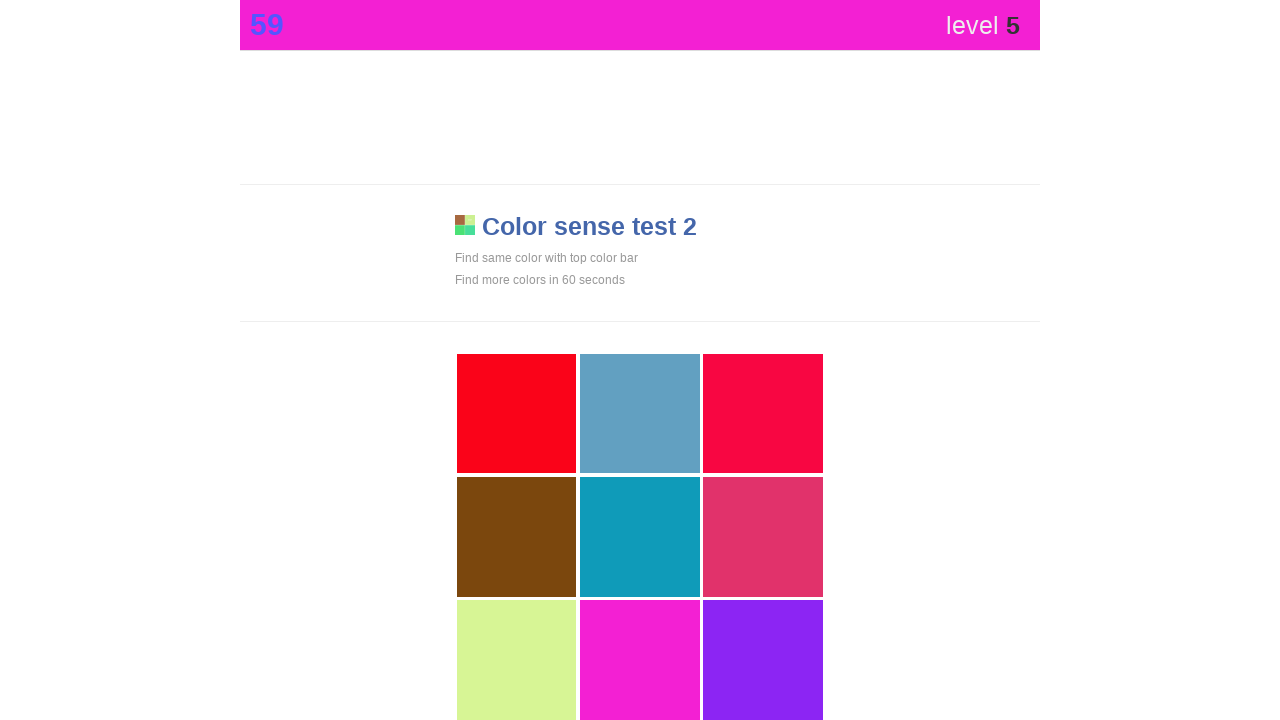

Waited 50ms for UI updates
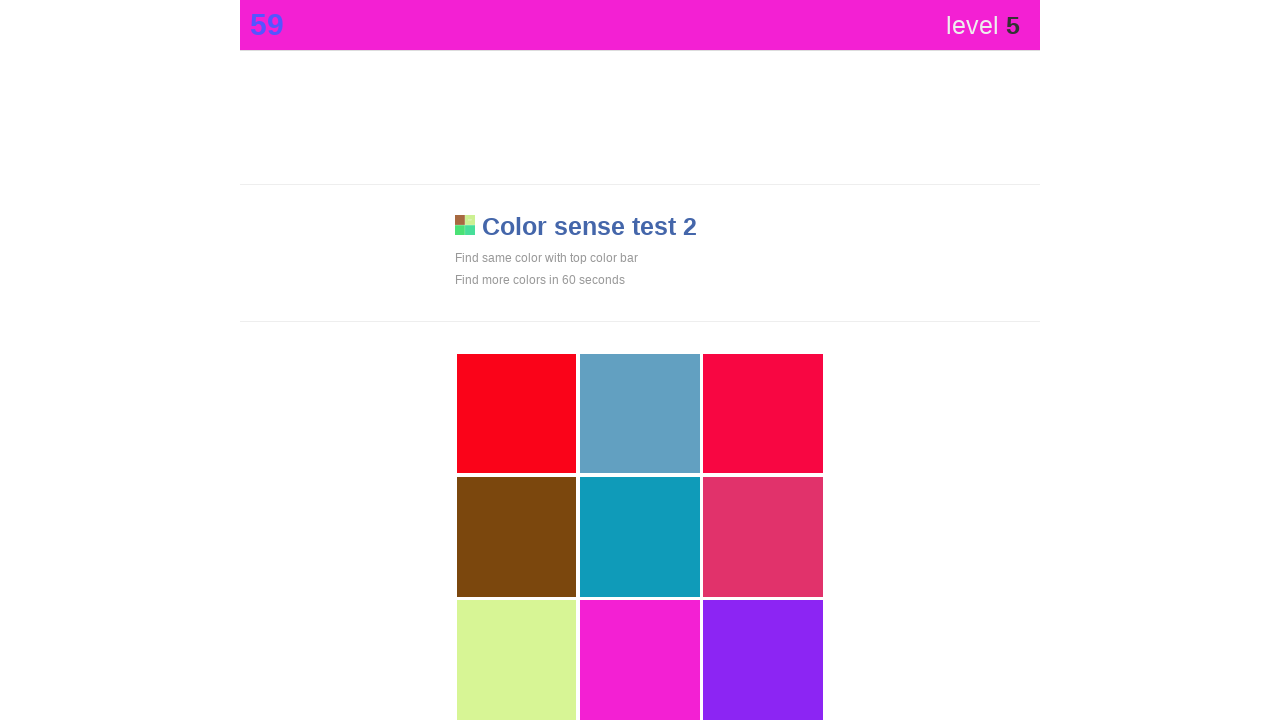

Attempted to find and click matching color (iteration 6) at (640, 660) on div[style*='display: block'] >> nth=7
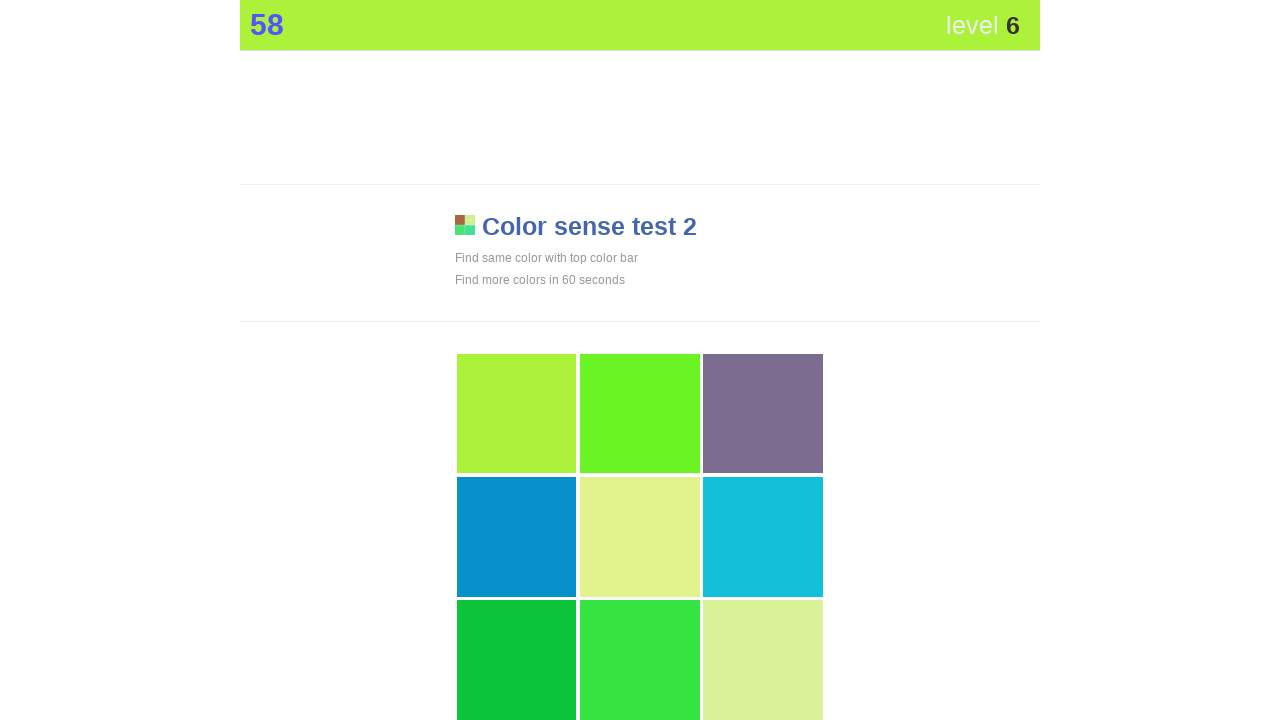

Waited 50ms for UI updates
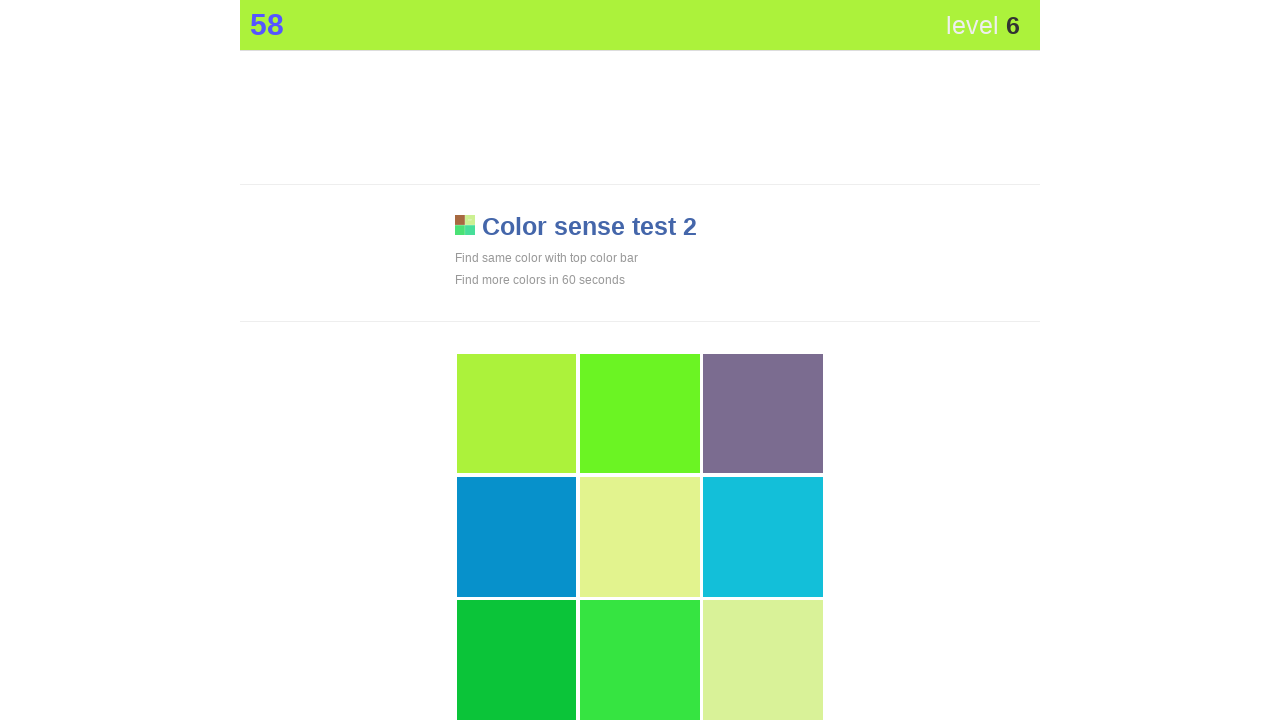

Attempted to find and click matching color (iteration 7) at (517, 414) on div[style*='display: block'] >> nth=0
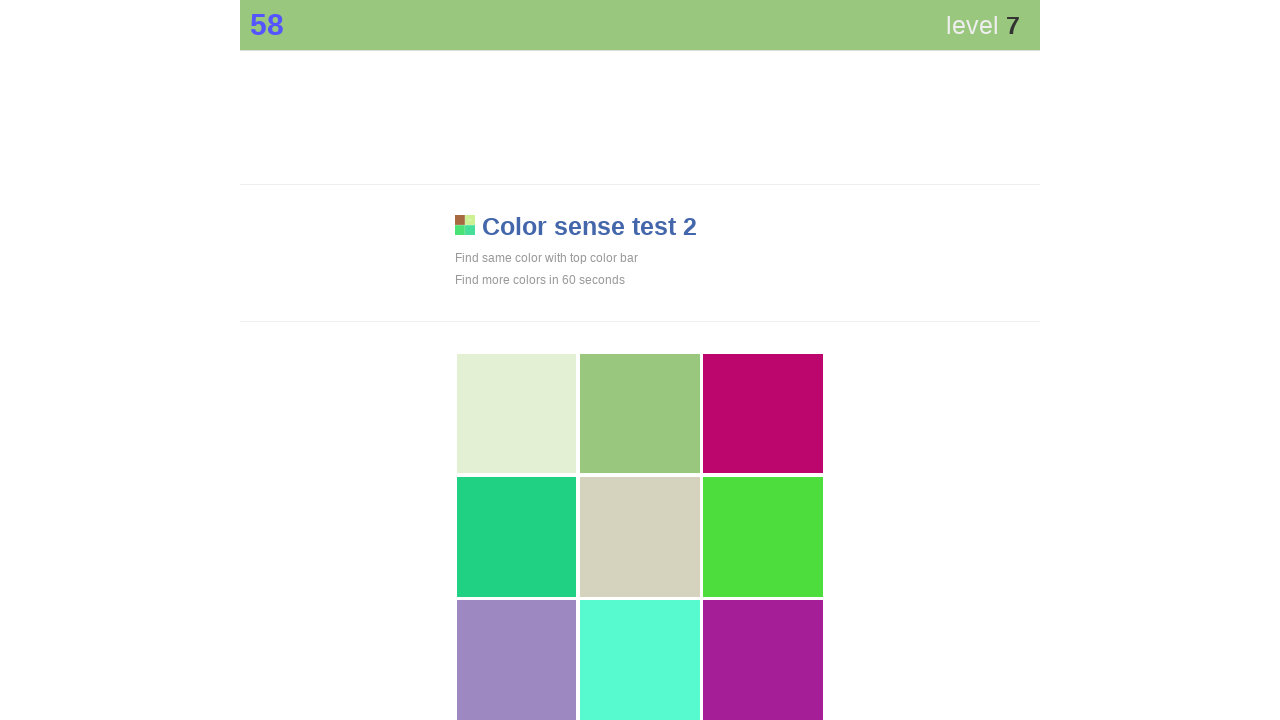

Waited 50ms for UI updates
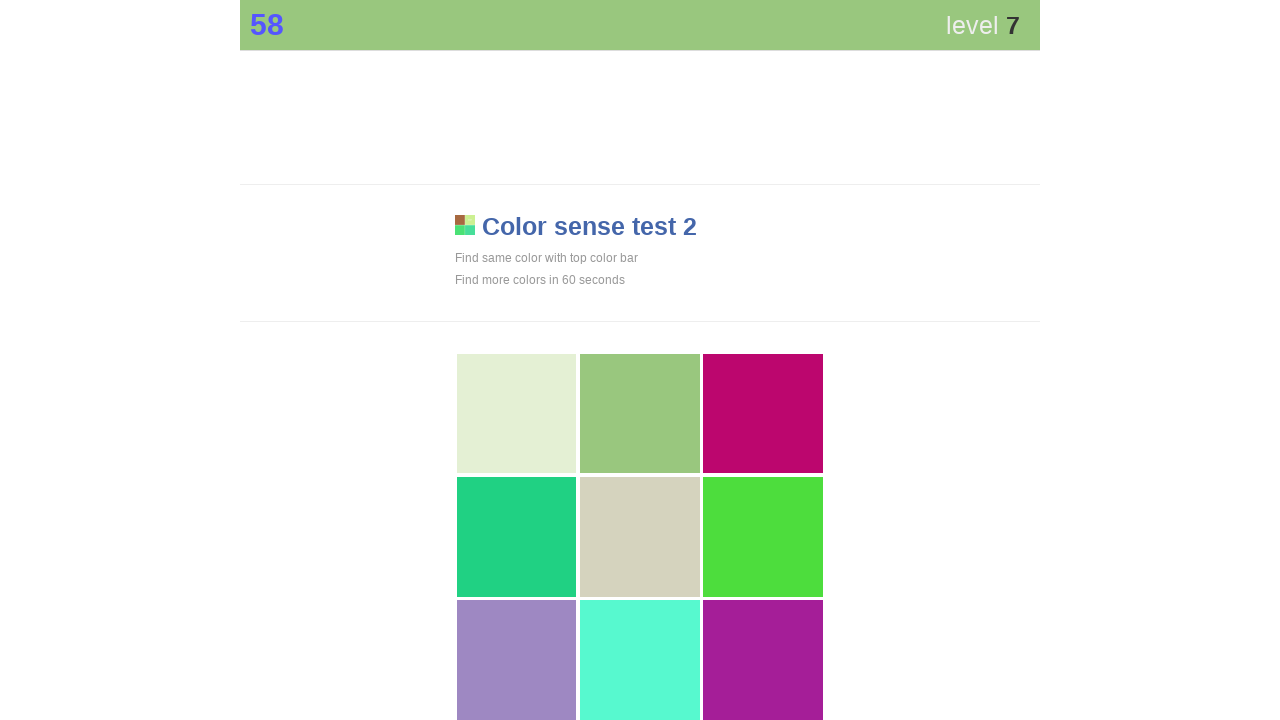

Attempted to find and click matching color (iteration 8) at (640, 414) on div[style*='display: block'] >> nth=1
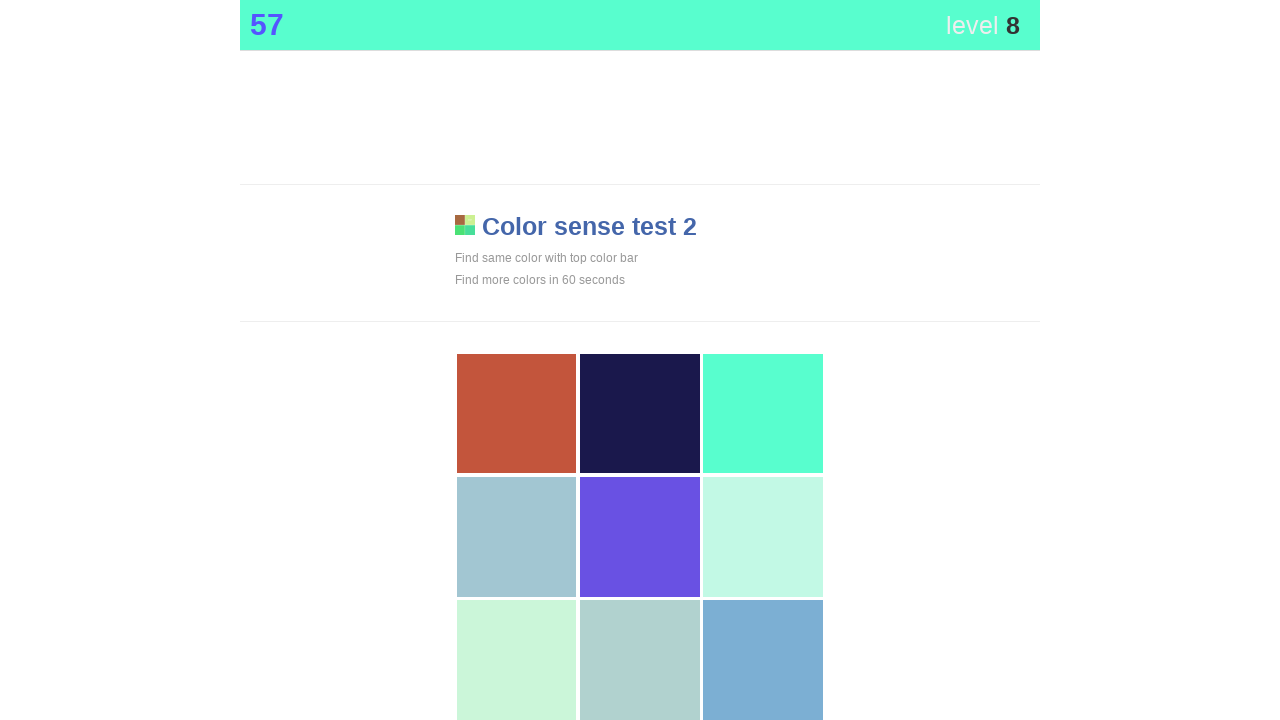

Waited 50ms for UI updates
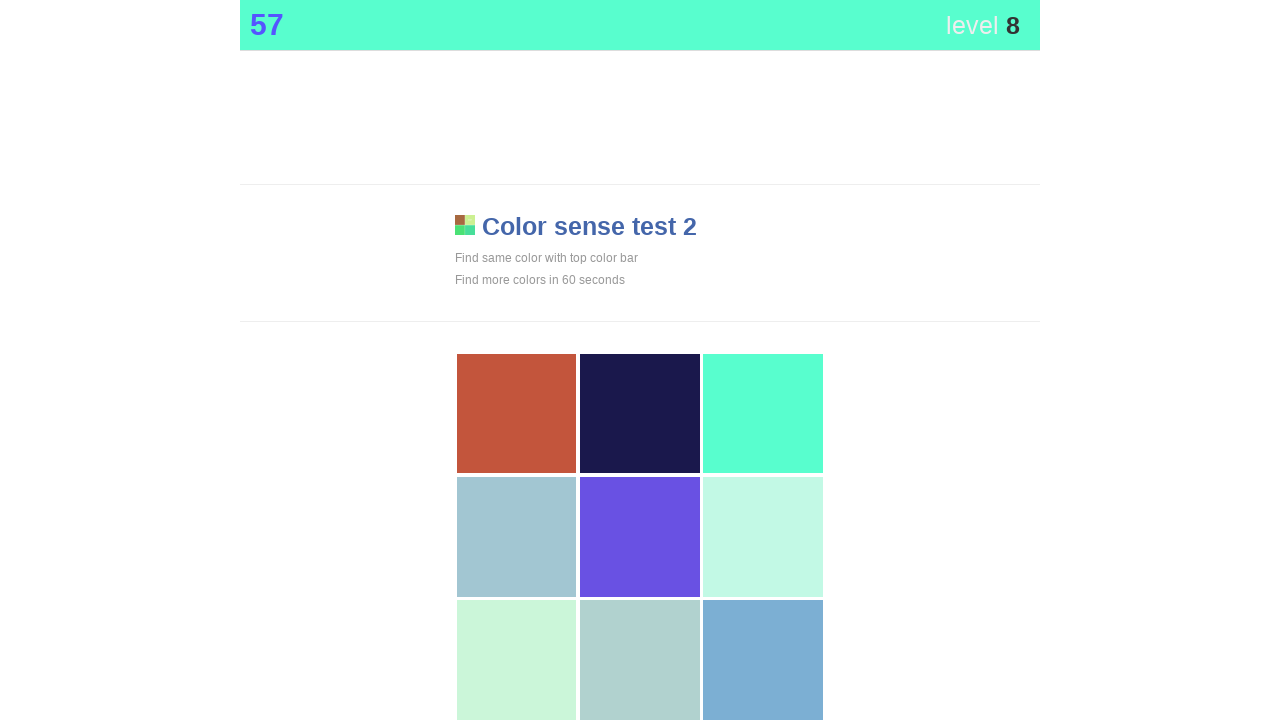

Attempted to find and click matching color (iteration 9) at (763, 414) on div[style*='display: block'] >> nth=2
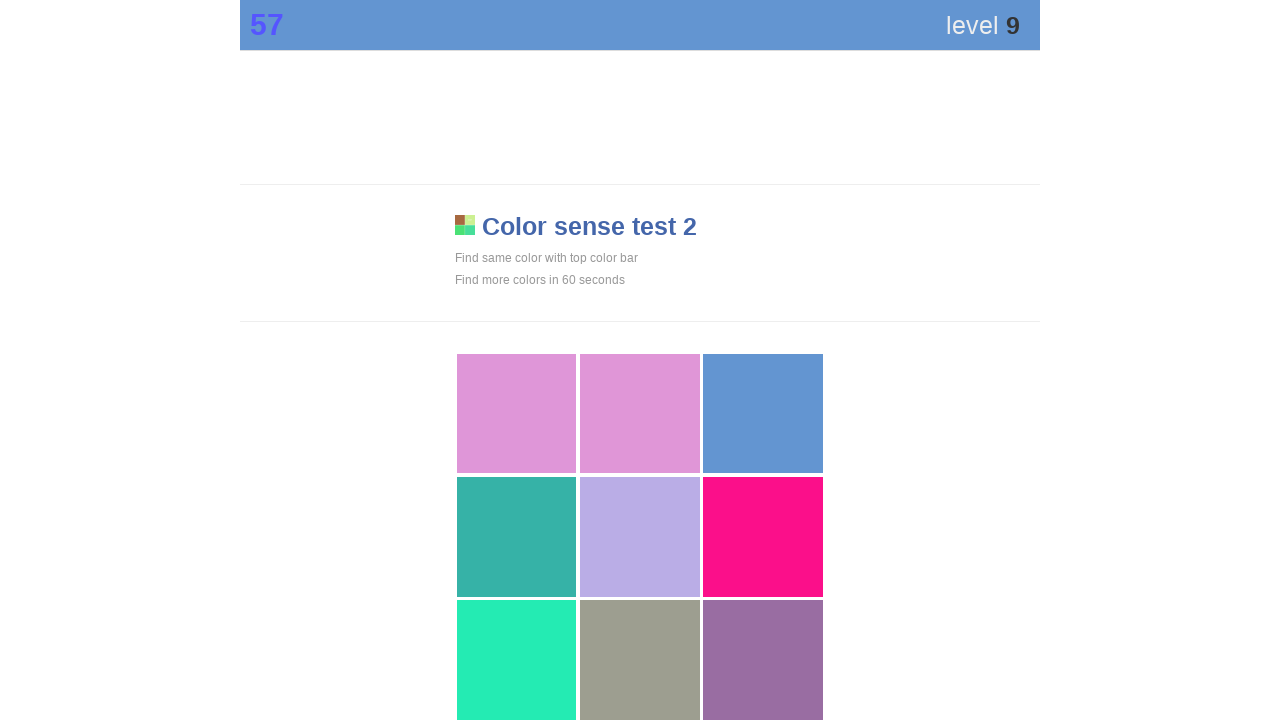

Waited 50ms for UI updates
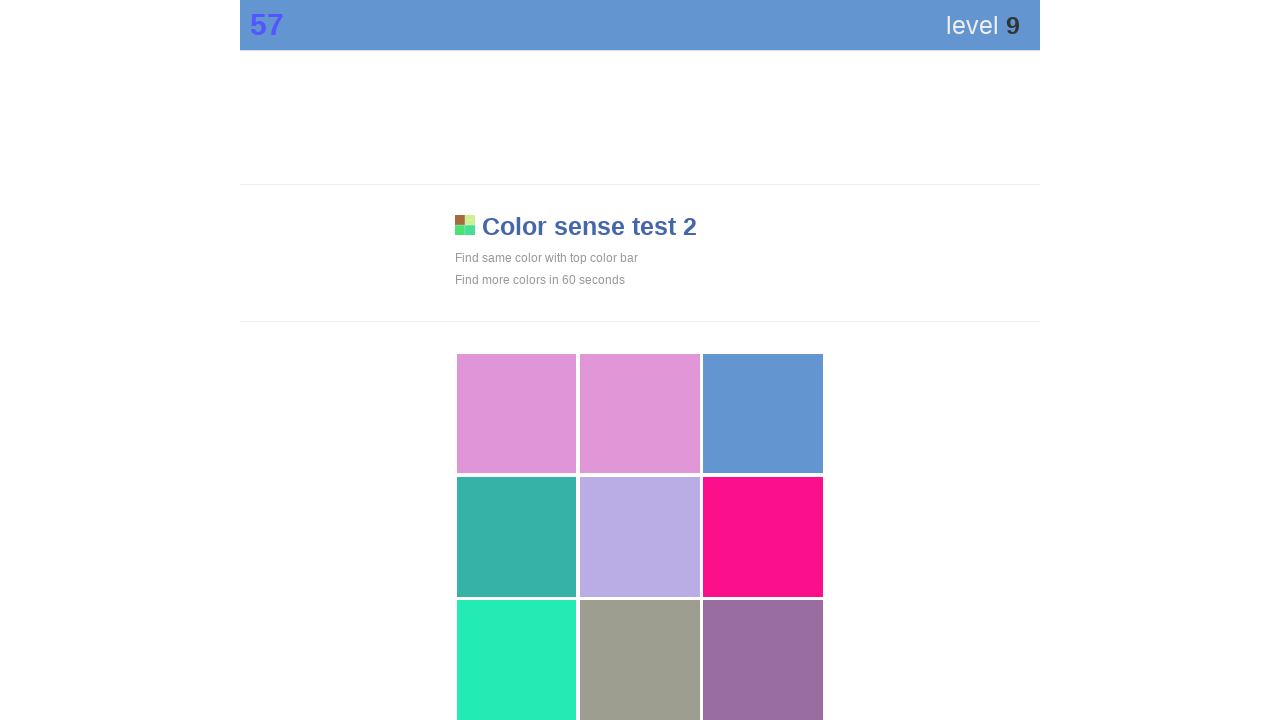

Attempted to find and click matching color (iteration 10) at (763, 414) on div[style*='display: block'] >> nth=2
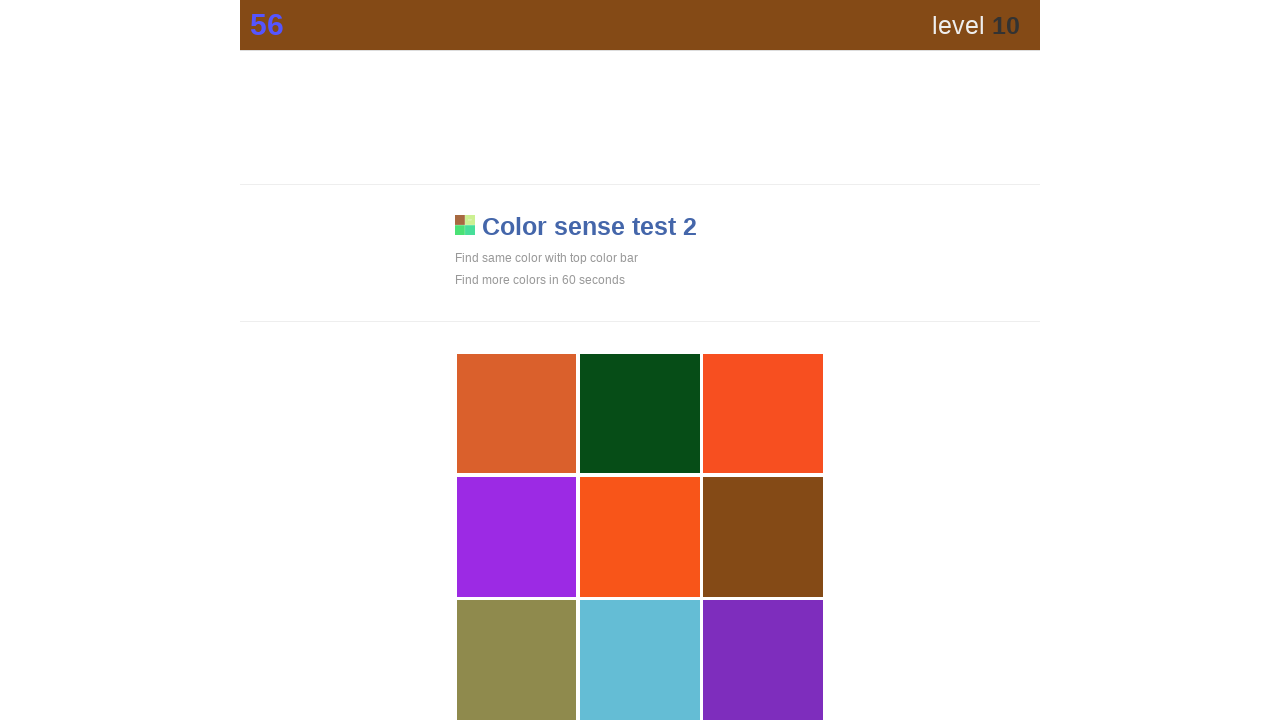

Waited 50ms for UI updates
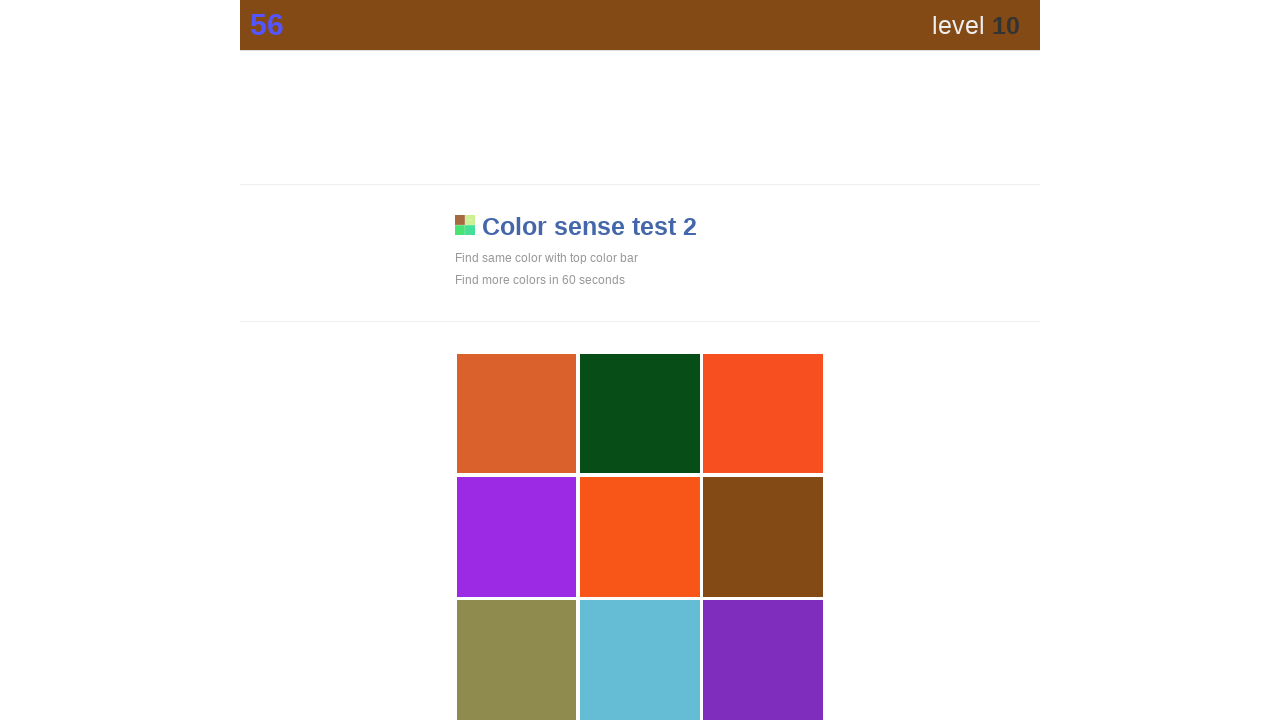

Attempted to find and click matching color (iteration 11) at (763, 537) on div[style*='display: block'] >> nth=5
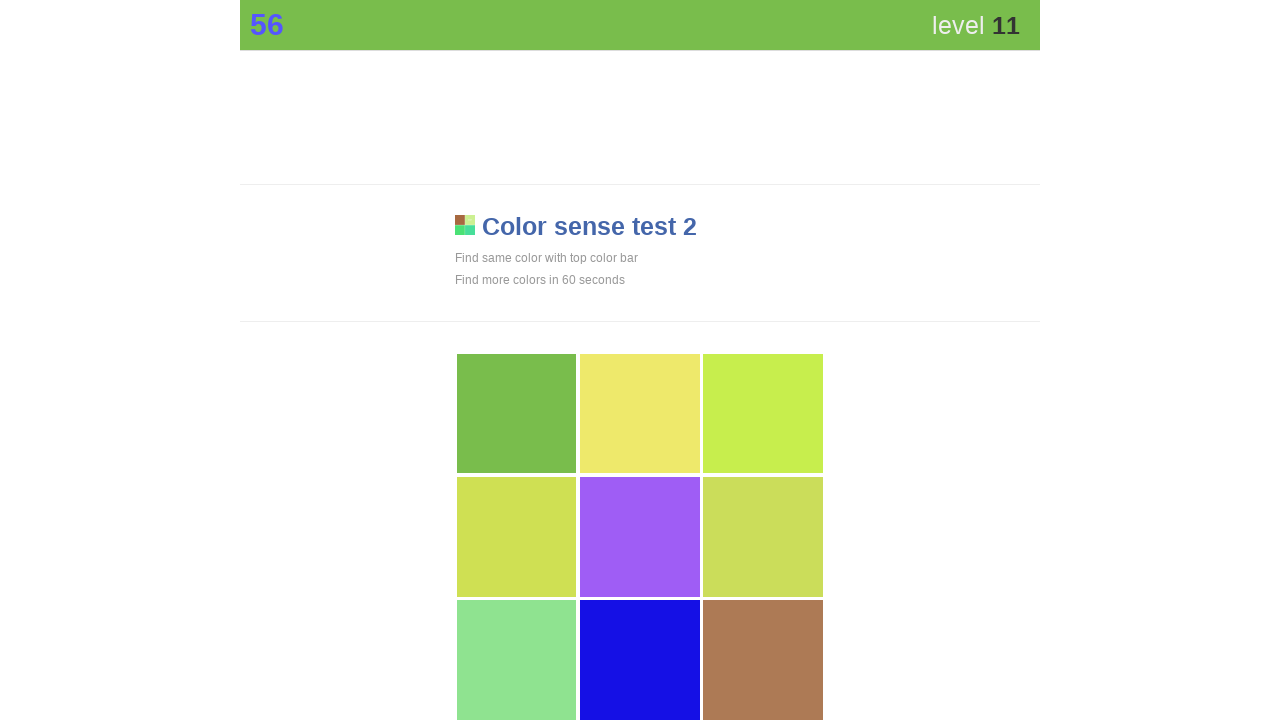

Waited 50ms for UI updates
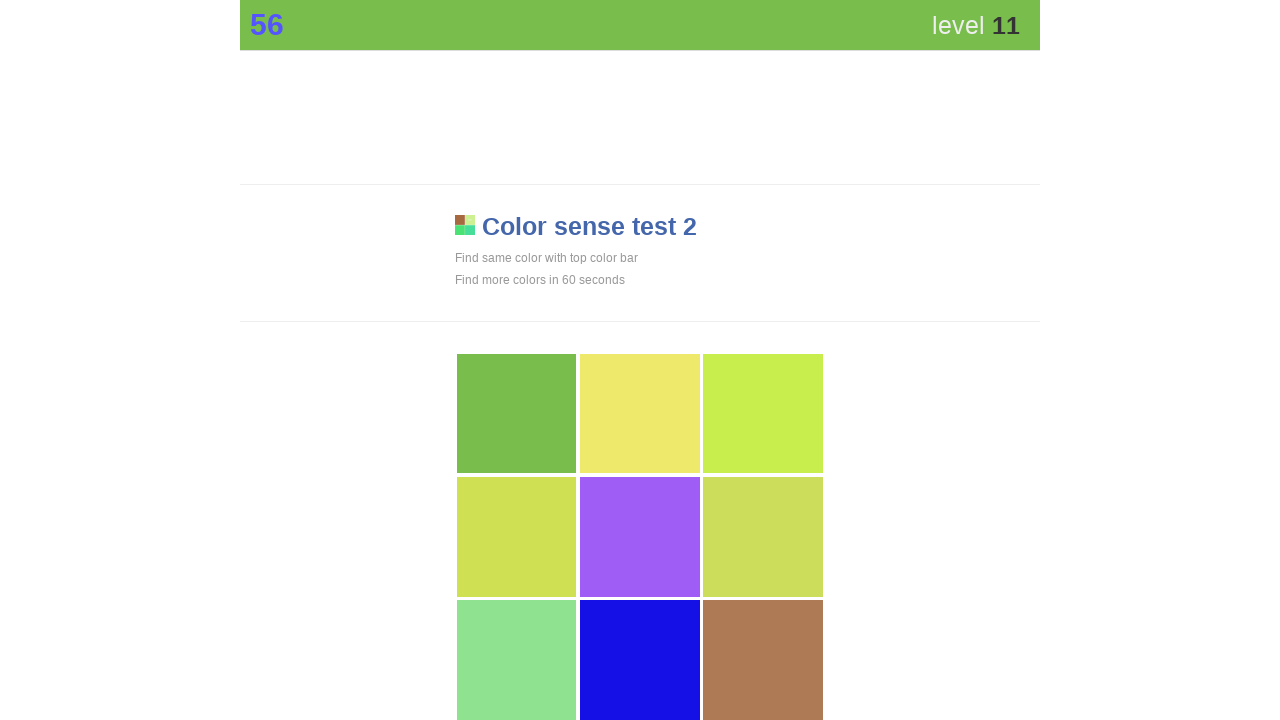

Attempted to find and click matching color (iteration 12) at (517, 414) on div[style*='display: block'] >> nth=0
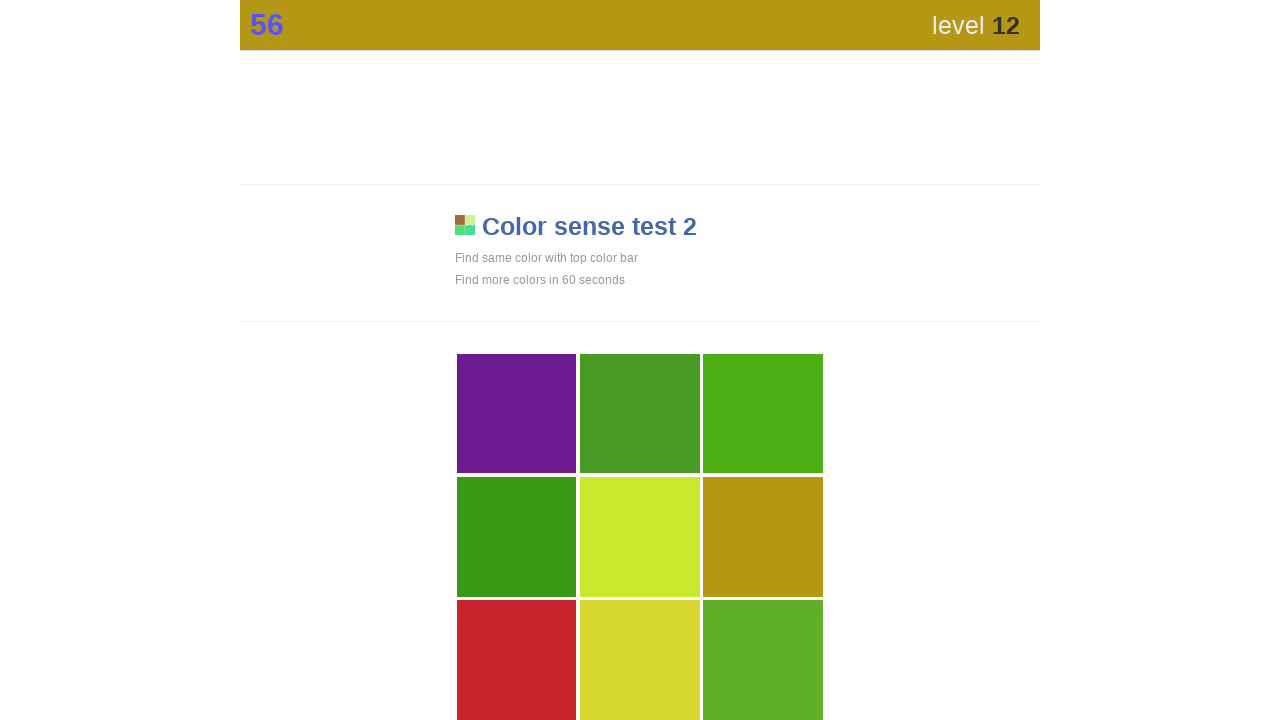

Waited 50ms for UI updates
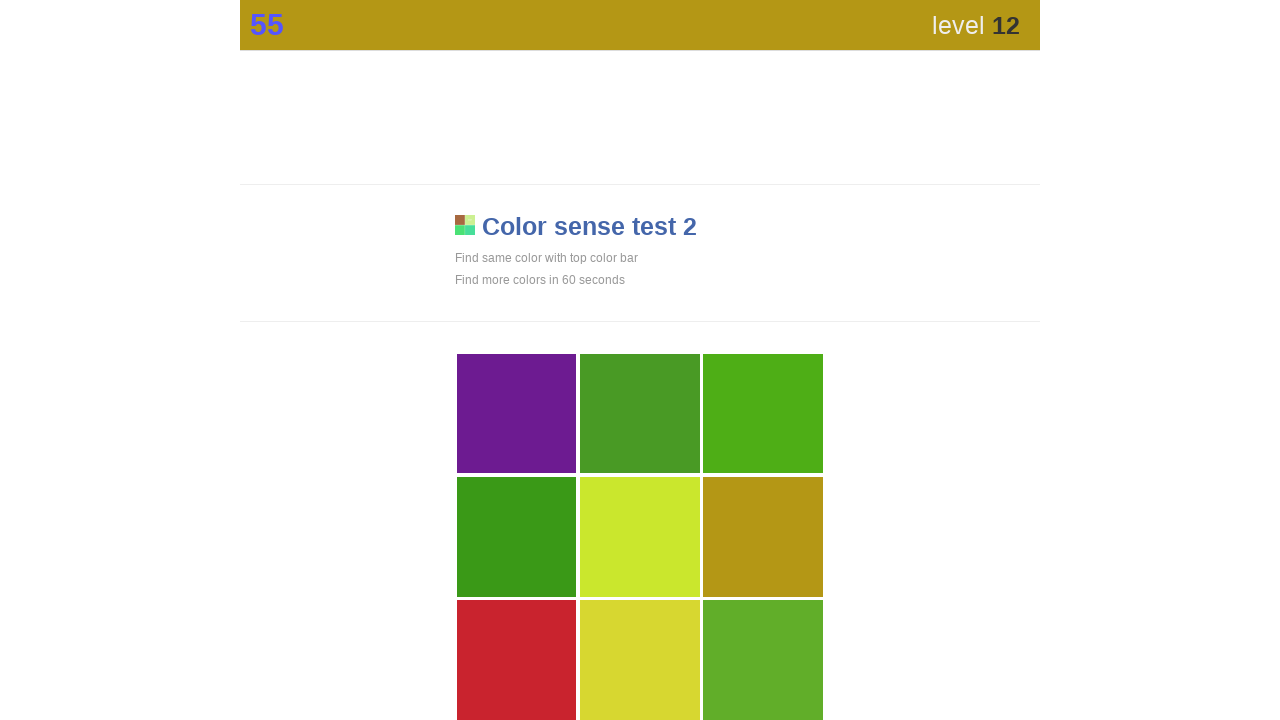

Attempted to find and click matching color (iteration 13) at (763, 537) on div[style*='display: block'] >> nth=5
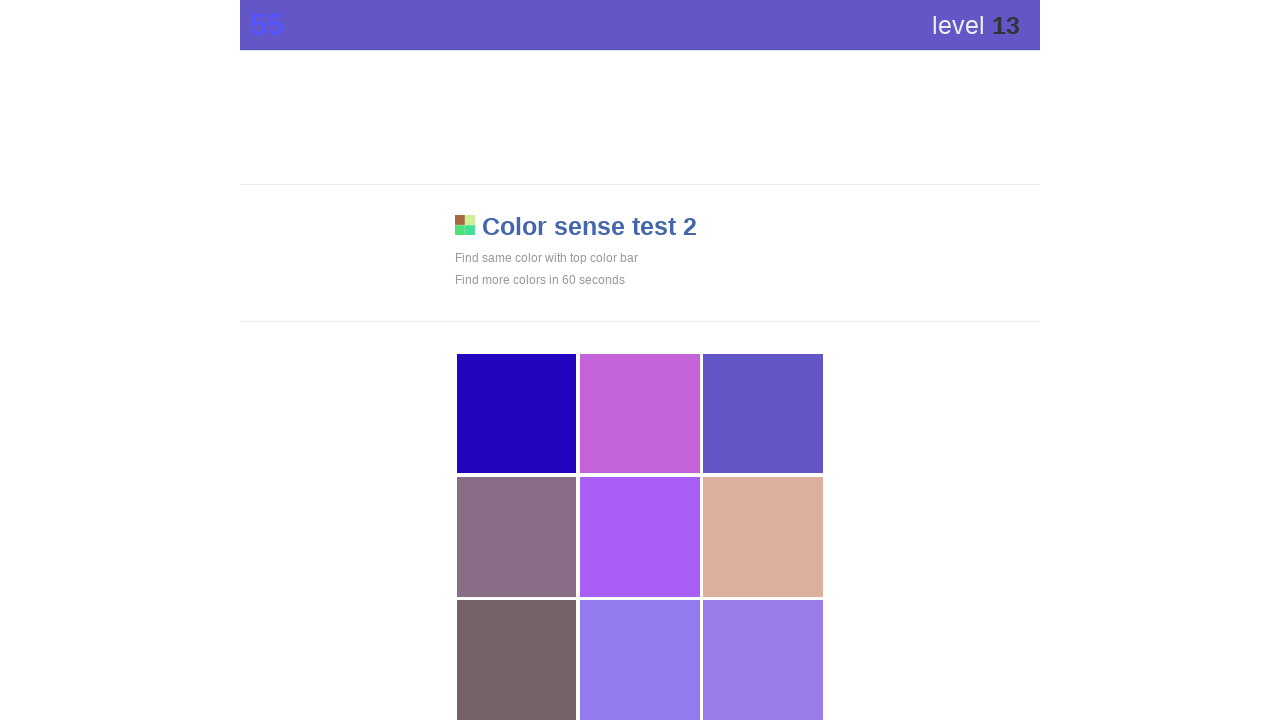

Waited 50ms for UI updates
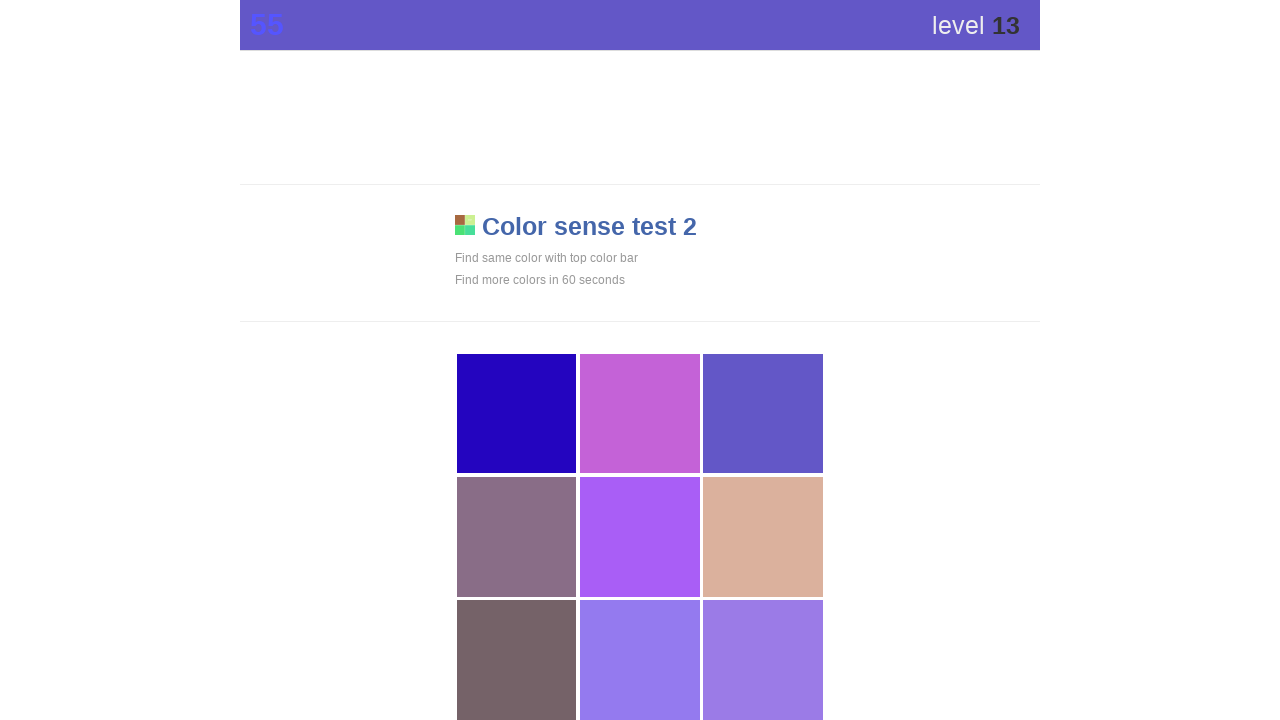

Attempted to find and click matching color (iteration 14) at (763, 414) on div[style*='display: block'] >> nth=2
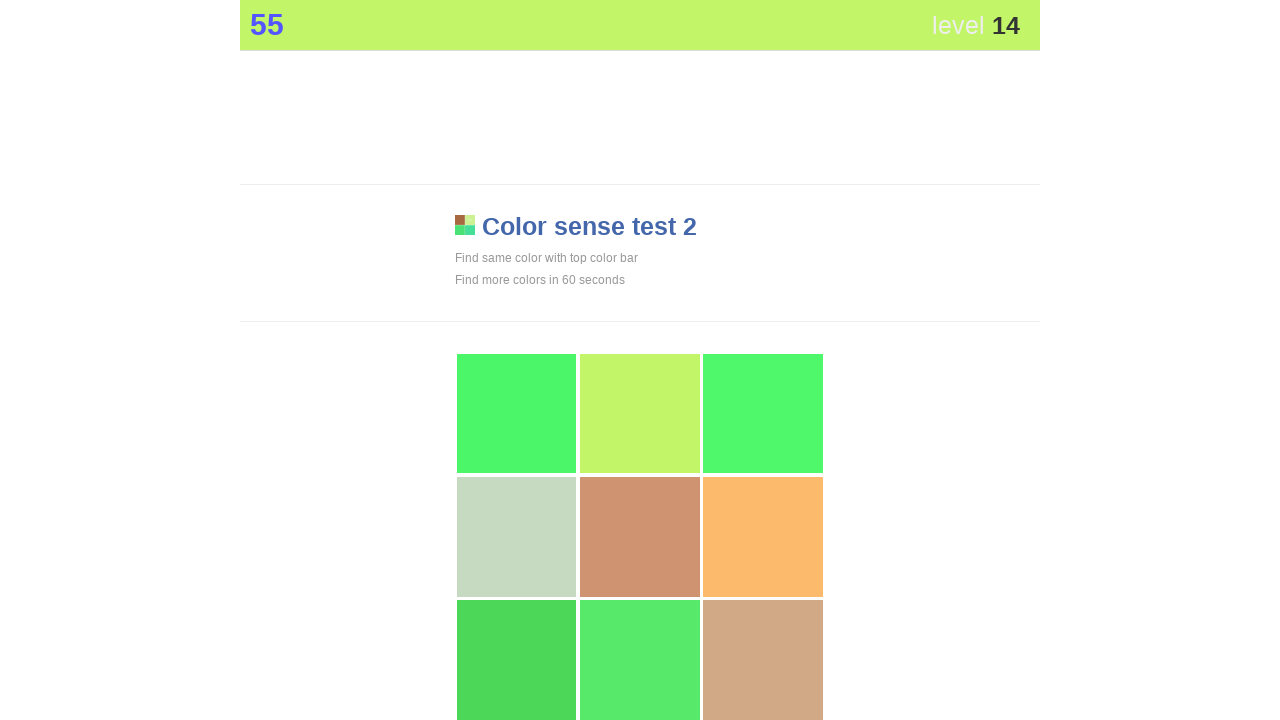

Waited 50ms for UI updates
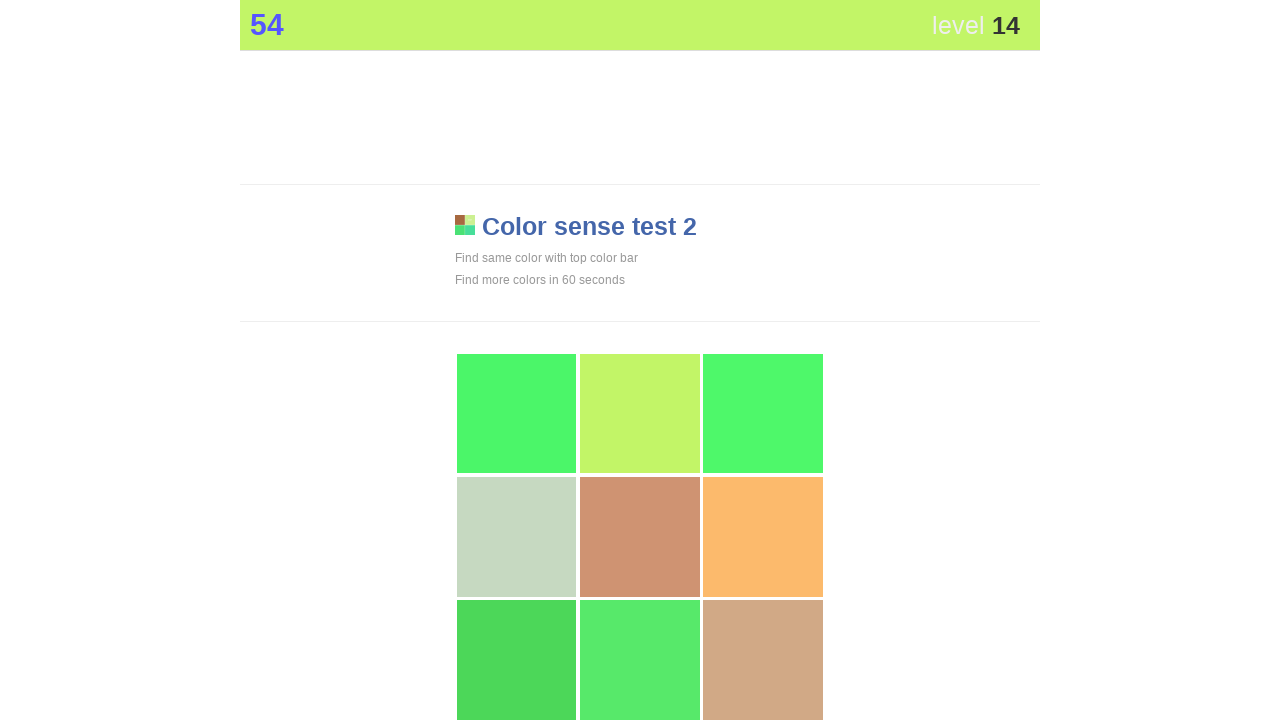

Attempted to find and click matching color (iteration 15) at (640, 414) on div[style*='display: block'] >> nth=1
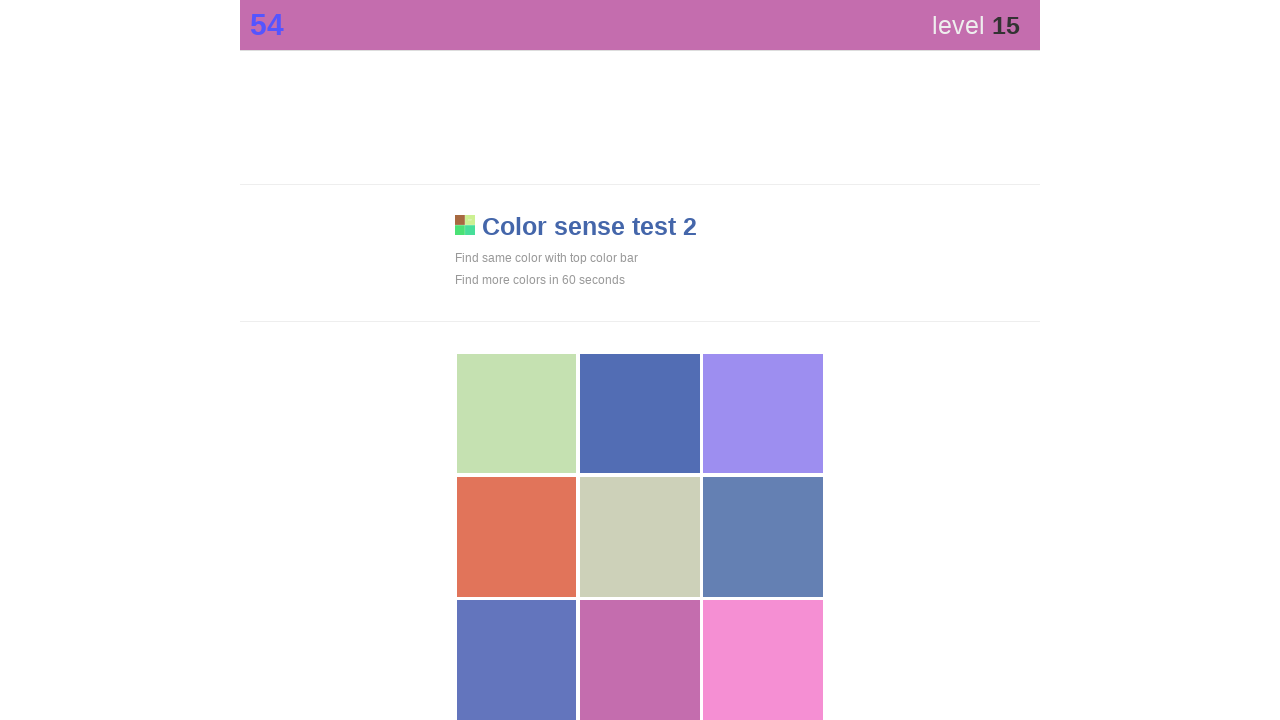

Waited 50ms for UI updates
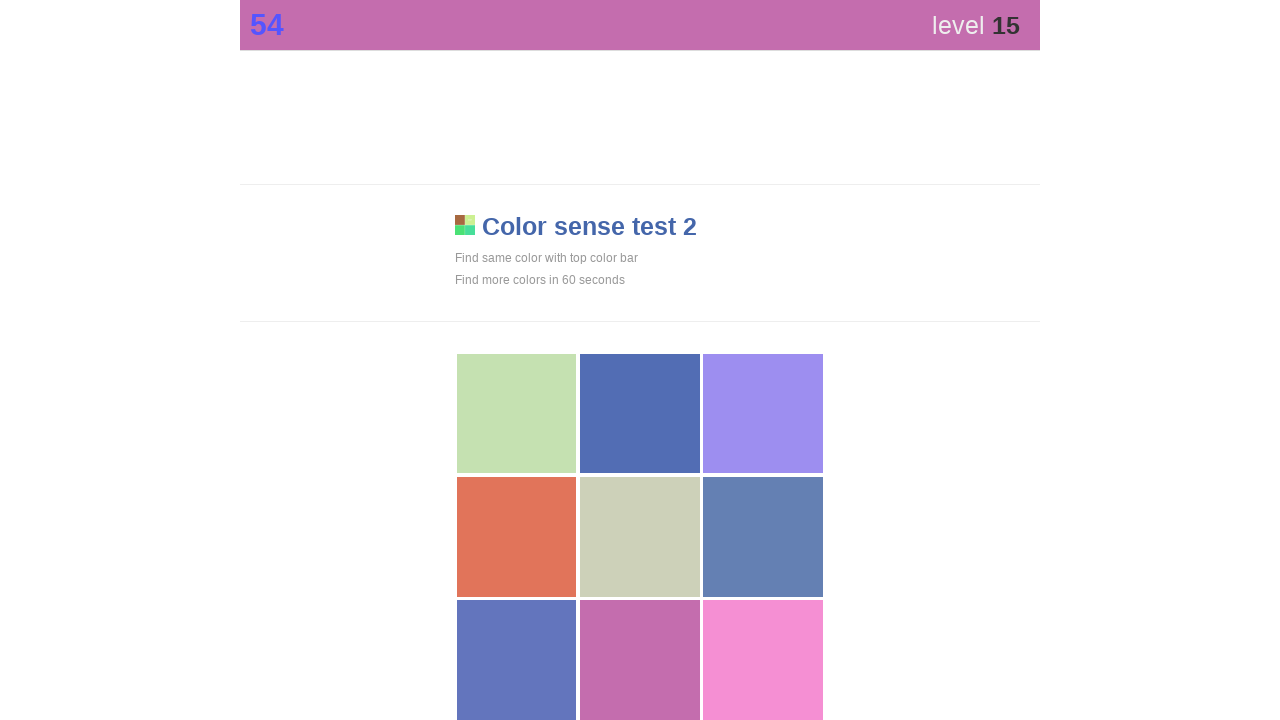

Attempted to find and click matching color (iteration 16) at (640, 660) on div[style*='display: block'] >> nth=7
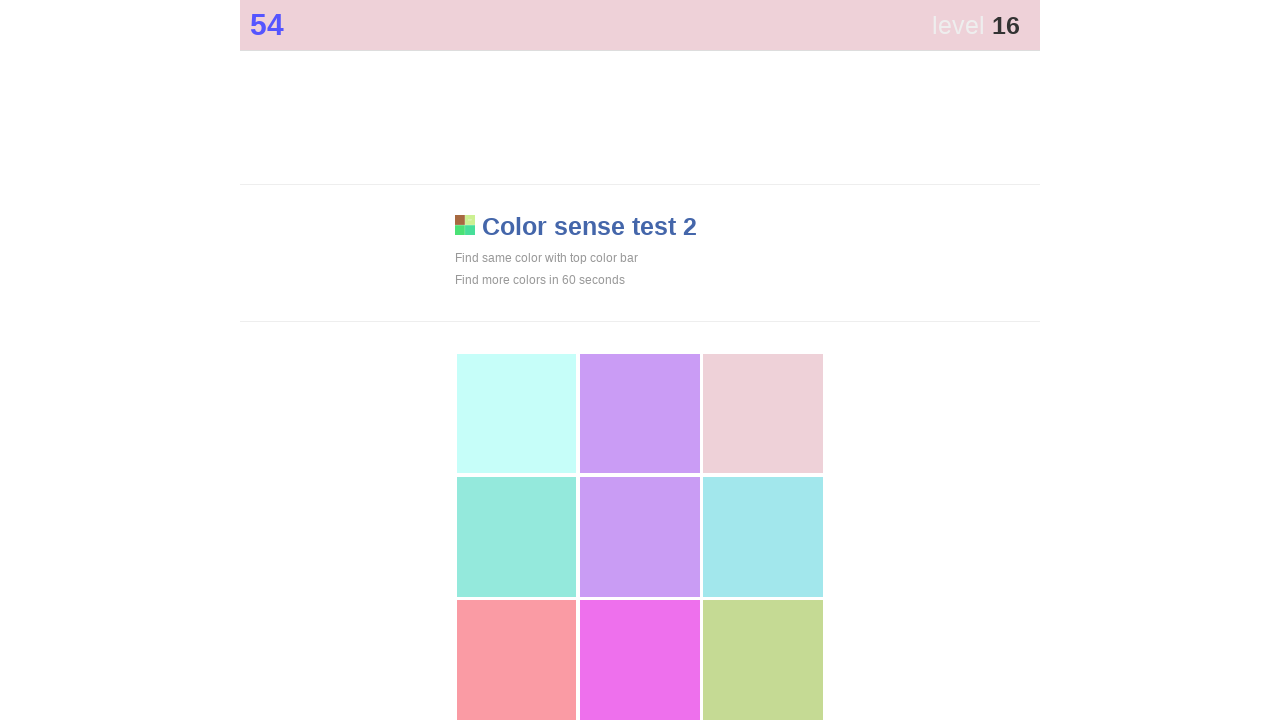

Waited 50ms for UI updates
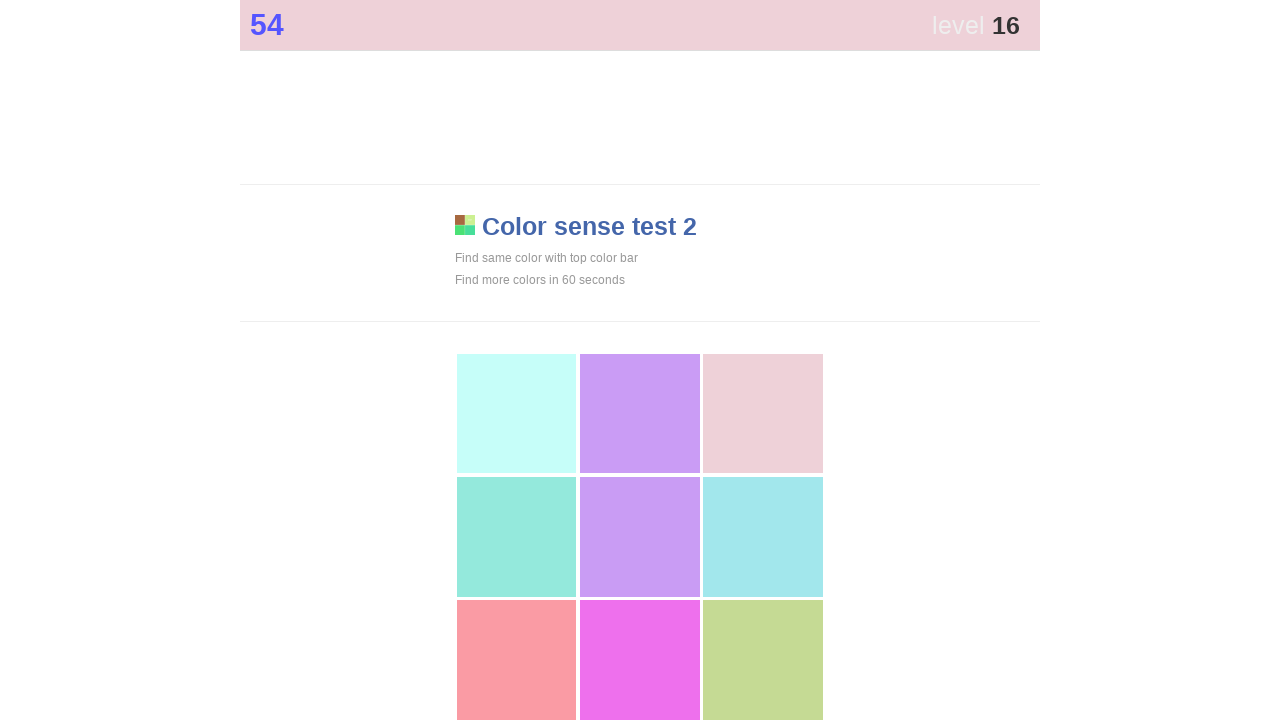

Attempted to find and click matching color (iteration 17) at (763, 414) on div[style*='display: block'] >> nth=2
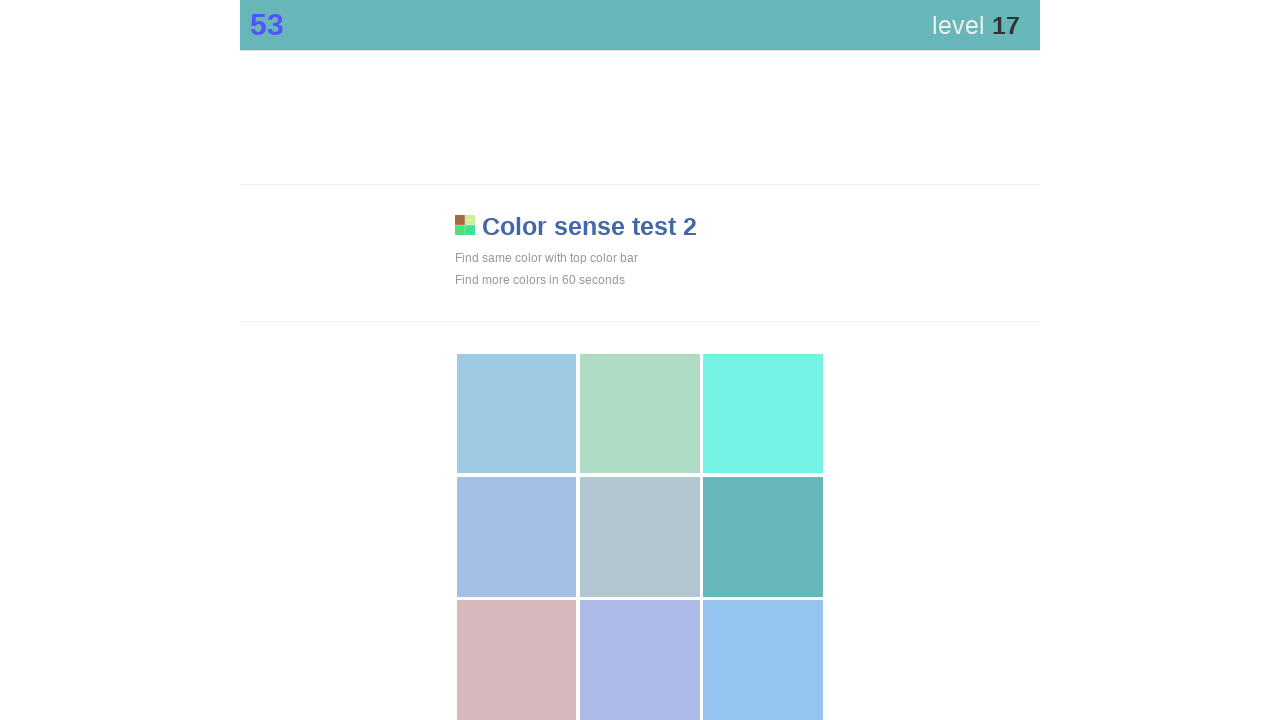

Waited 50ms for UI updates
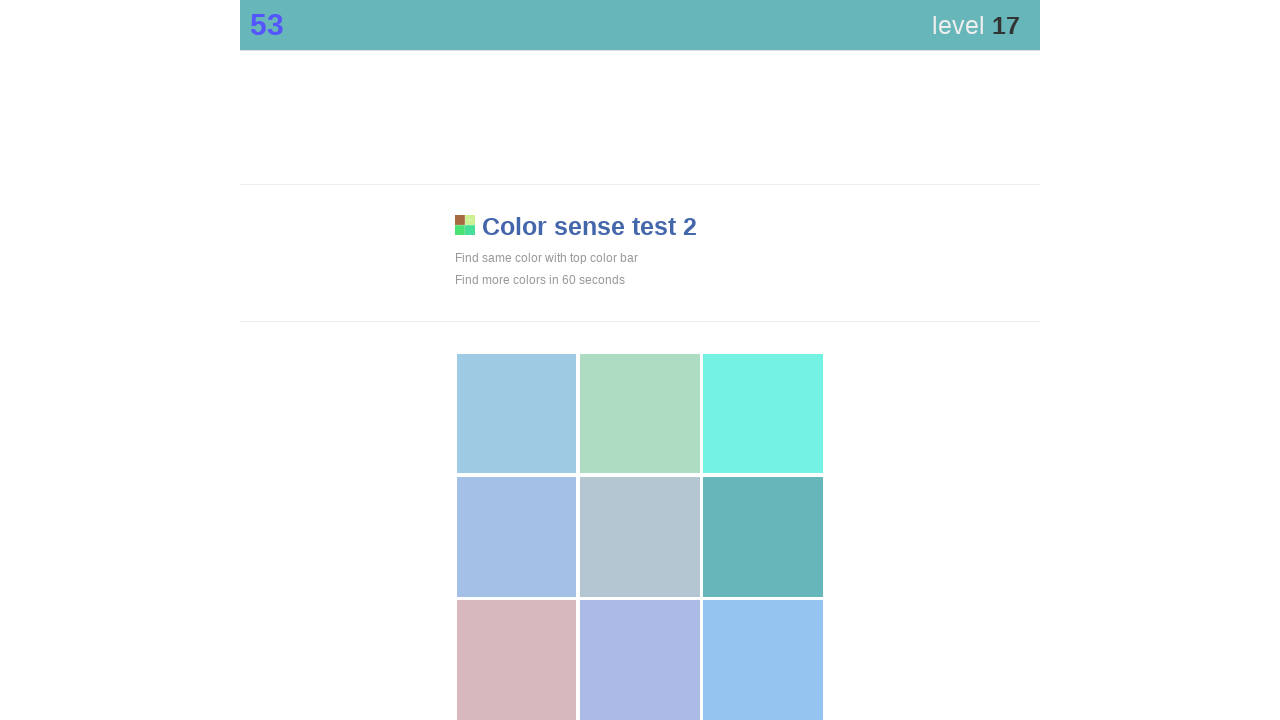

Attempted to find and click matching color (iteration 18) at (763, 537) on div[style*='display: block'] >> nth=5
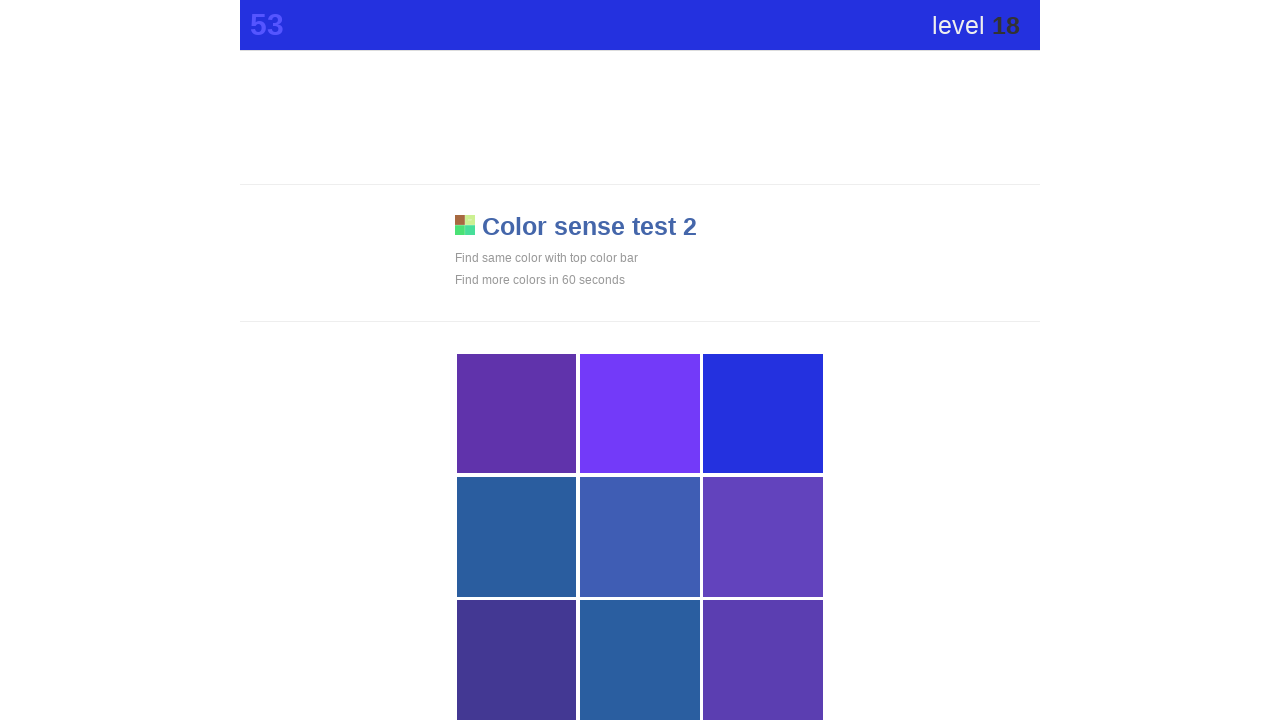

Waited 50ms for UI updates
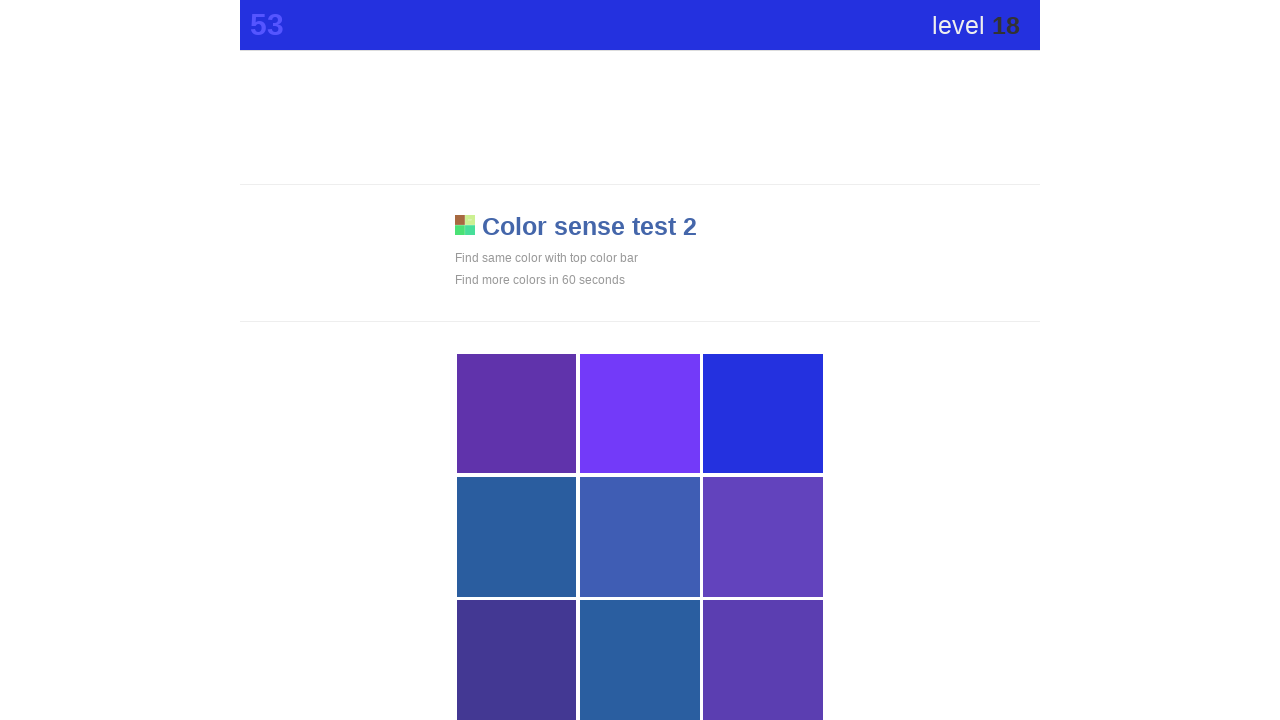

Attempted to find and click matching color (iteration 19) at (763, 414) on div[style*='display: block'] >> nth=2
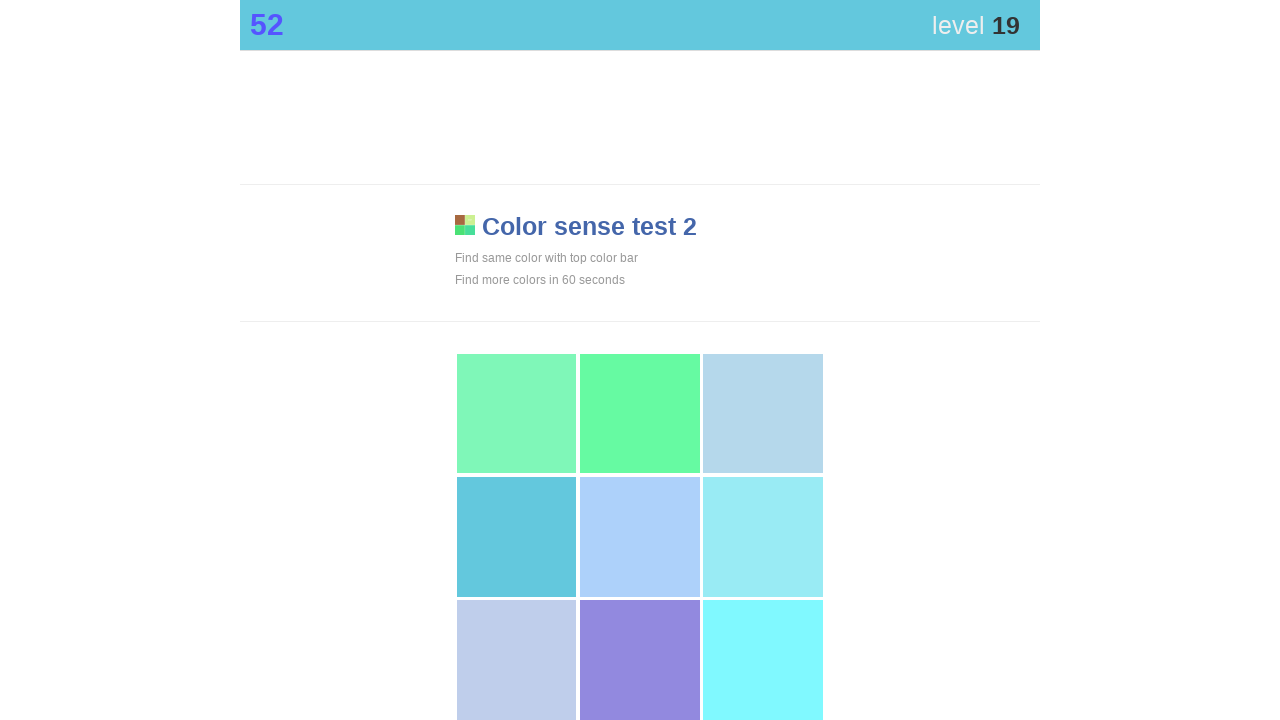

Waited 50ms for UI updates
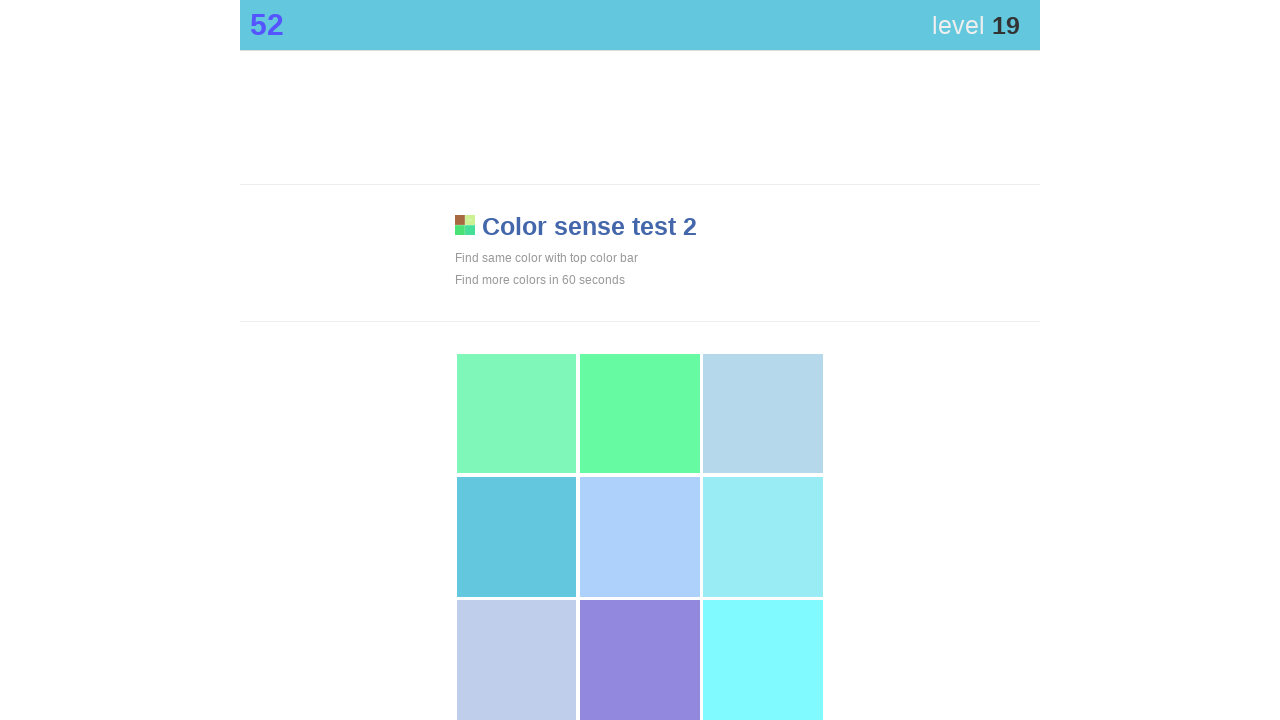

Attempted to find and click matching color (iteration 20) at (517, 537) on div[style*='display: block'] >> nth=3
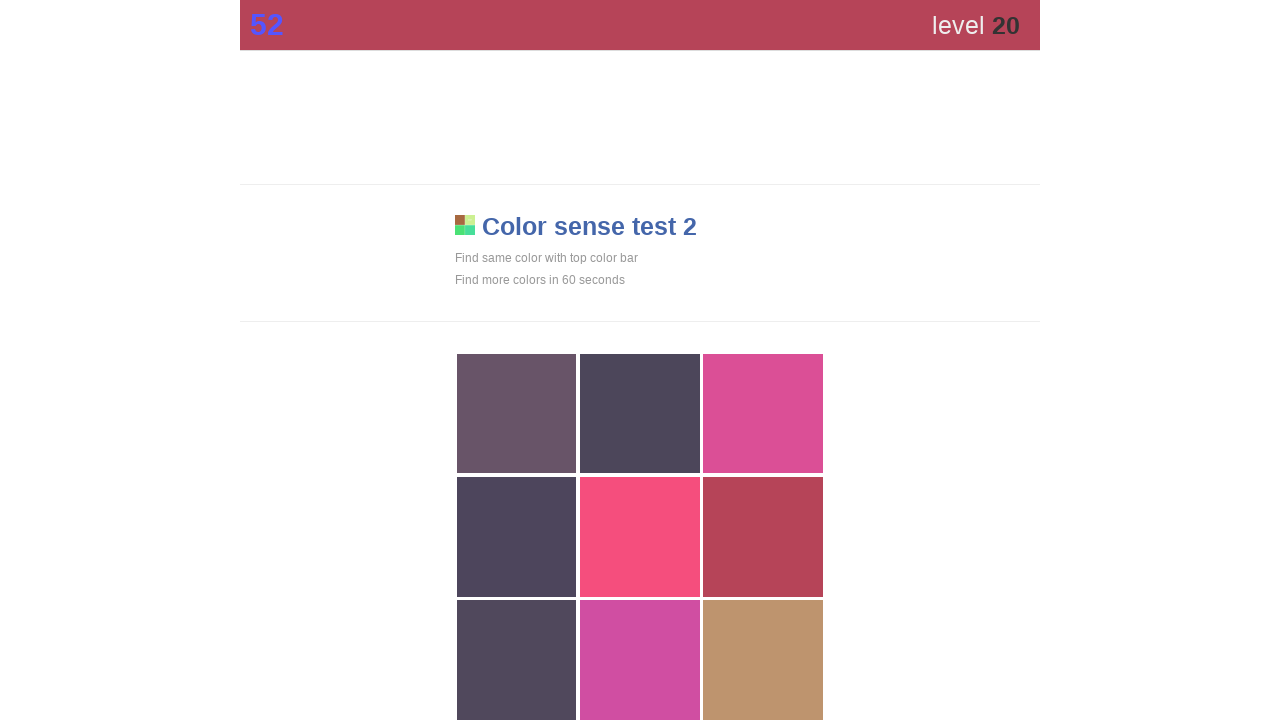

Waited 50ms for UI updates
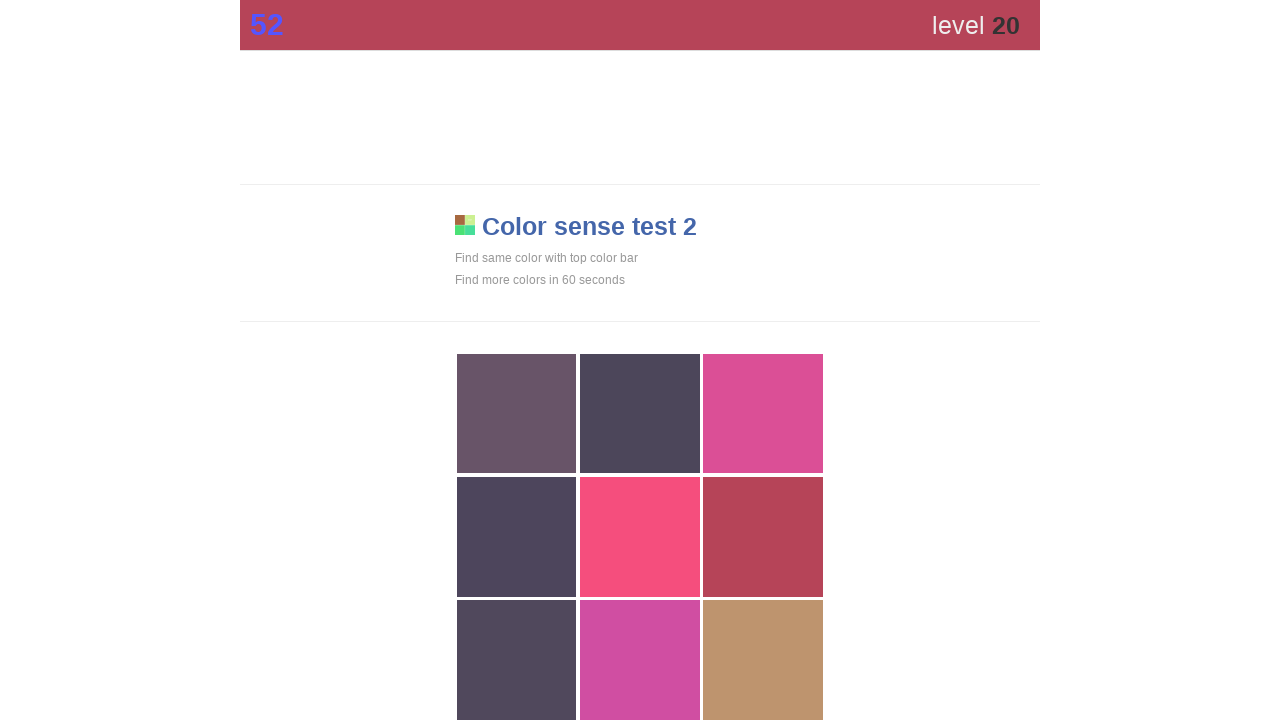

Attempted to find and click matching color (iteration 21) at (763, 537) on div[style*='display: block'] >> nth=5
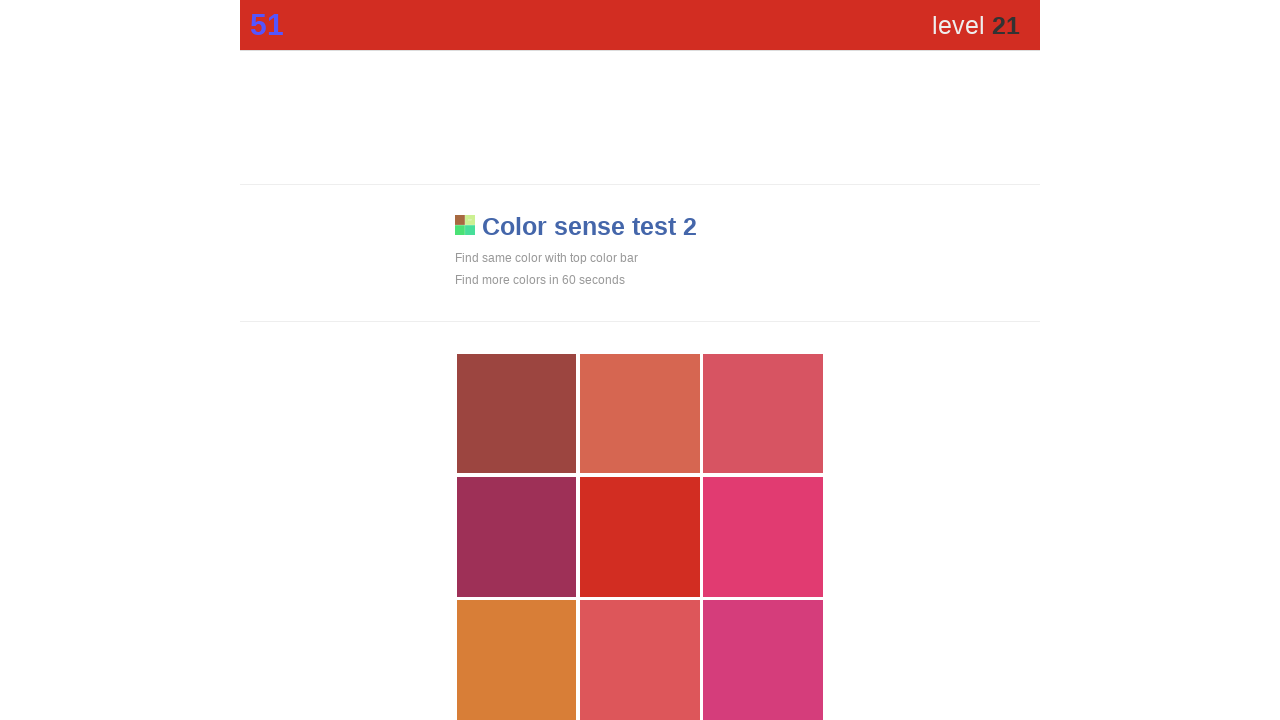

Waited 50ms for UI updates
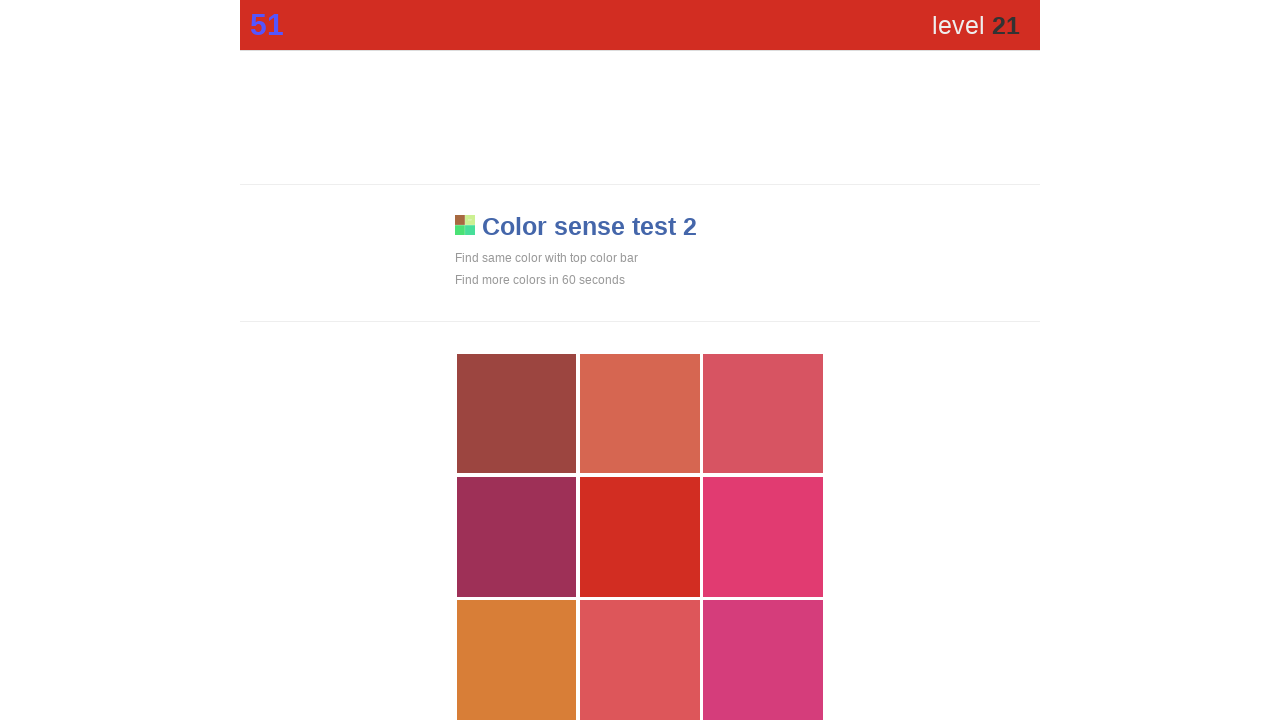

Attempted to find and click matching color (iteration 22) at (640, 537) on div[style*='display: block'] >> nth=4
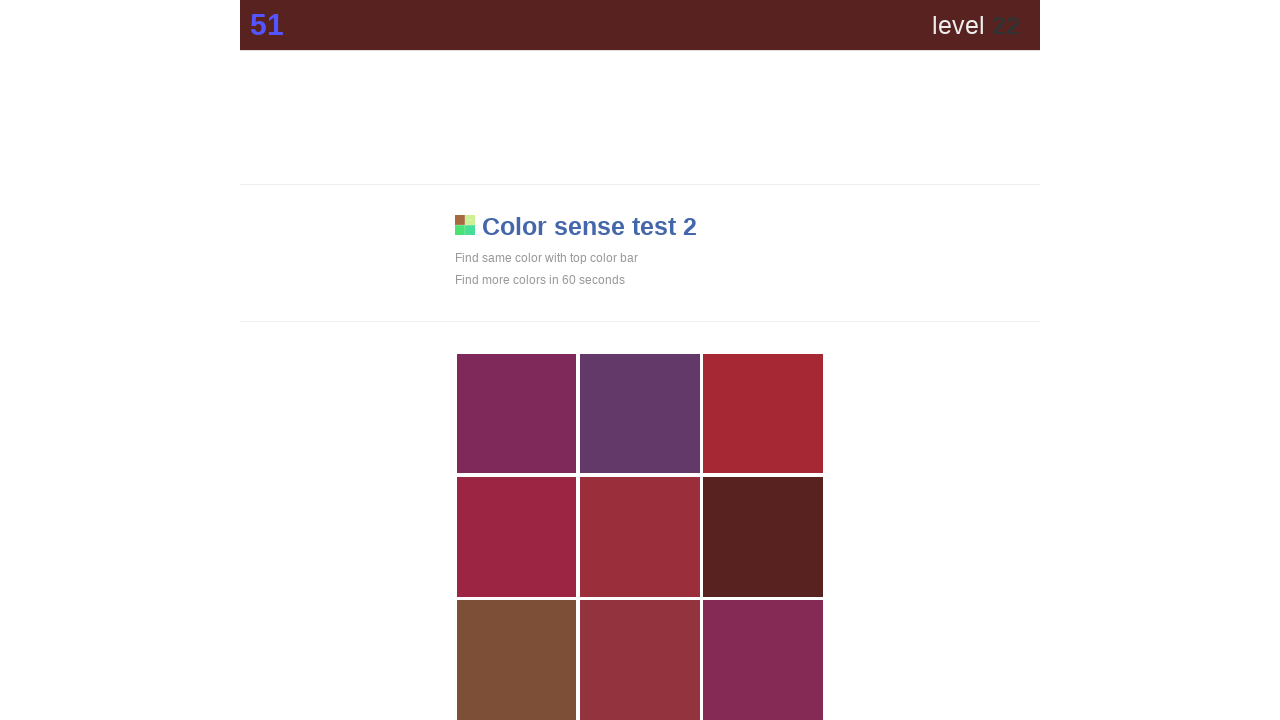

Waited 50ms for UI updates
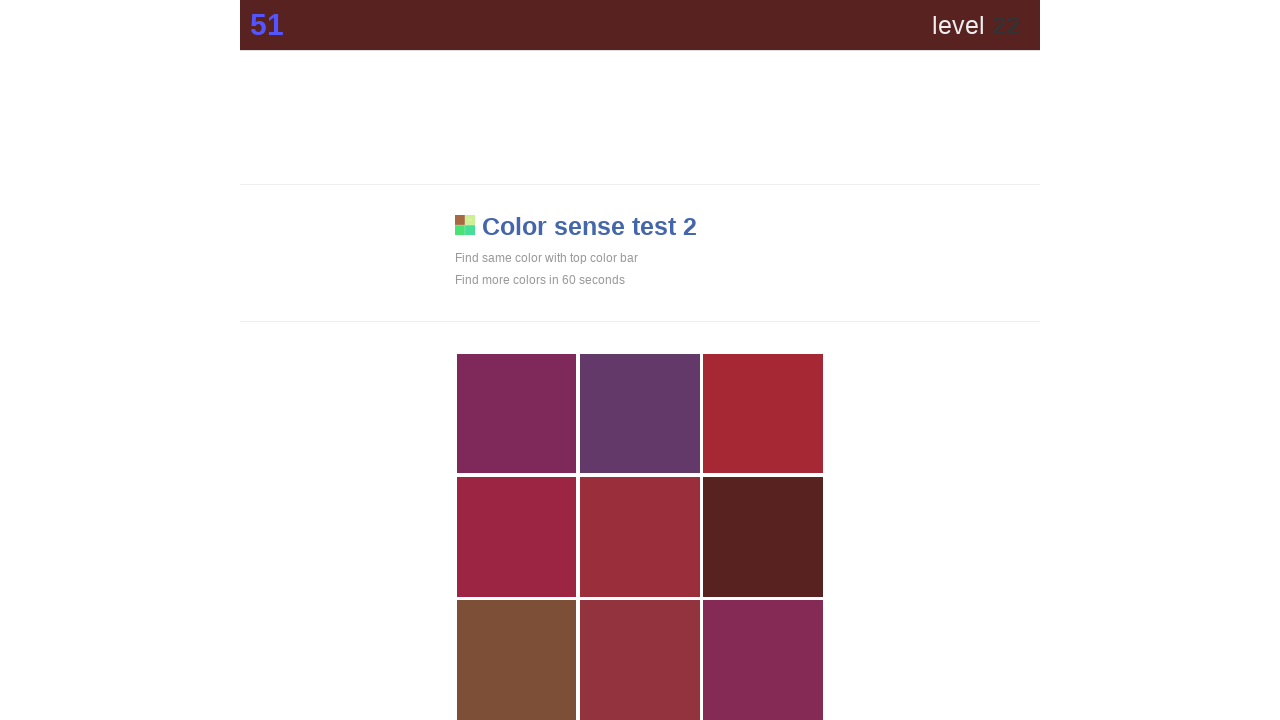

Attempted to find and click matching color (iteration 23) at (763, 537) on div[style*='display: block'] >> nth=5
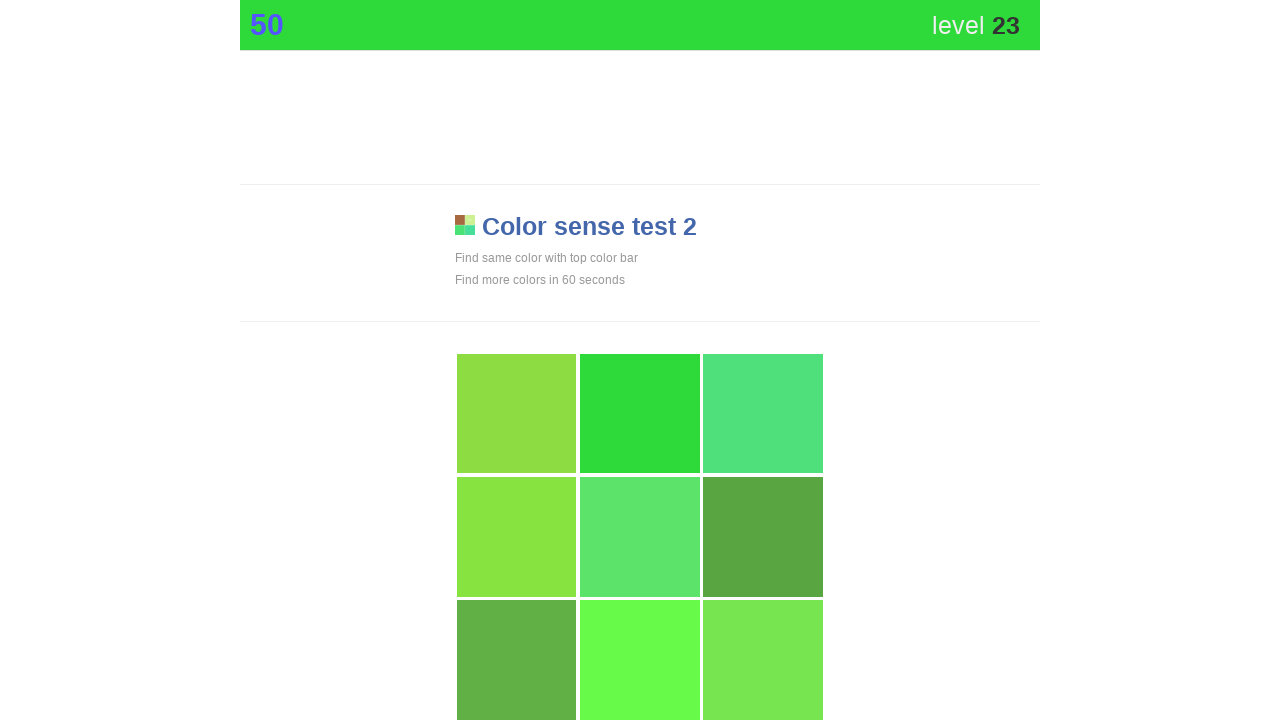

Waited 50ms for UI updates
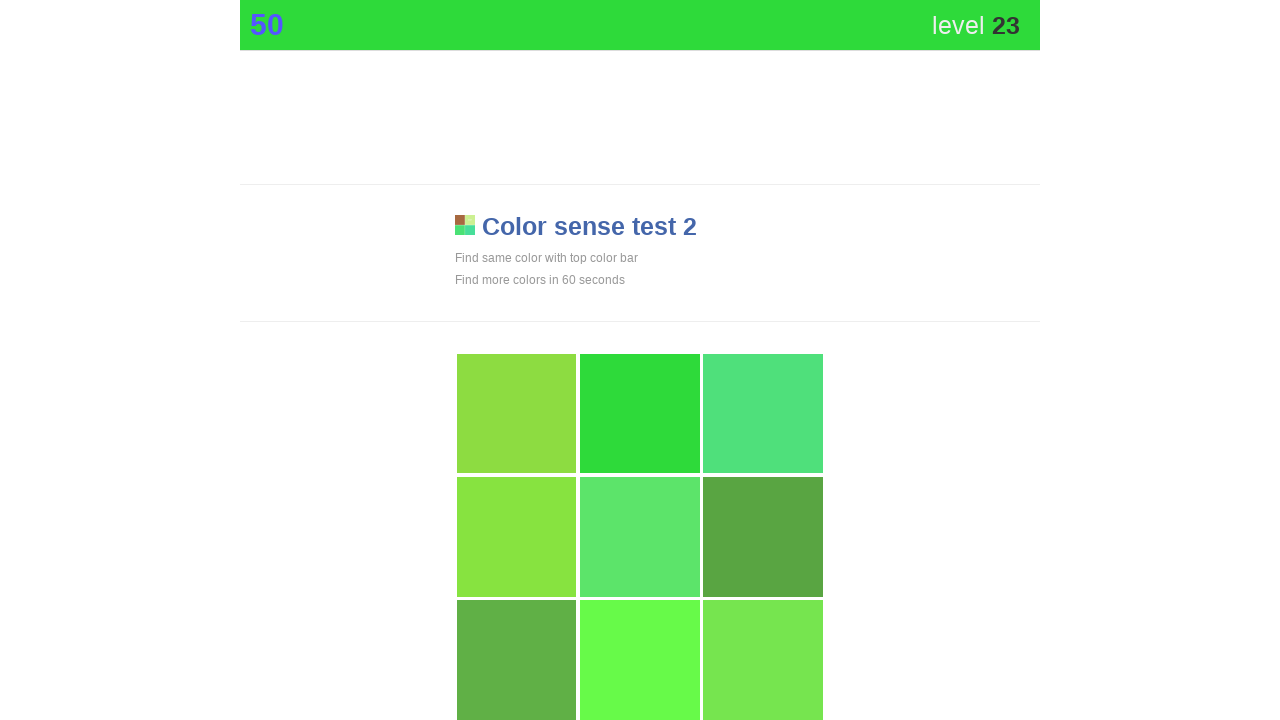

Attempted to find and click matching color (iteration 24) at (640, 414) on div[style*='display: block'] >> nth=1
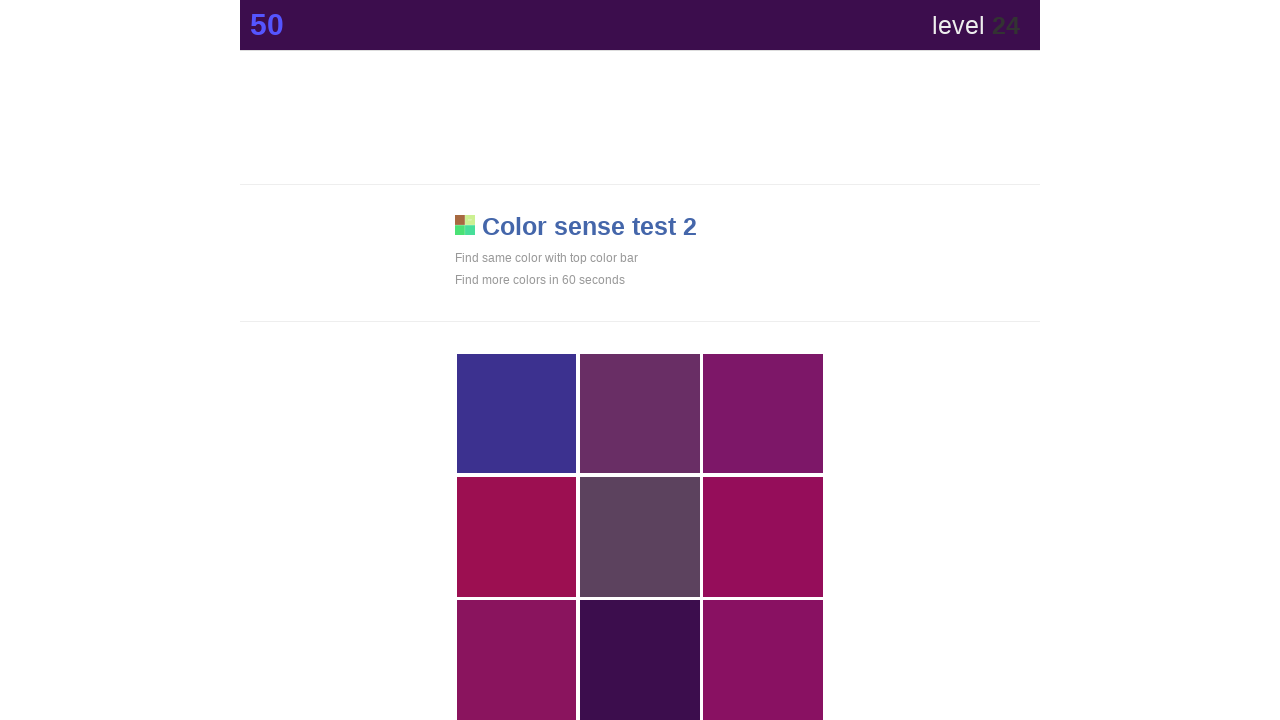

Waited 50ms for UI updates
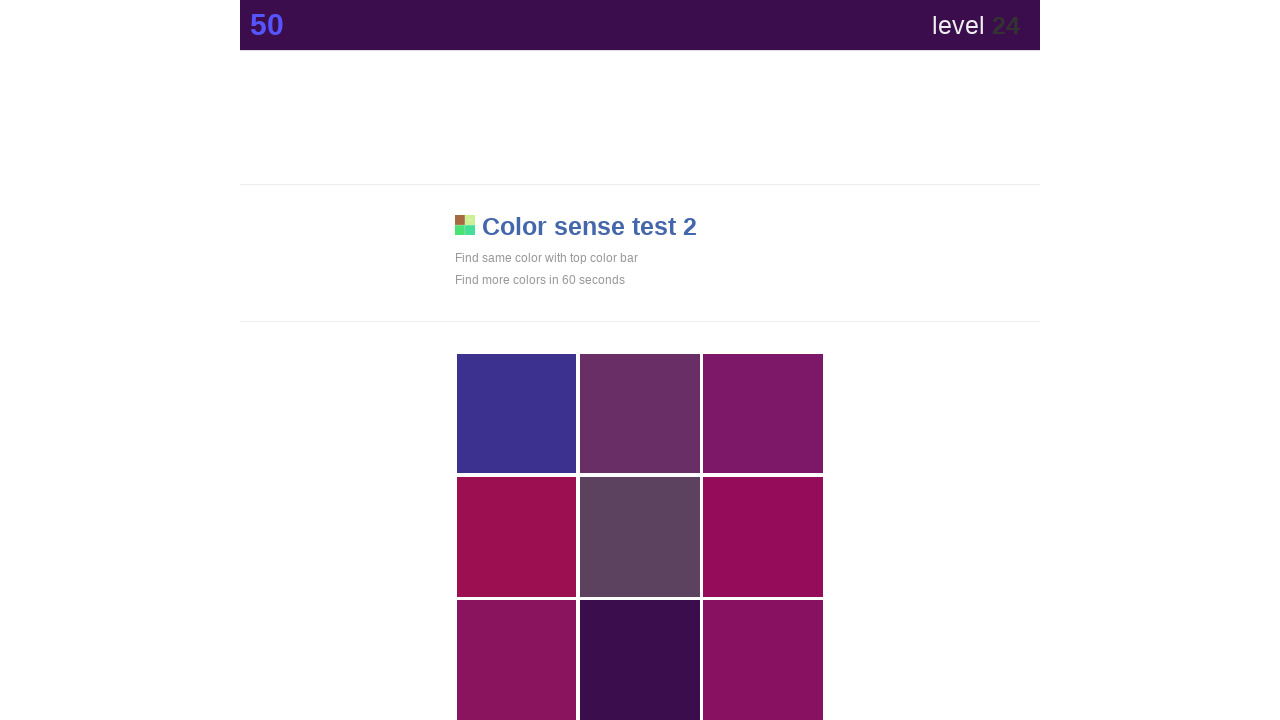

Attempted to find and click matching color (iteration 25) at (640, 660) on div[style*='display: block'] >> nth=7
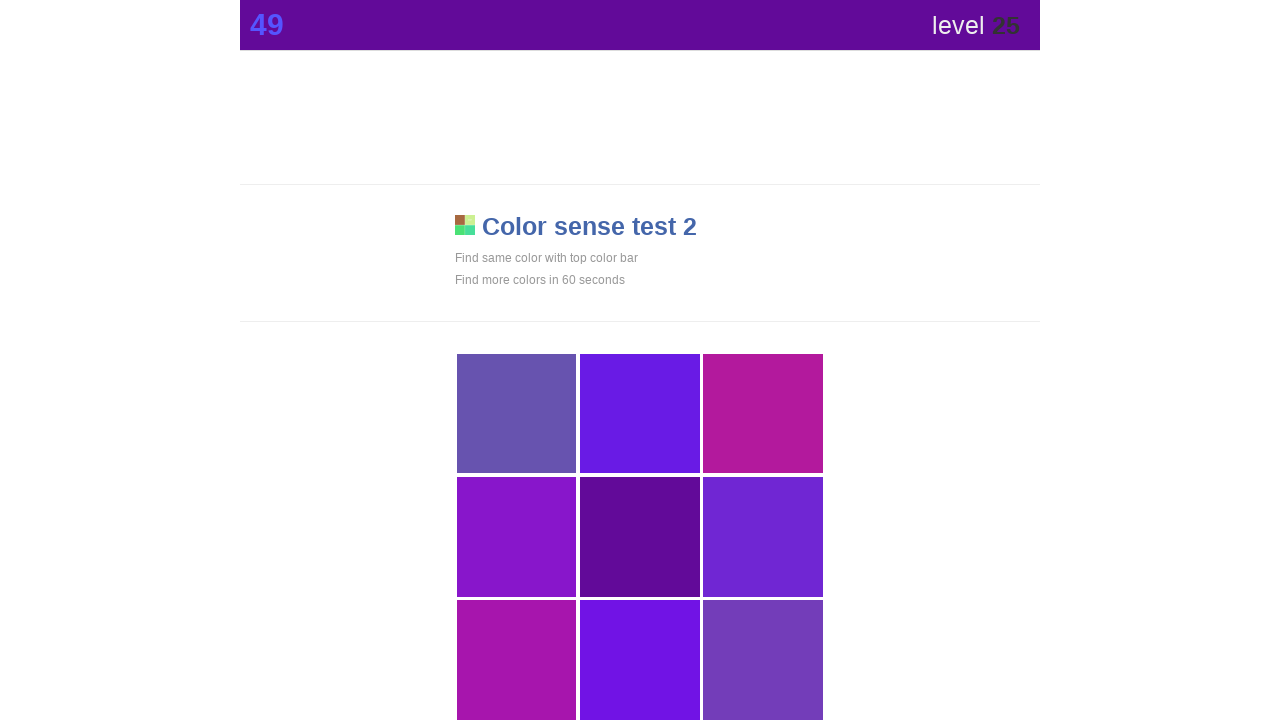

Waited 50ms for UI updates
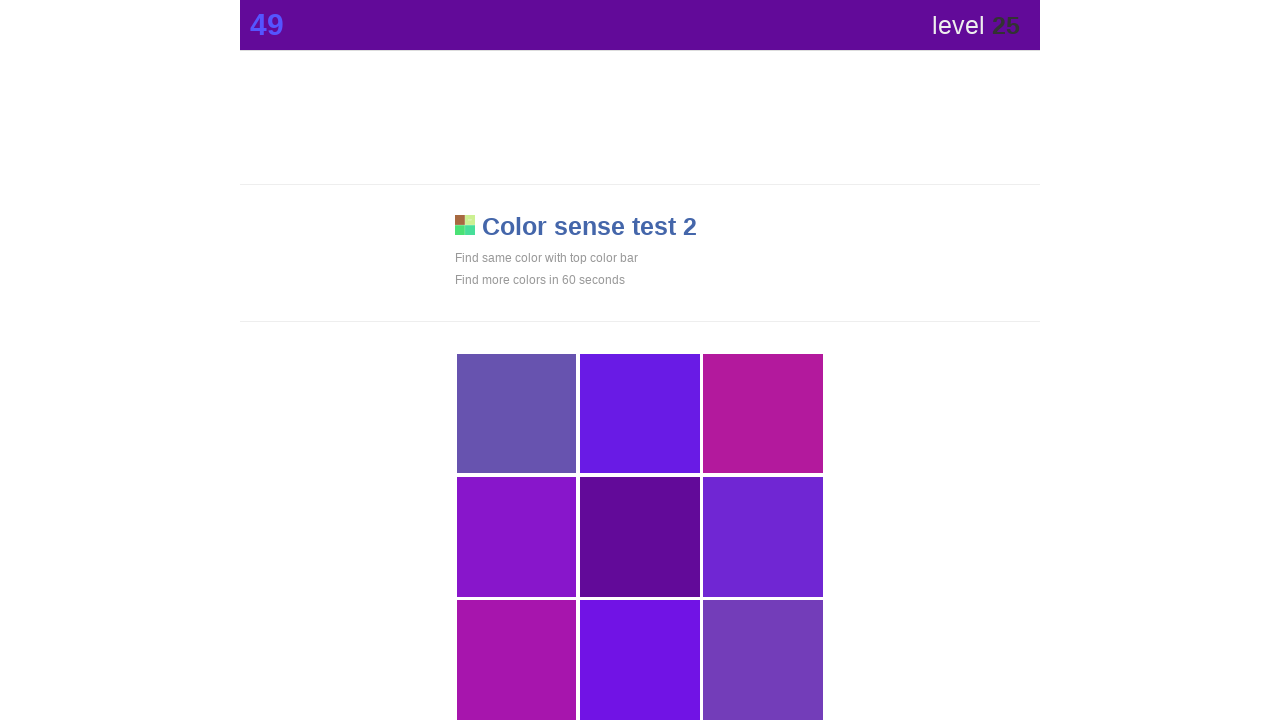

Attempted to find and click matching color (iteration 26) at (640, 537) on div[style*='display: block'] >> nth=4
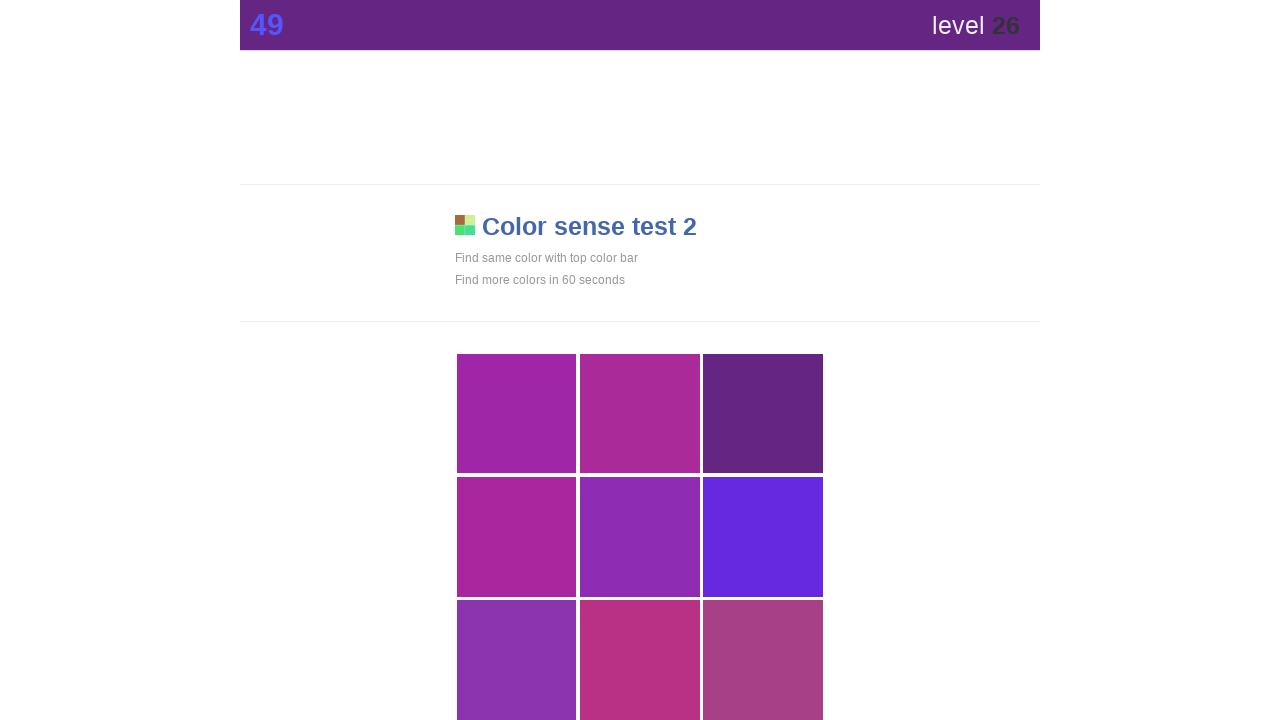

Waited 50ms for UI updates
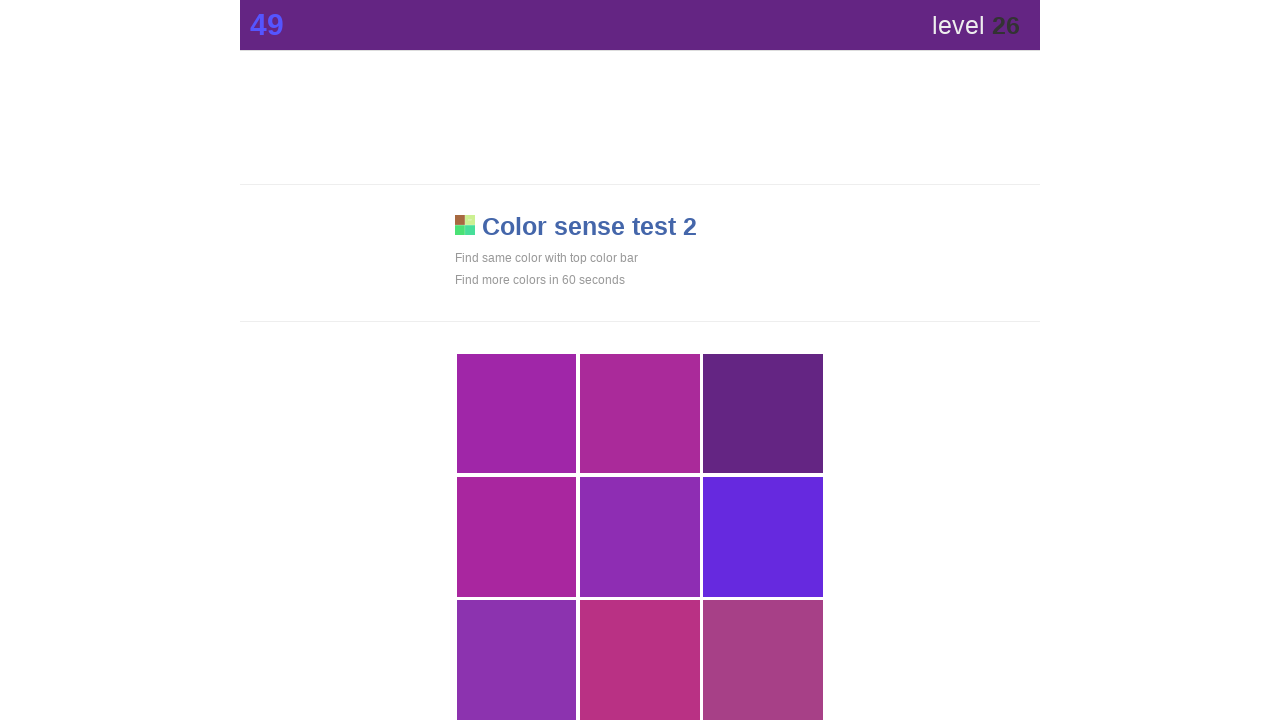

Attempted to find and click matching color (iteration 27) at (763, 414) on div[style*='display: block'] >> nth=2
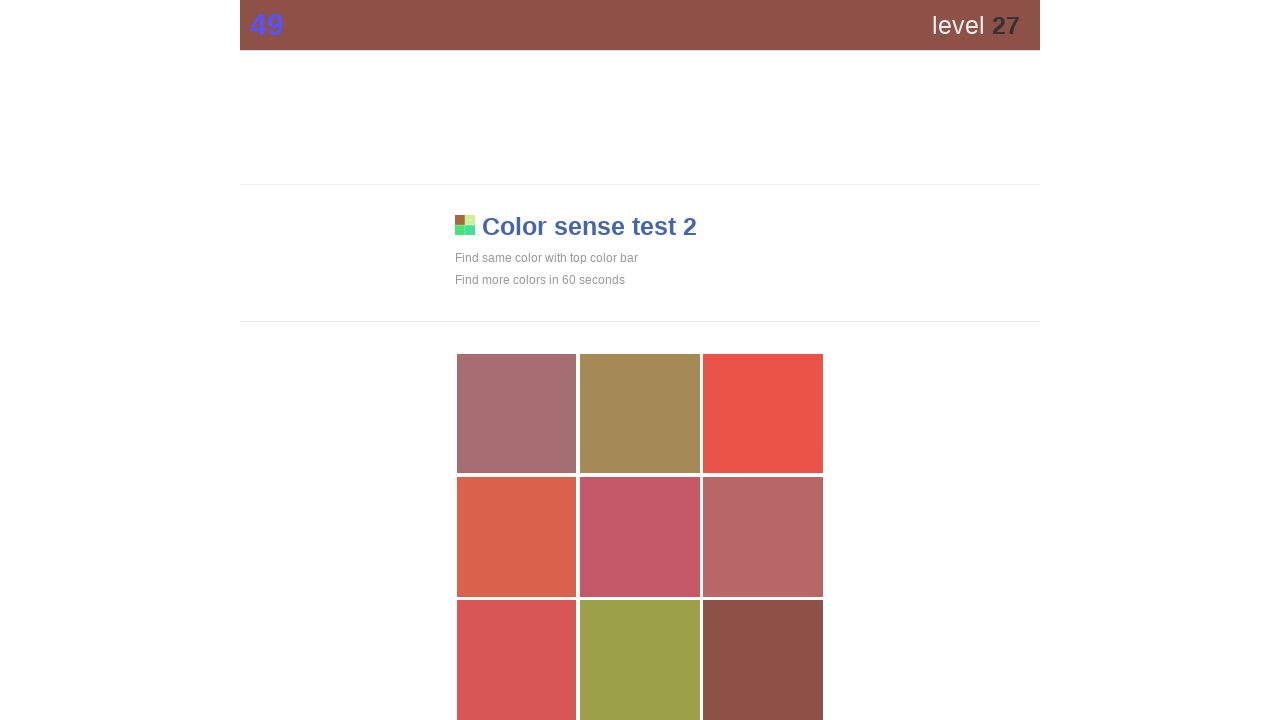

Waited 50ms for UI updates
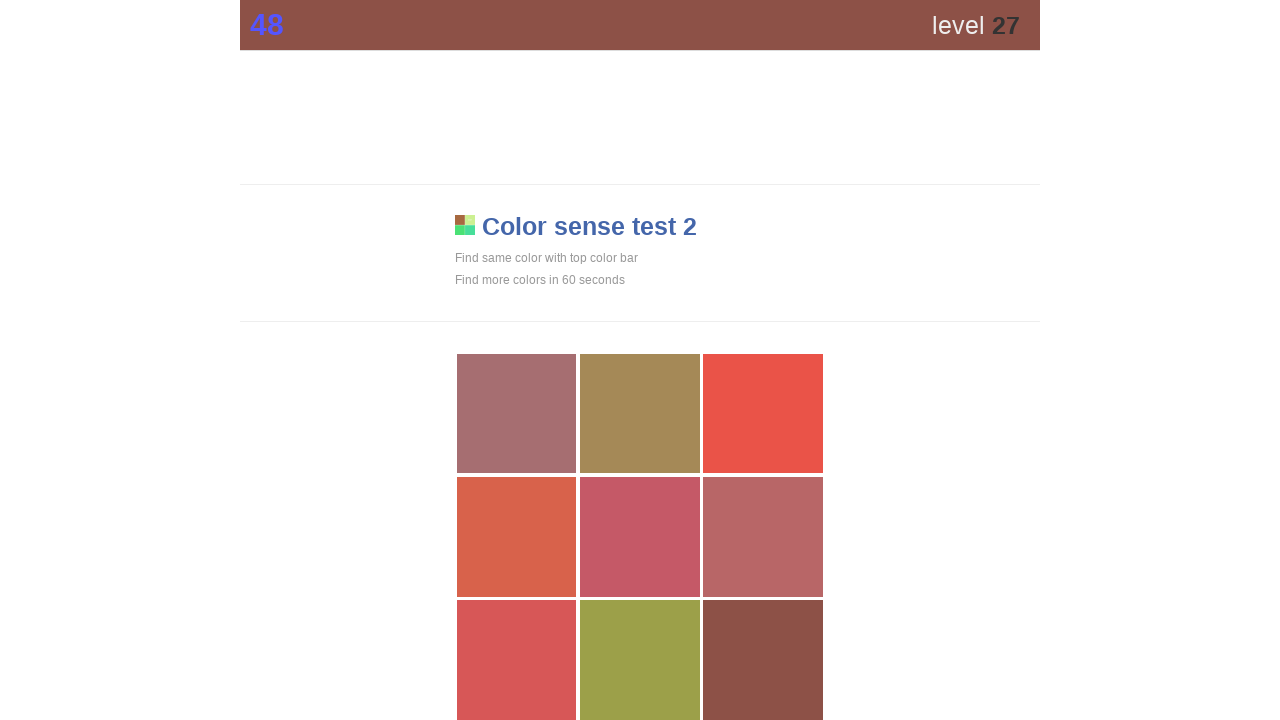

Attempted to find and click matching color (iteration 28) at (763, 660) on div[style*='display: block'] >> nth=8
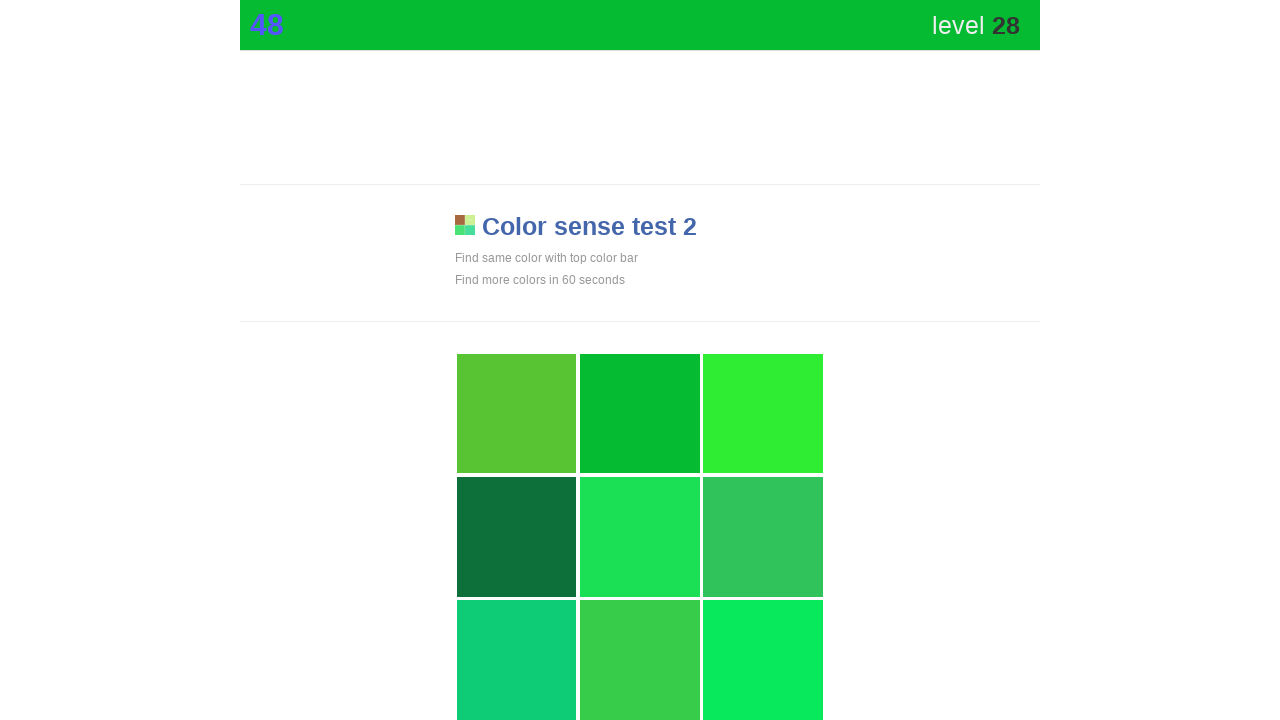

Waited 50ms for UI updates
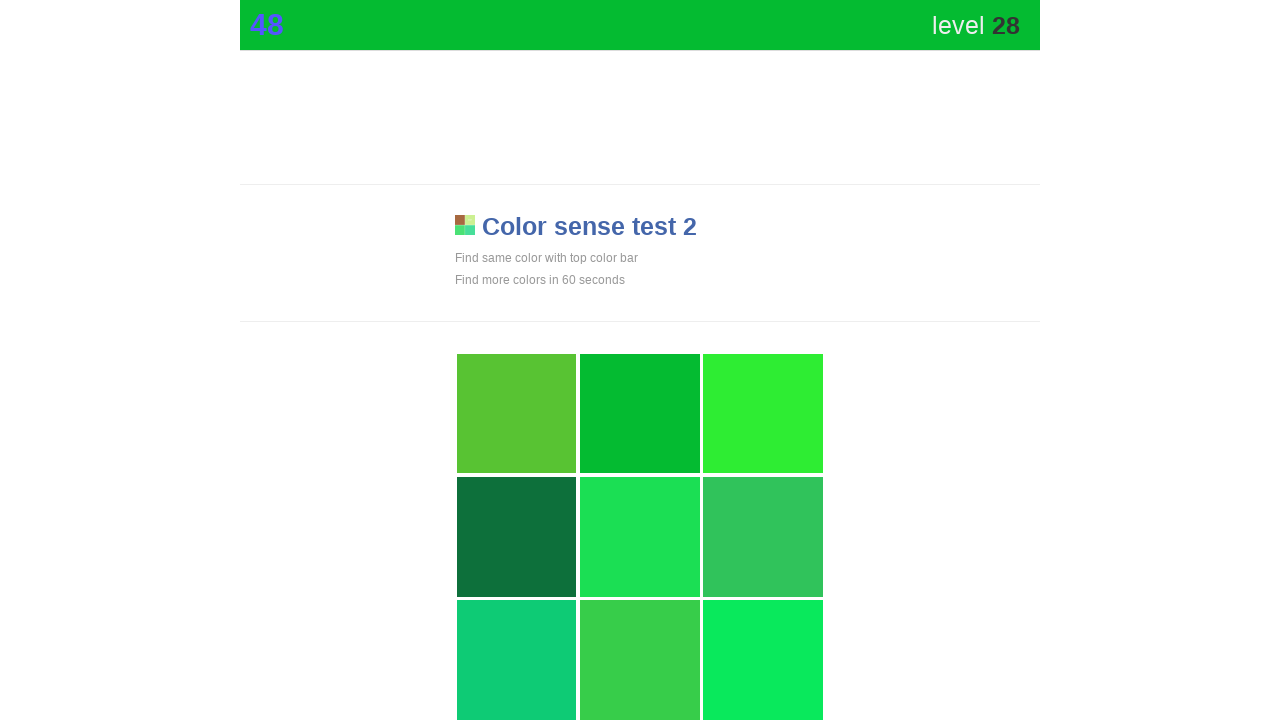

Attempted to find and click matching color (iteration 29) at (640, 414) on div[style*='display: block'] >> nth=1
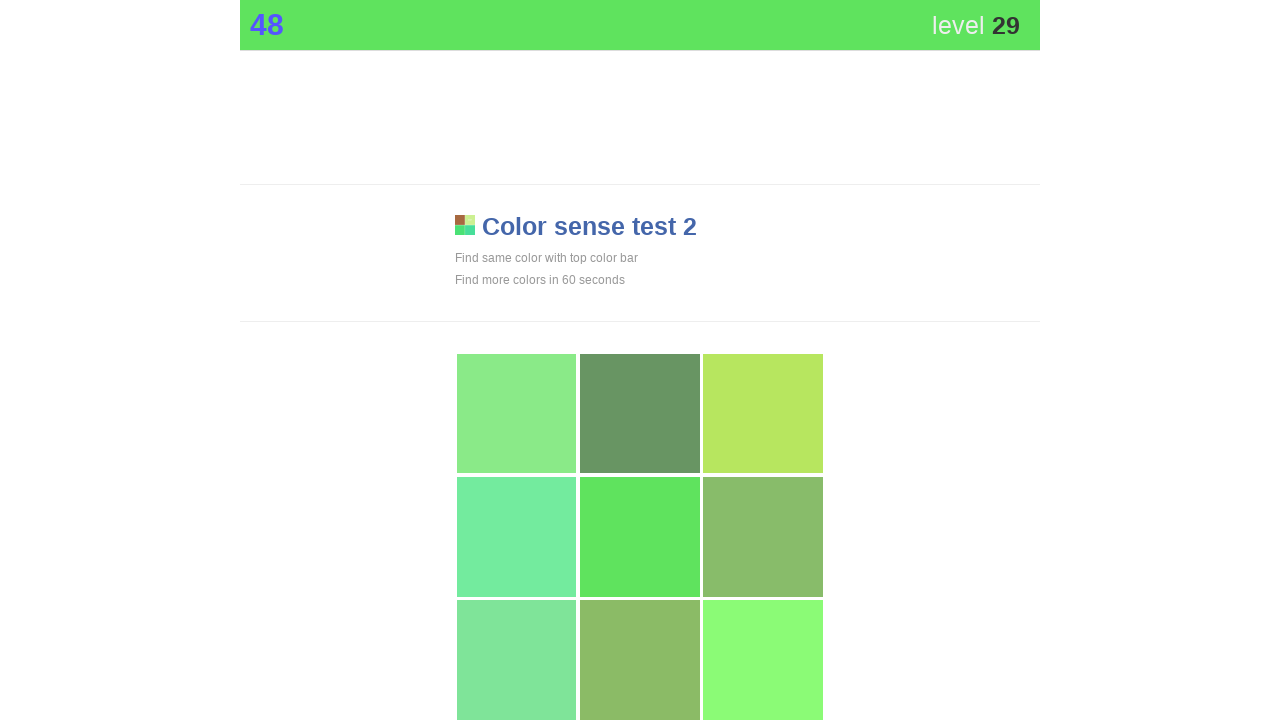

Waited 50ms for UI updates
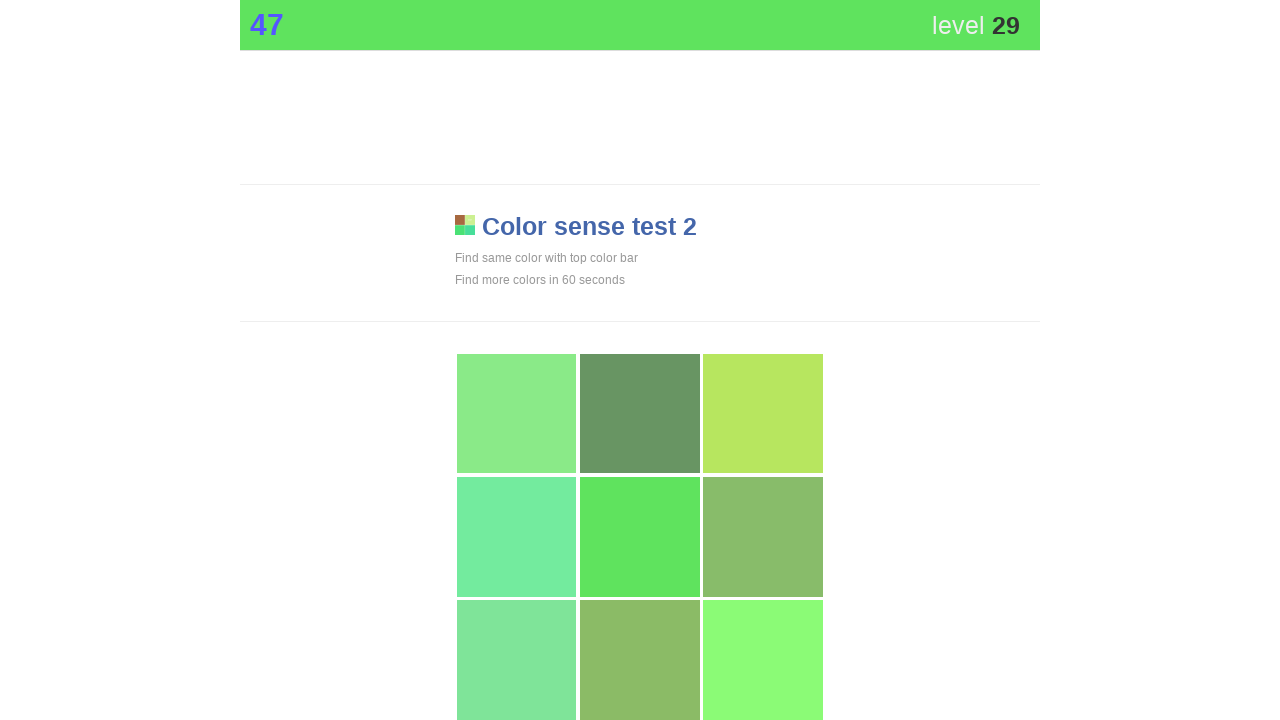

Attempted to find and click matching color (iteration 30) at (640, 537) on div[style*='display: block'] >> nth=4
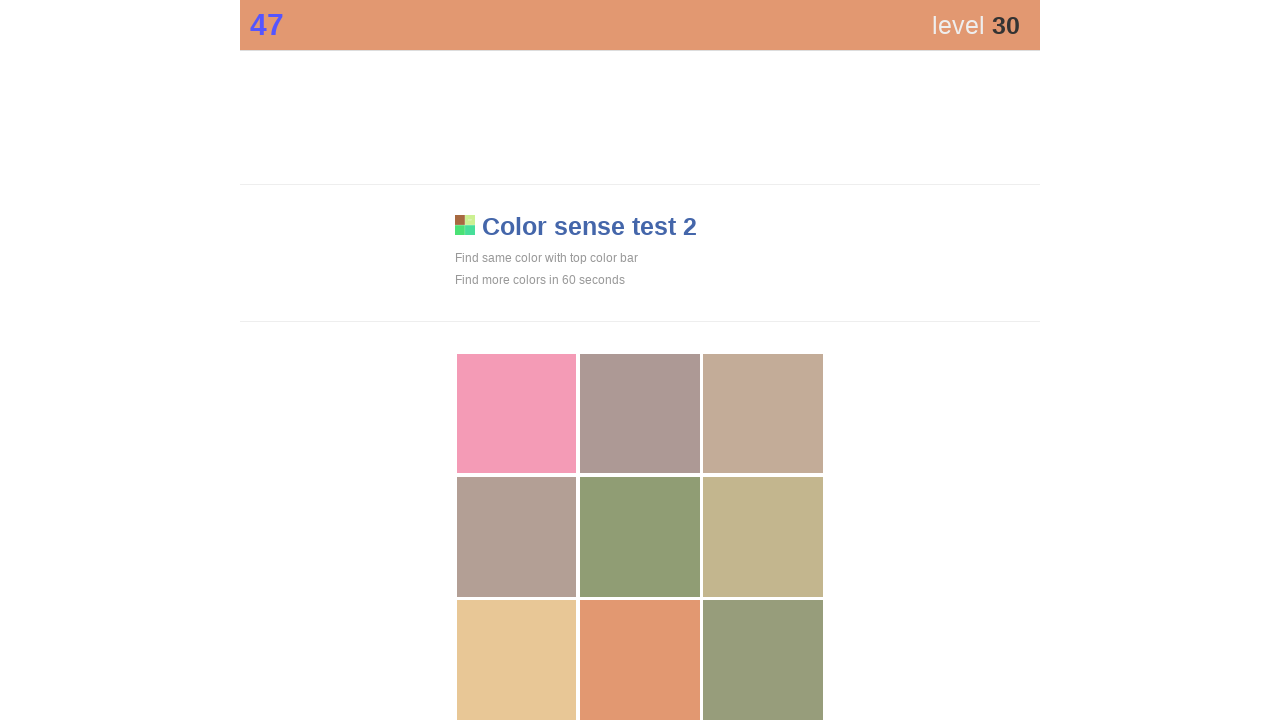

Waited 50ms for UI updates
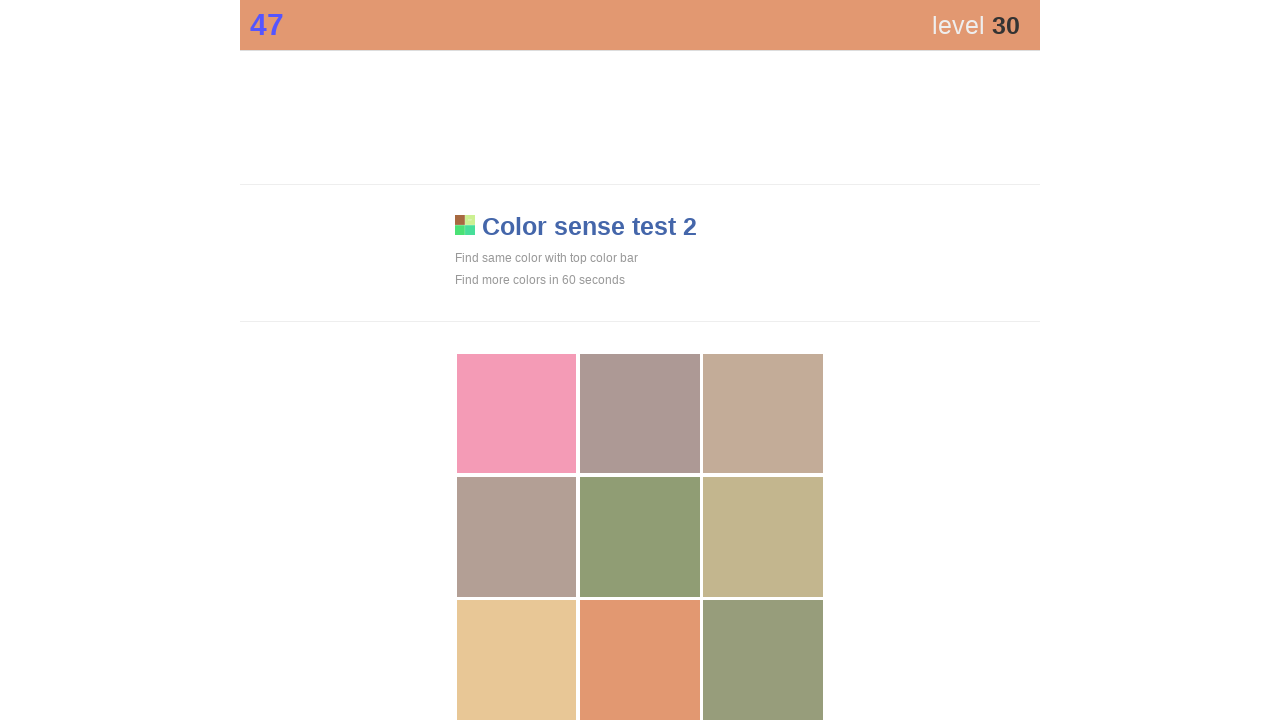

Attempted to find and click matching color (iteration 31) at (640, 660) on div[style*='display: block'] >> nth=7
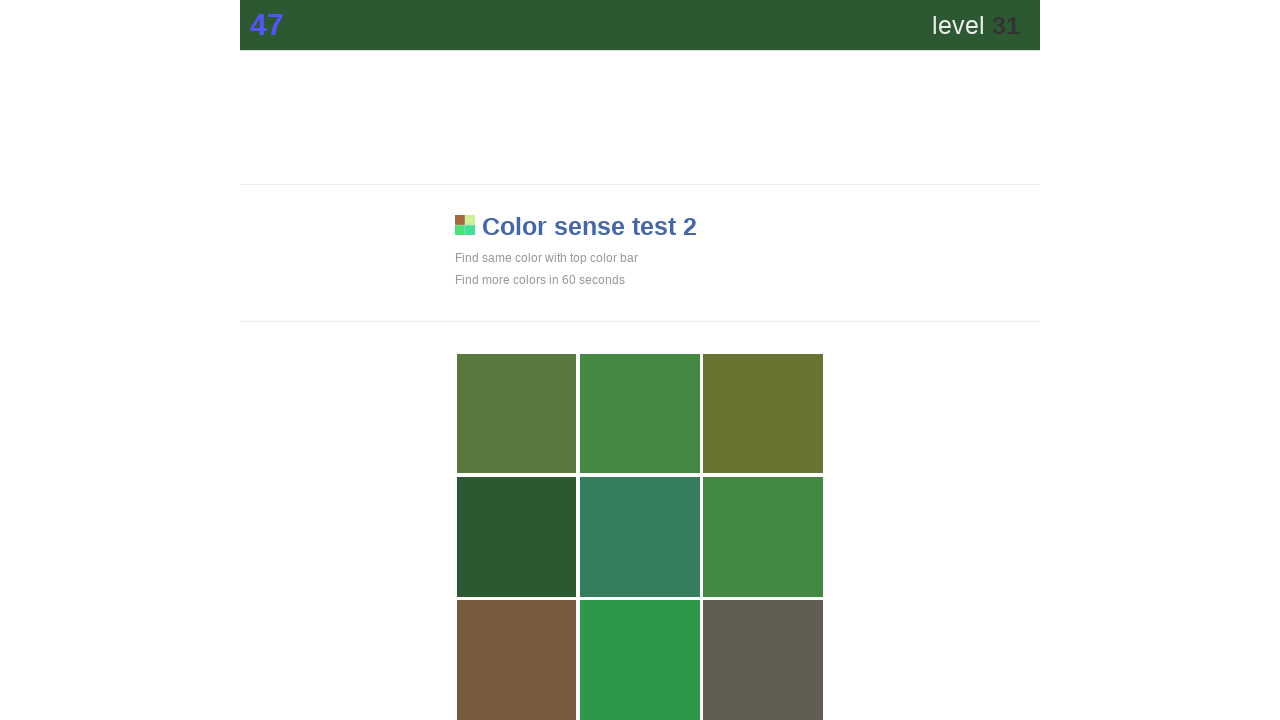

Waited 50ms for UI updates
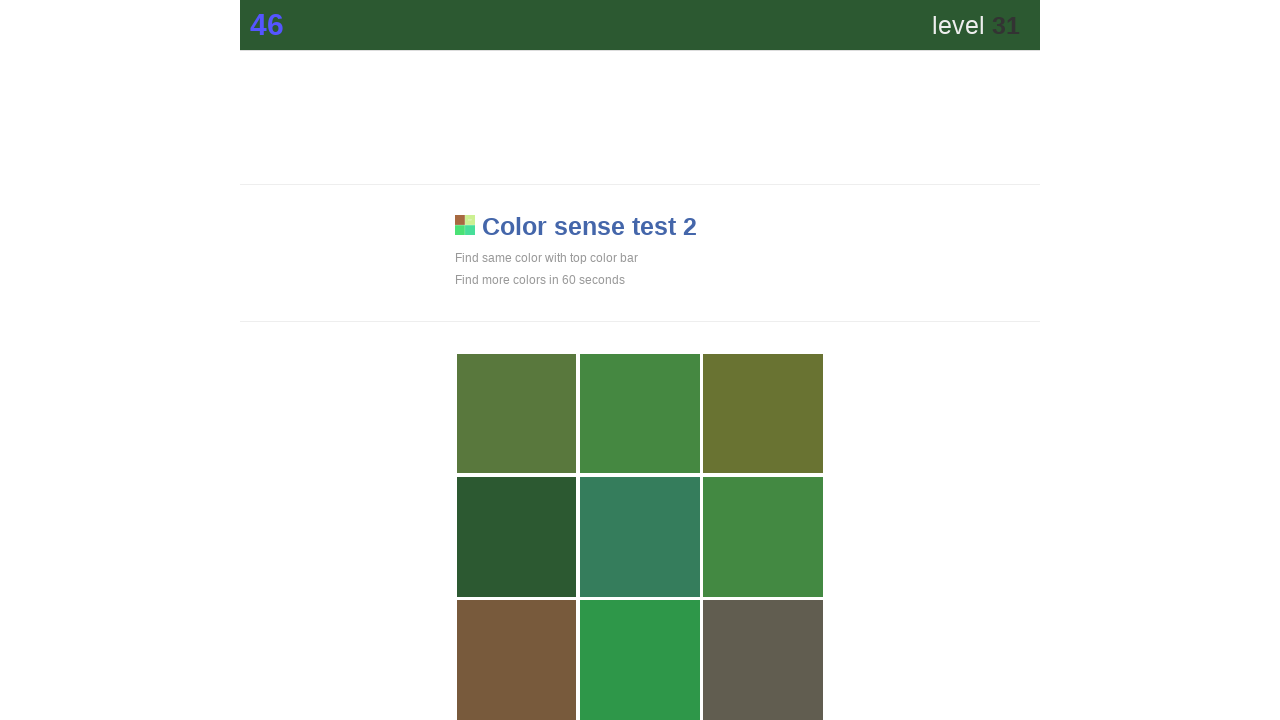

Attempted to find and click matching color (iteration 32) at (517, 537) on div[style*='display: block'] >> nth=3
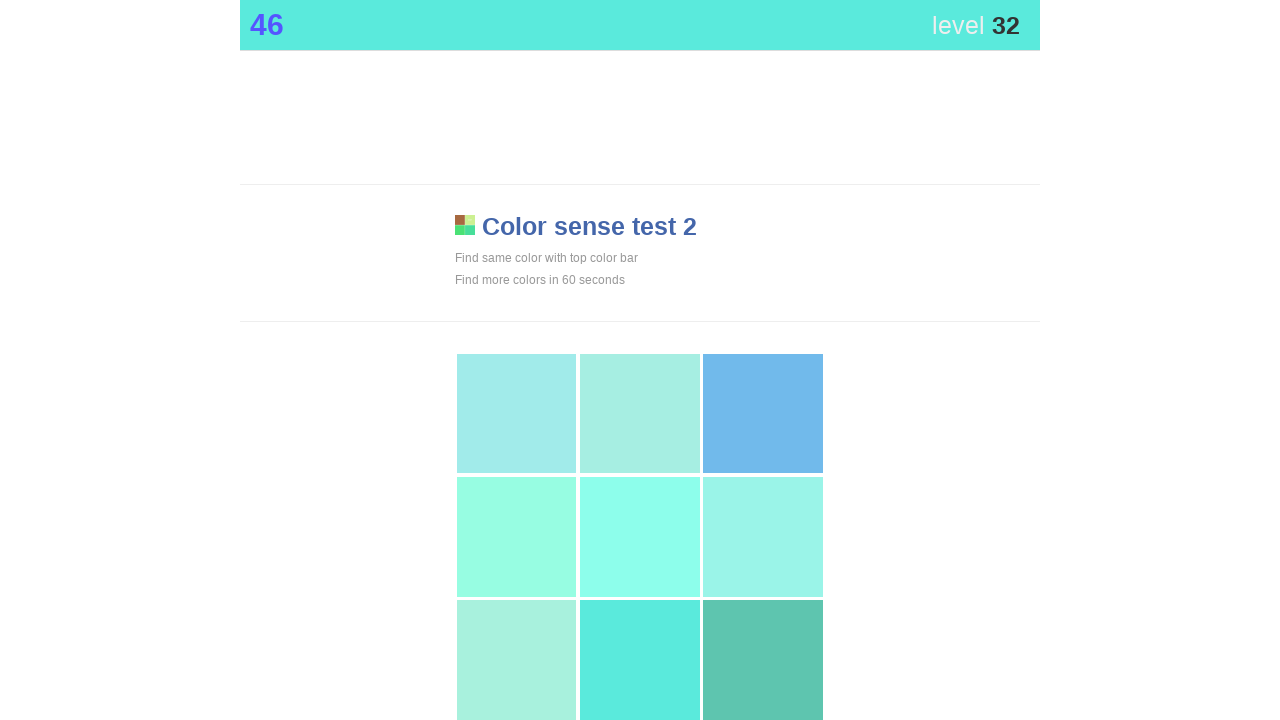

Waited 50ms for UI updates
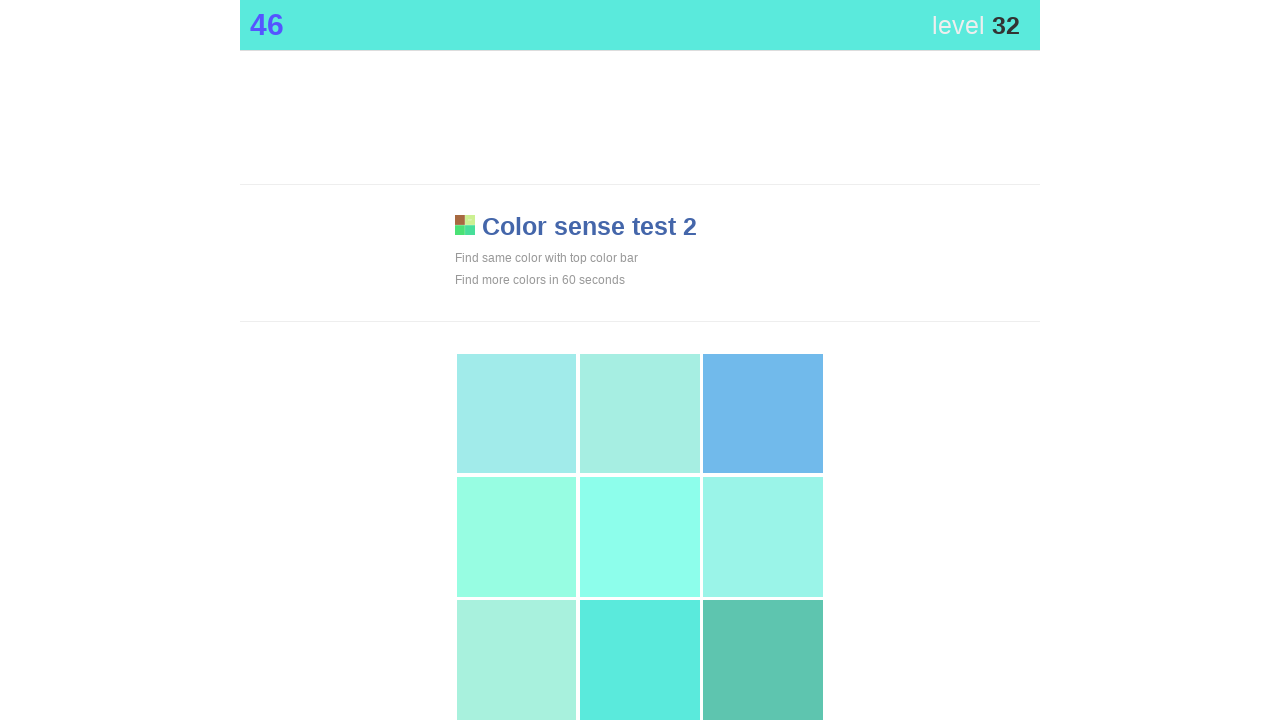

Attempted to find and click matching color (iteration 33) at (640, 660) on div[style*='display: block'] >> nth=7
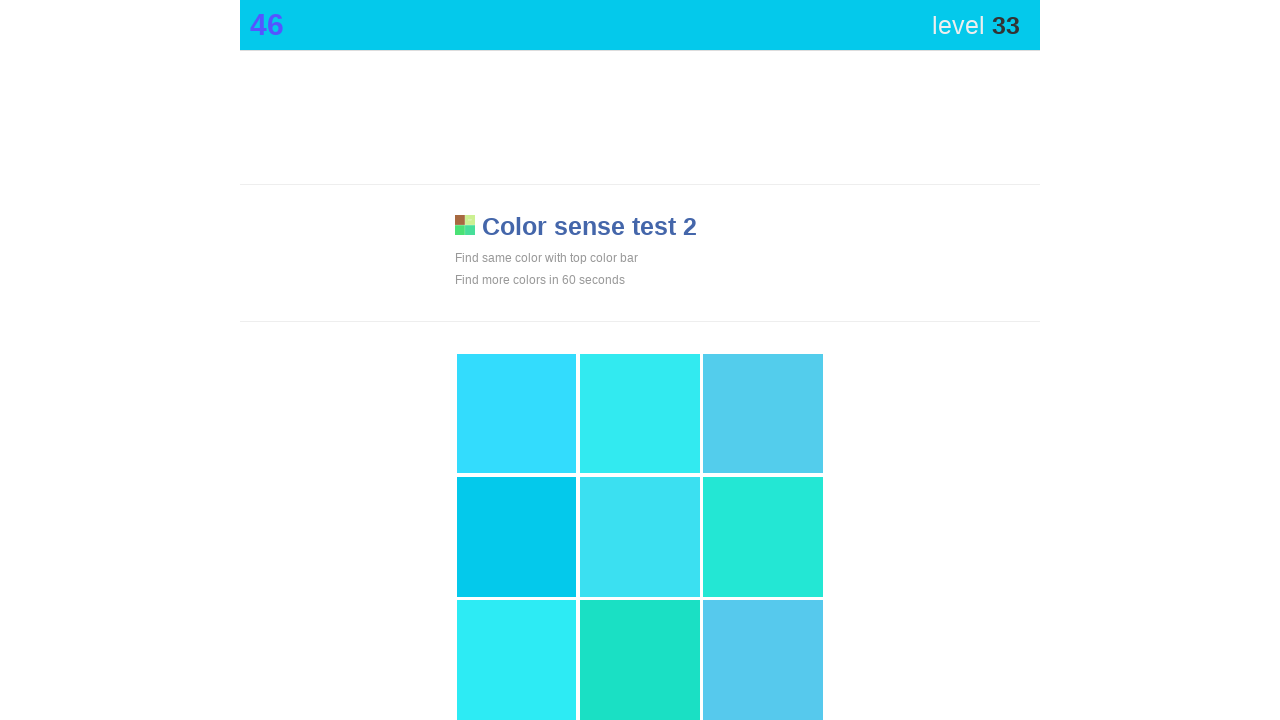

Waited 50ms for UI updates
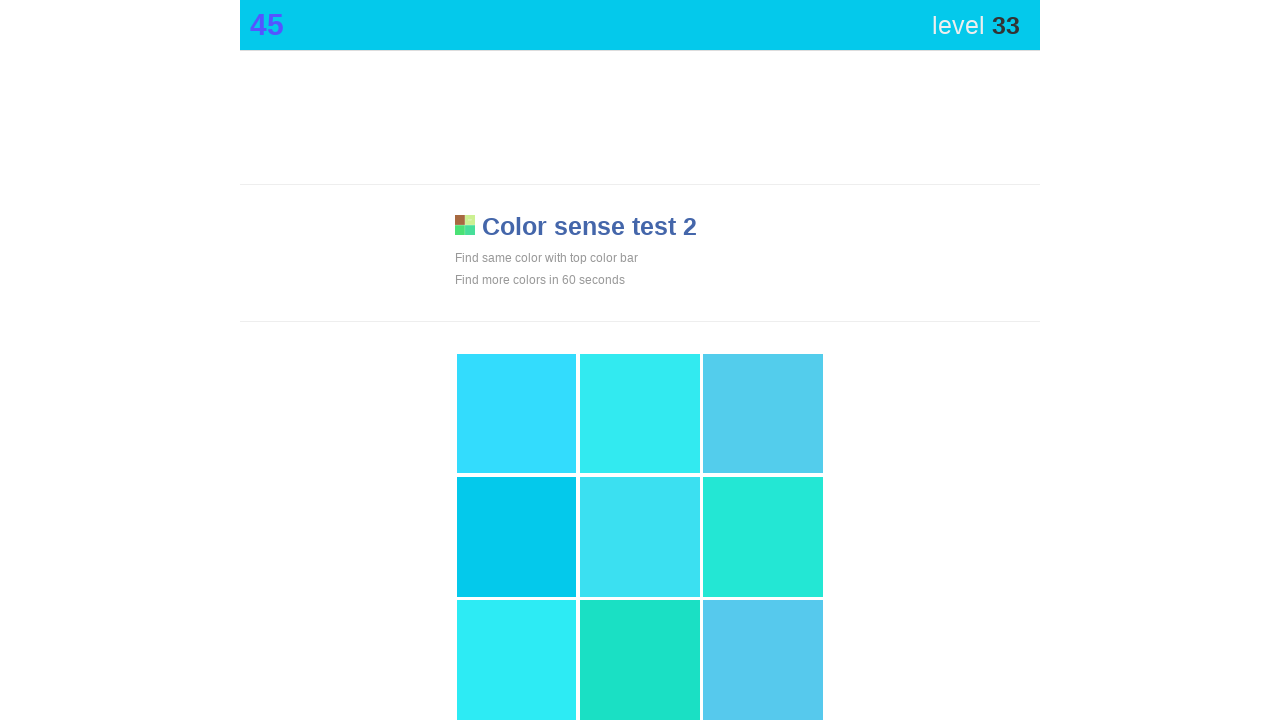

Attempted to find and click matching color (iteration 34) at (517, 537) on div[style*='display: block'] >> nth=3
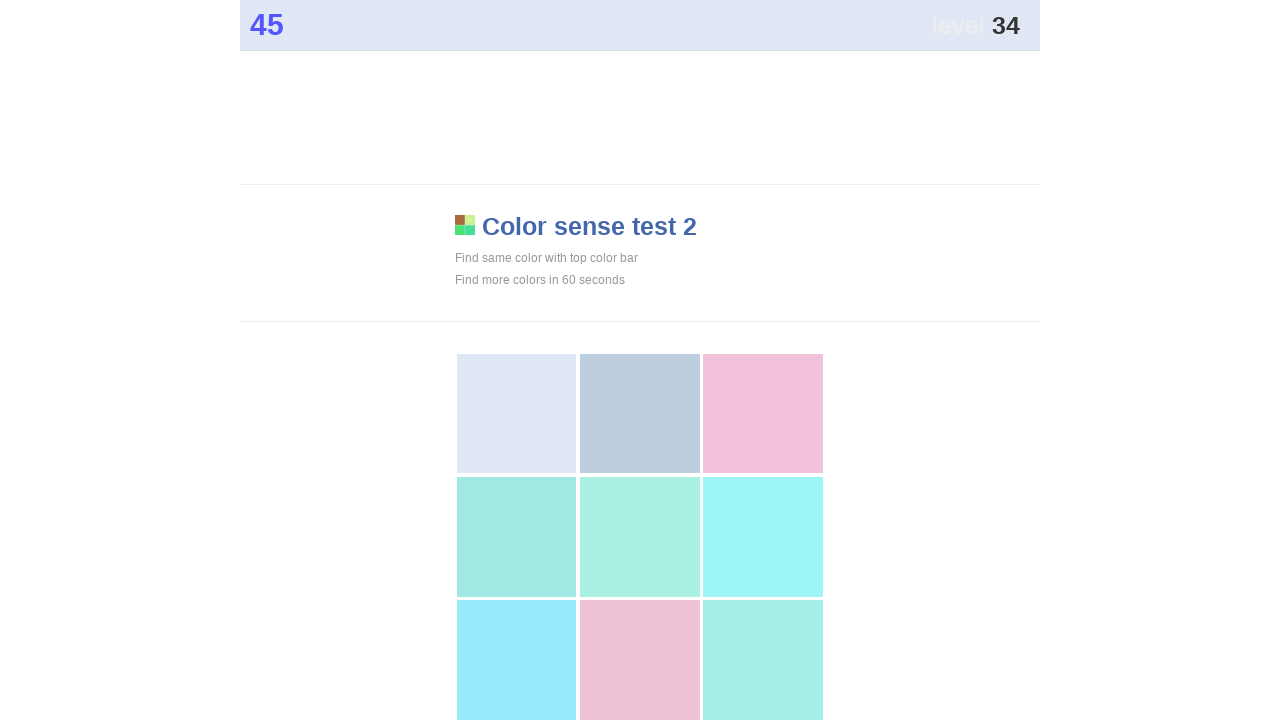

Waited 50ms for UI updates
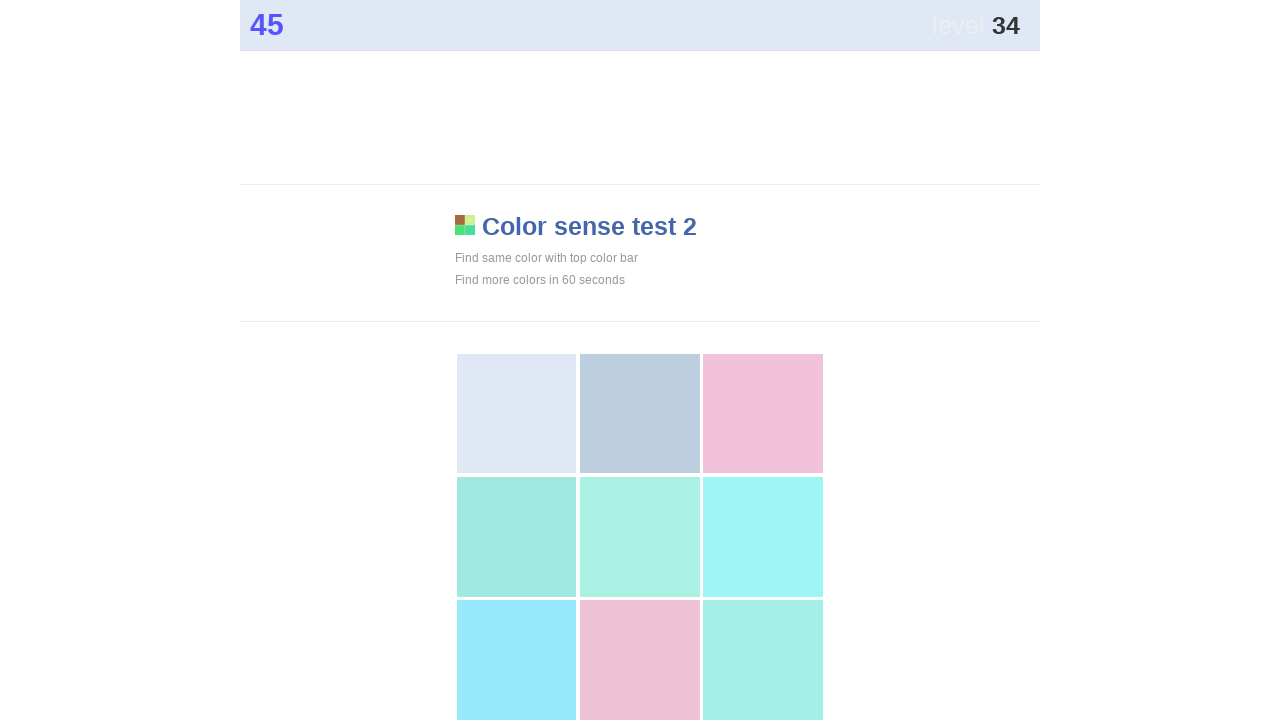

Attempted to find and click matching color (iteration 35) at (517, 414) on div[style*='display: block'] >> nth=0
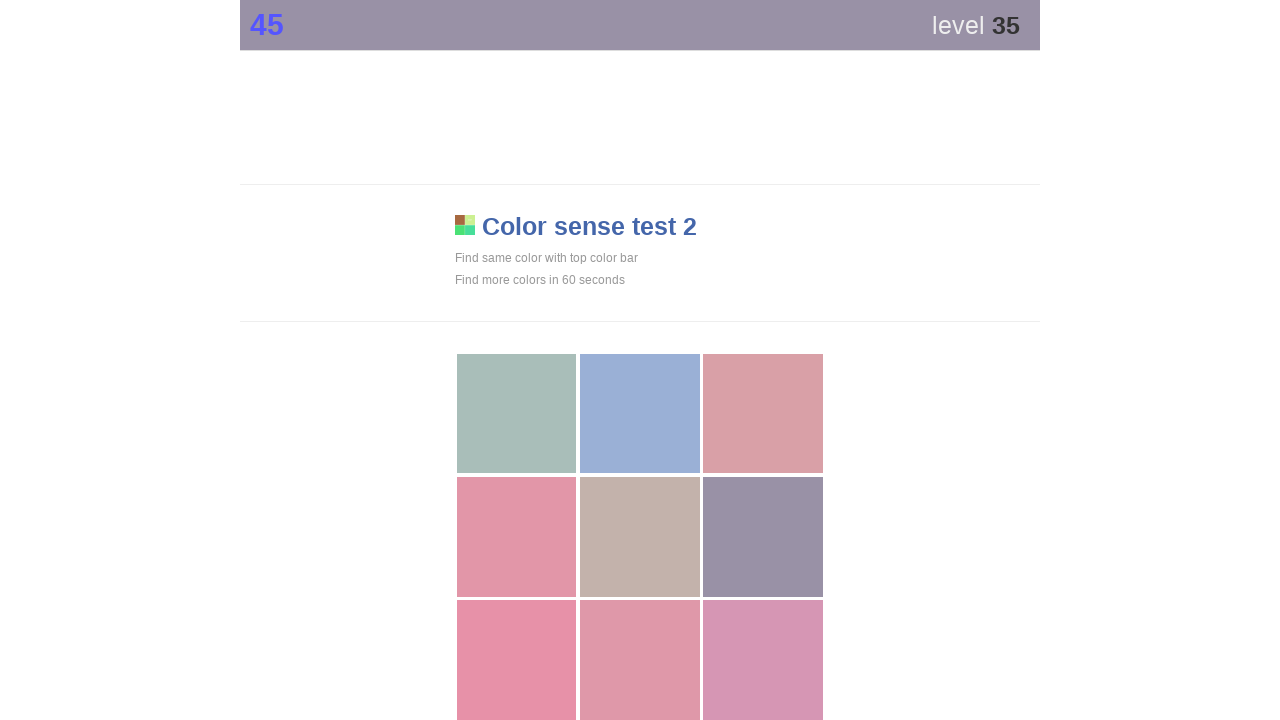

Waited 50ms for UI updates
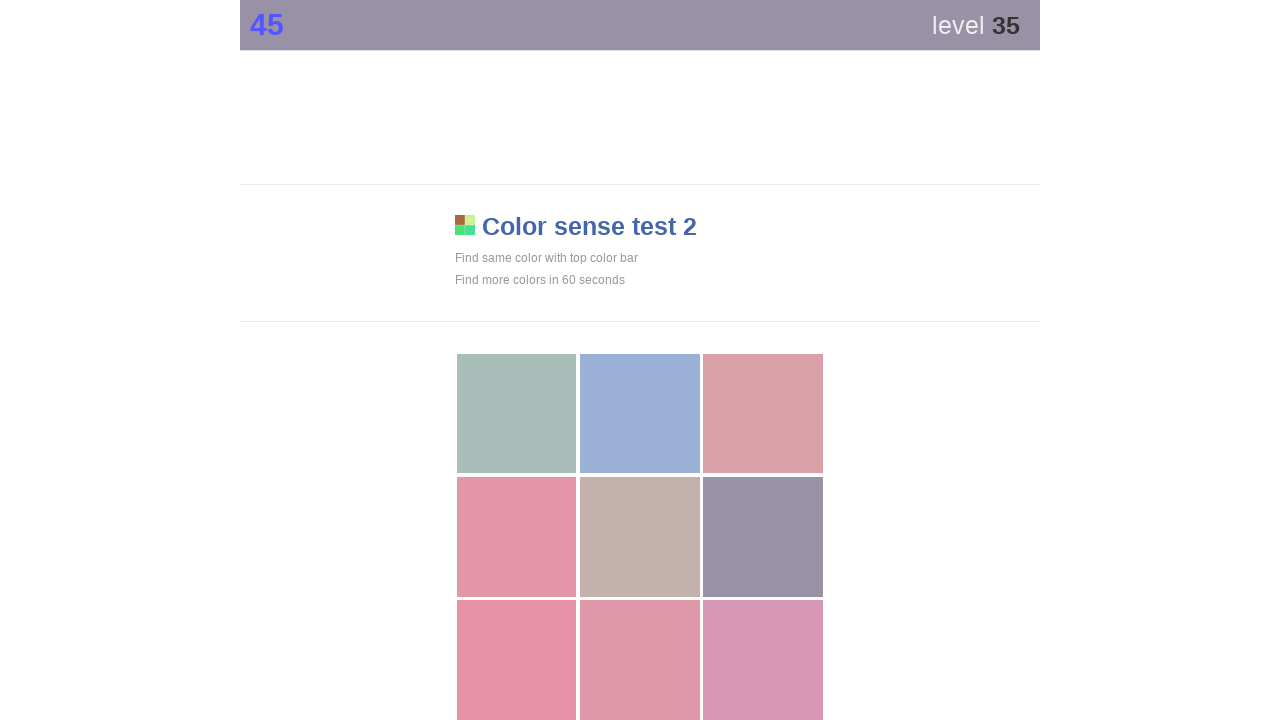

Attempted to find and click matching color (iteration 36) at (763, 537) on div[style*='display: block'] >> nth=5
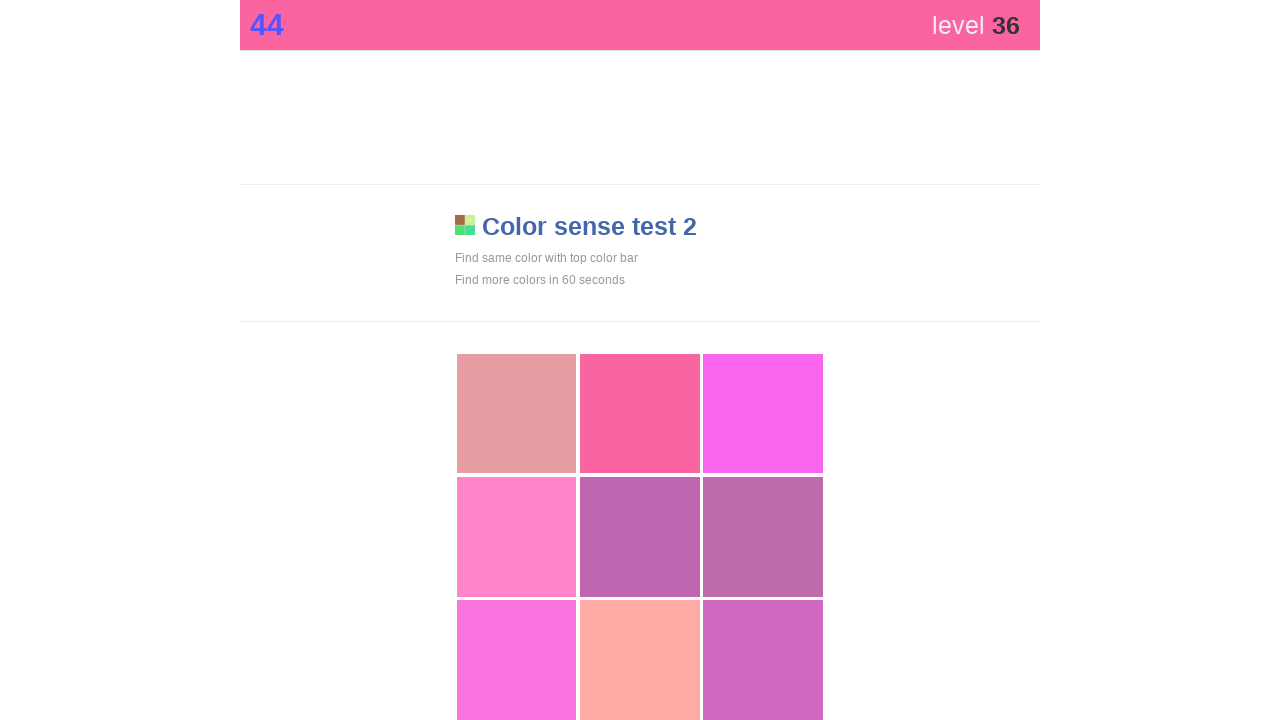

Waited 50ms for UI updates
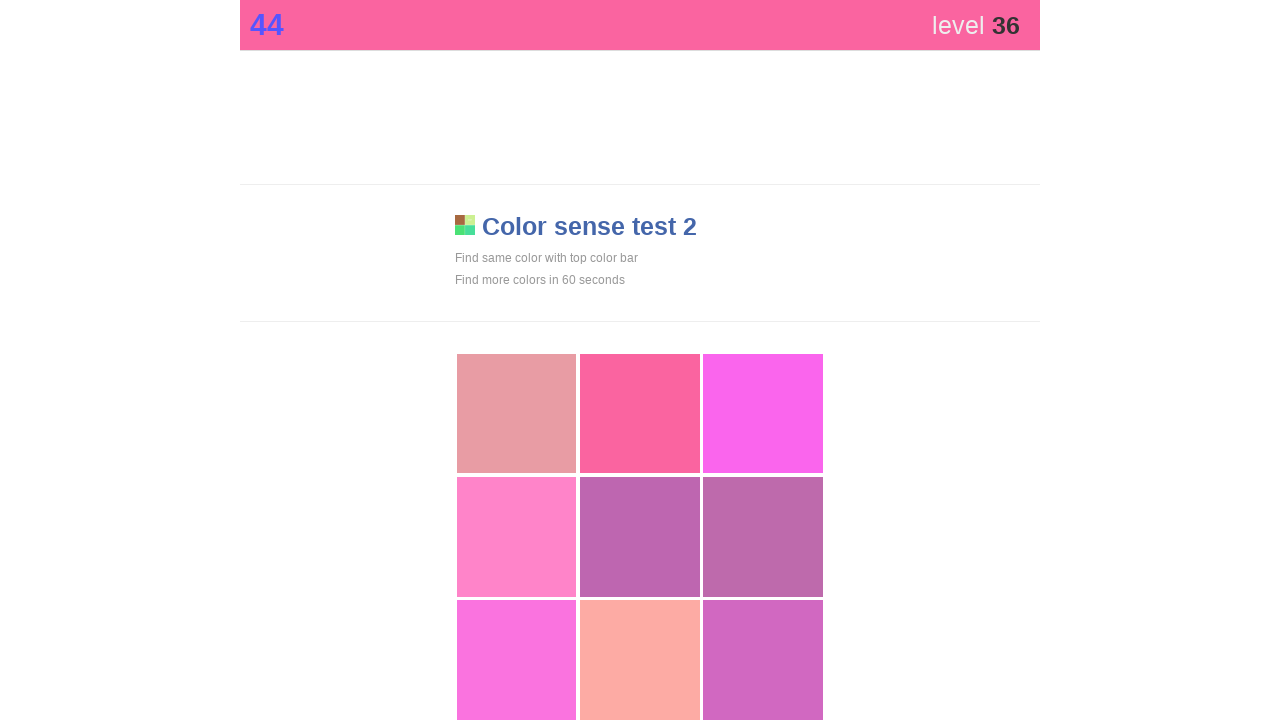

Attempted to find and click matching color (iteration 37) at (640, 414) on div[style*='display: block'] >> nth=1
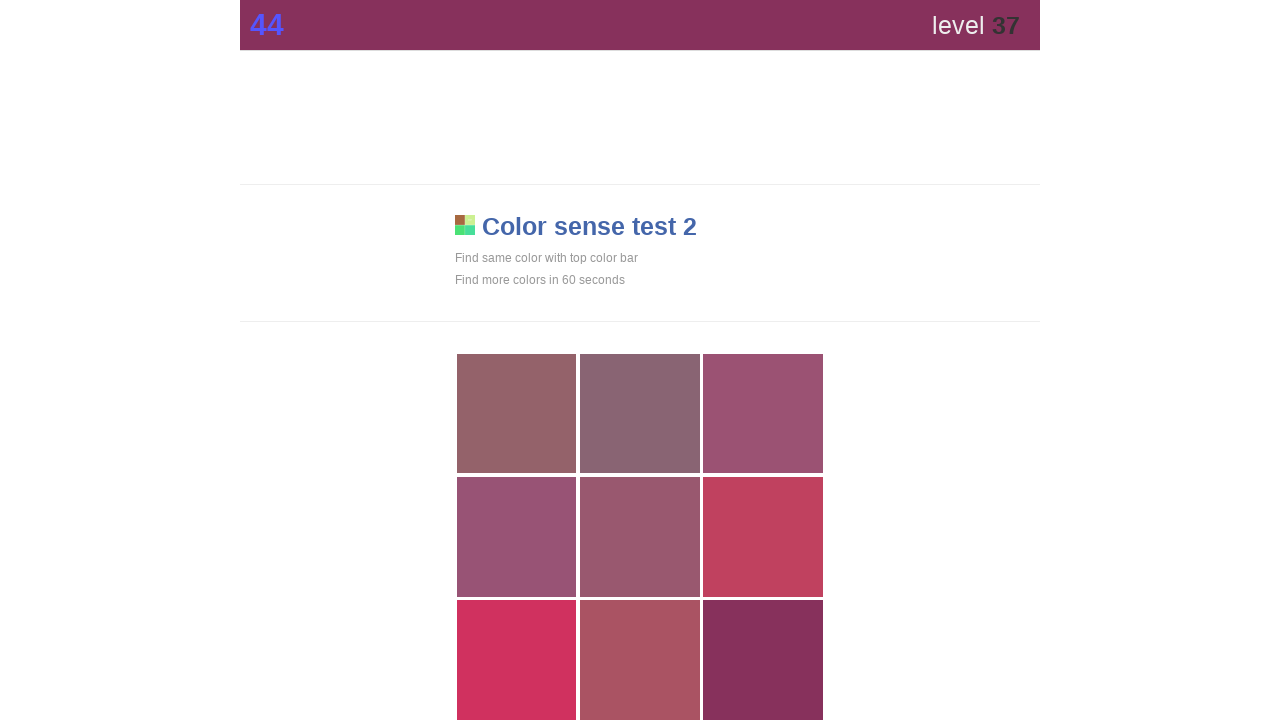

Waited 50ms for UI updates
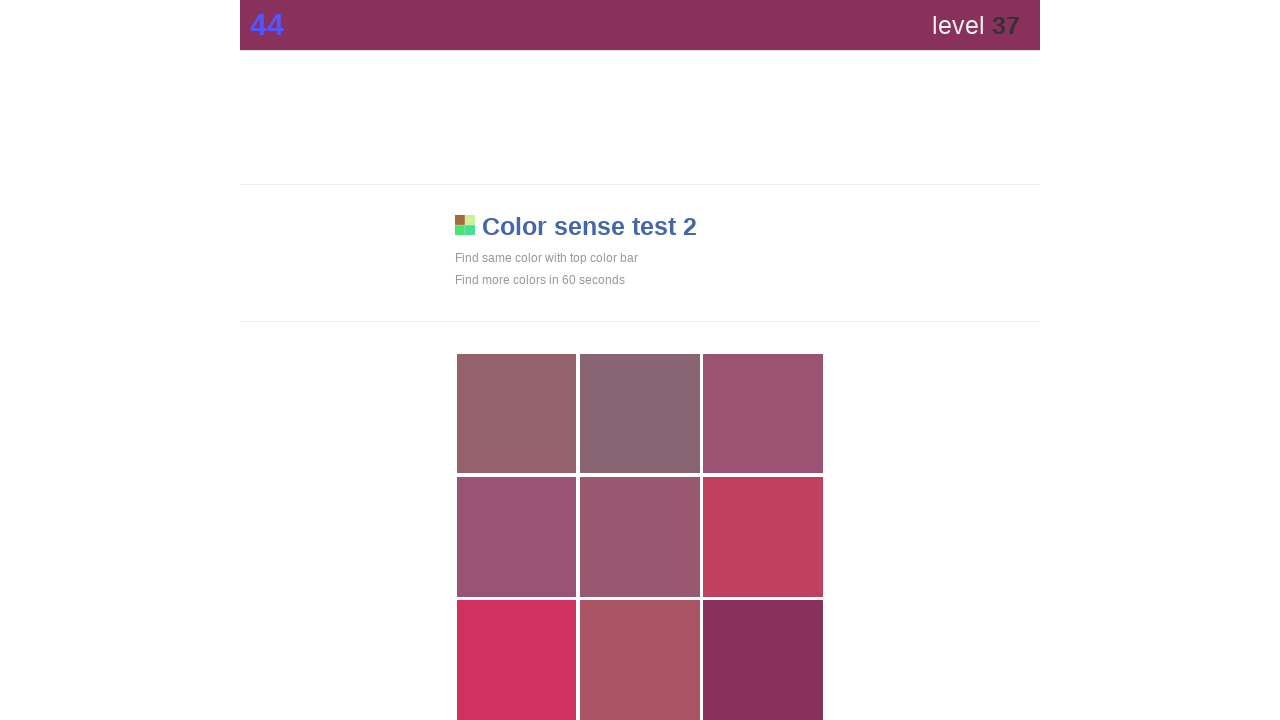

Attempted to find and click matching color (iteration 38) at (763, 660) on div[style*='display: block'] >> nth=8
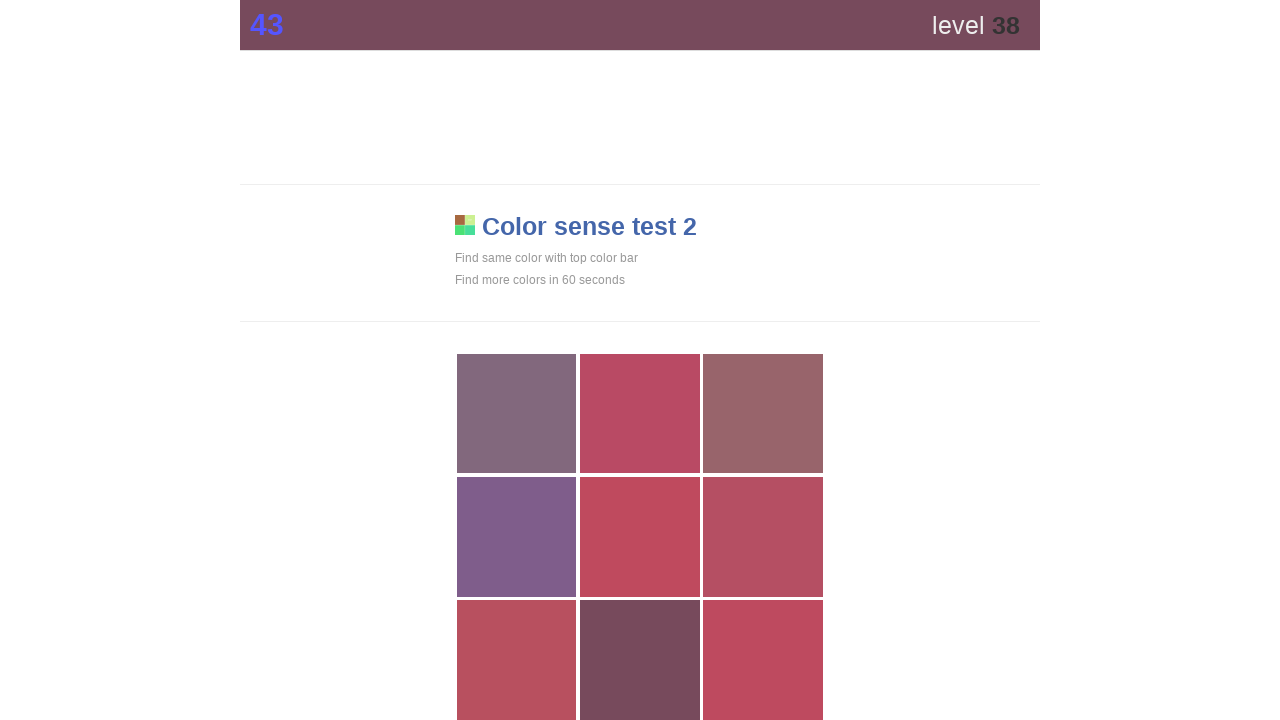

Waited 50ms for UI updates
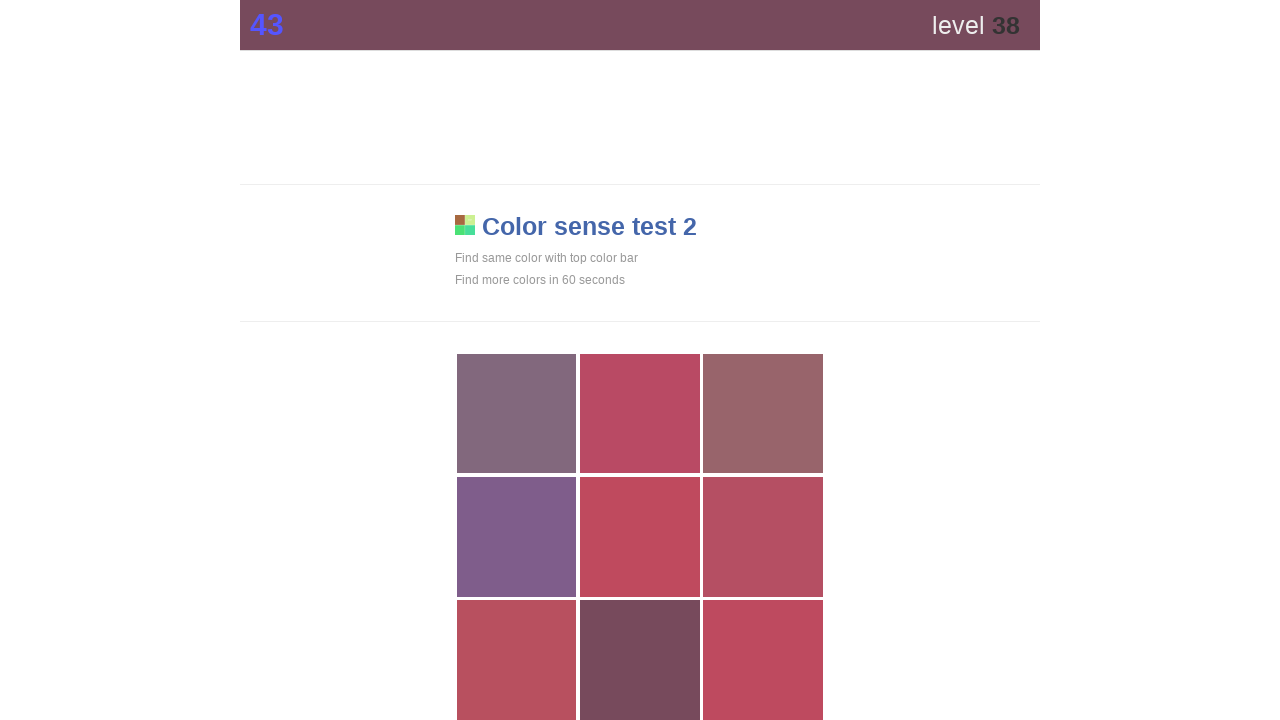

Attempted to find and click matching color (iteration 39) at (640, 660) on div[style*='display: block'] >> nth=7
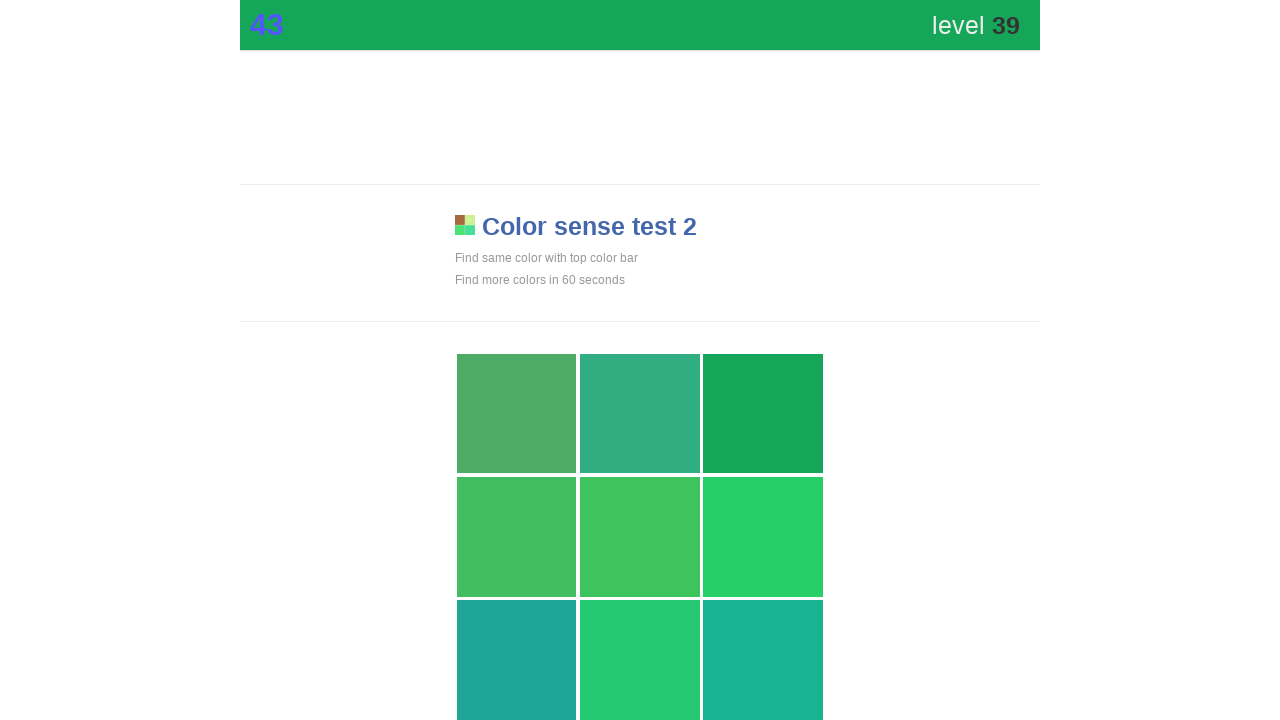

Waited 50ms for UI updates
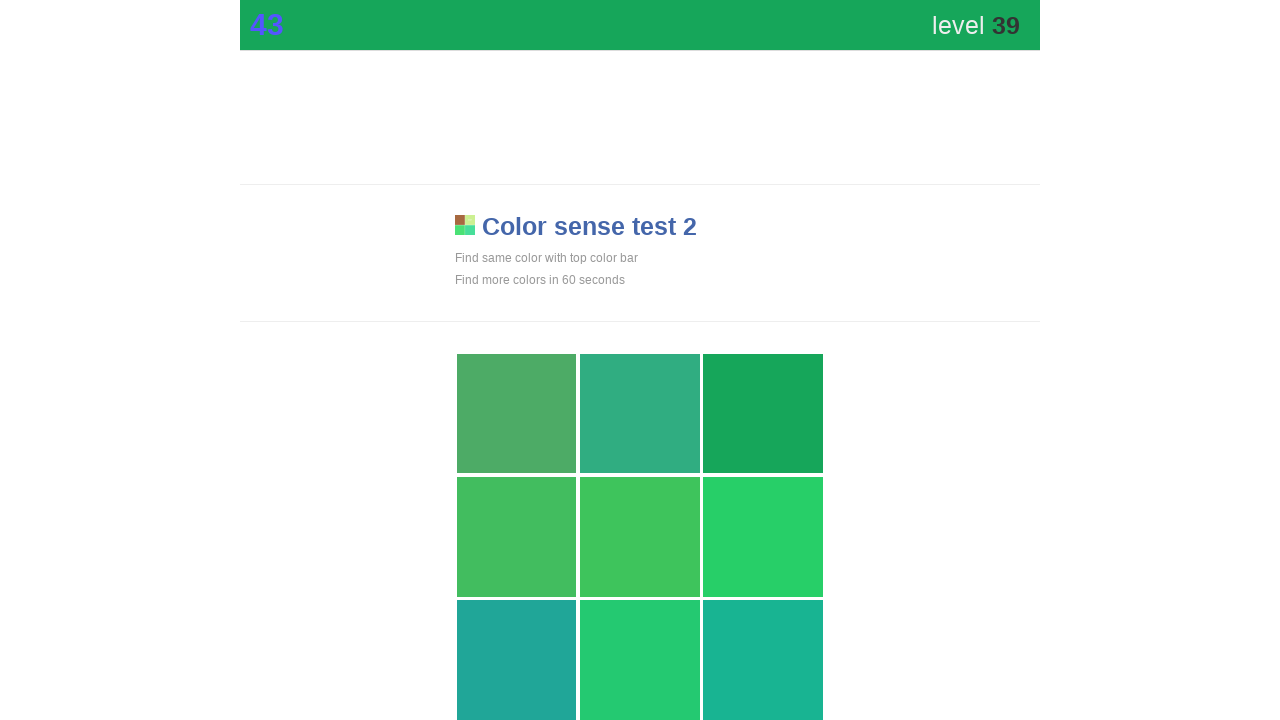

Attempted to find and click matching color (iteration 40) at (763, 414) on div[style*='display: block'] >> nth=2
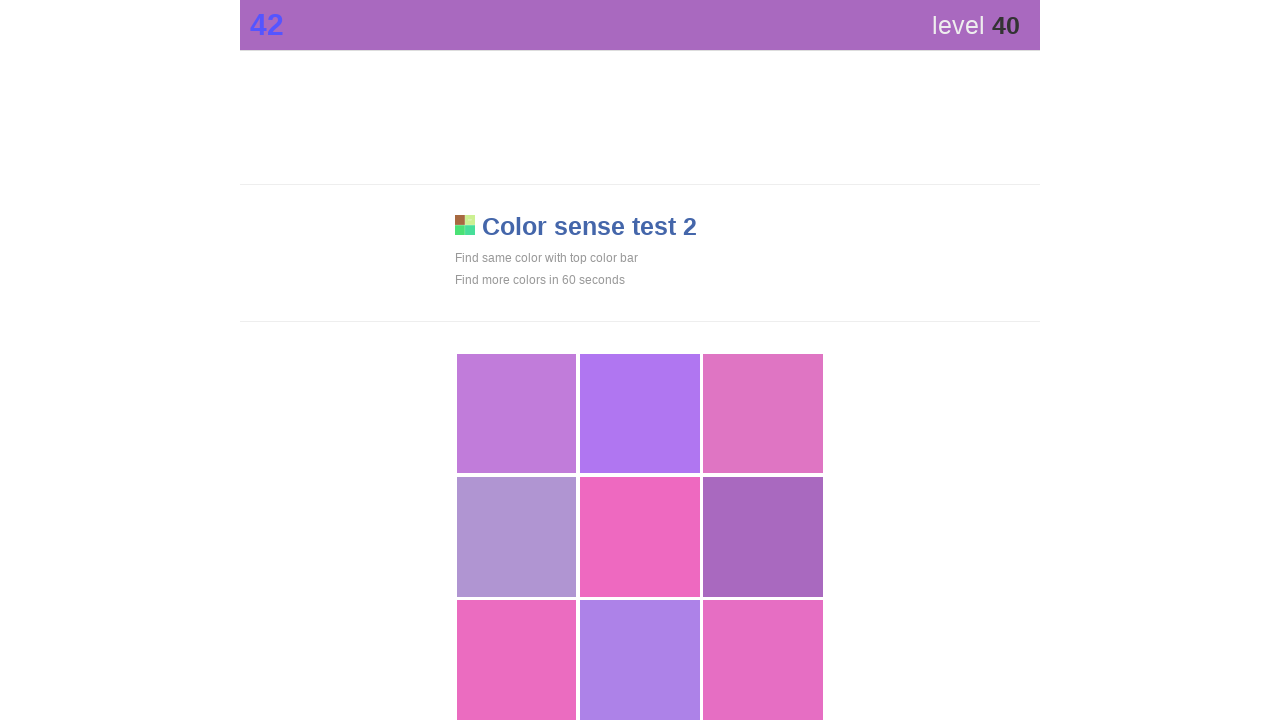

Waited 50ms for UI updates
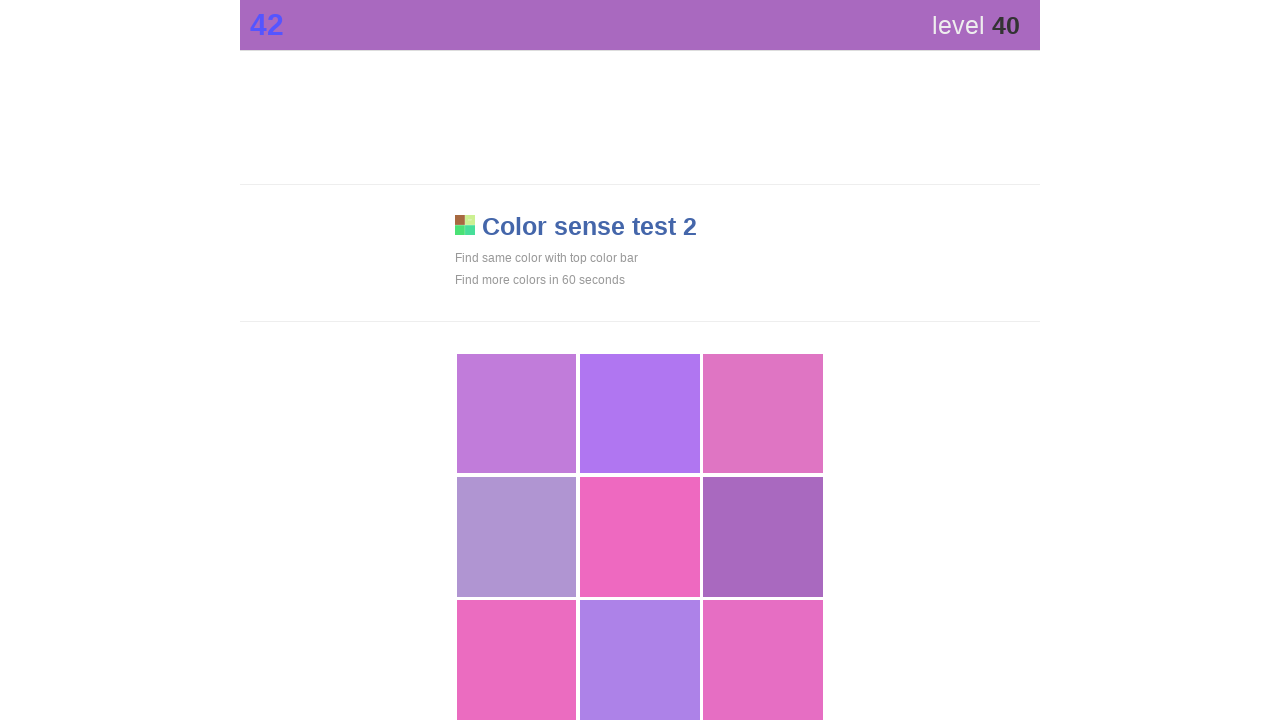

Attempted to find and click matching color (iteration 41) at (763, 537) on div[style*='display: block'] >> nth=5
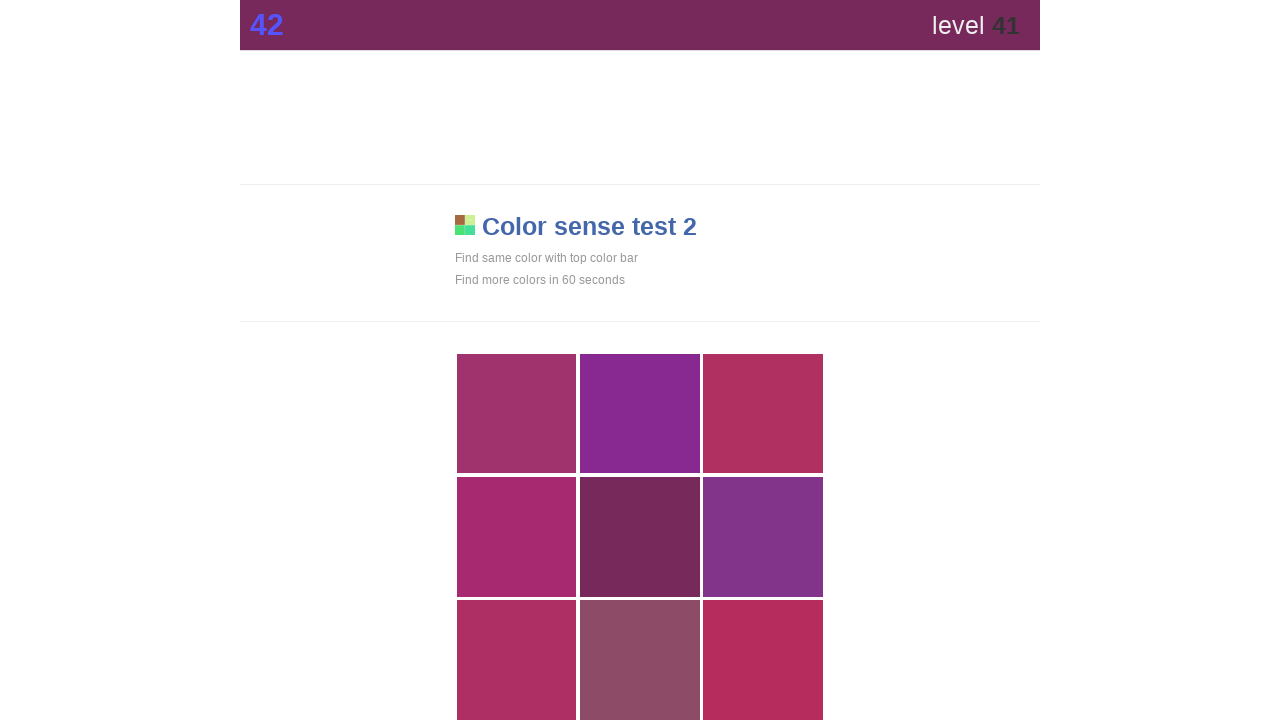

Waited 50ms for UI updates
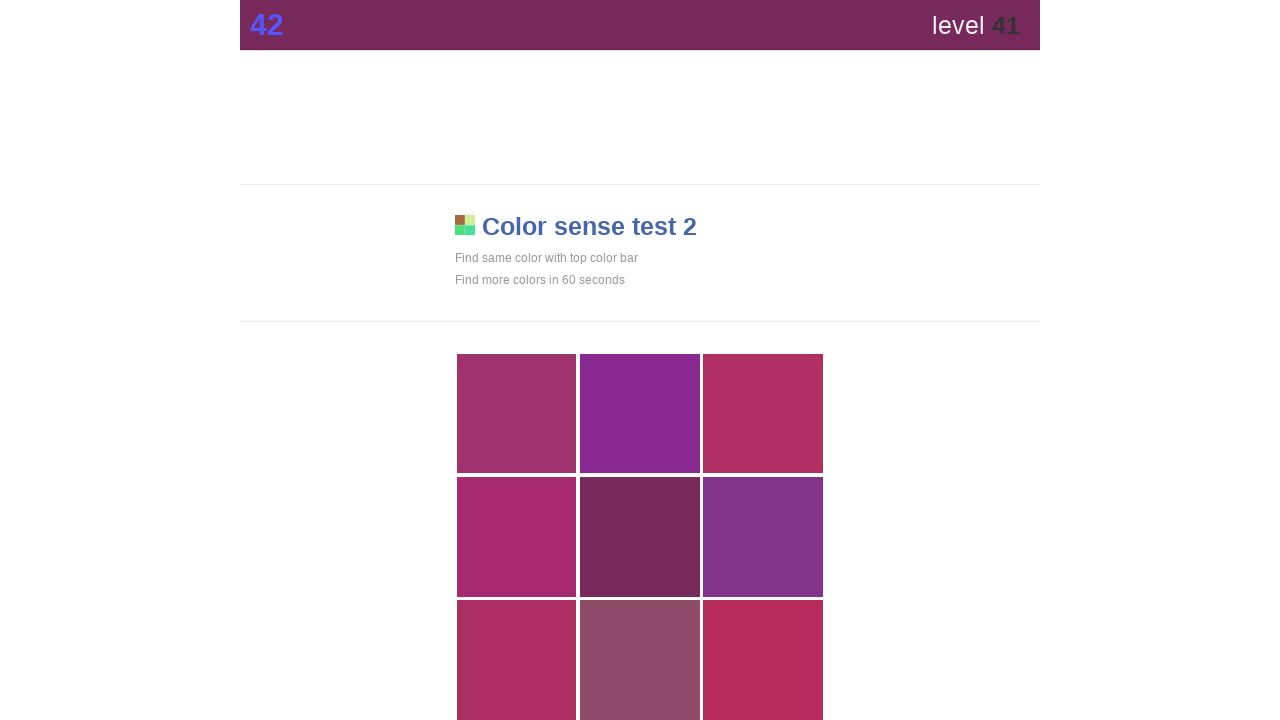

Attempted to find and click matching color (iteration 42) at (640, 537) on div[style*='display: block'] >> nth=4
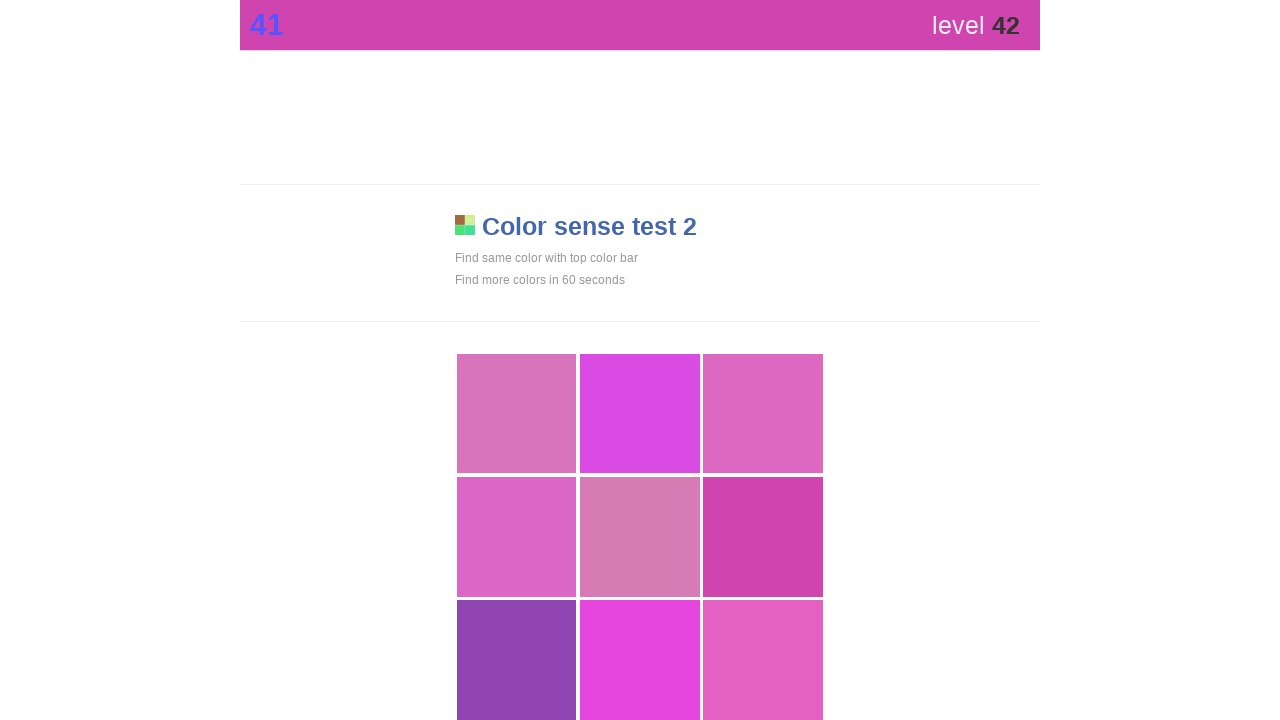

Waited 50ms for UI updates
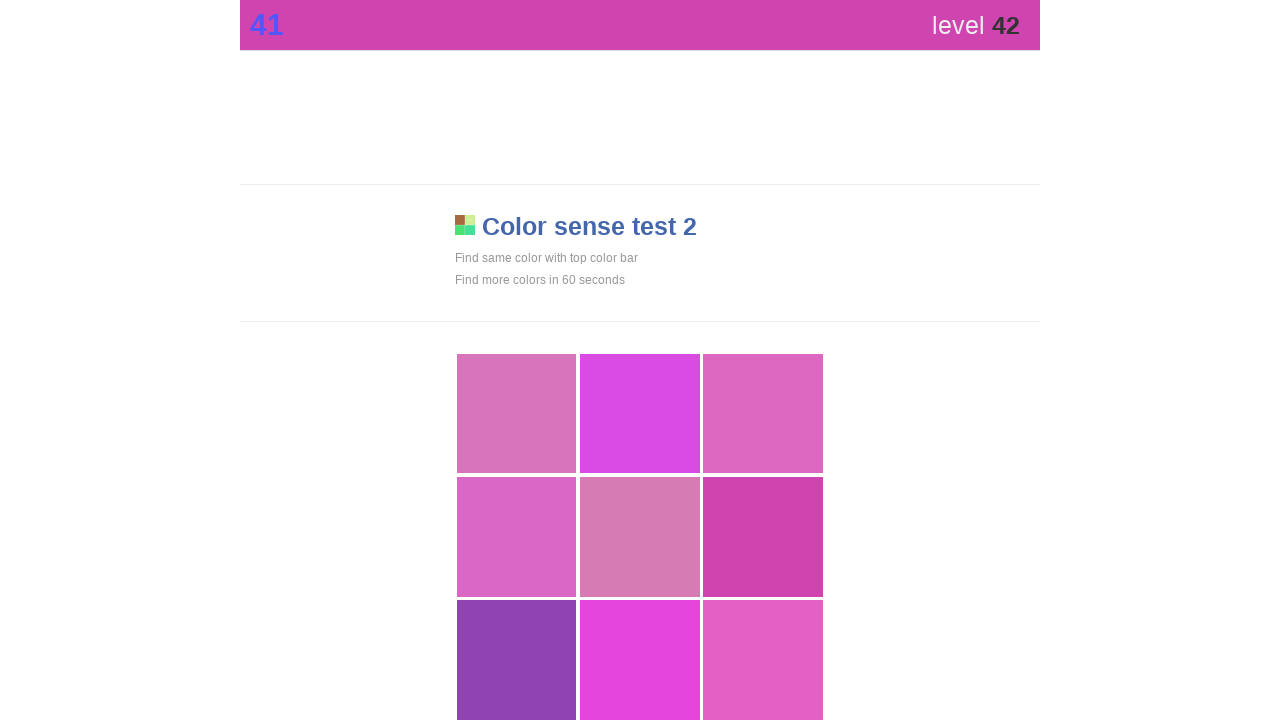

Attempted to find and click matching color (iteration 43) at (763, 537) on div[style*='display: block'] >> nth=5
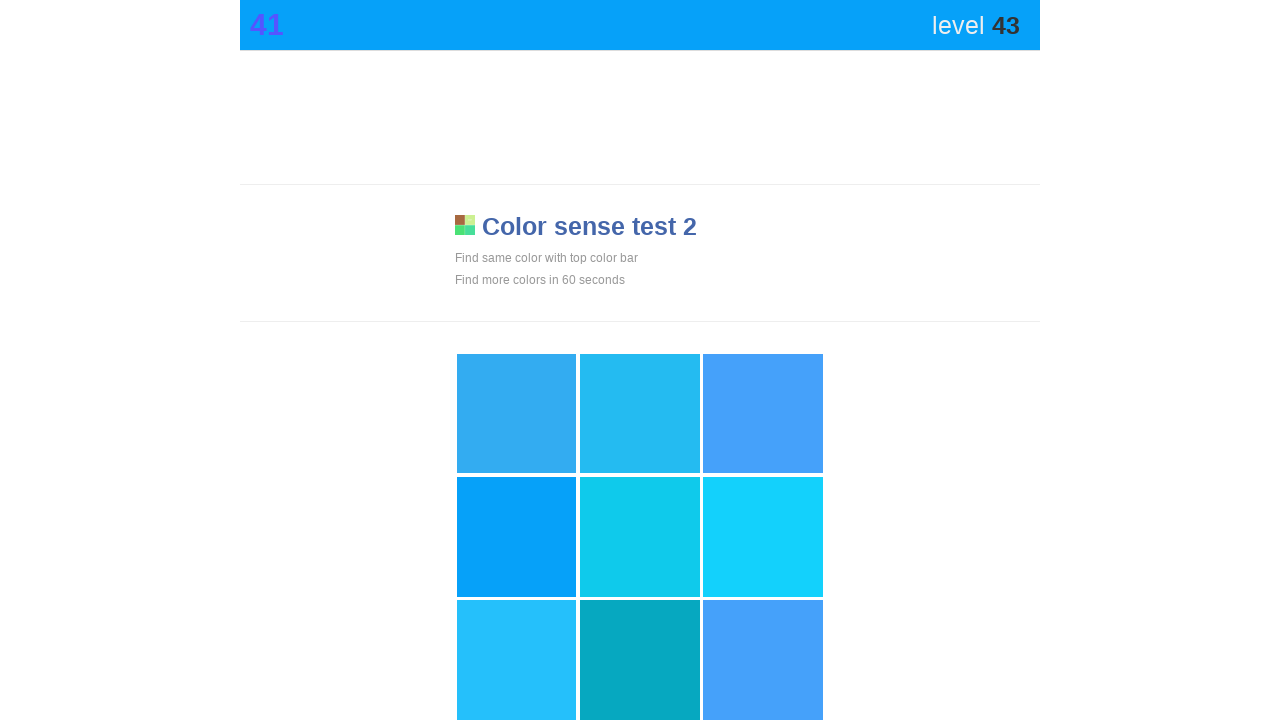

Waited 50ms for UI updates
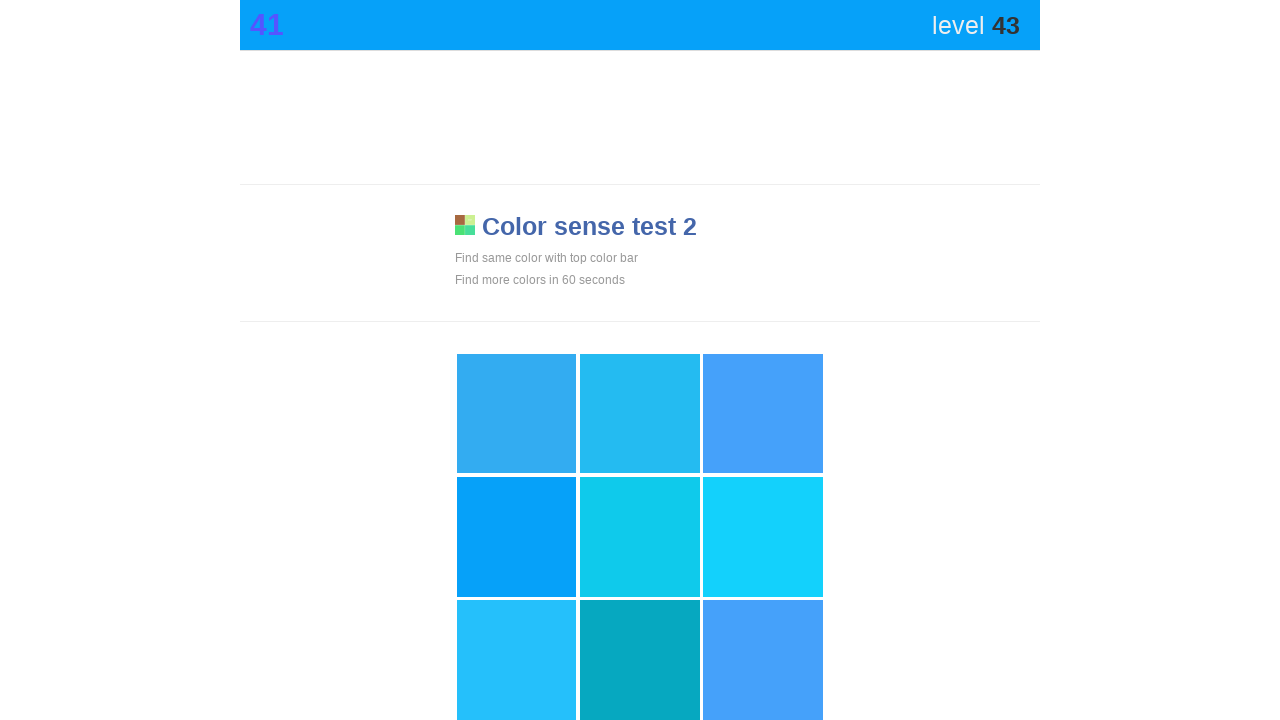

Attempted to find and click matching color (iteration 44) at (517, 537) on div[style*='display: block'] >> nth=3
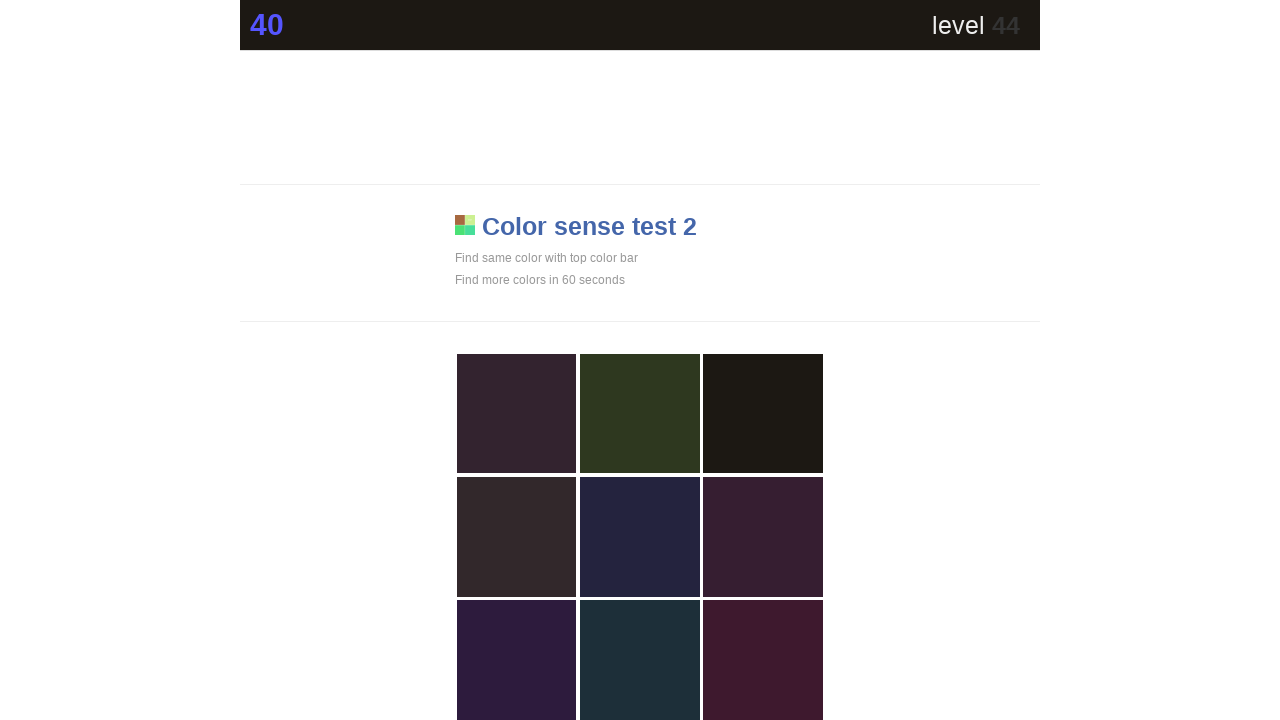

Waited 50ms for UI updates
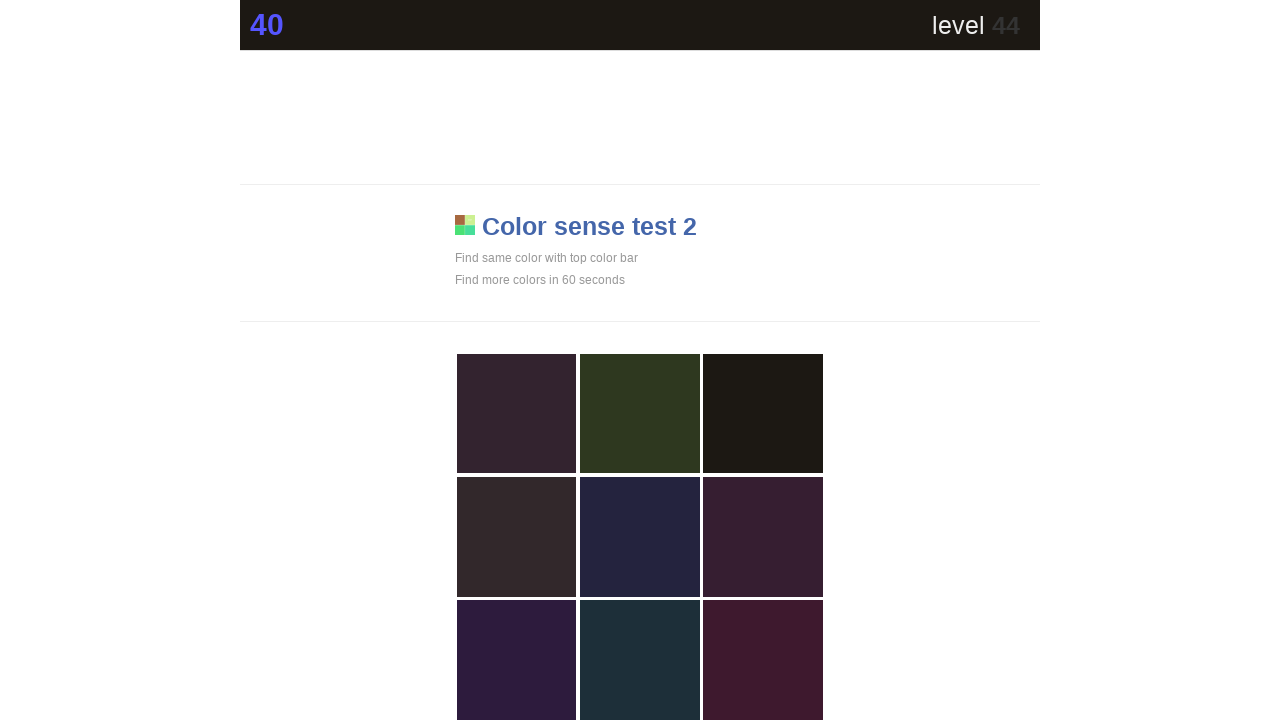

Attempted to find and click matching color (iteration 45) at (763, 414) on div[style*='display: block'] >> nth=2
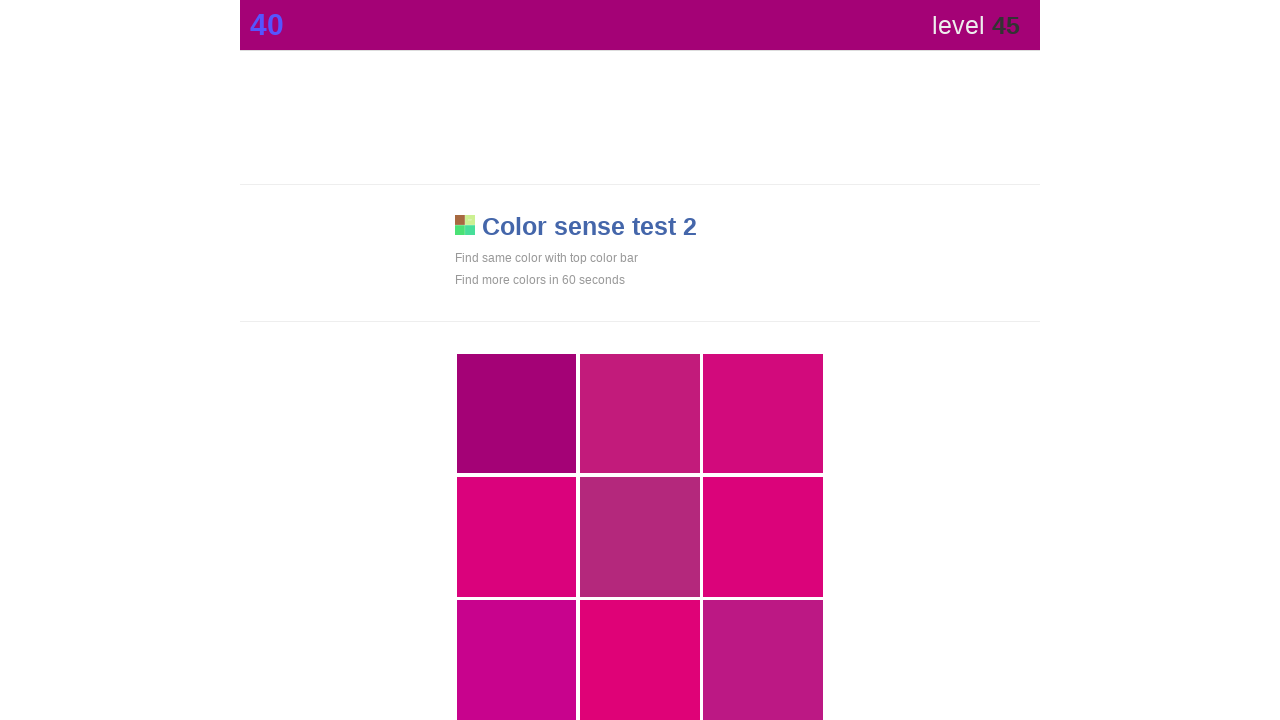

Waited 50ms for UI updates
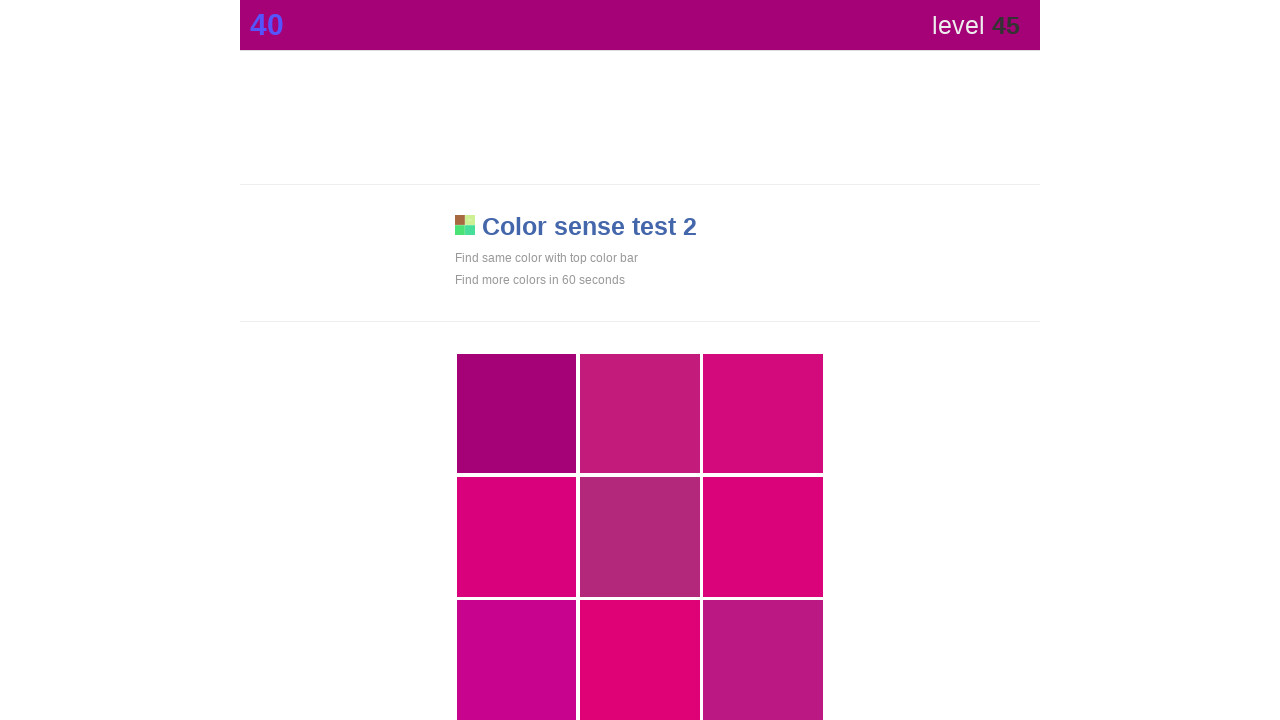

Attempted to find and click matching color (iteration 46) at (517, 414) on div[style*='display: block'] >> nth=0
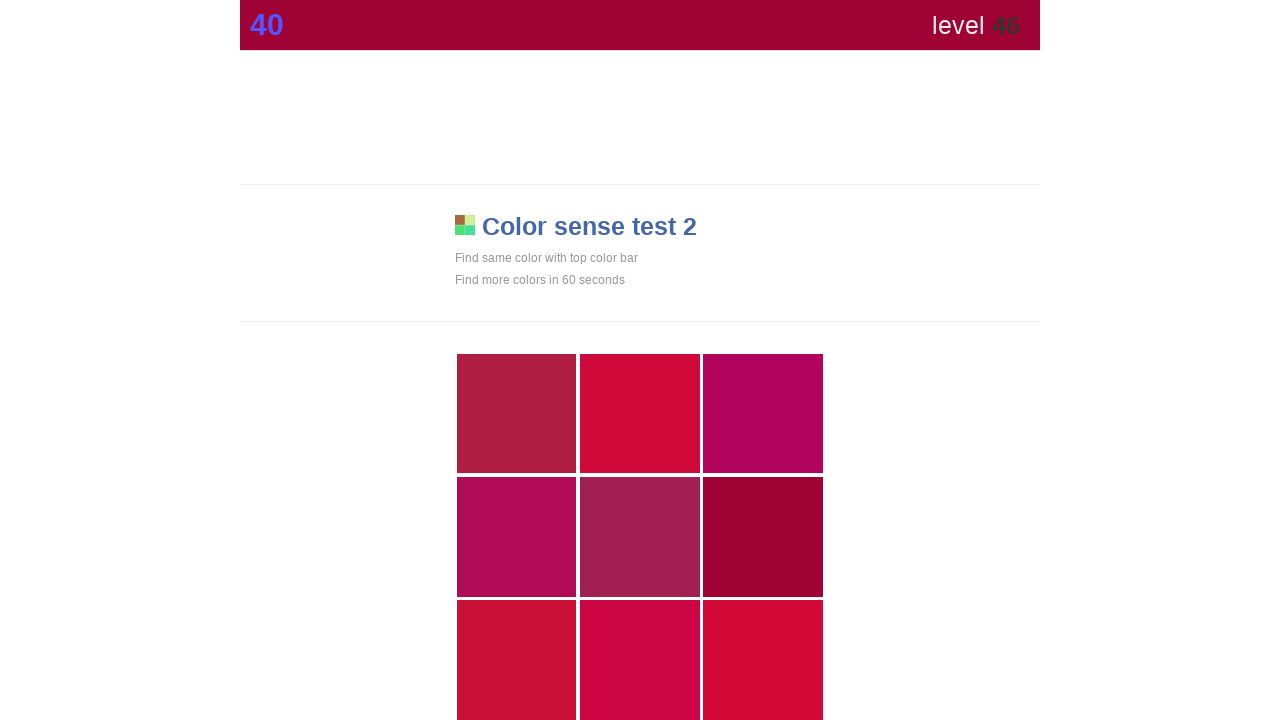

Waited 50ms for UI updates
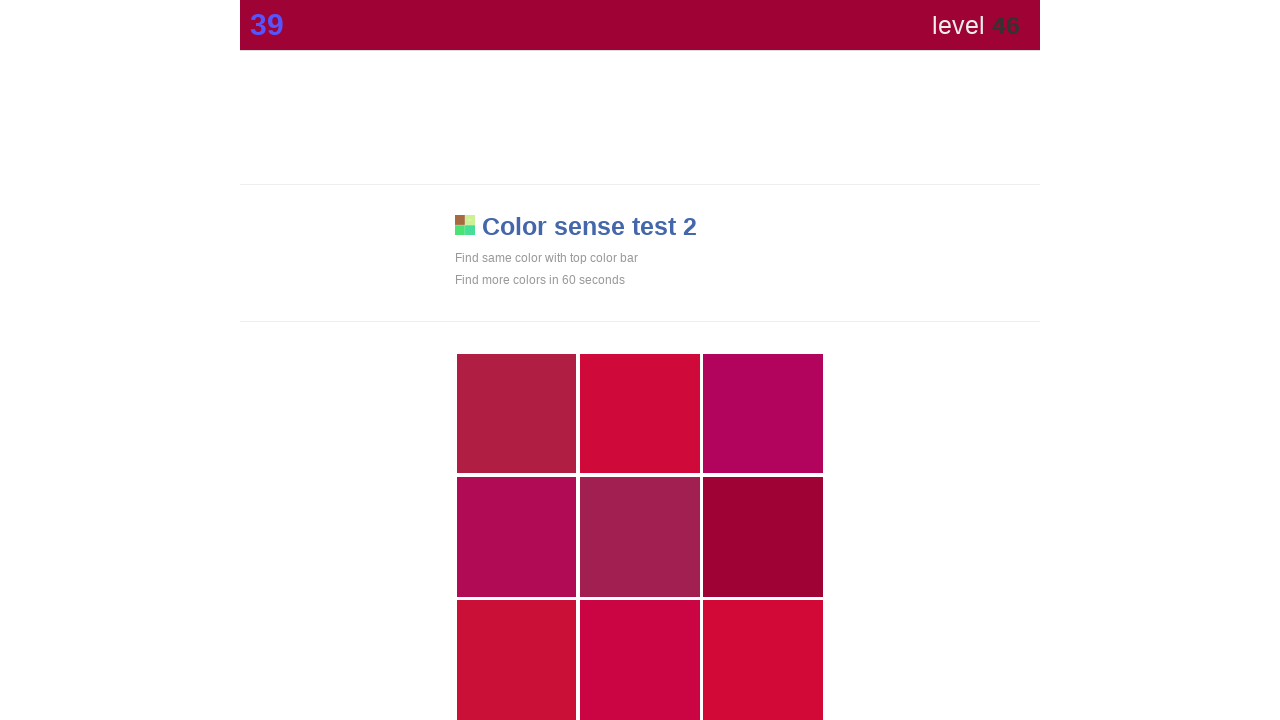

Attempted to find and click matching color (iteration 47) at (763, 537) on div[style*='display: block'] >> nth=5
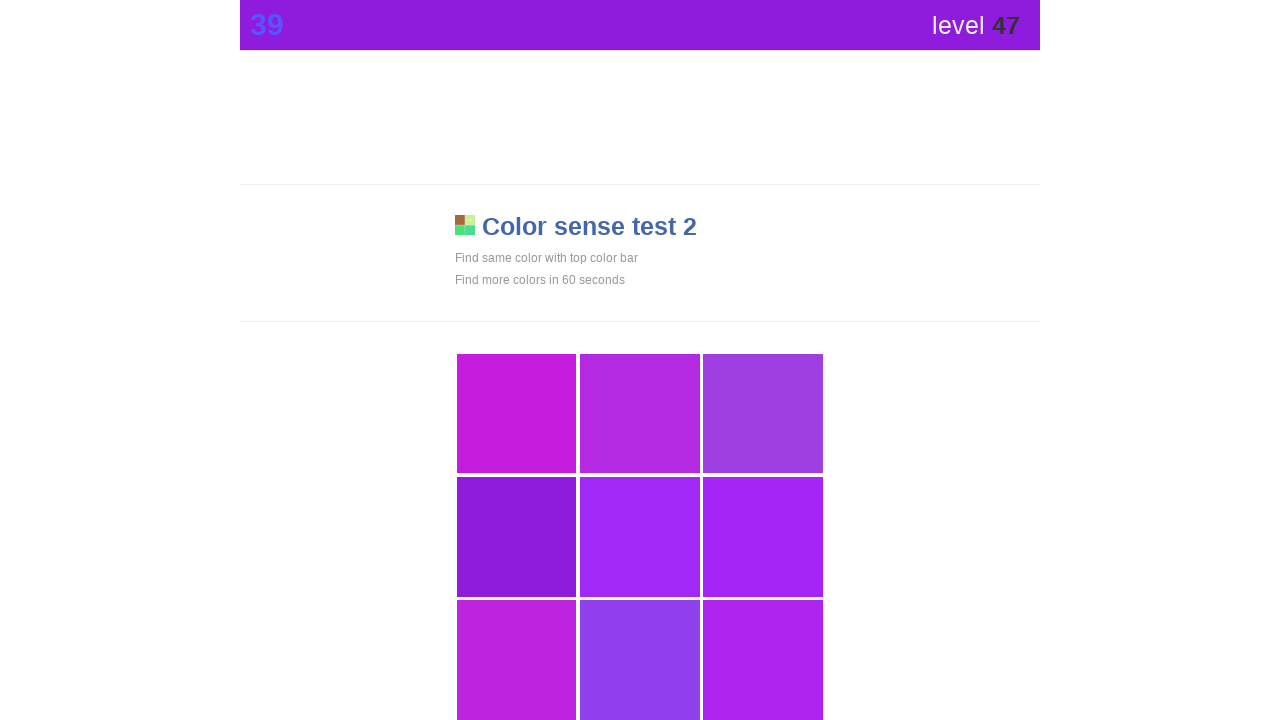

Waited 50ms for UI updates
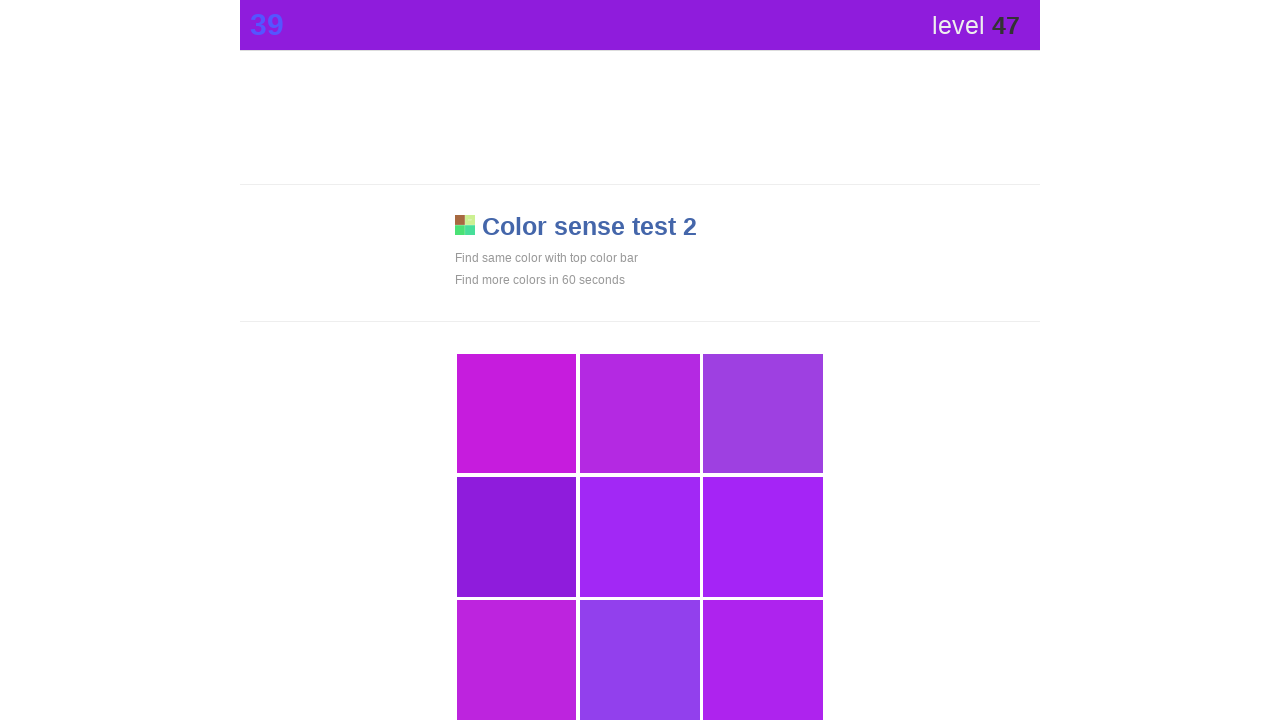

Attempted to find and click matching color (iteration 48) at (517, 537) on div[style*='display: block'] >> nth=3
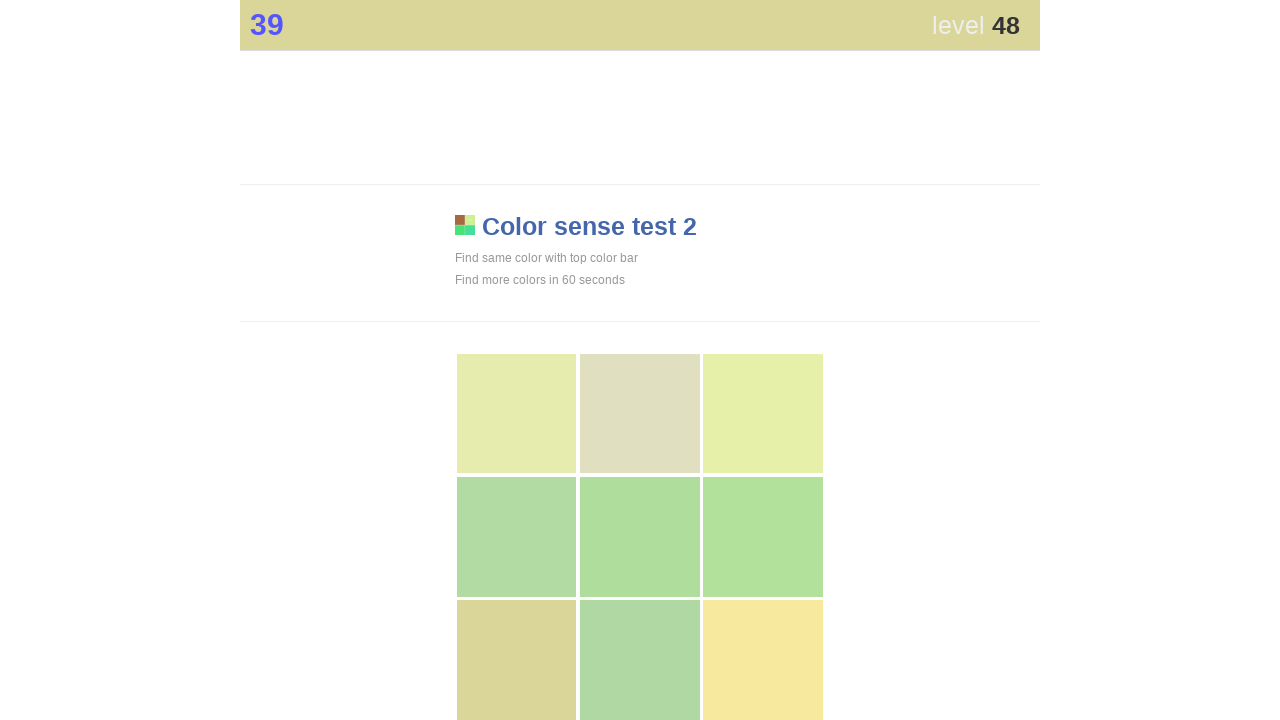

Waited 50ms for UI updates
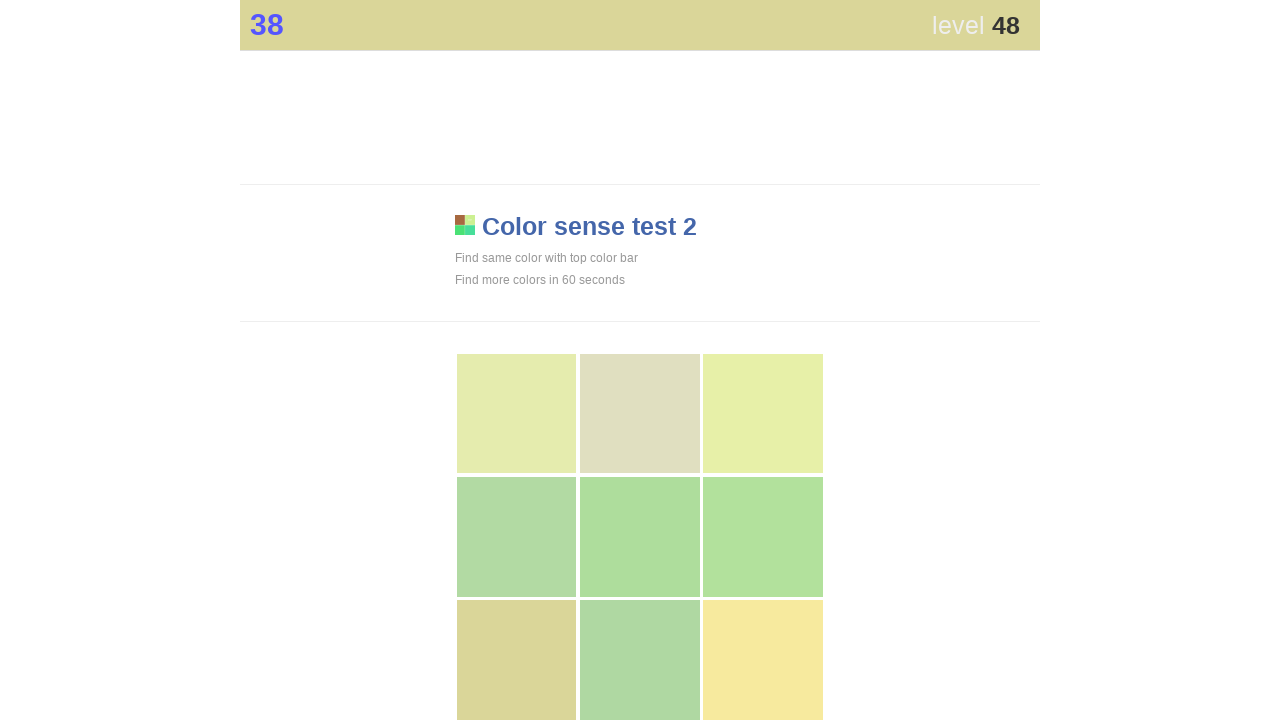

Attempted to find and click matching color (iteration 49) at (517, 660) on div[style*='display: block'] >> nth=6
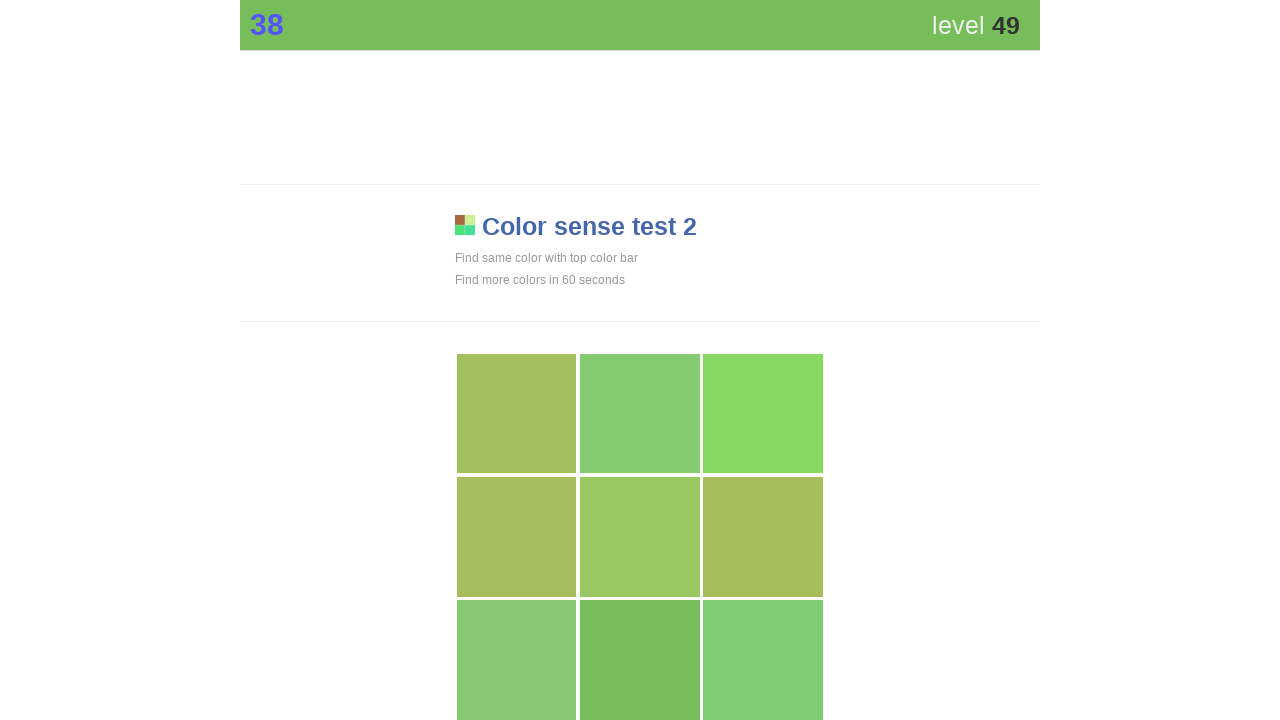

Waited 50ms for UI updates
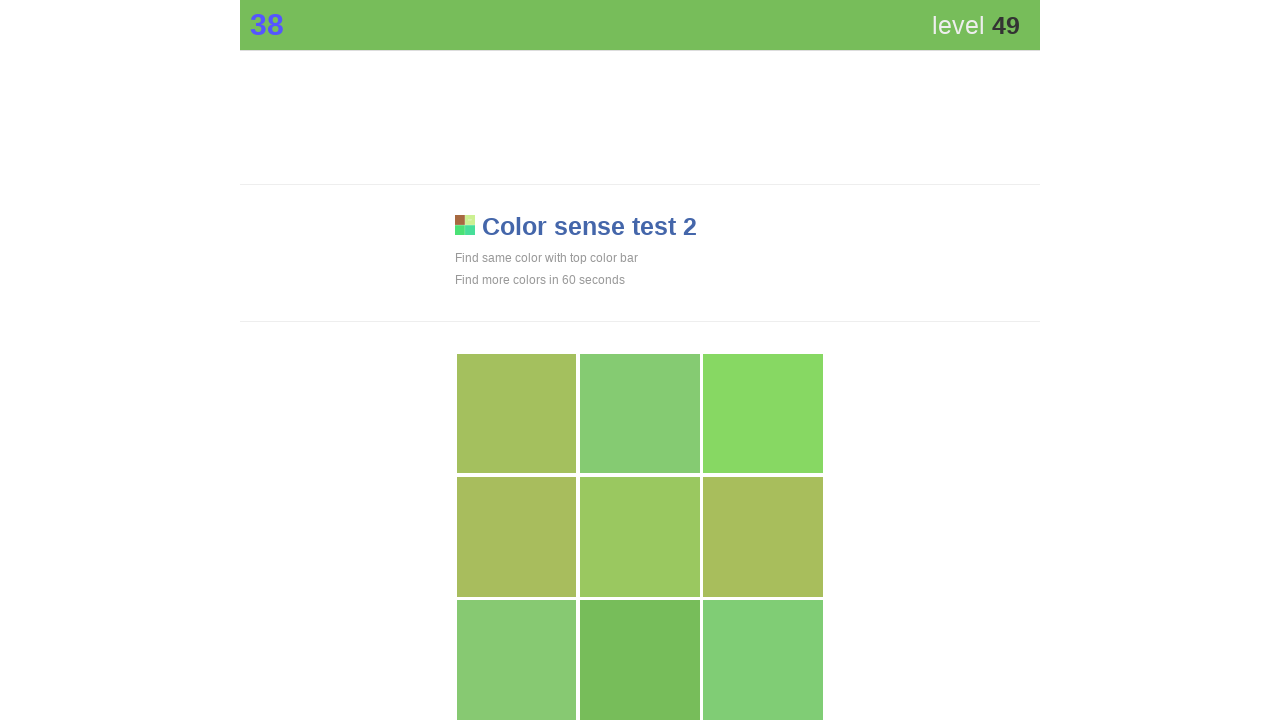

Attempted to find and click matching color (iteration 50) at (640, 660) on div[style*='display: block'] >> nth=7
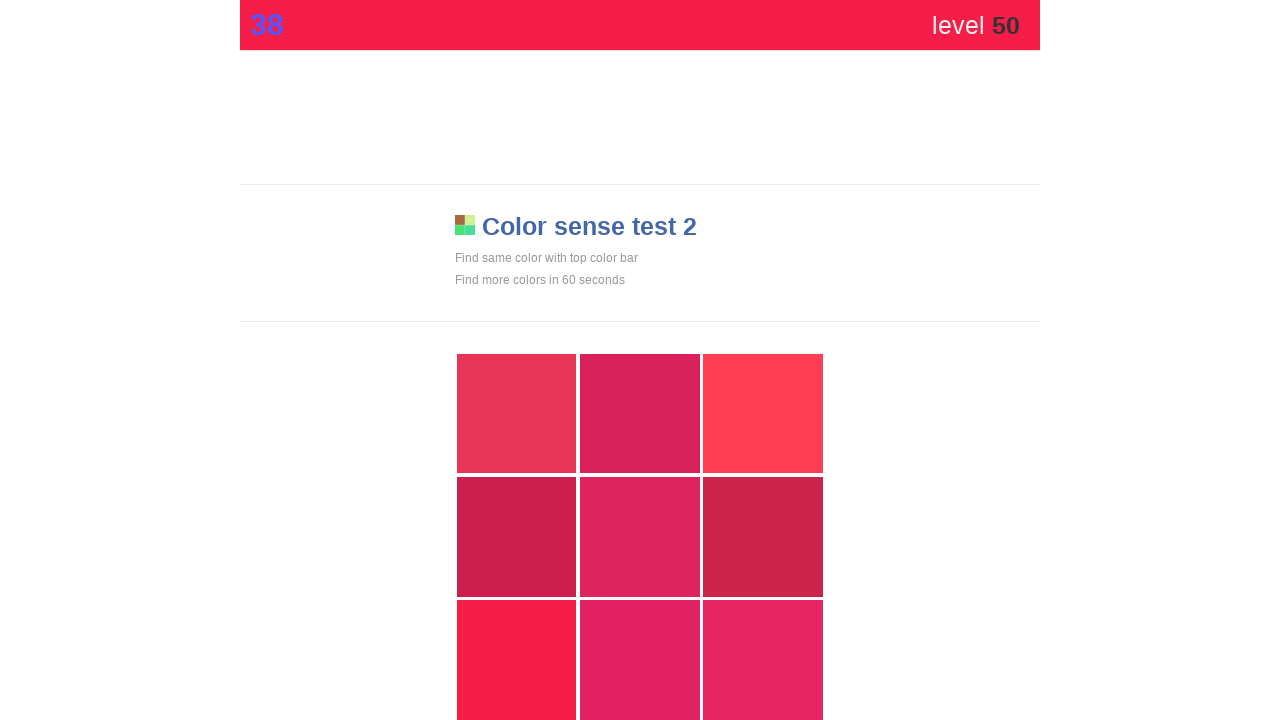

Waited 50ms for UI updates
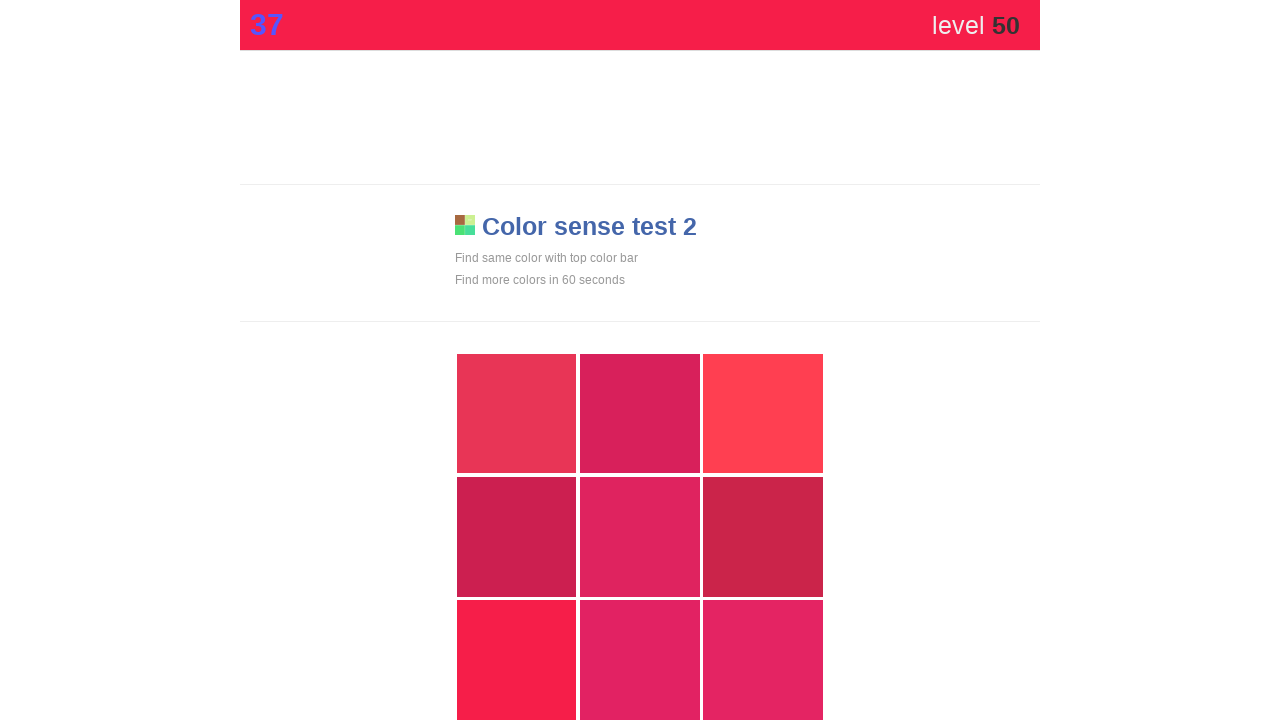

Attempted to find and click matching color (iteration 51) at (517, 660) on div[style*='display: block'] >> nth=6
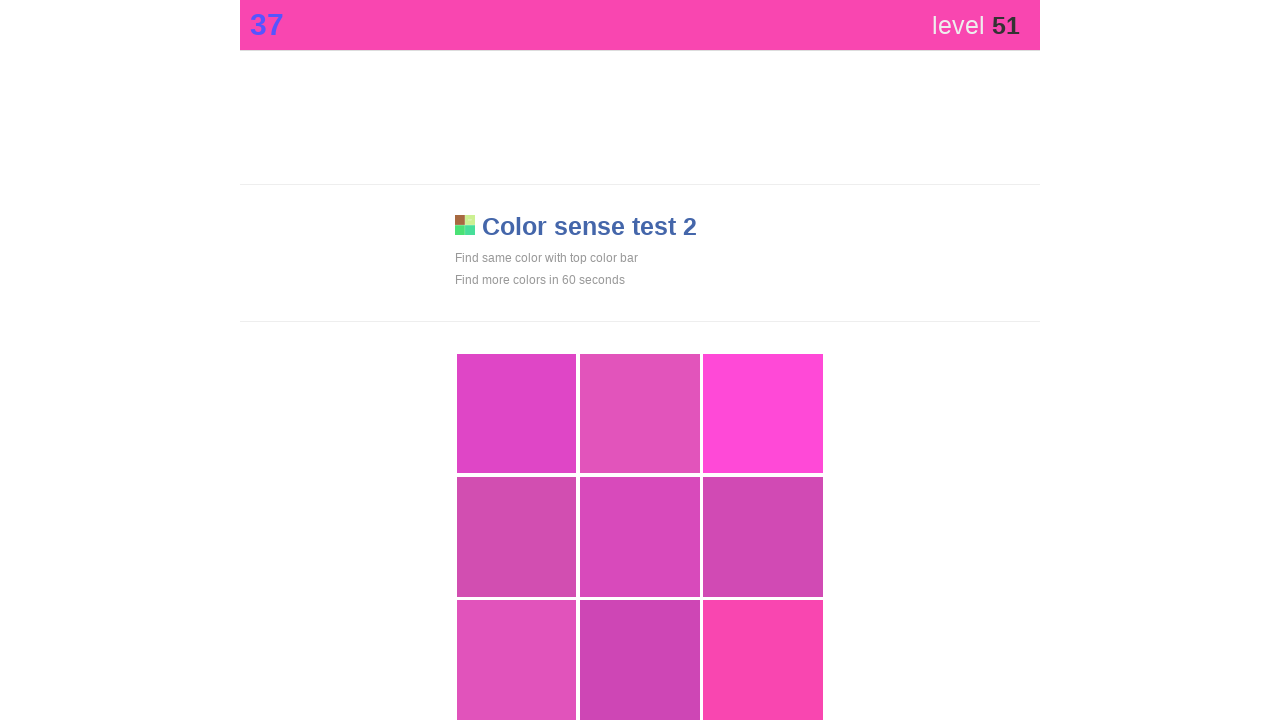

Waited 50ms for UI updates
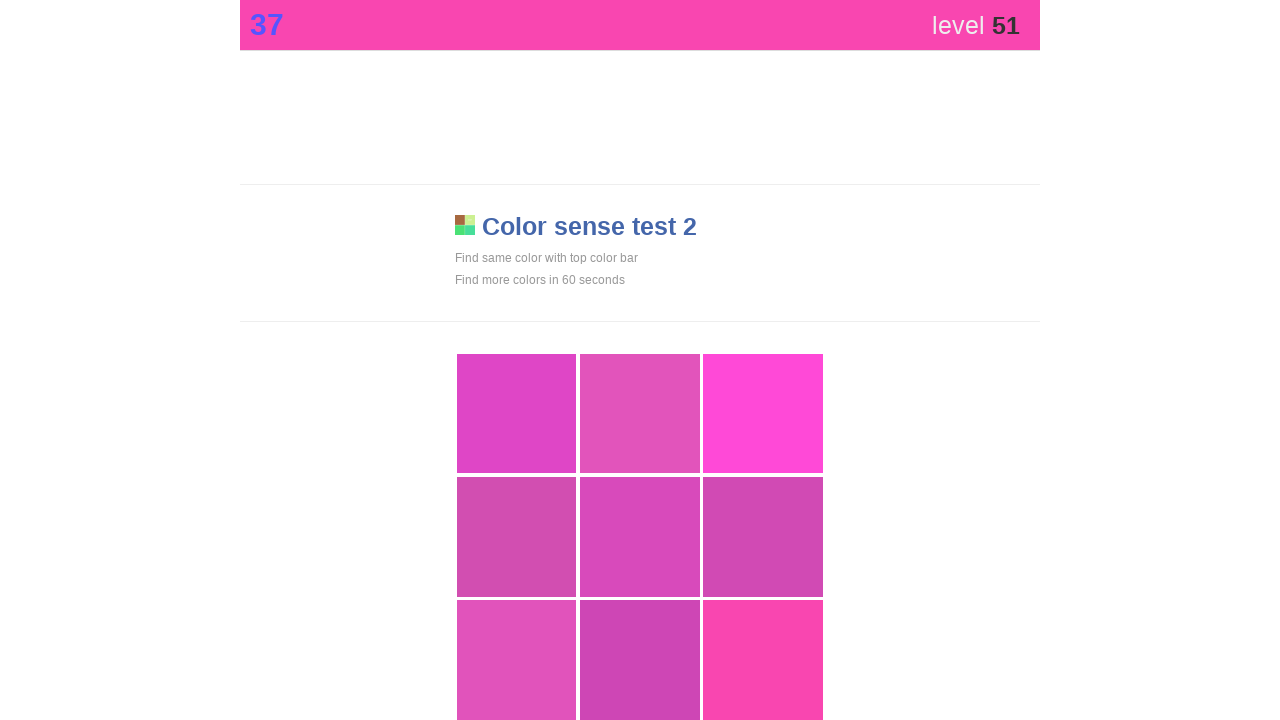

Attempted to find and click matching color (iteration 52) at (763, 660) on div[style*='display: block'] >> nth=8
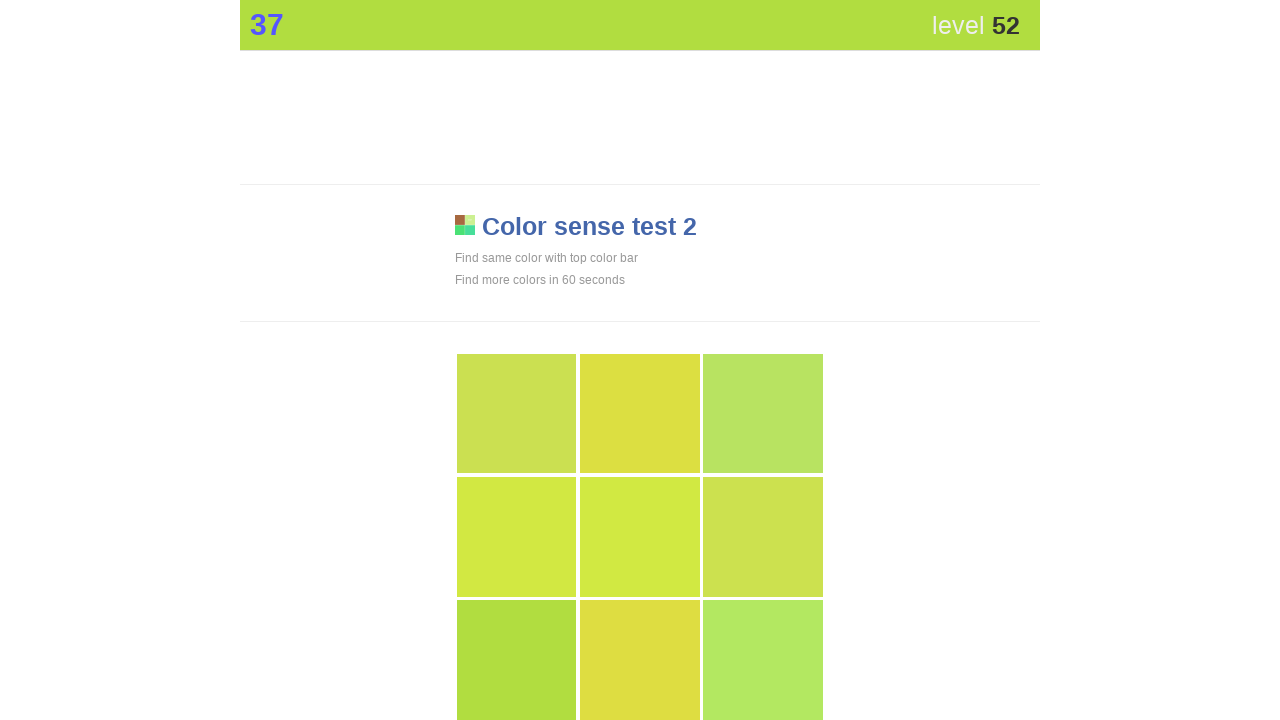

Waited 50ms for UI updates
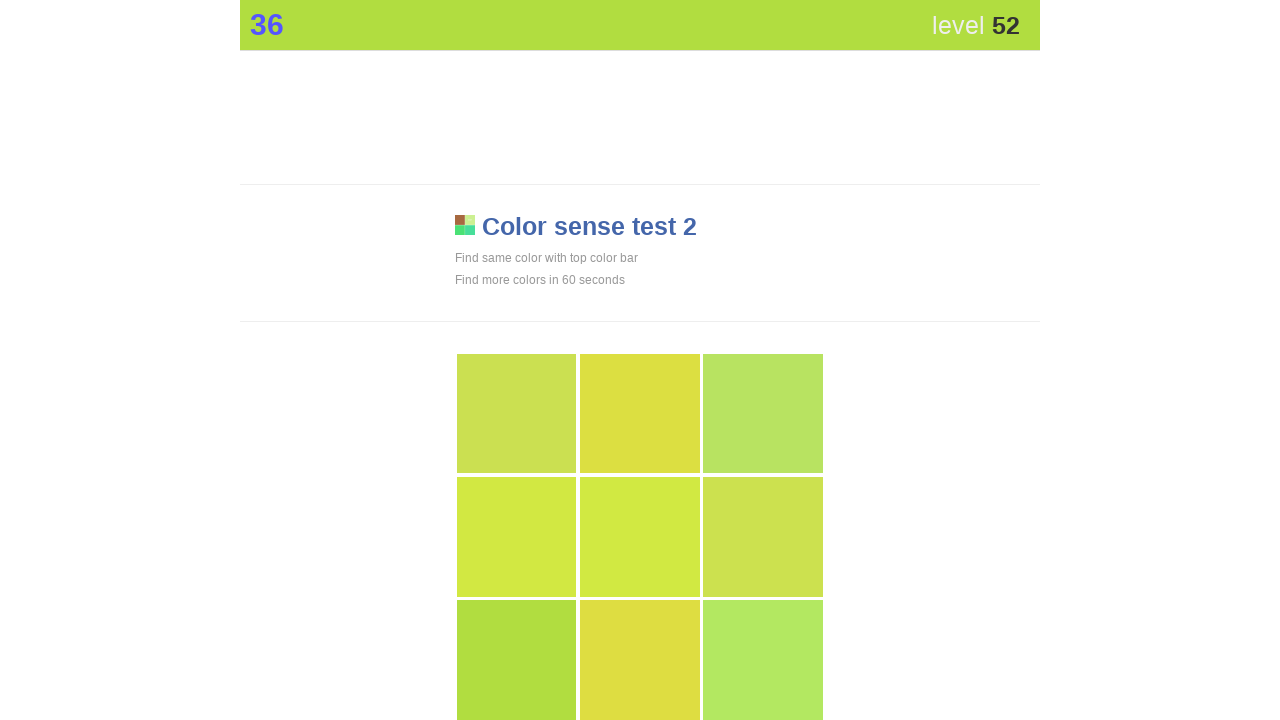

Attempted to find and click matching color (iteration 53) at (517, 660) on div[style*='display: block'] >> nth=6
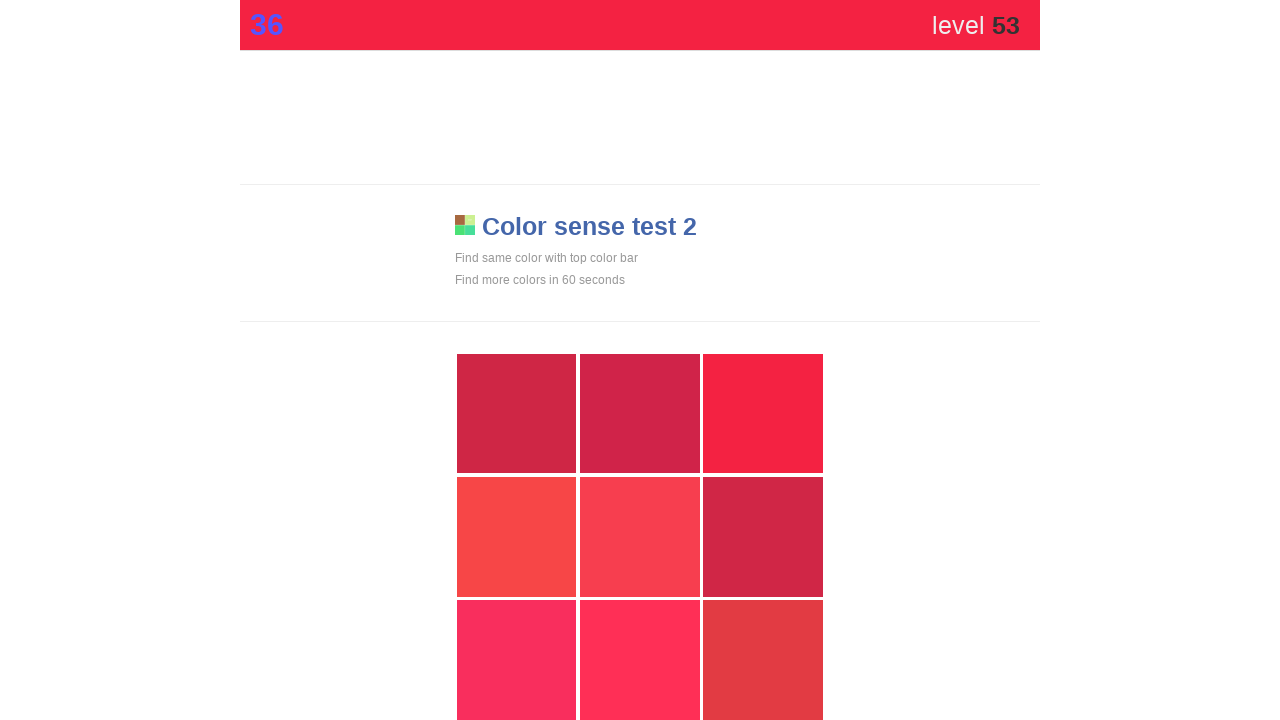

Waited 50ms for UI updates
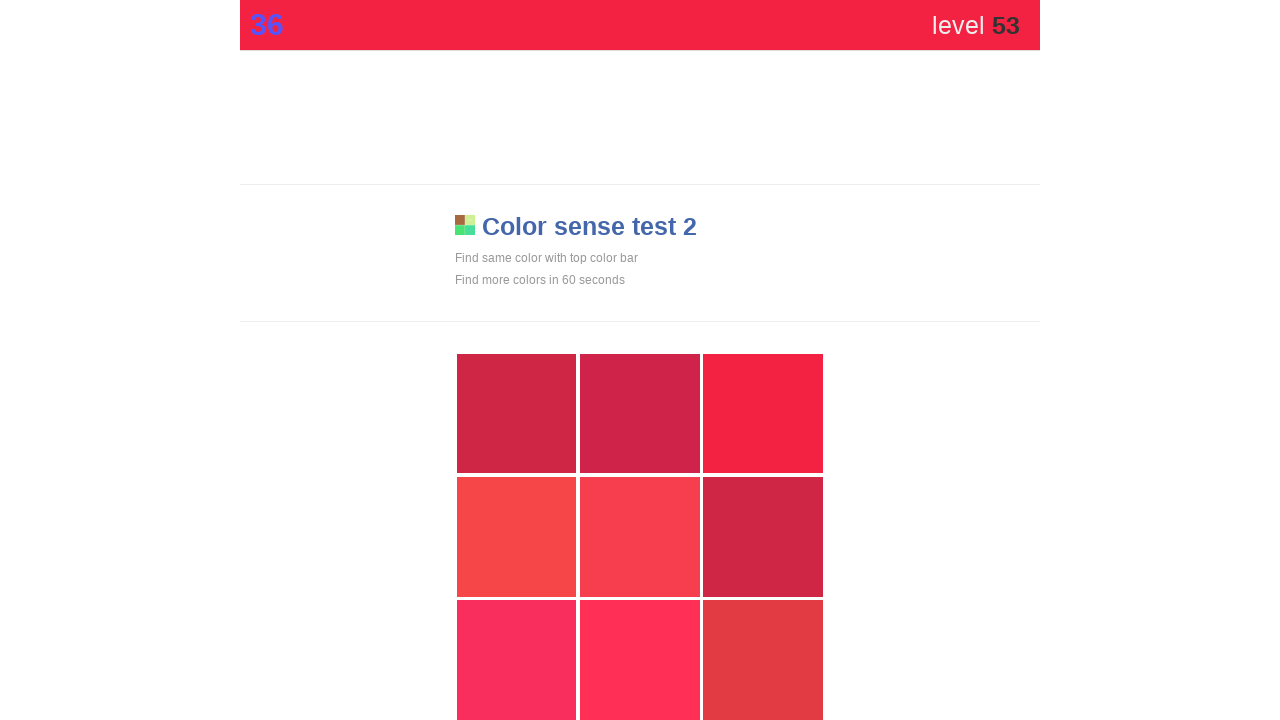

Attempted to find and click matching color (iteration 54) at (763, 414) on div[style*='display: block'] >> nth=2
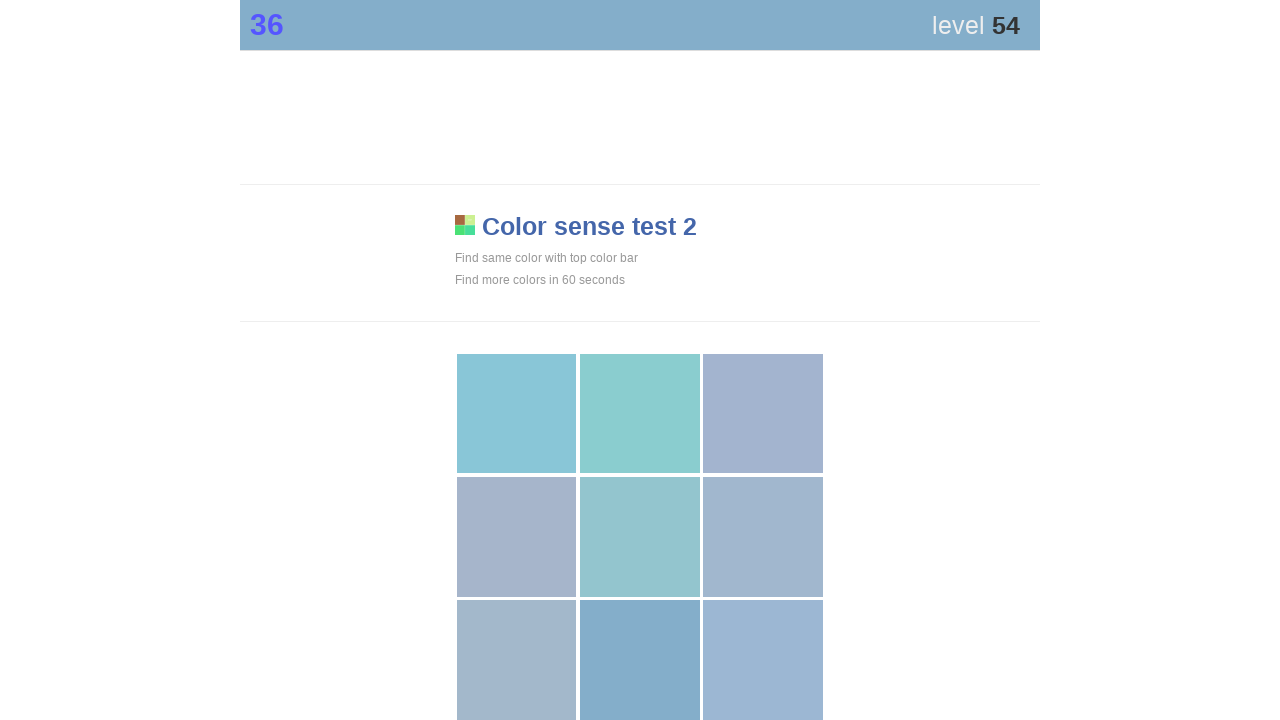

Waited 50ms for UI updates
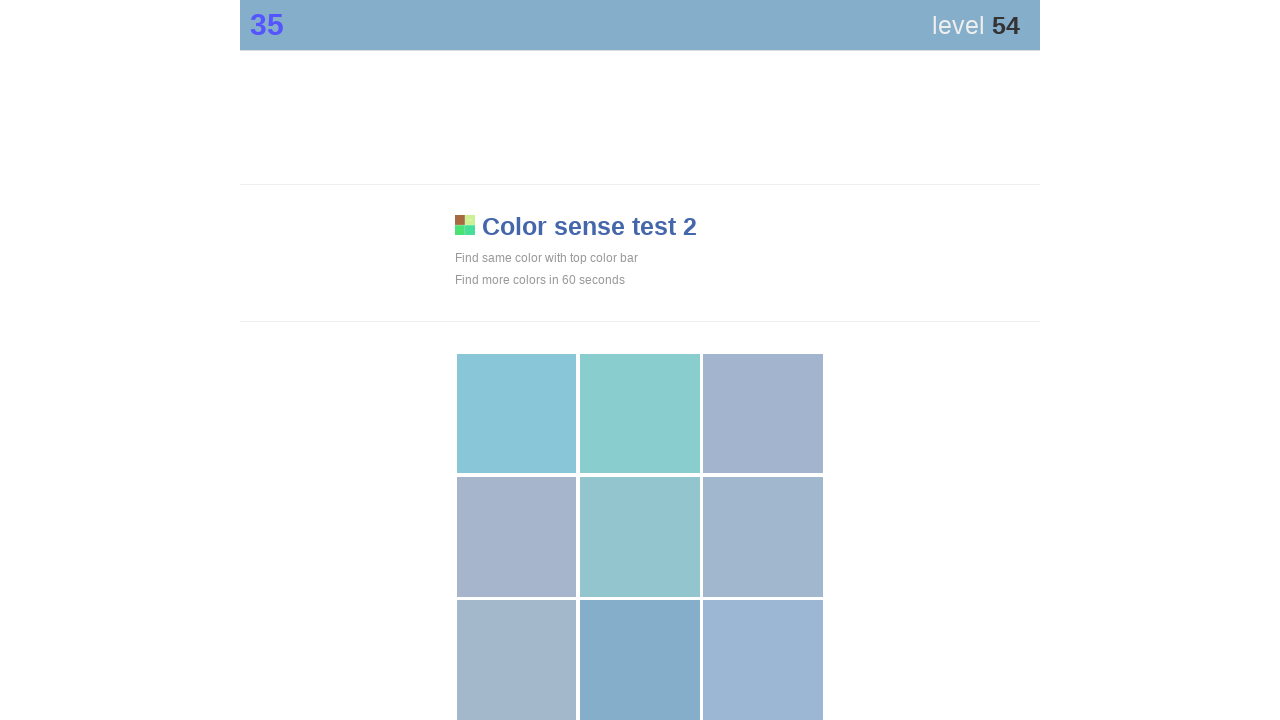

Attempted to find and click matching color (iteration 55) at (640, 660) on div[style*='display: block'] >> nth=7
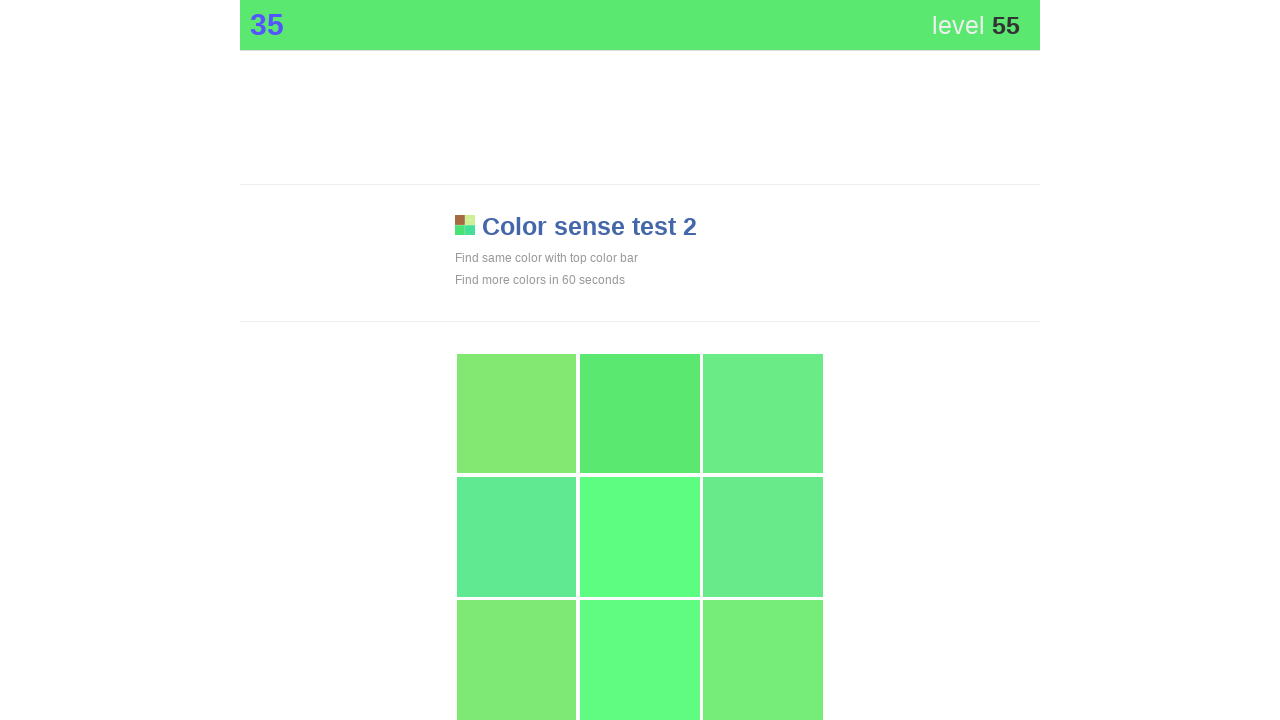

Waited 50ms for UI updates
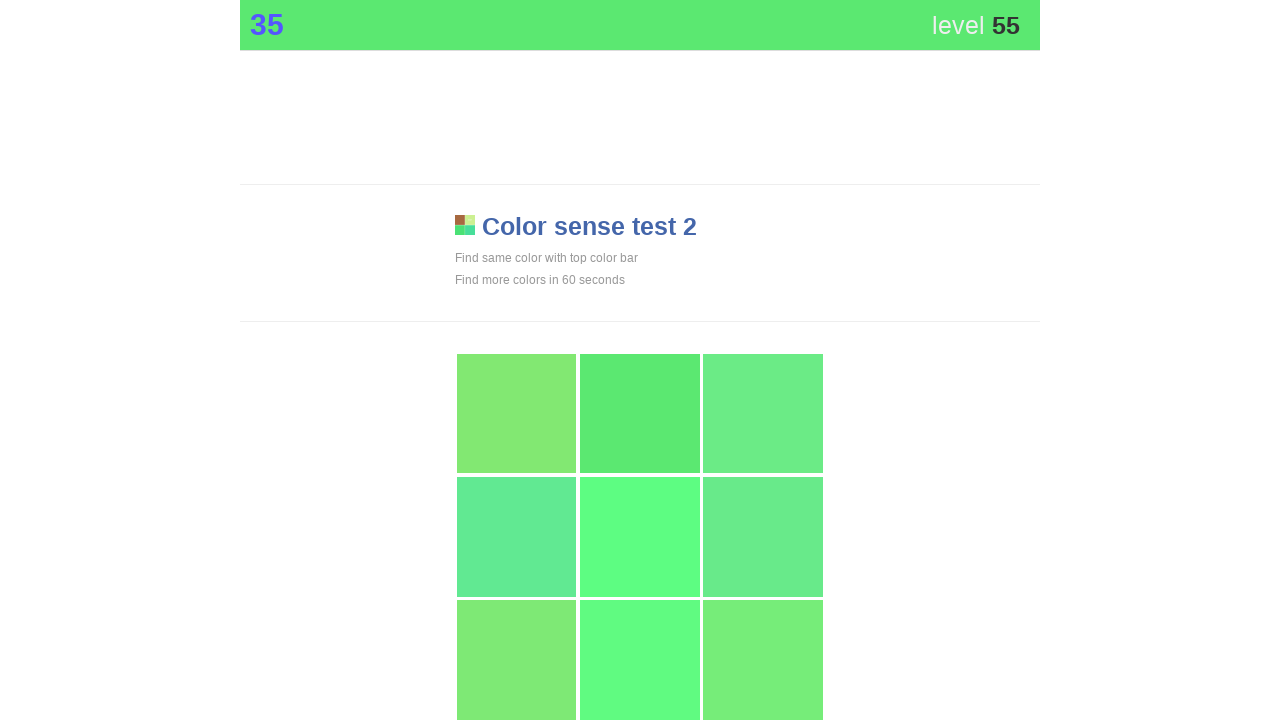

Attempted to find and click matching color (iteration 56) at (640, 414) on div[style*='display: block'] >> nth=1
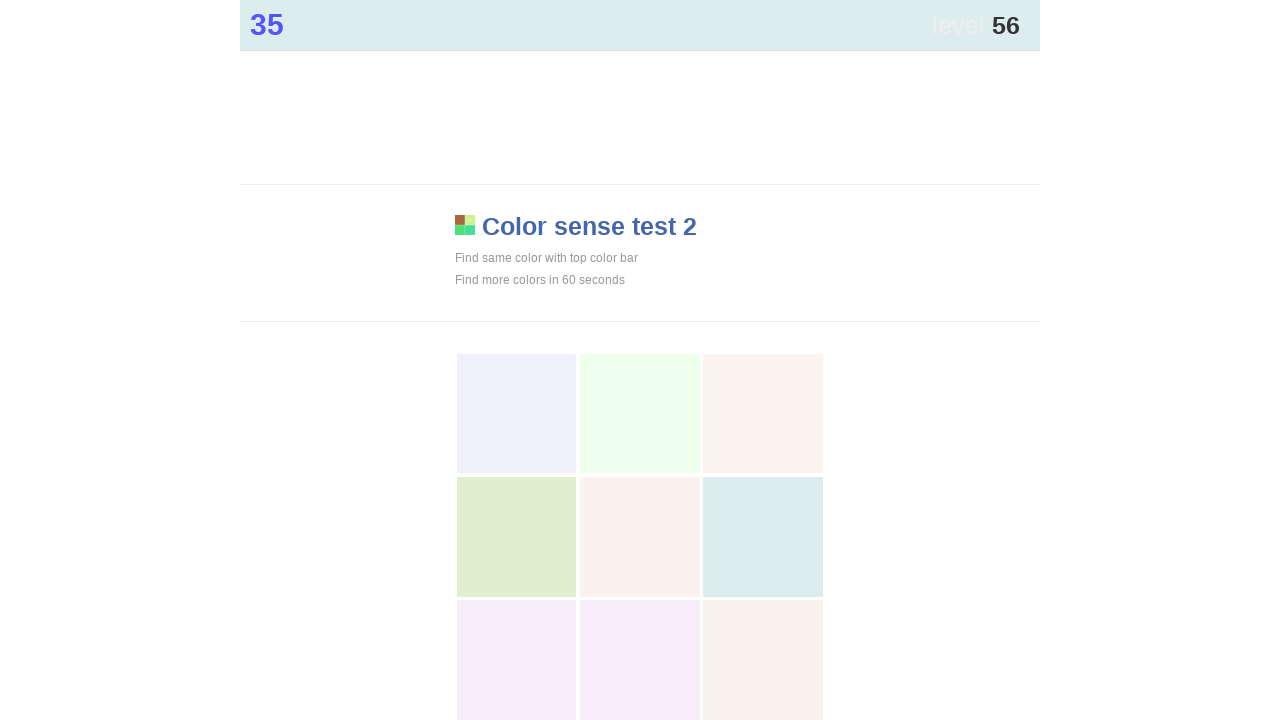

Waited 50ms for UI updates
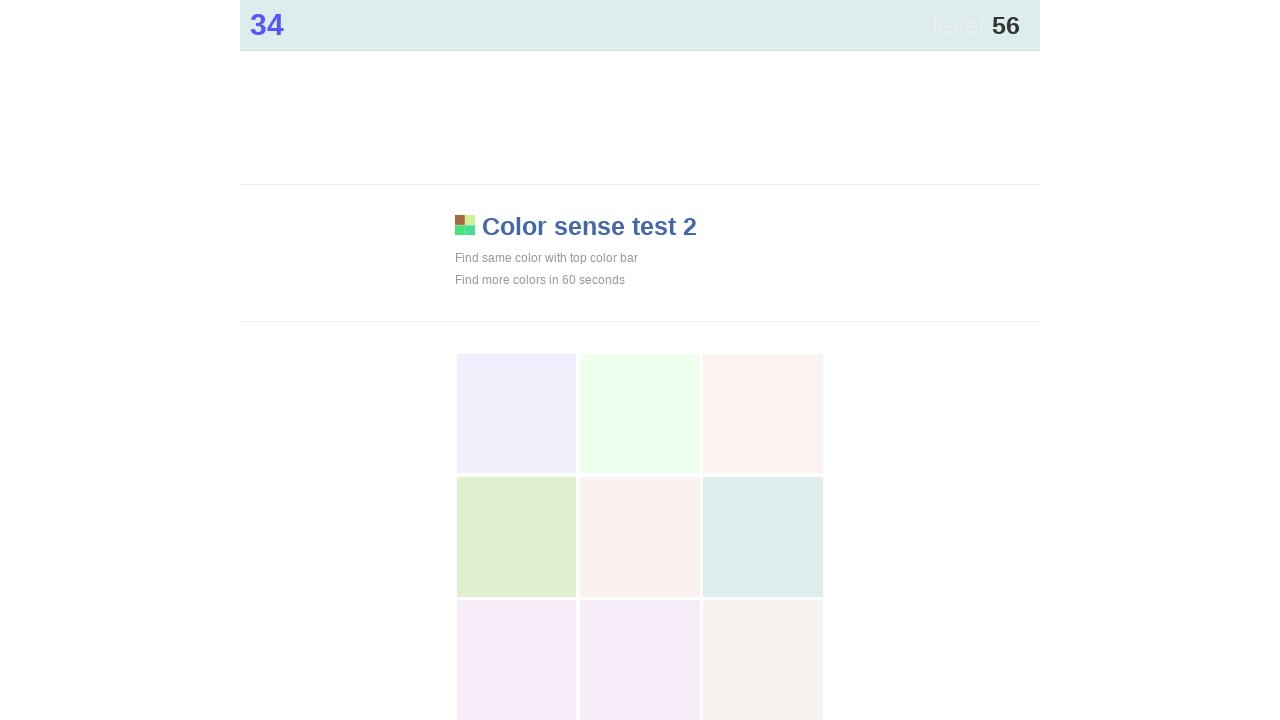

Attempted to find and click matching color (iteration 57) at (763, 537) on div[style*='display: block'] >> nth=5
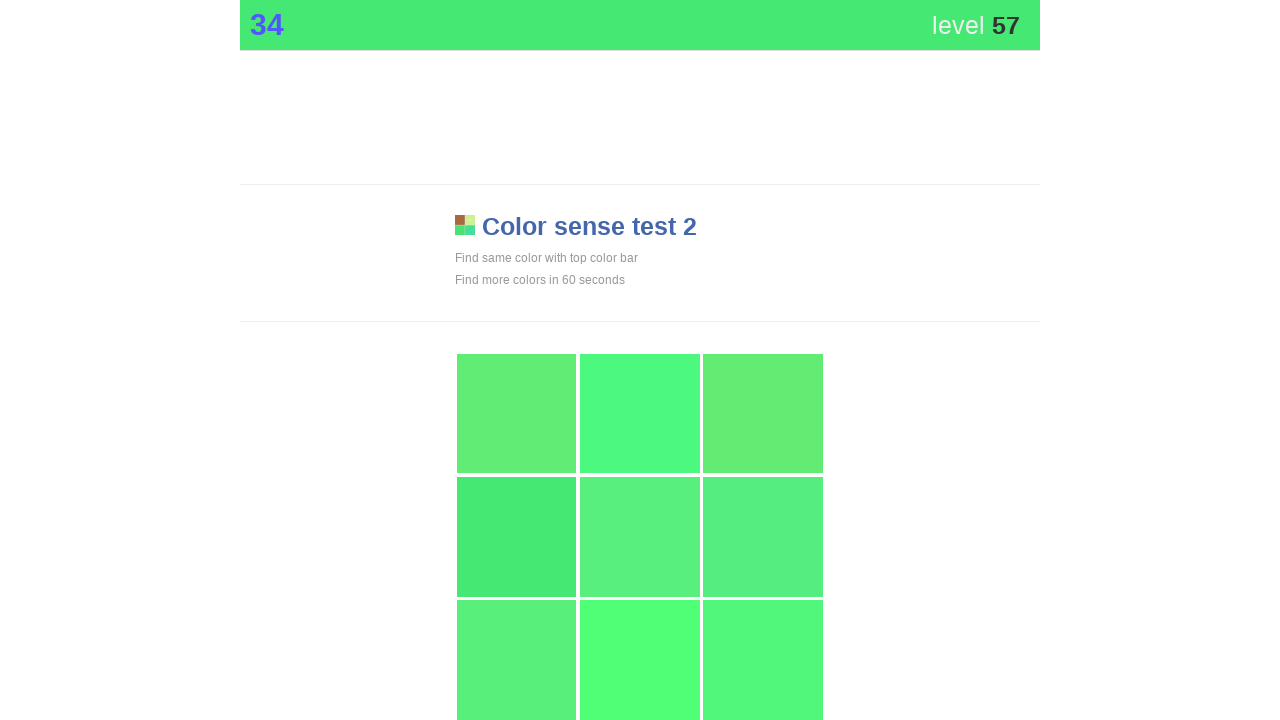

Waited 50ms for UI updates
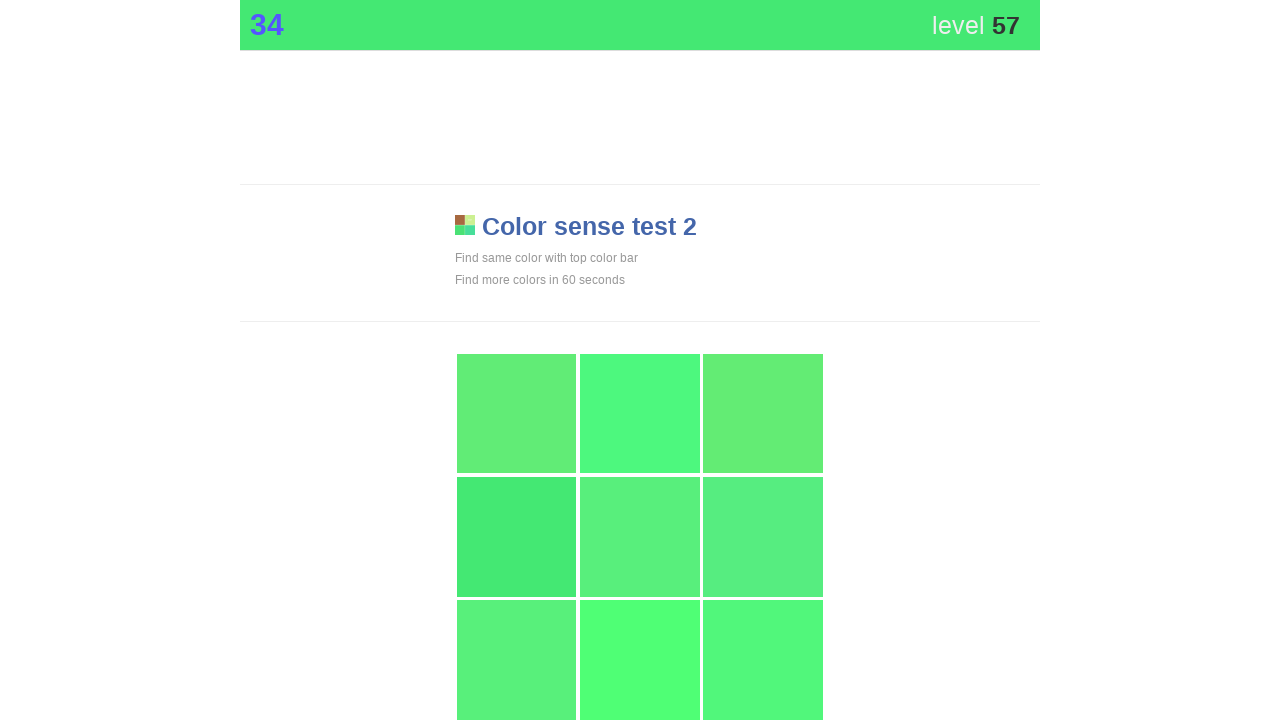

Attempted to find and click matching color (iteration 58) at (517, 537) on div[style*='display: block'] >> nth=3
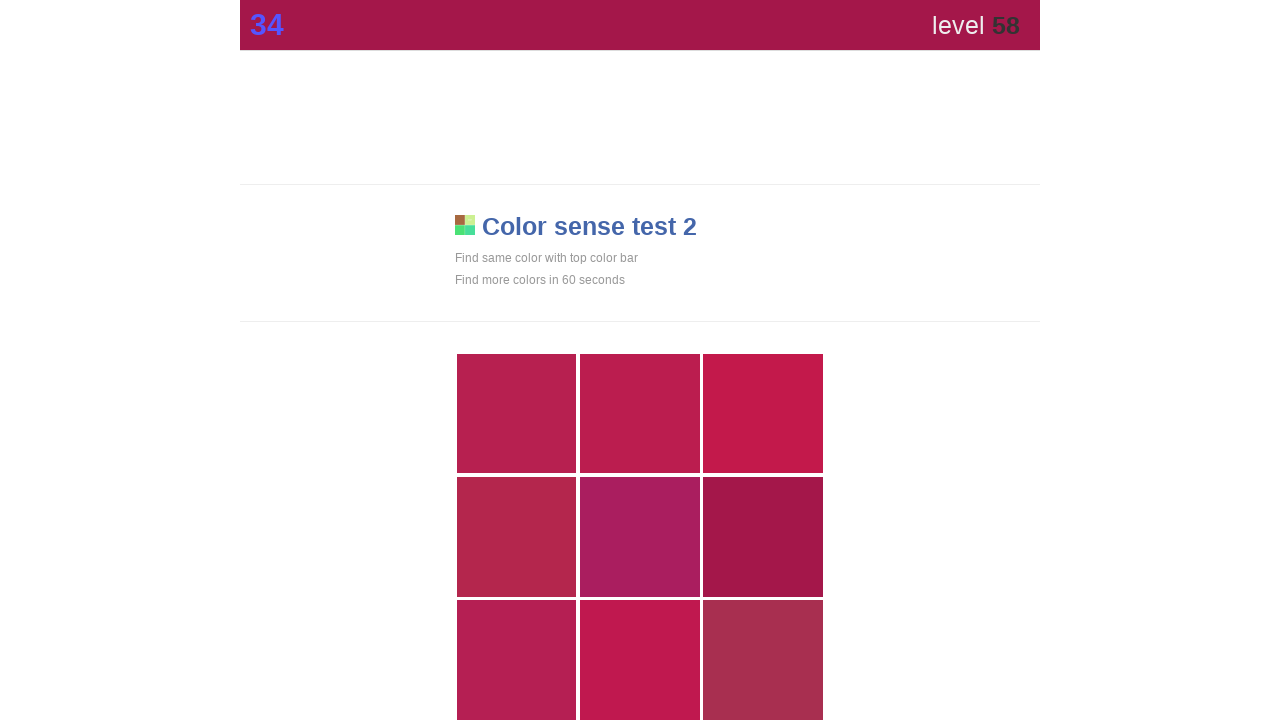

Waited 50ms for UI updates
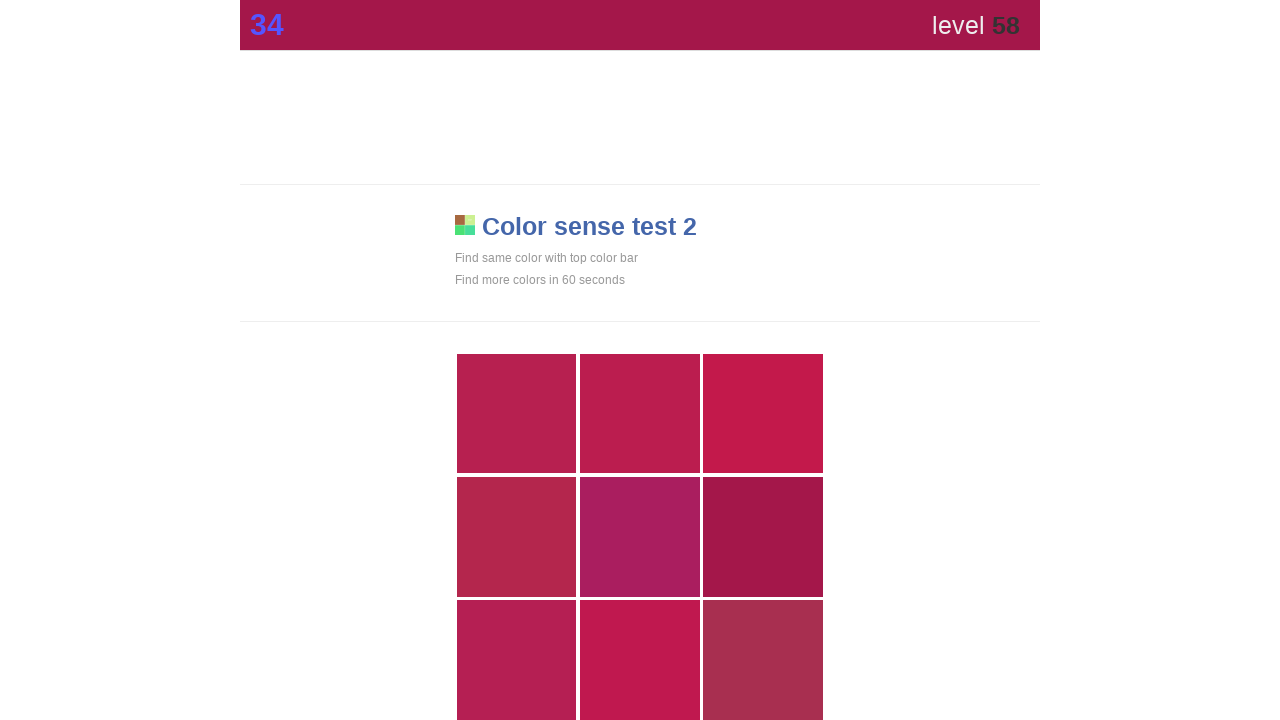

Attempted to find and click matching color (iteration 59) at (763, 537) on div[style*='display: block'] >> nth=5
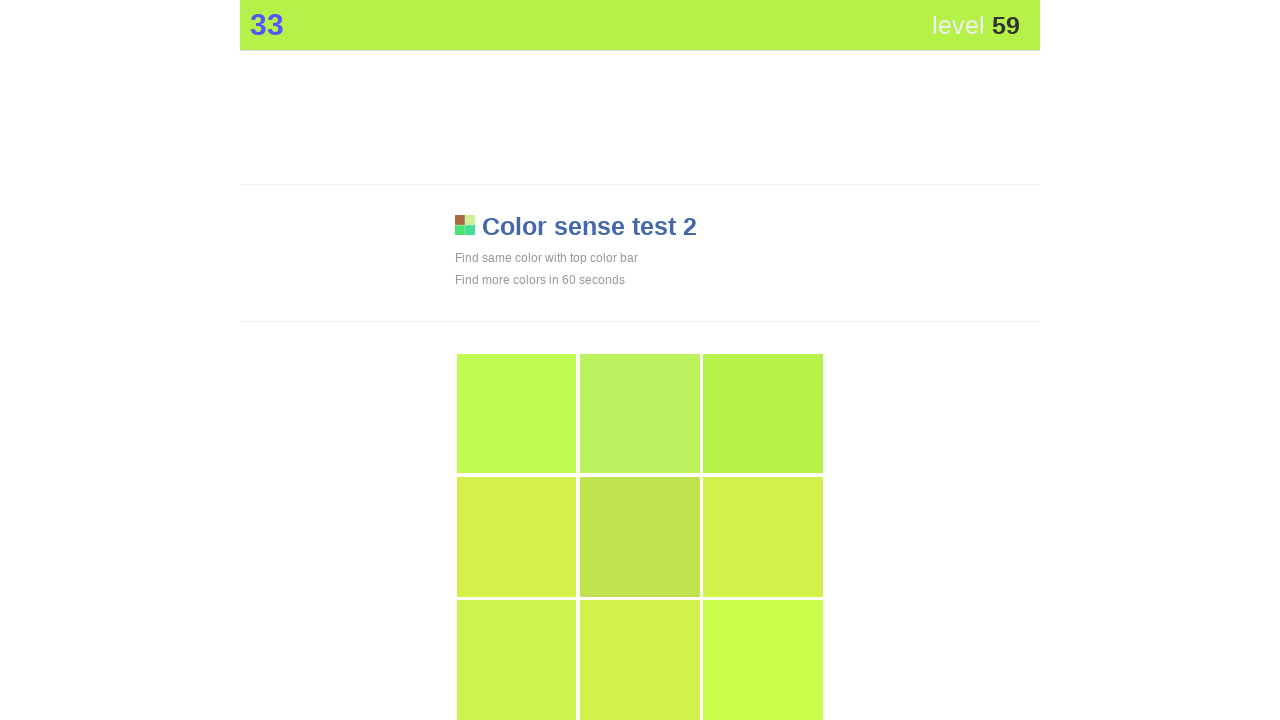

Waited 50ms for UI updates
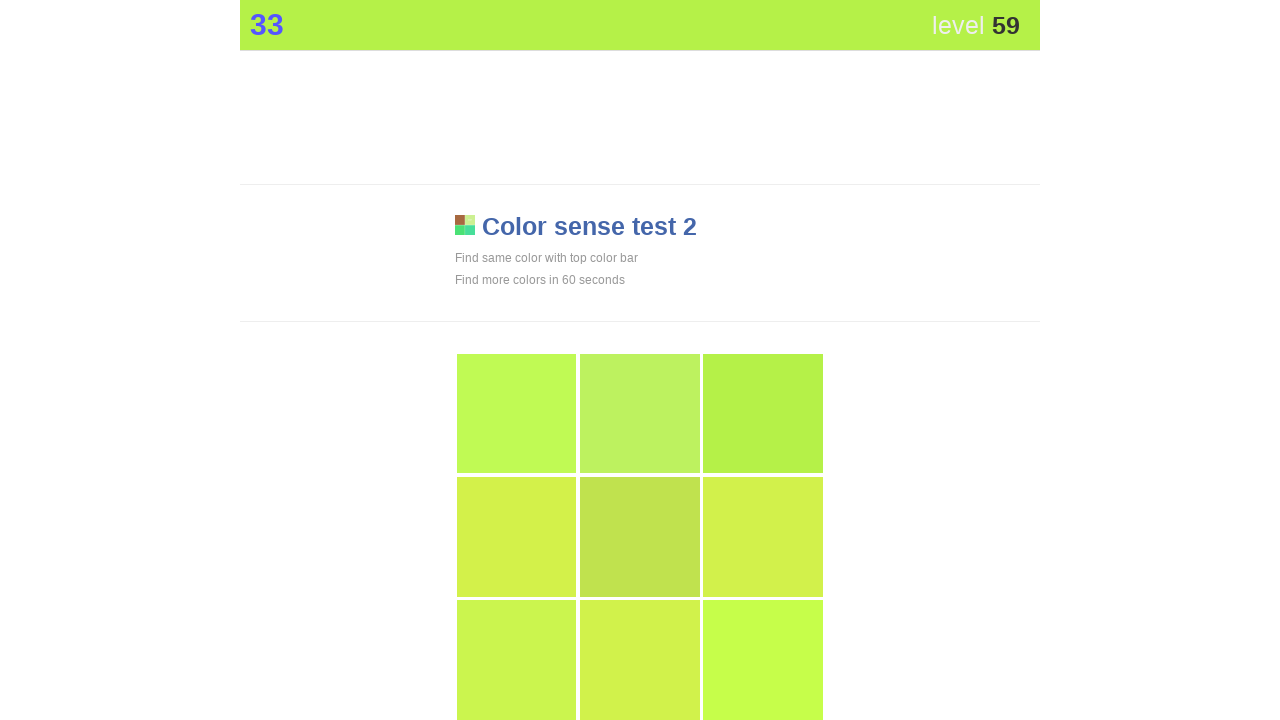

Attempted to find and click matching color (iteration 60) at (763, 414) on div[style*='display: block'] >> nth=2
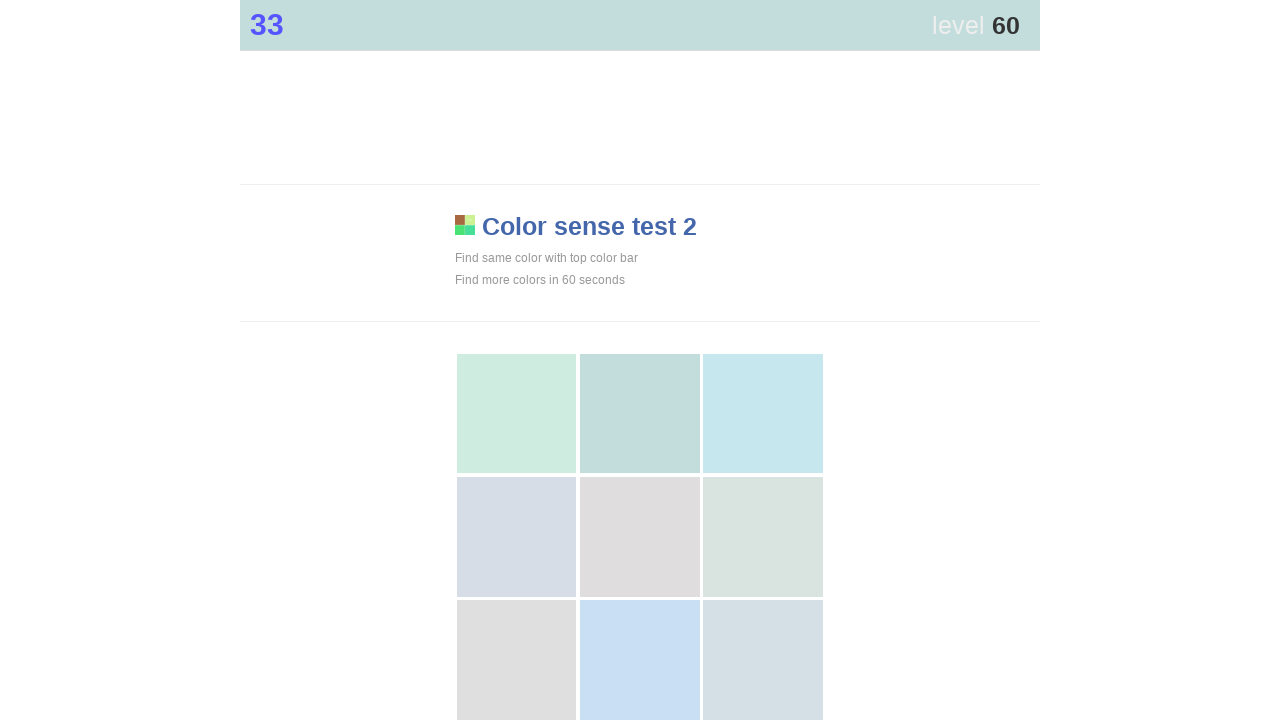

Waited 50ms for UI updates
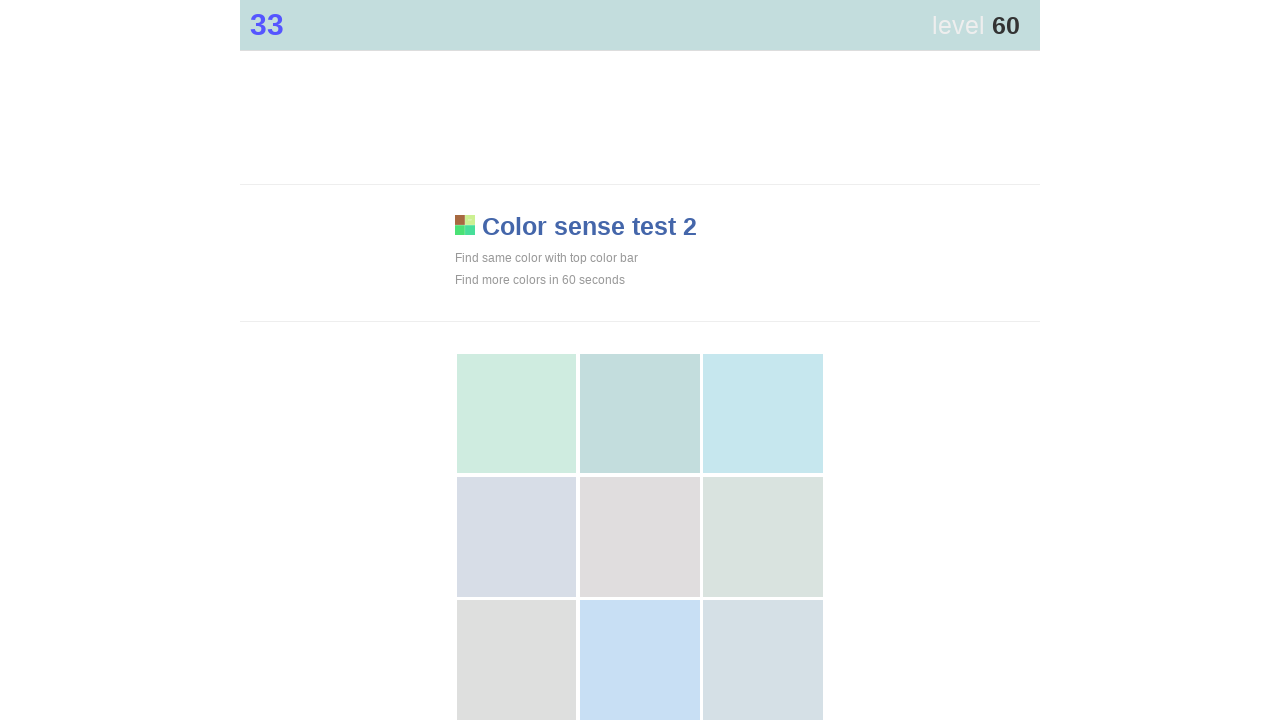

Attempted to find and click matching color (iteration 61) at (640, 414) on div[style*='display: block'] >> nth=1
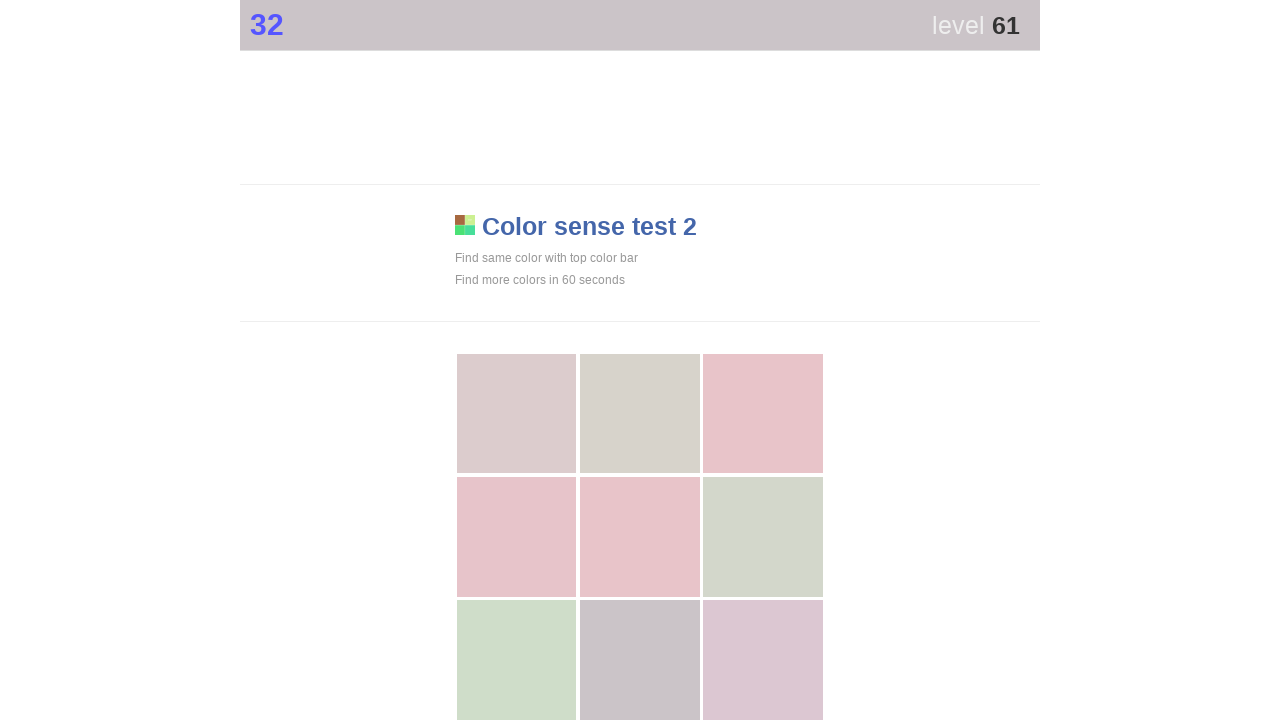

Waited 50ms for UI updates
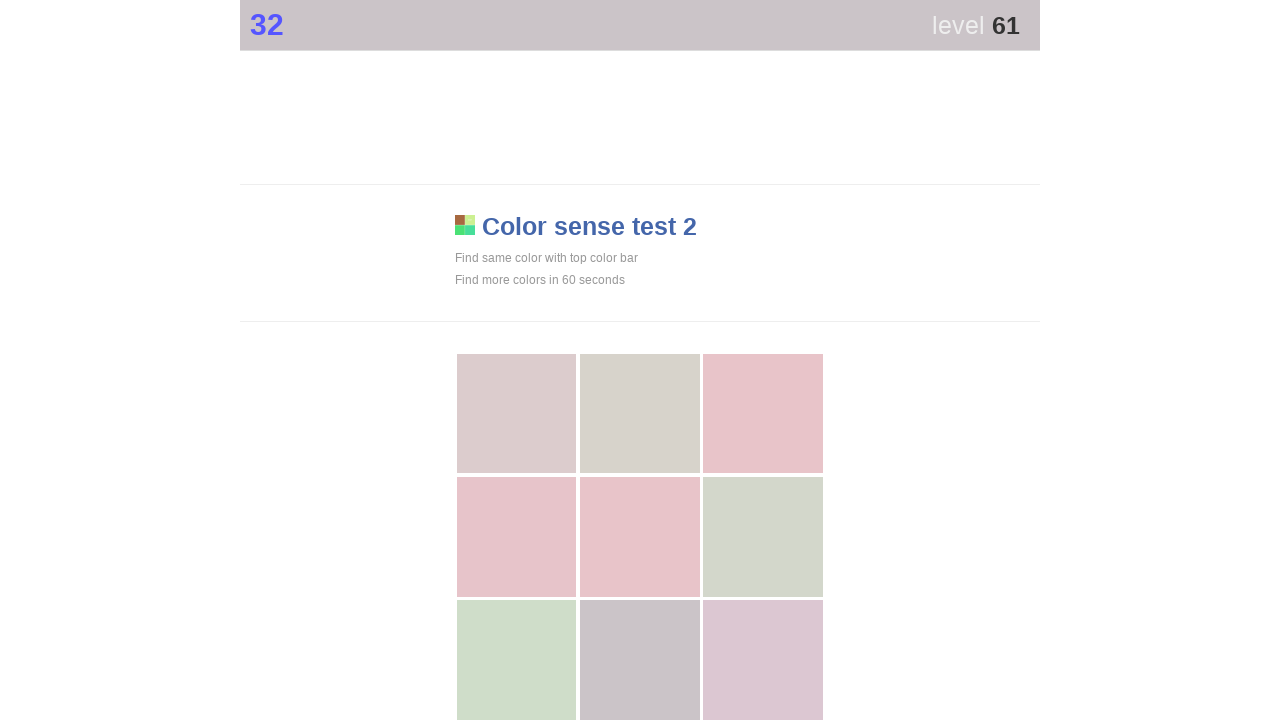

Attempted to find and click matching color (iteration 62) at (640, 660) on div[style*='display: block'] >> nth=7
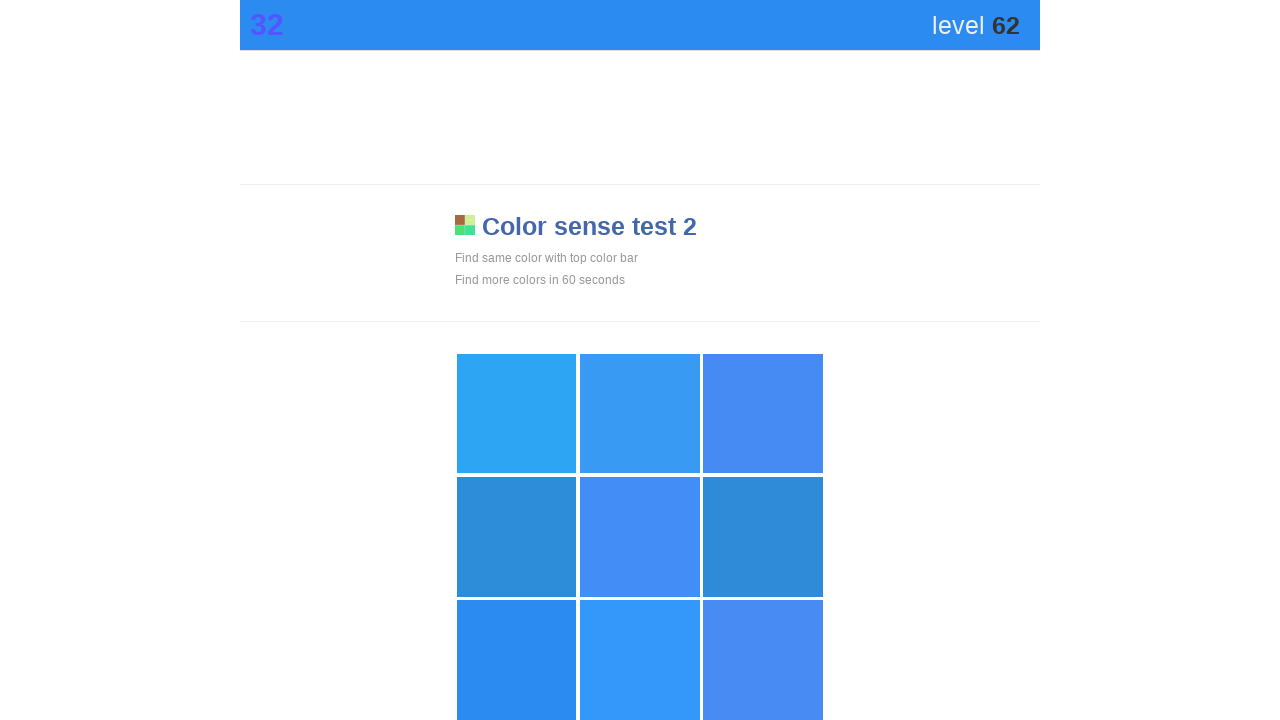

Waited 50ms for UI updates
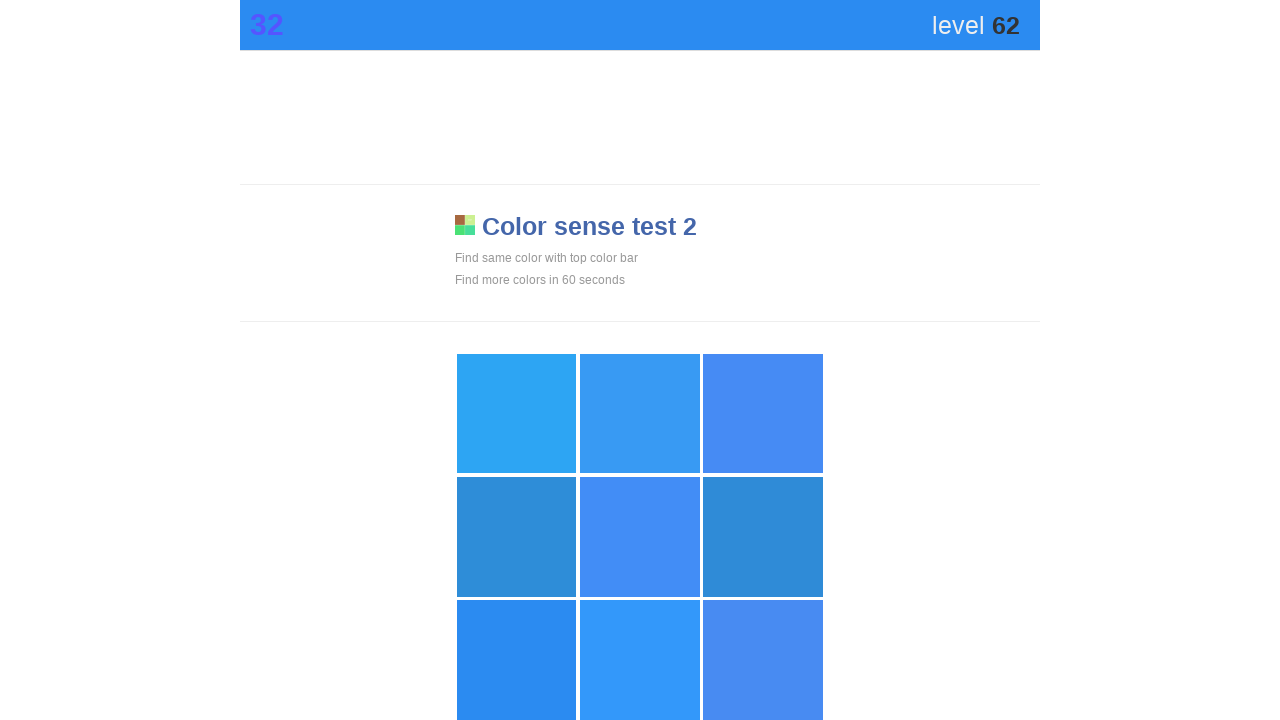

Attempted to find and click matching color (iteration 63) at (517, 660) on div[style*='display: block'] >> nth=6
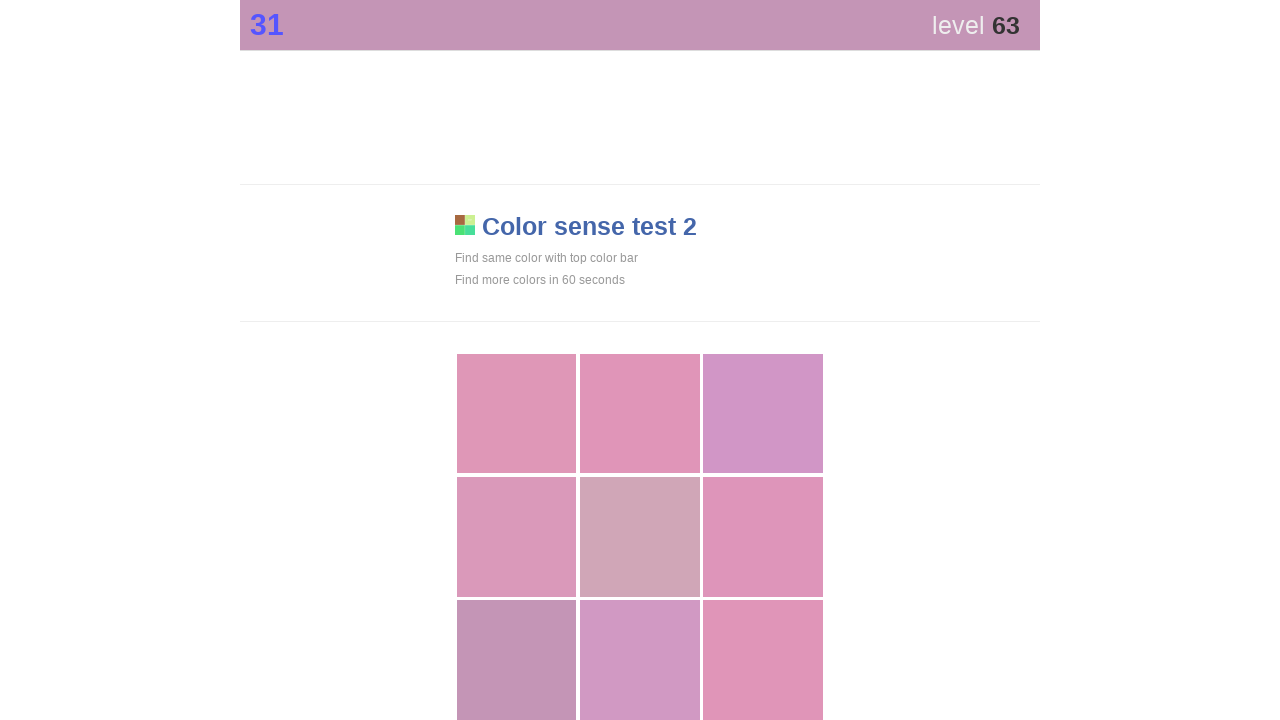

Waited 50ms for UI updates
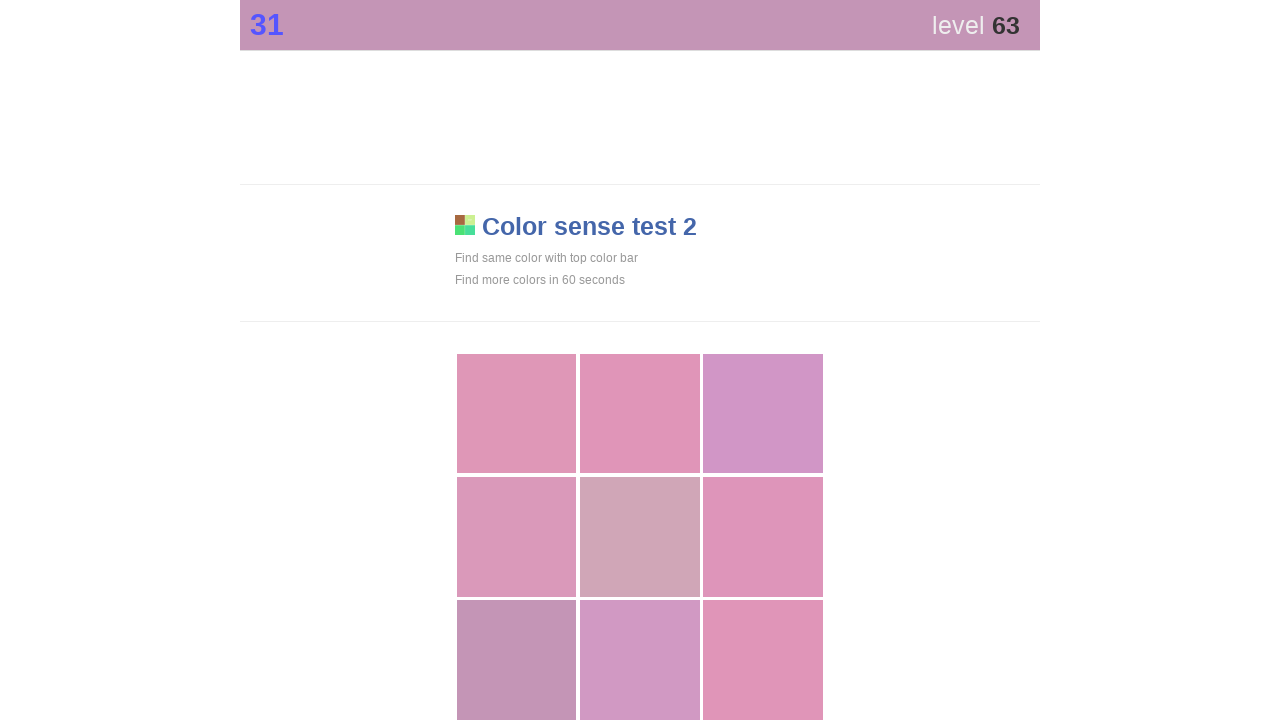

Attempted to find and click matching color (iteration 64) at (517, 660) on div[style*='display: block'] >> nth=6
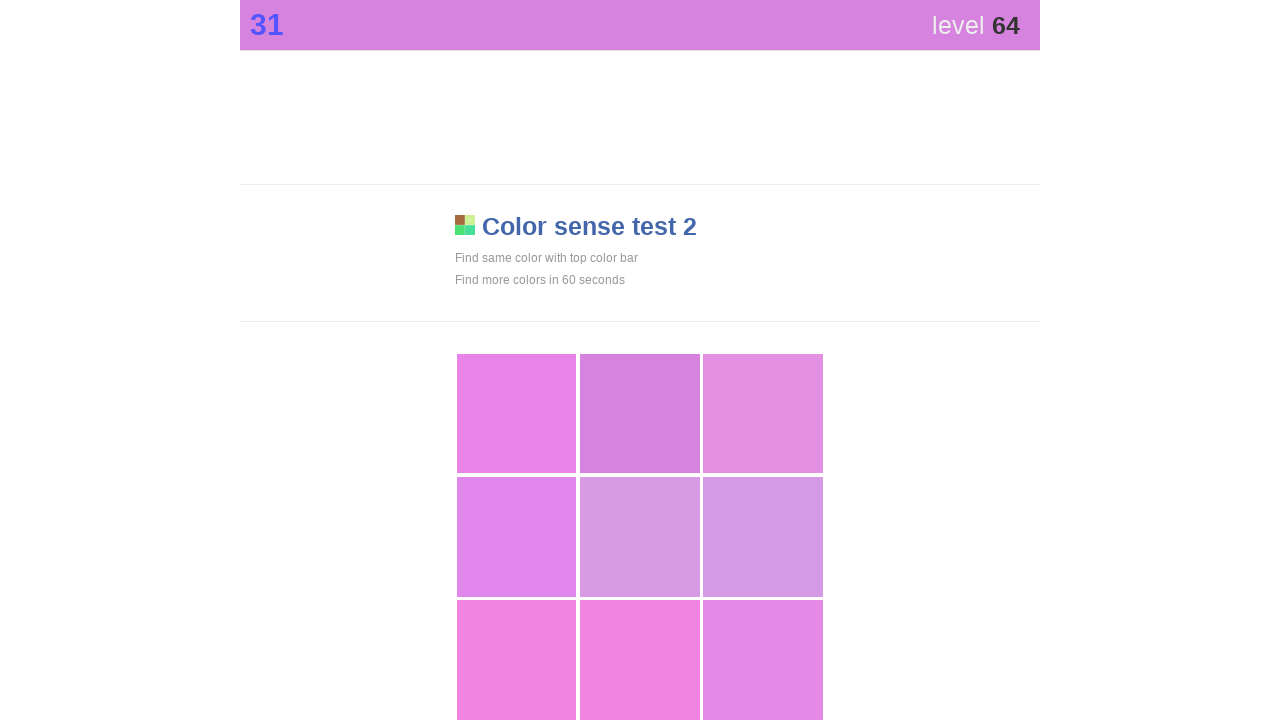

Waited 50ms for UI updates
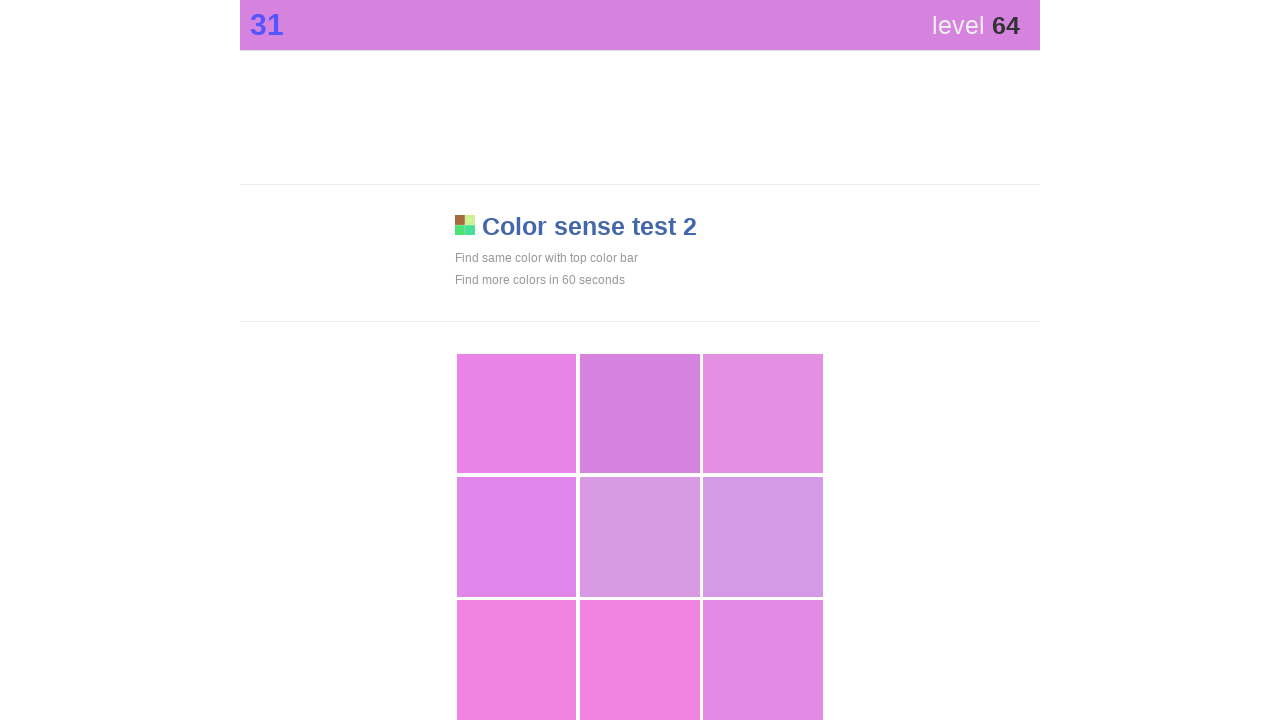

Attempted to find and click matching color (iteration 65) at (640, 414) on div[style*='display: block'] >> nth=1
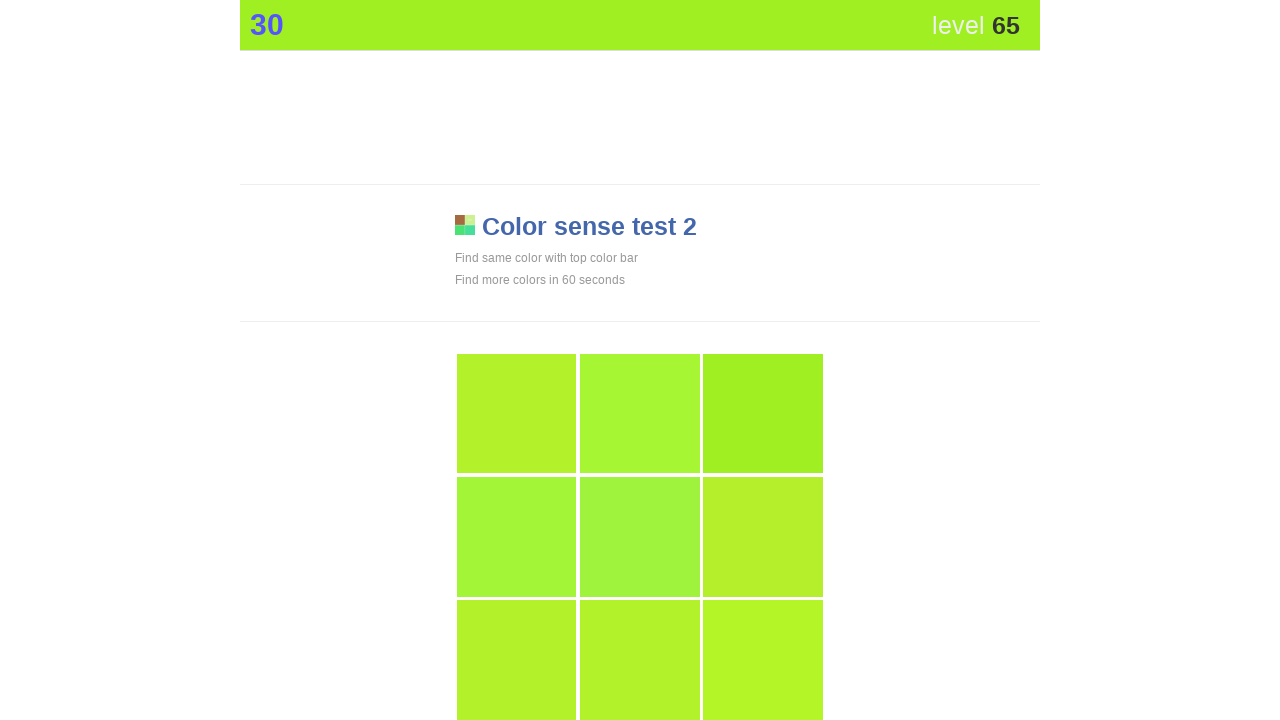

Waited 50ms for UI updates
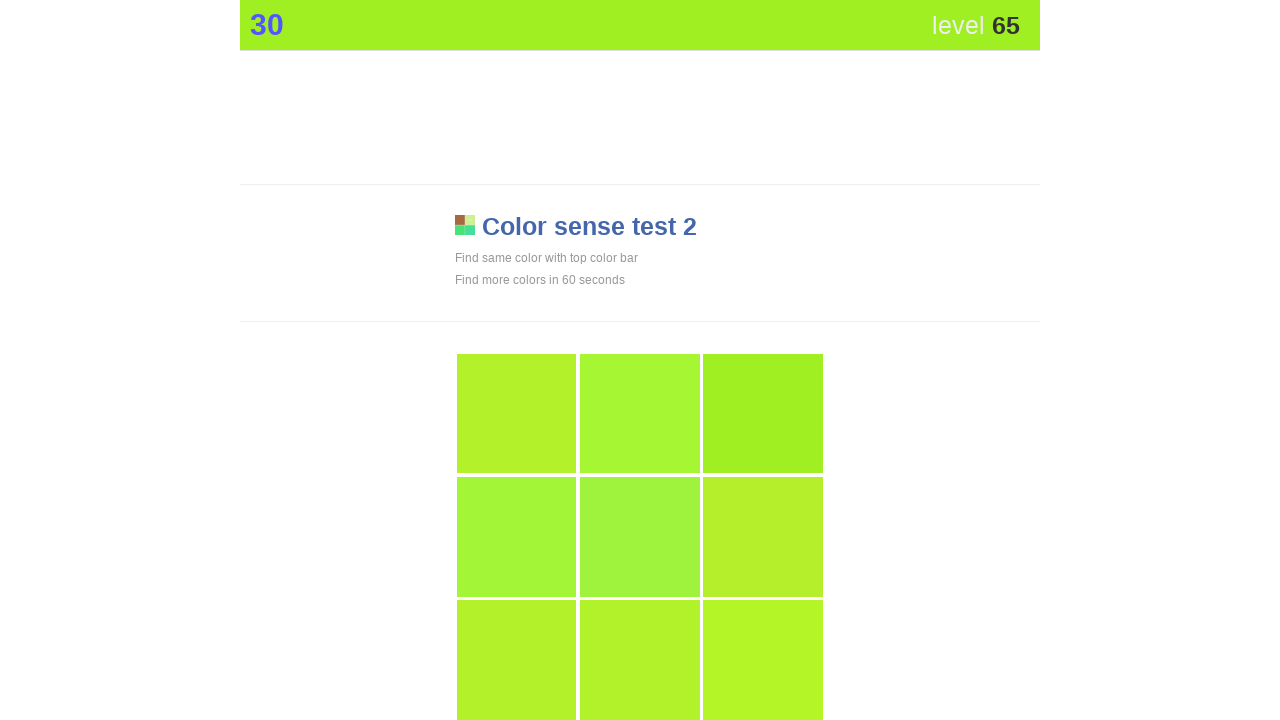

Attempted to find and click matching color (iteration 66) at (763, 414) on div[style*='display: block'] >> nth=2
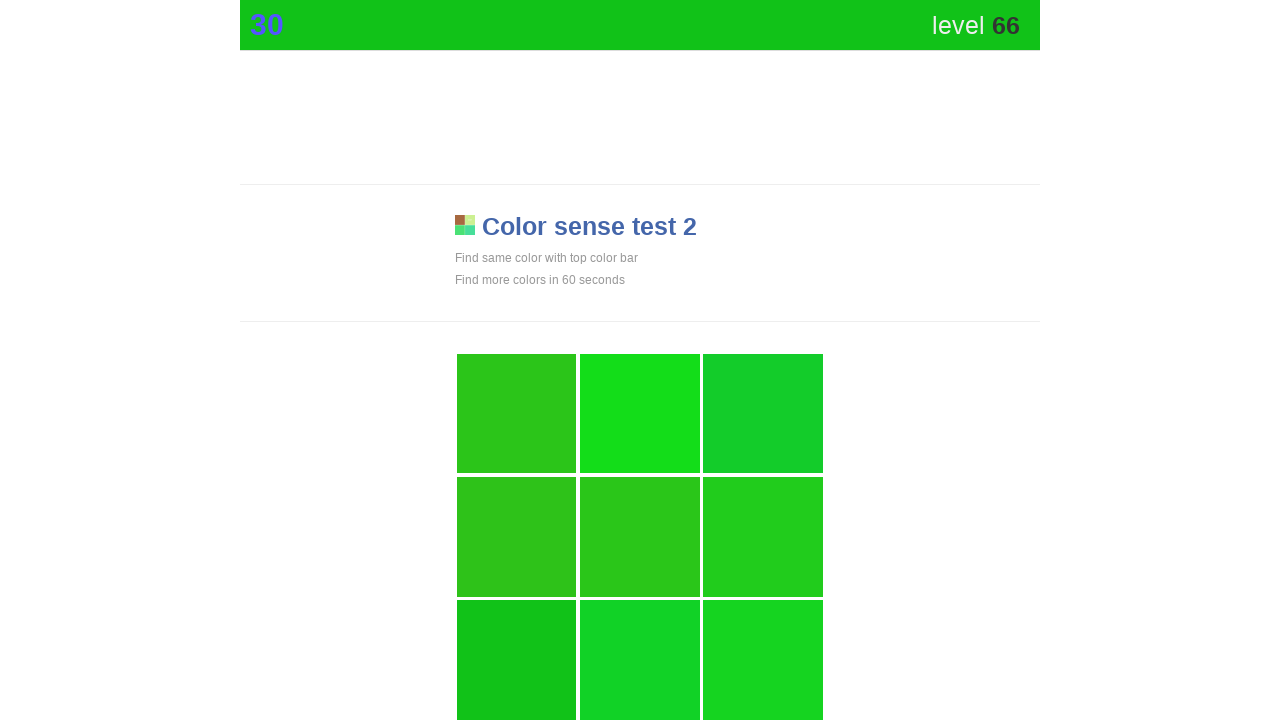

Waited 50ms for UI updates
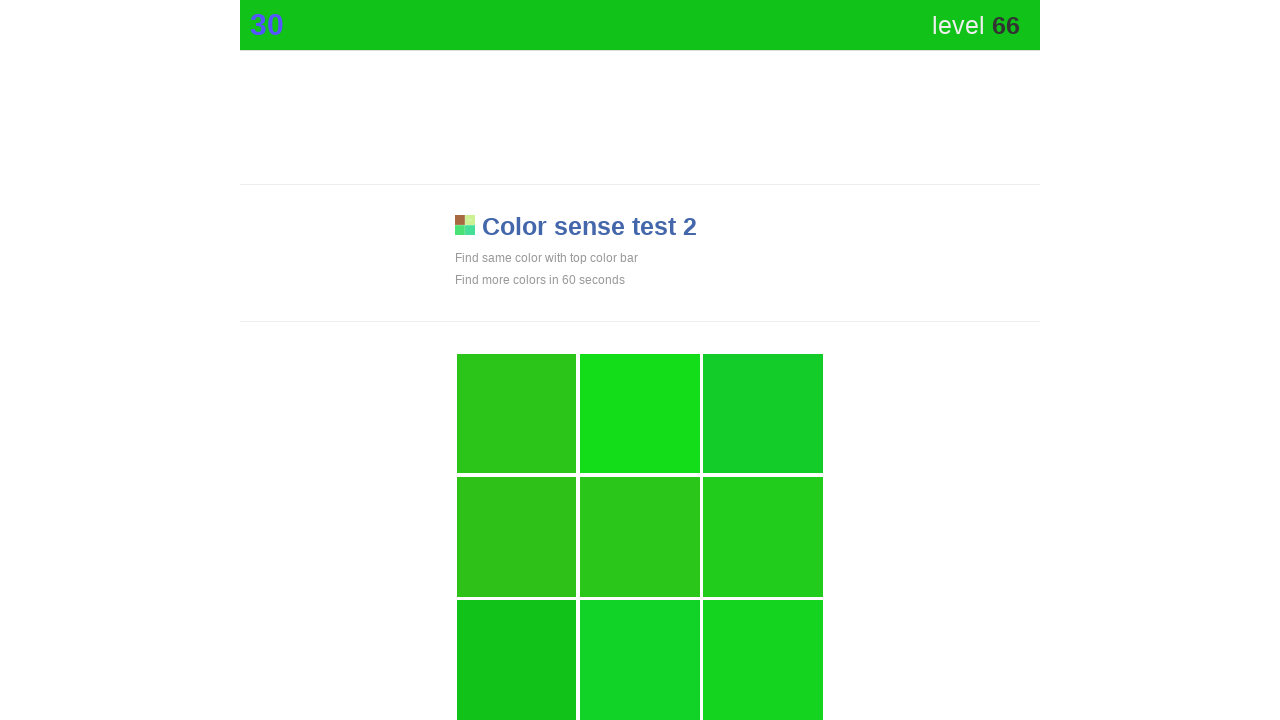

Attempted to find and click matching color (iteration 67) at (517, 660) on div[style*='display: block'] >> nth=6
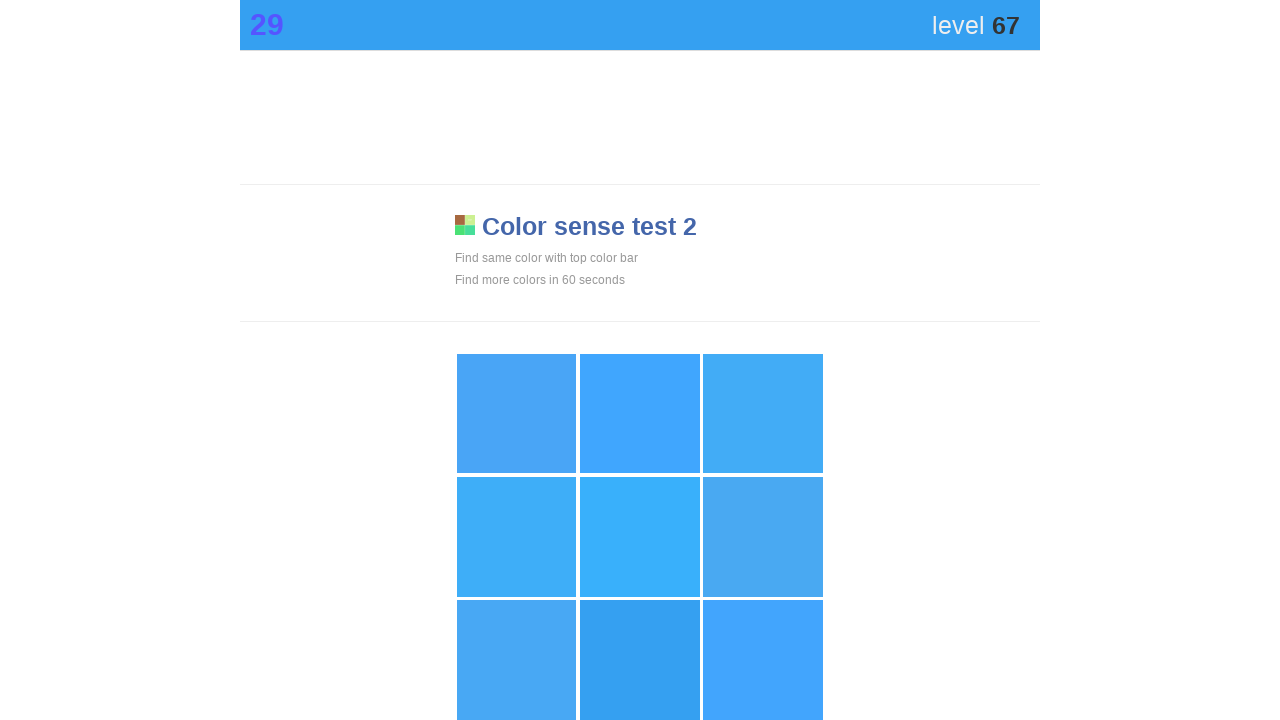

Waited 50ms for UI updates
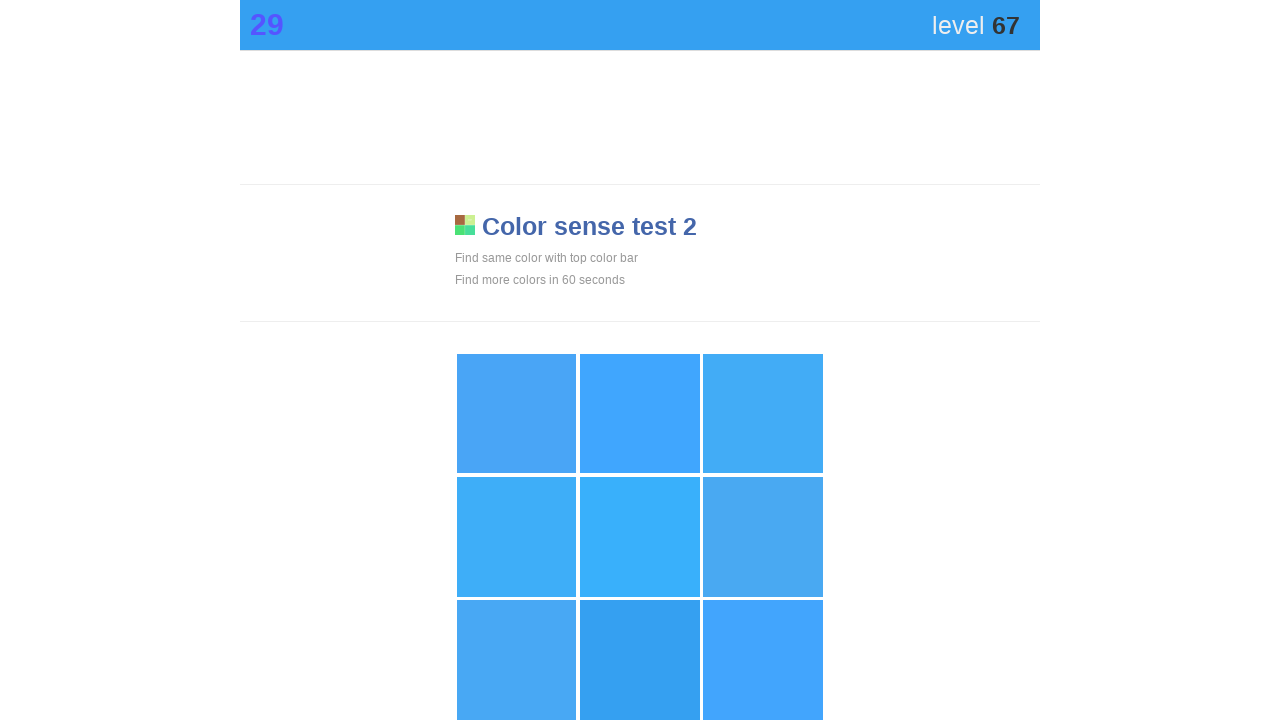

Attempted to find and click matching color (iteration 68) at (640, 660) on div[style*='display: block'] >> nth=7
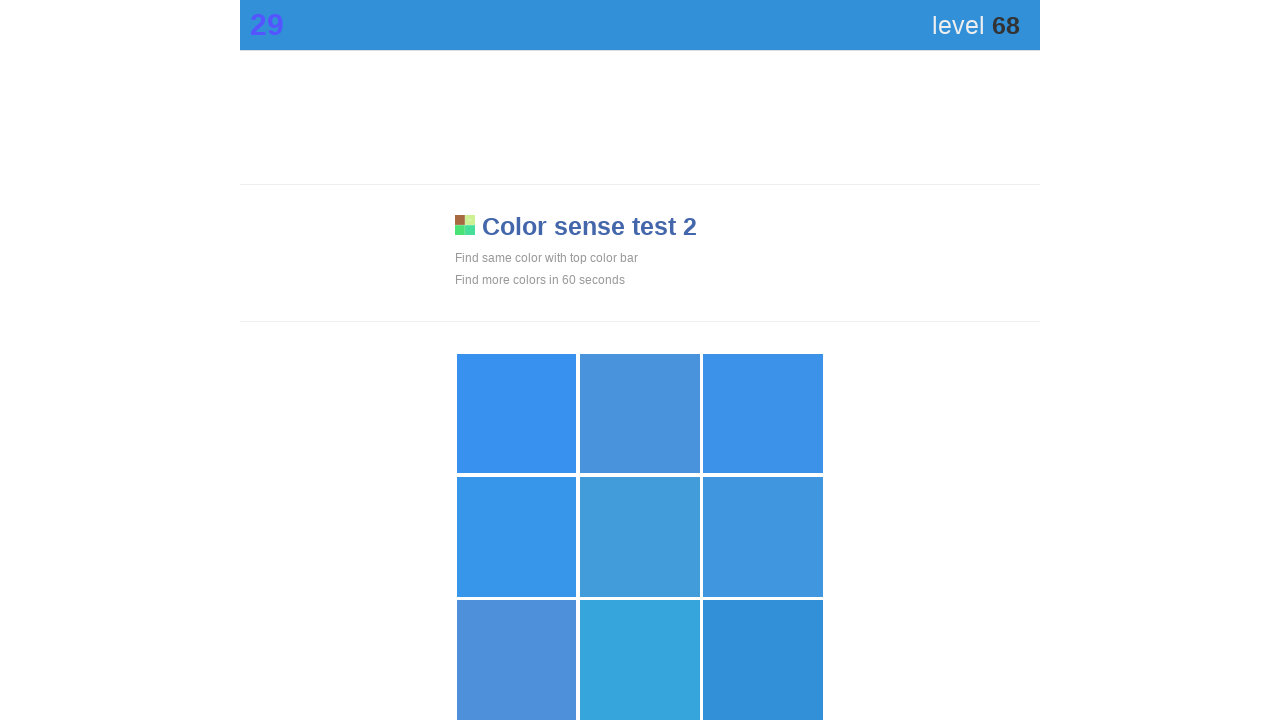

Waited 50ms for UI updates
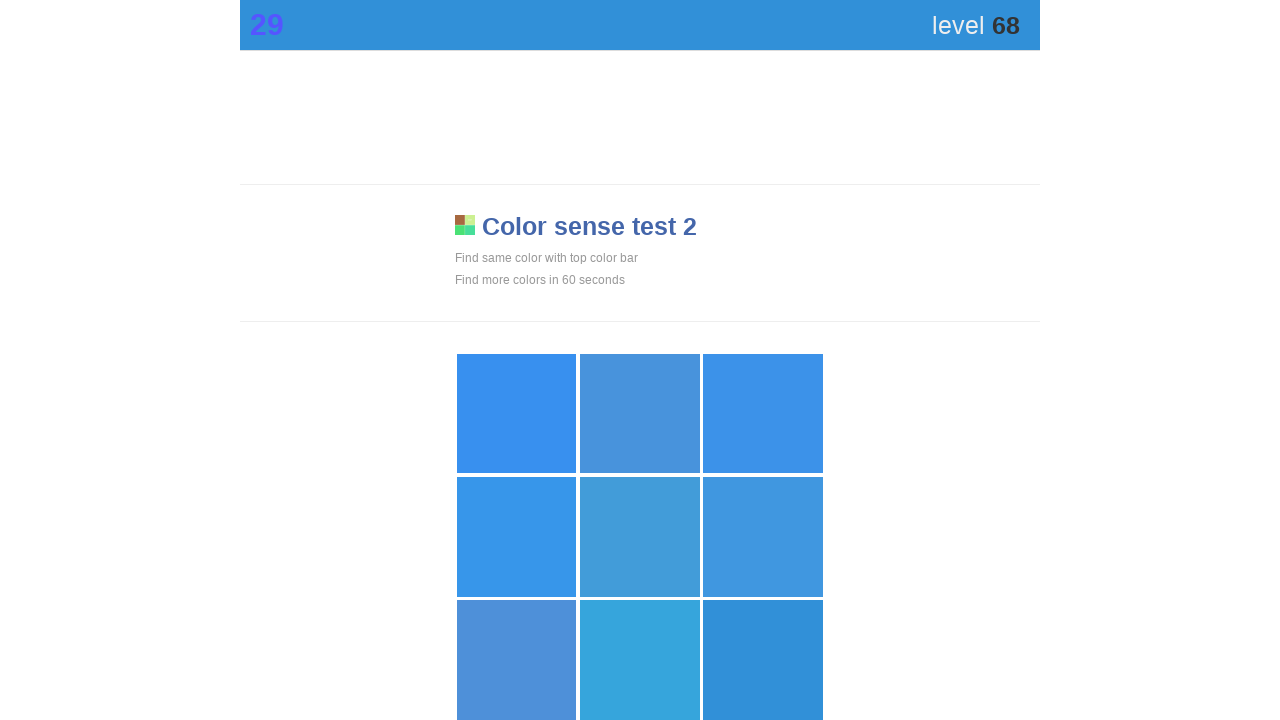

Attempted to find and click matching color (iteration 69) at (763, 660) on div[style*='display: block'] >> nth=8
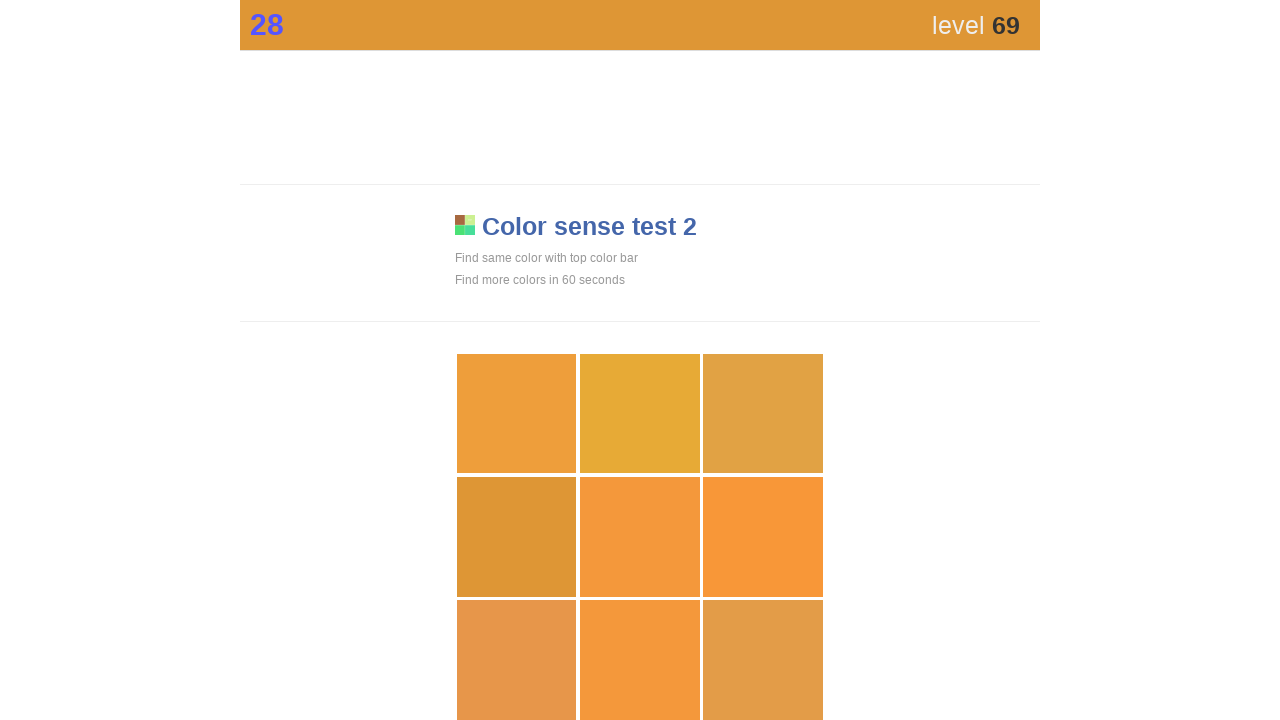

Waited 50ms for UI updates
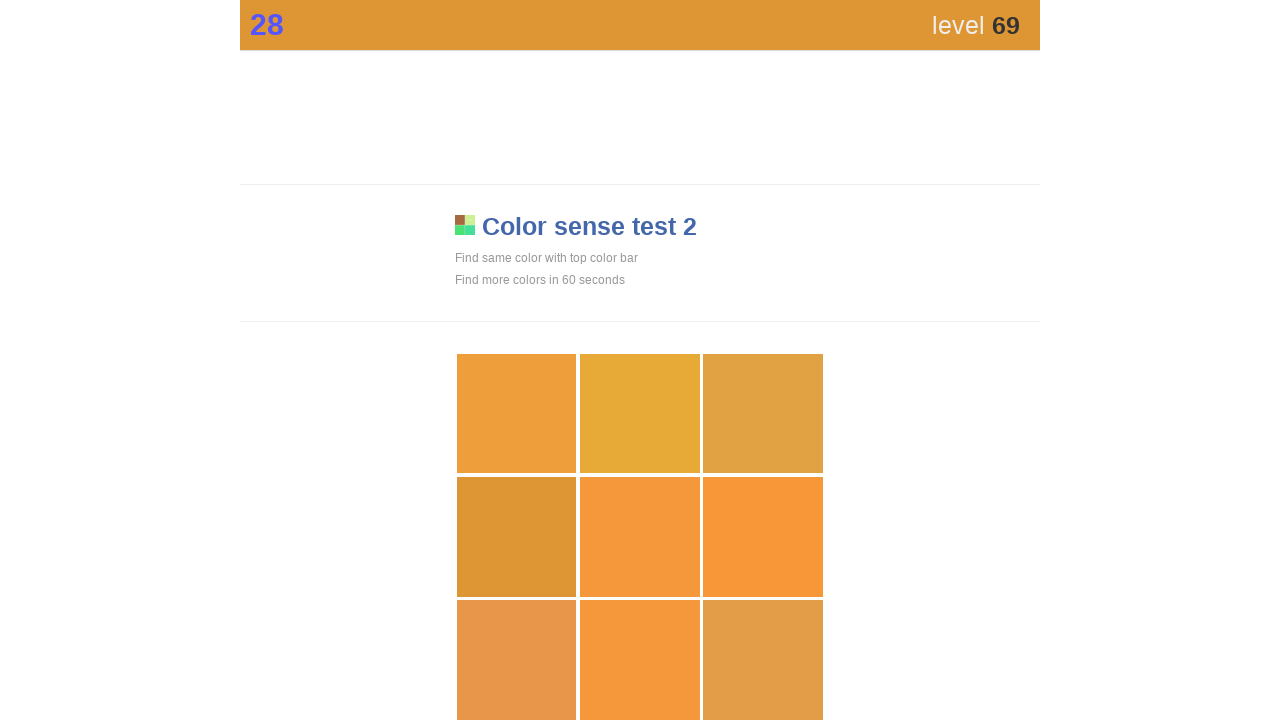

Attempted to find and click matching color (iteration 70) at (517, 537) on div[style*='display: block'] >> nth=3
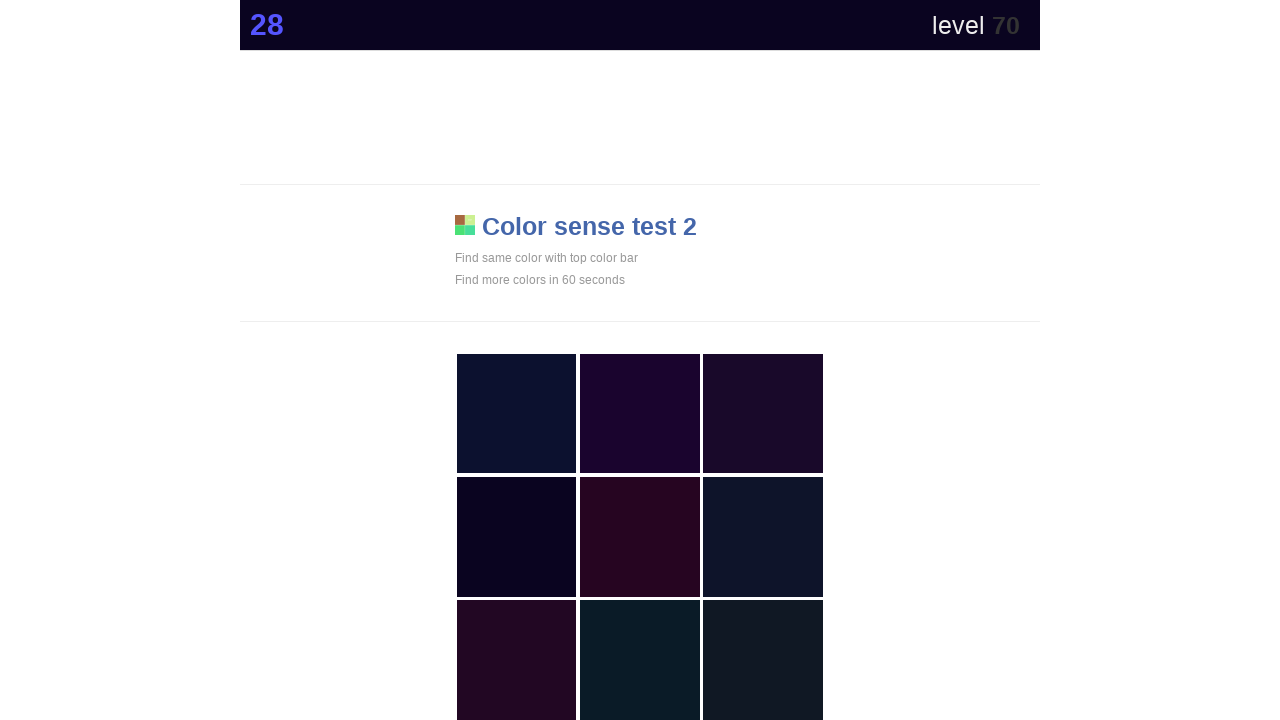

Waited 50ms for UI updates
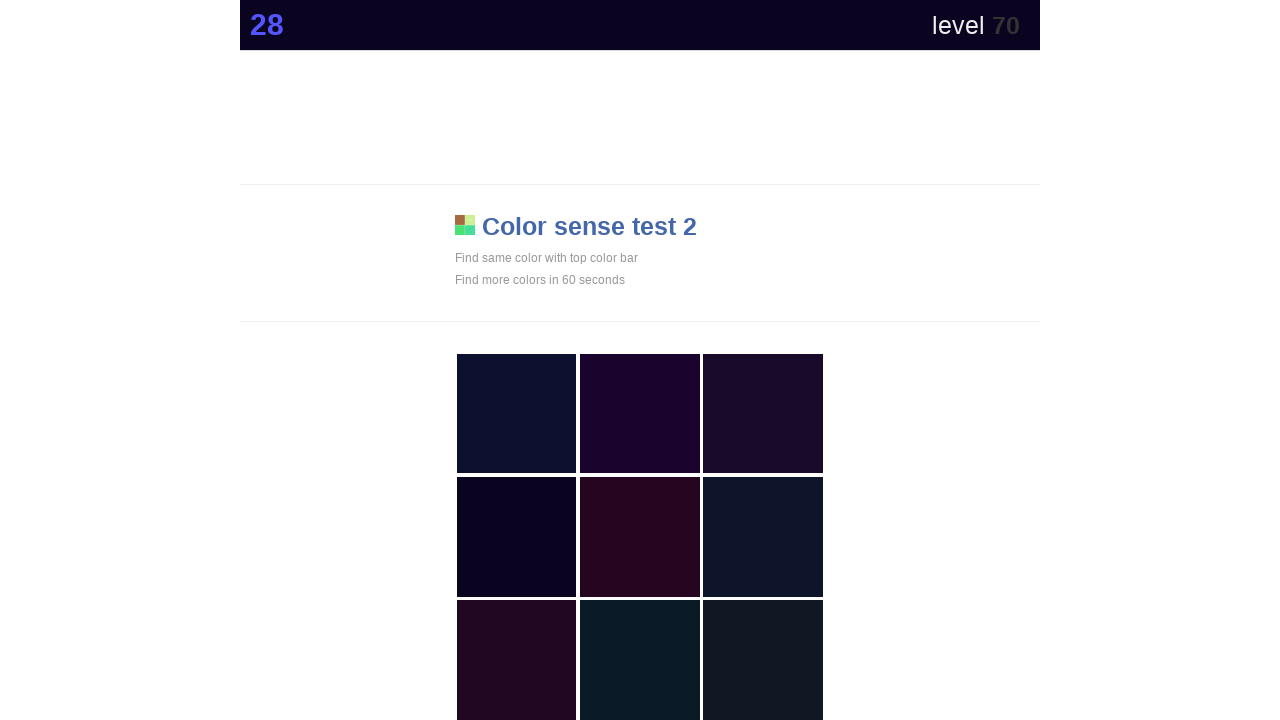

Attempted to find and click matching color (iteration 71) at (517, 537) on div[style*='display: block'] >> nth=3
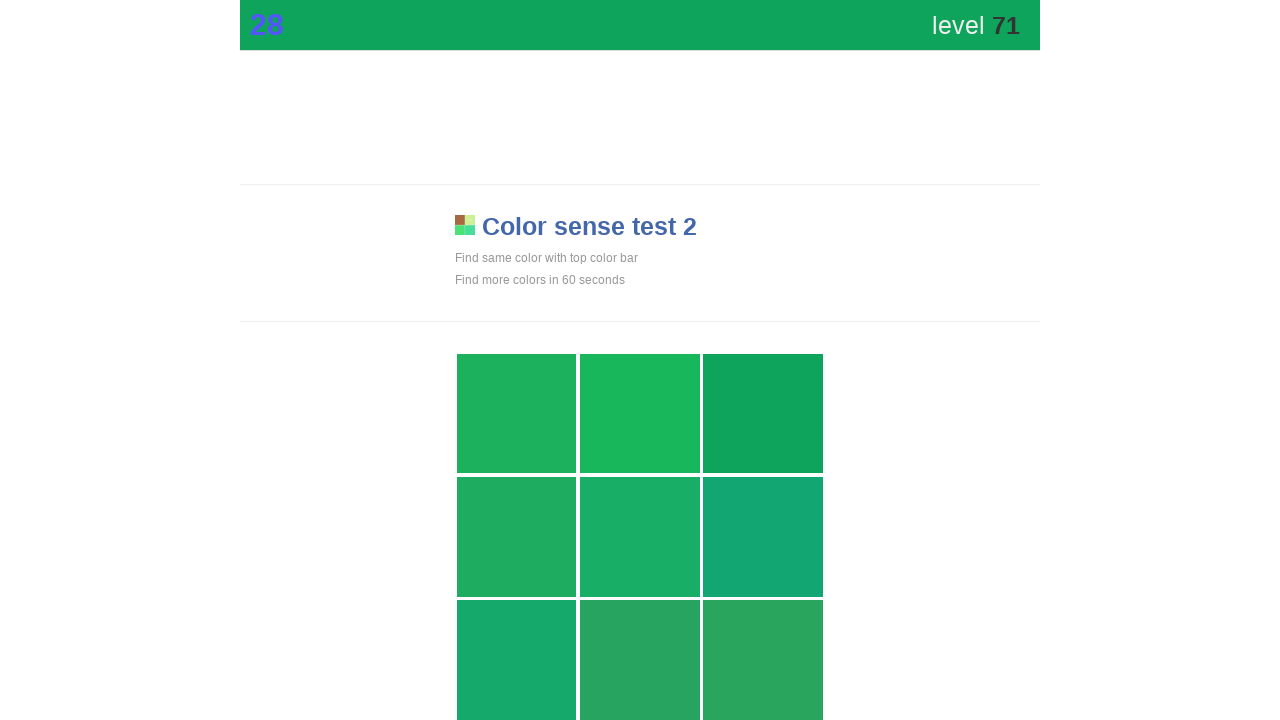

Waited 50ms for UI updates
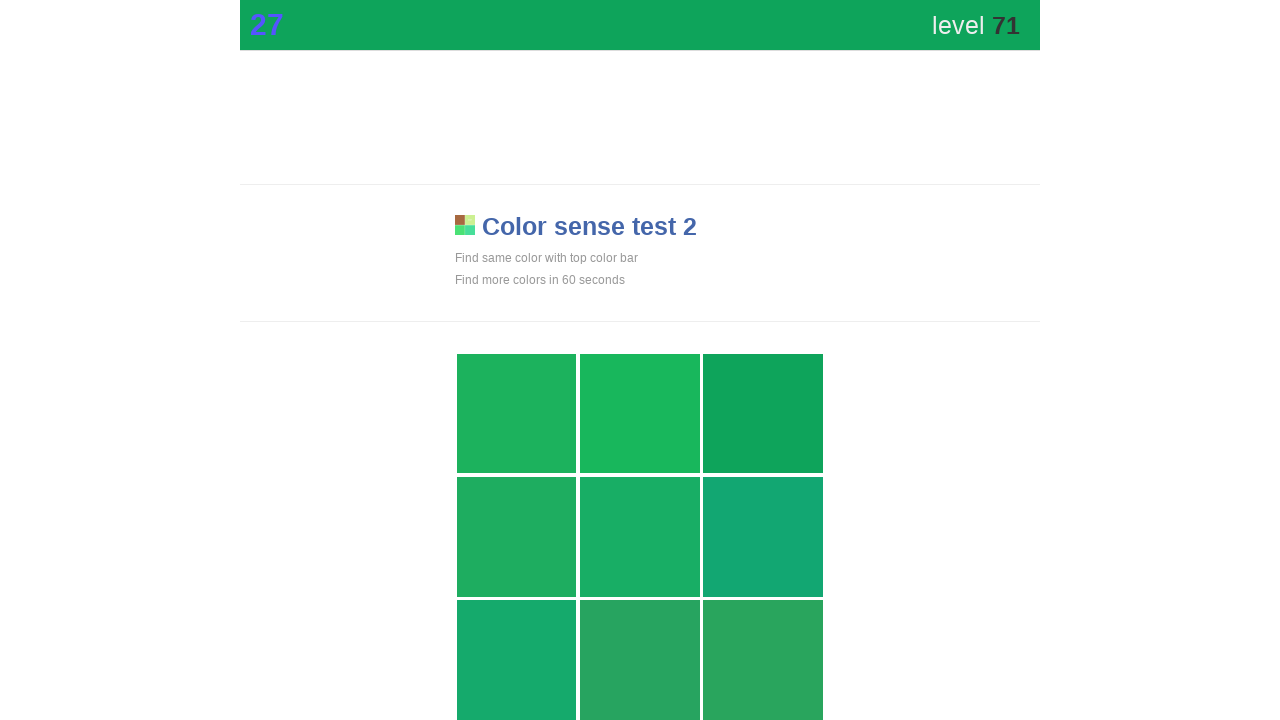

Attempted to find and click matching color (iteration 72) at (763, 414) on div[style*='display: block'] >> nth=2
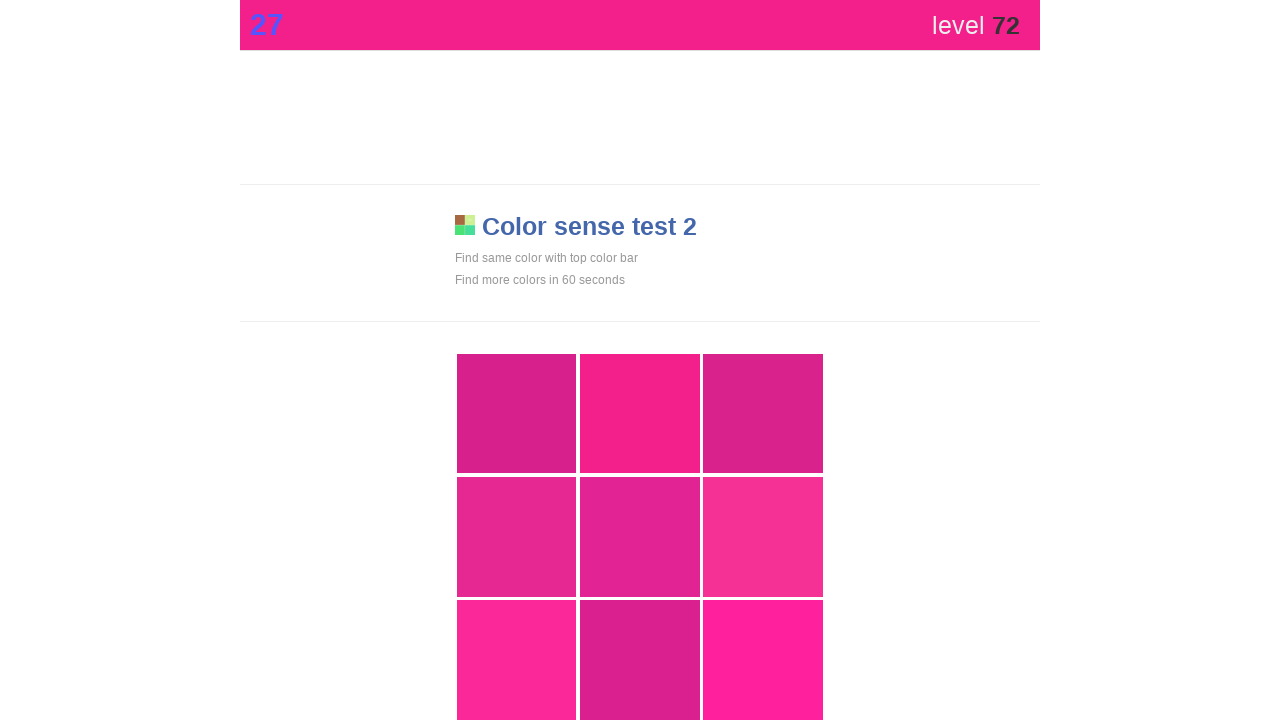

Waited 50ms for UI updates
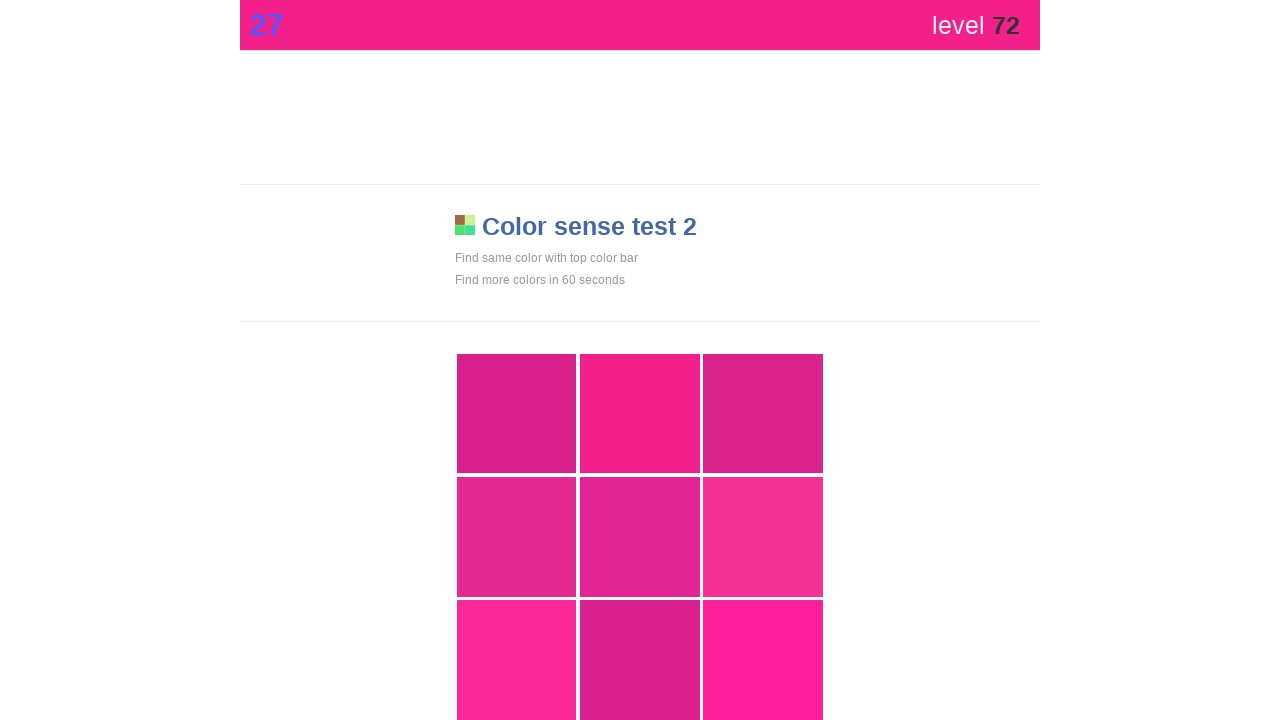

Attempted to find and click matching color (iteration 73) at (640, 414) on div[style*='display: block'] >> nth=1
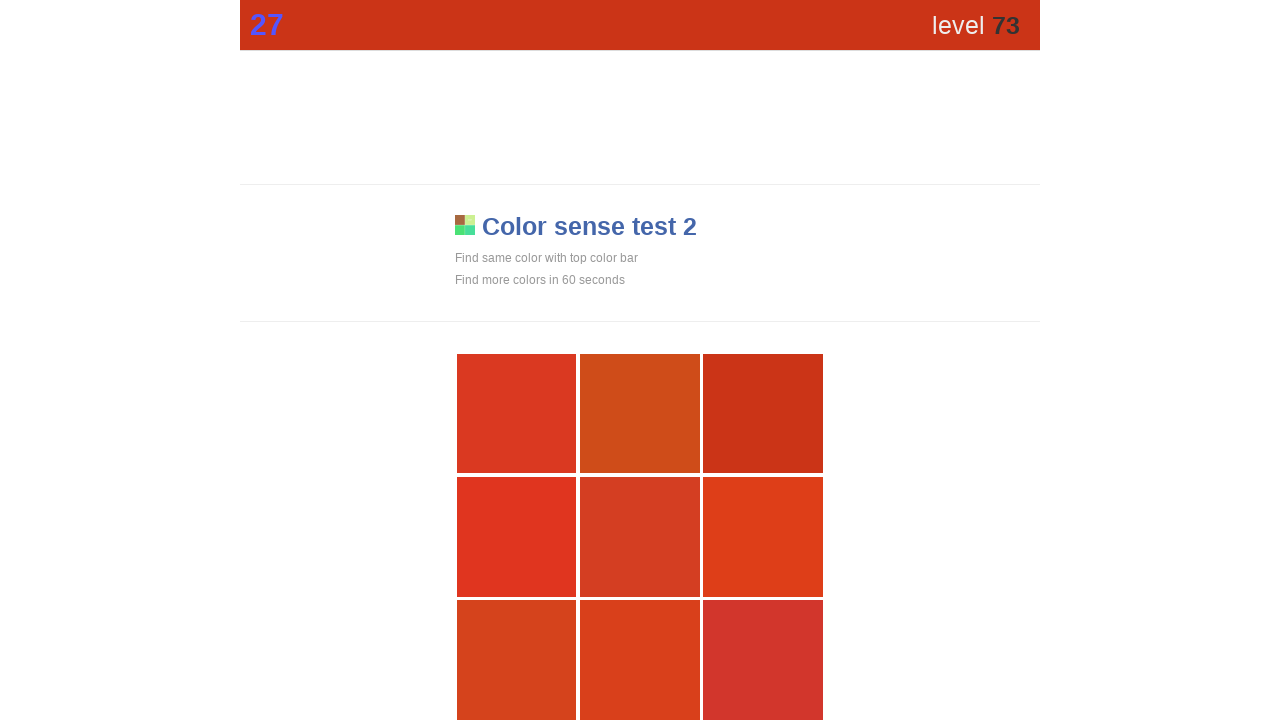

Waited 50ms for UI updates
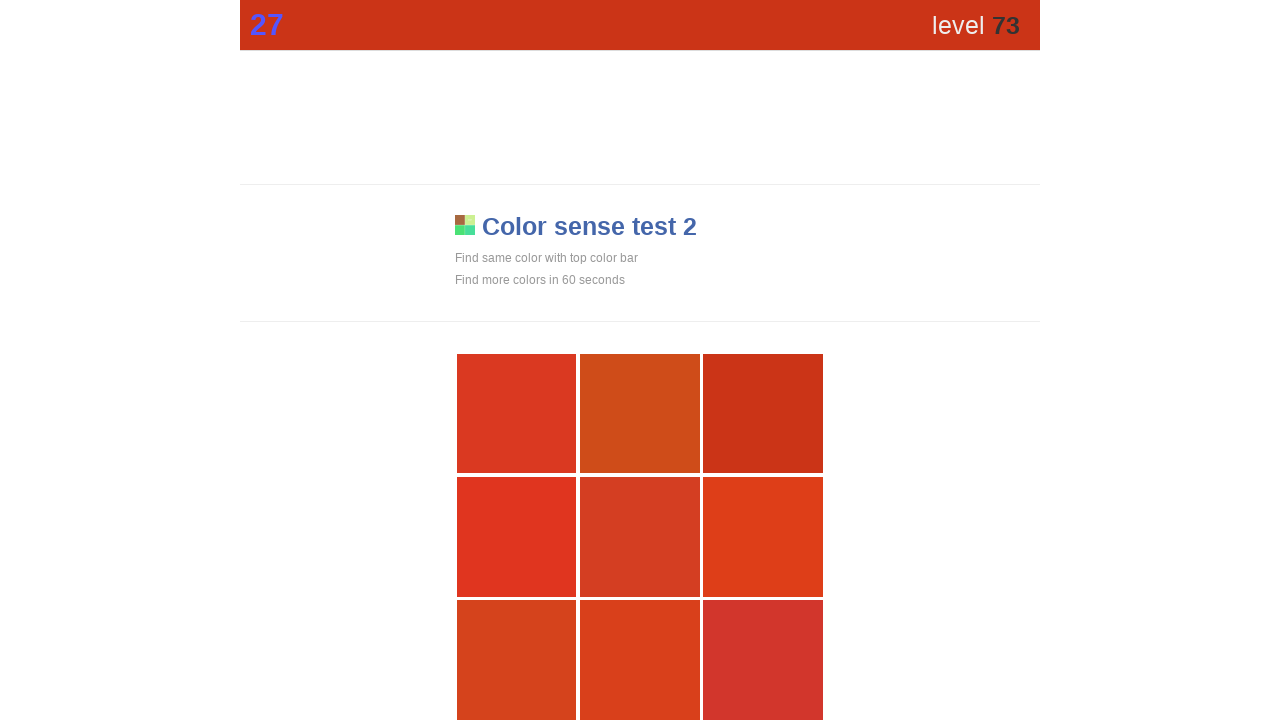

Attempted to find and click matching color (iteration 74) at (763, 414) on div[style*='display: block'] >> nth=2
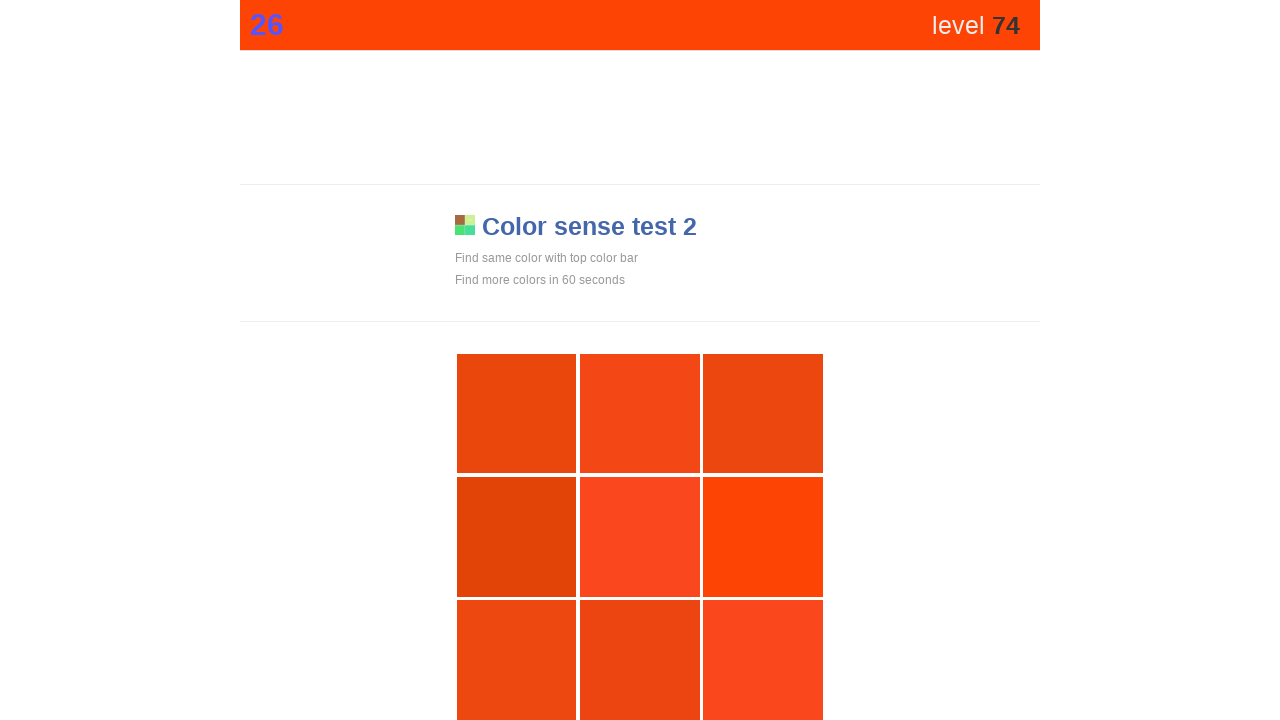

Waited 50ms for UI updates
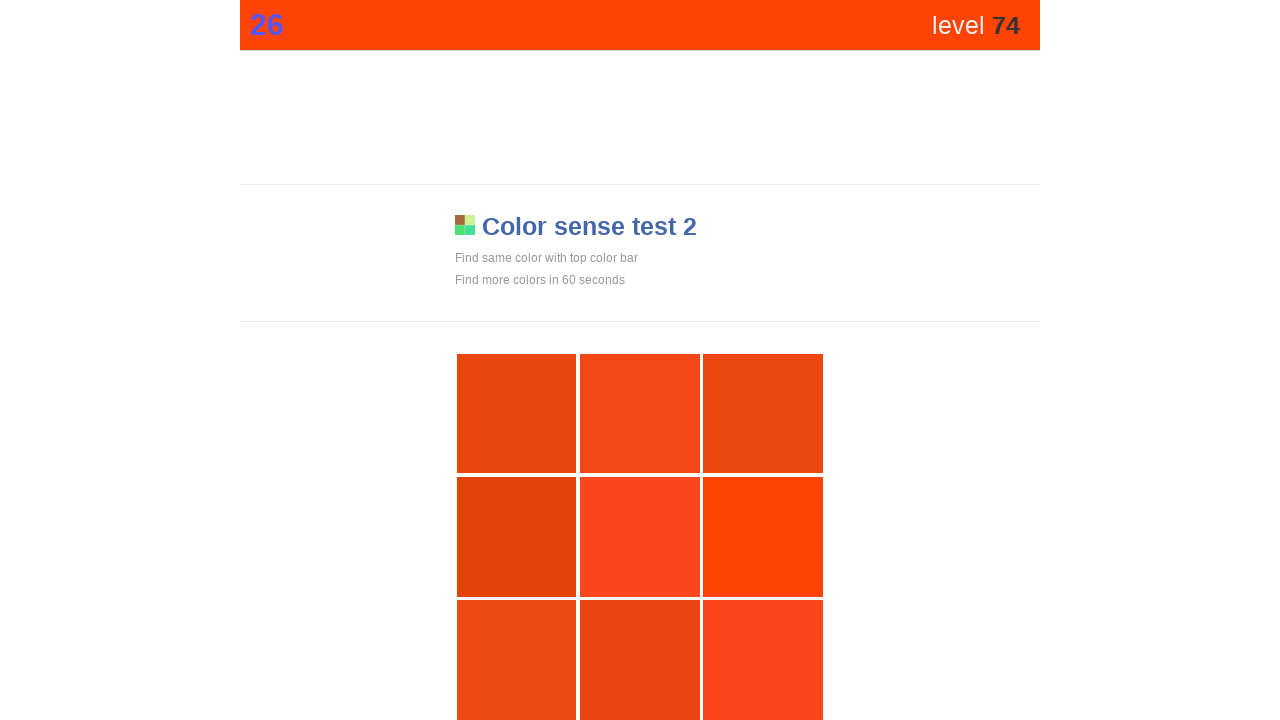

Attempted to find and click matching color (iteration 75) at (763, 537) on div[style*='display: block'] >> nth=5
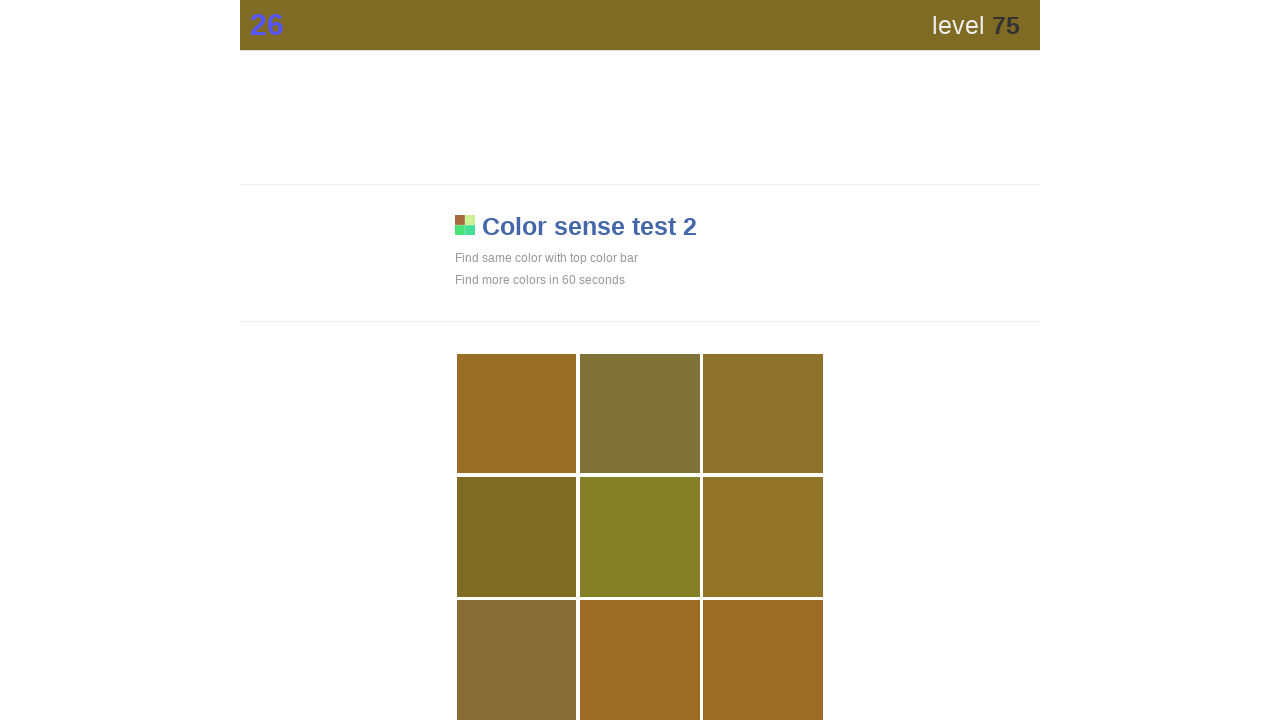

Waited 50ms for UI updates
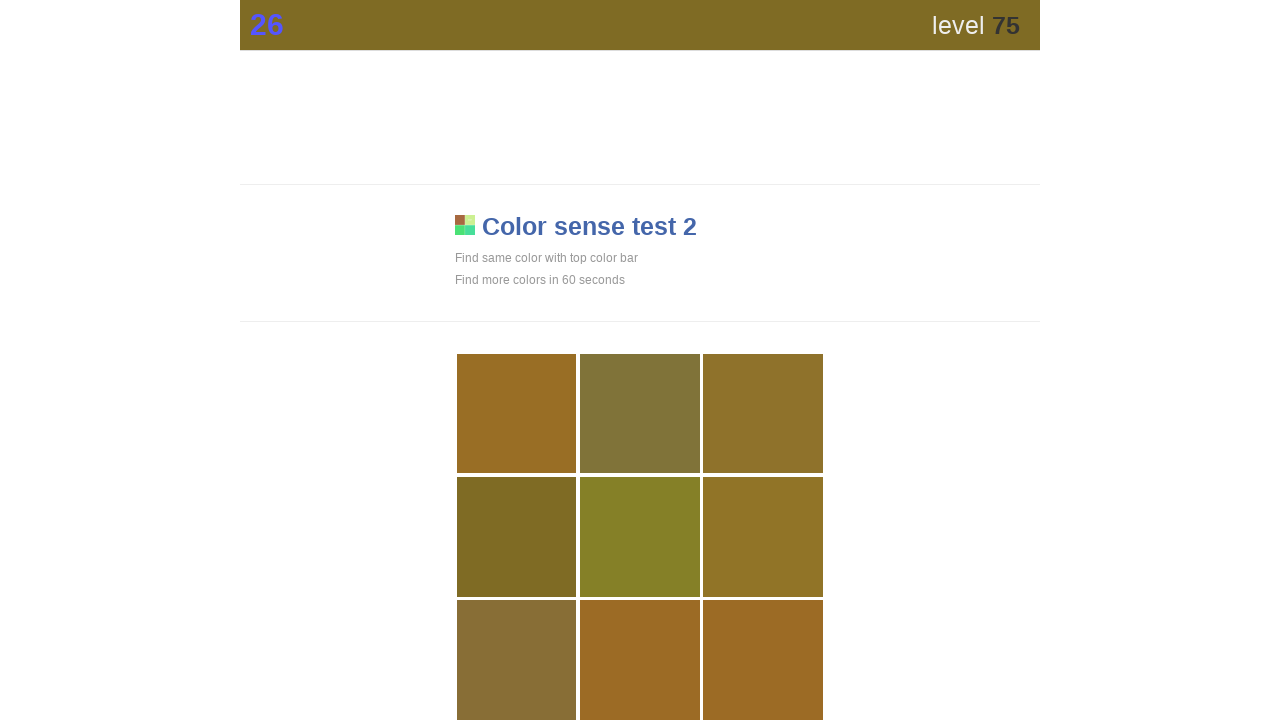

Attempted to find and click matching color (iteration 76) at (517, 537) on div[style*='display: block'] >> nth=3
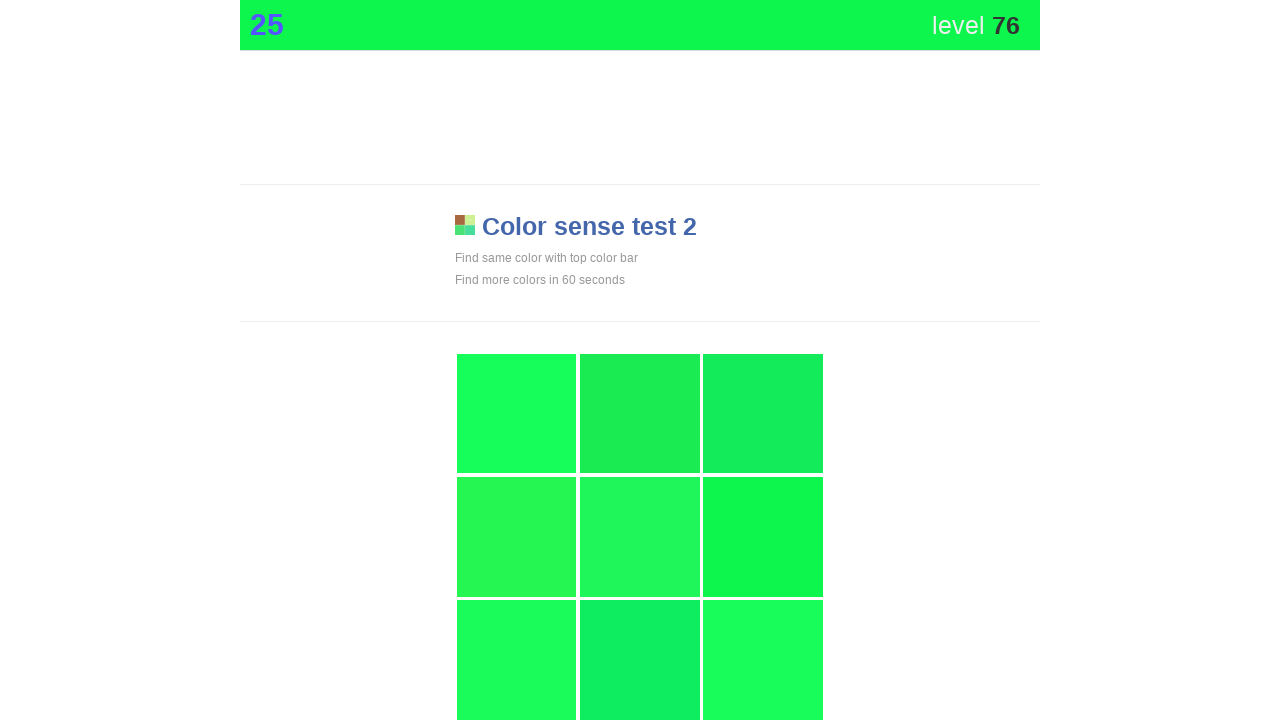

Waited 50ms for UI updates
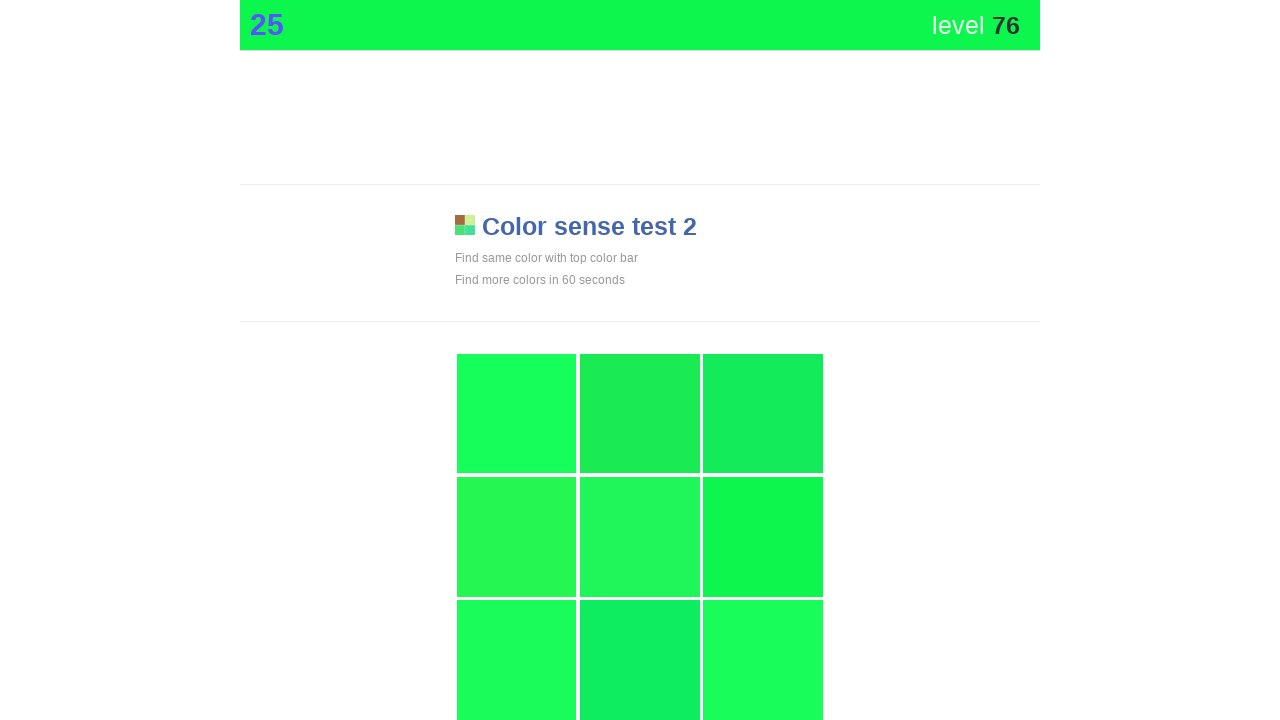

Attempted to find and click matching color (iteration 77) at (763, 537) on div[style*='display: block'] >> nth=5
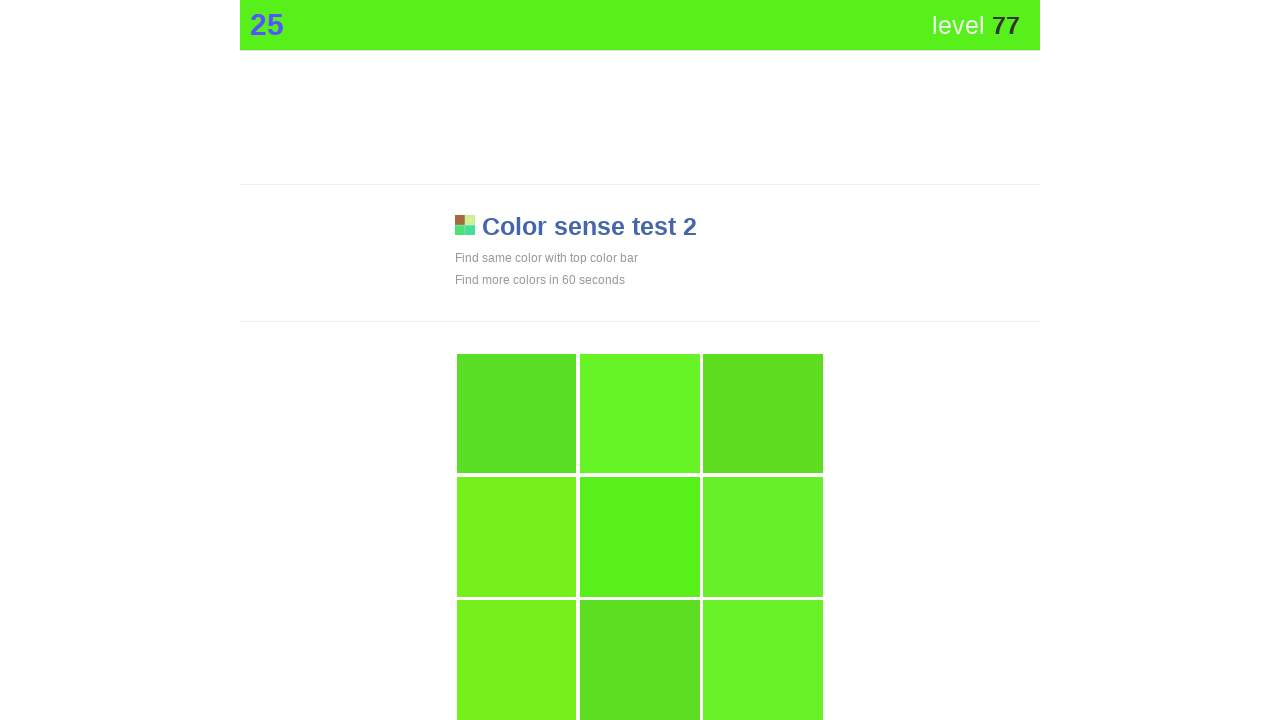

Waited 50ms for UI updates
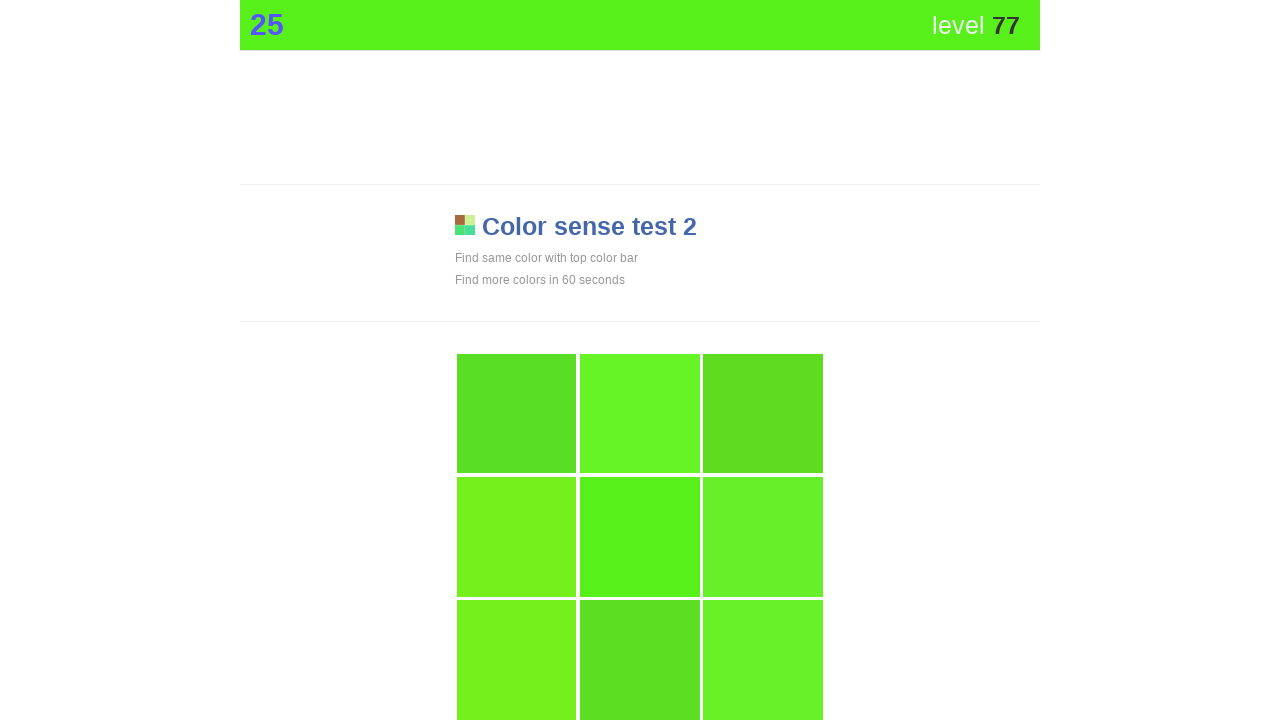

Attempted to find and click matching color (iteration 78) at (640, 537) on div[style*='display: block'] >> nth=4
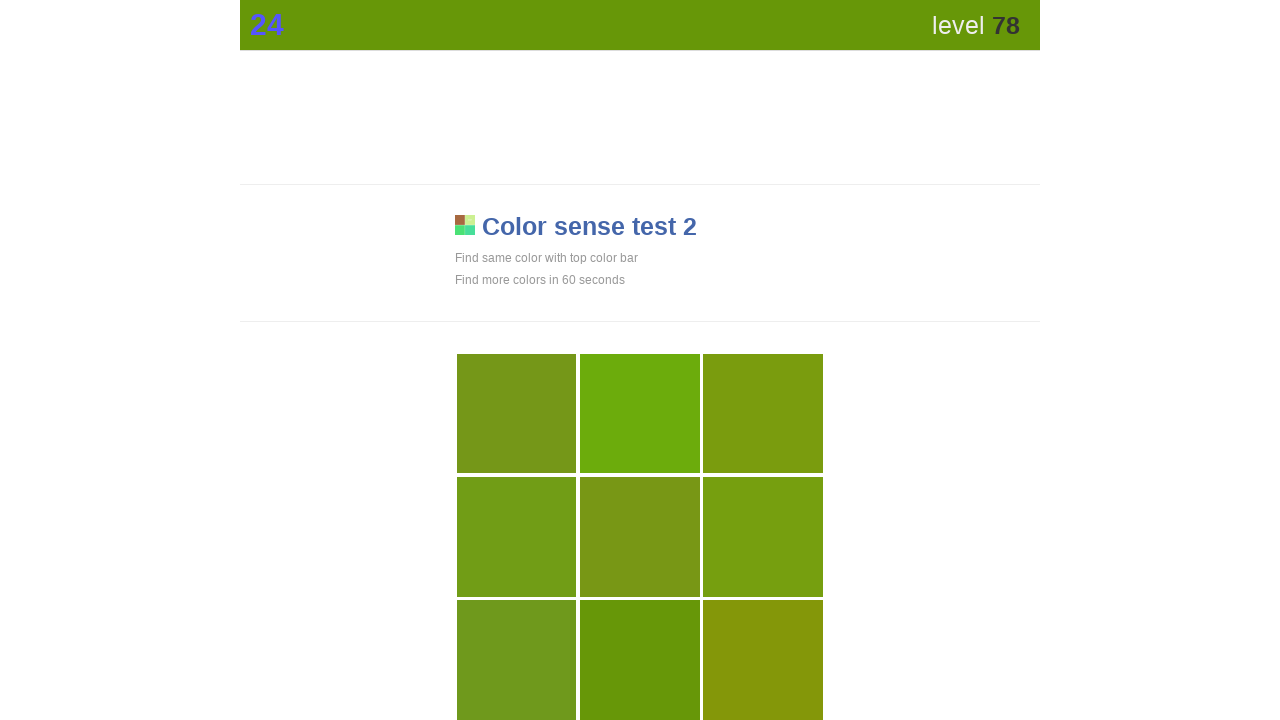

Waited 50ms for UI updates
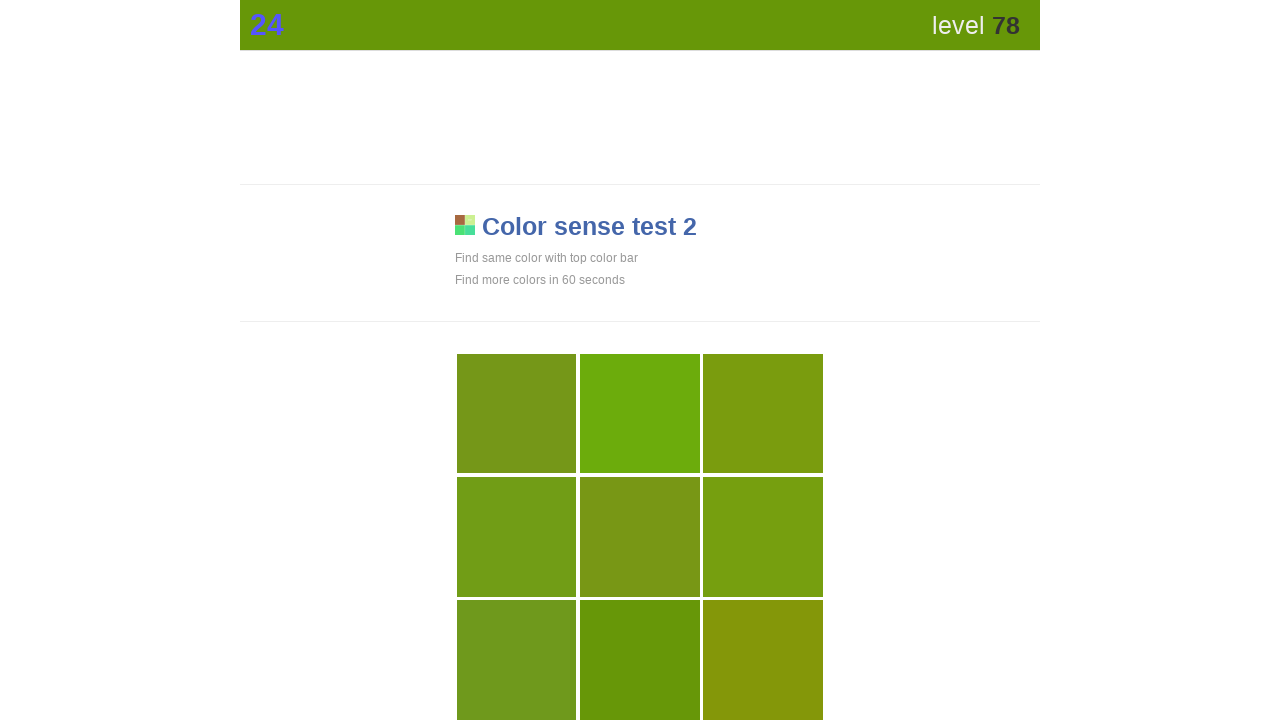

Attempted to find and click matching color (iteration 79) at (640, 660) on div[style*='display: block'] >> nth=7
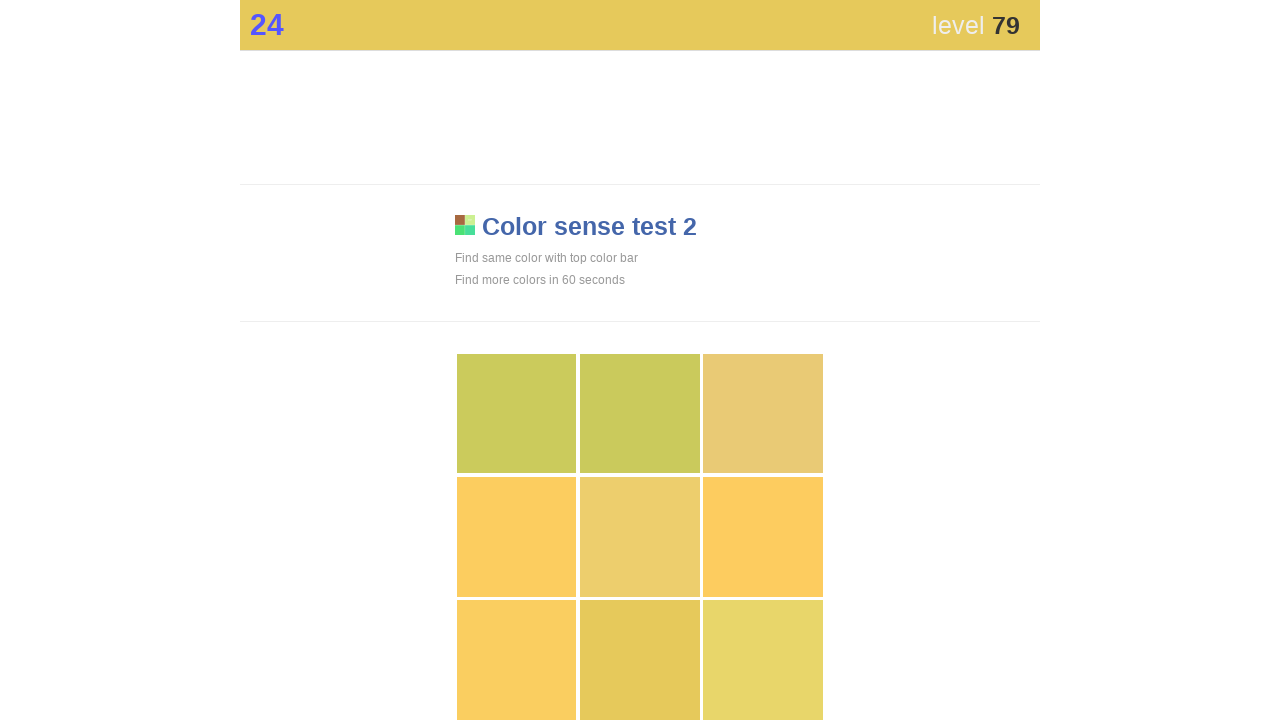

Waited 50ms for UI updates
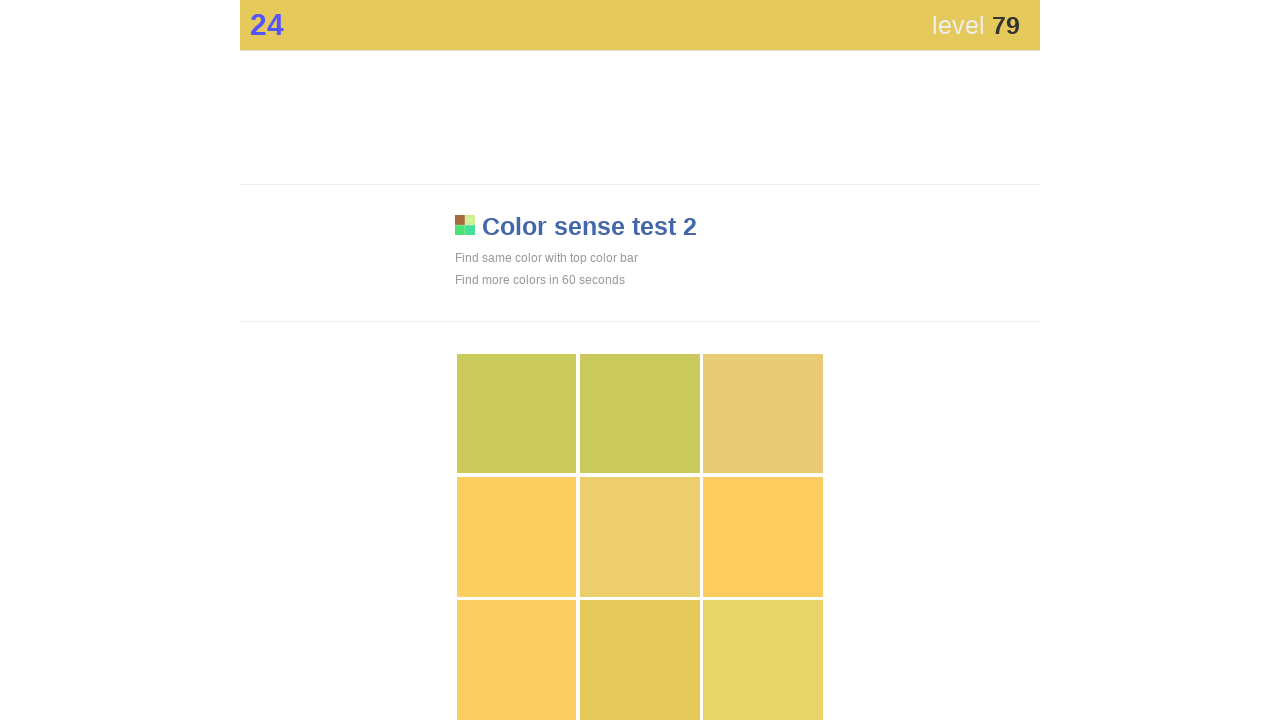

Attempted to find and click matching color (iteration 80) at (640, 660) on div[style*='display: block'] >> nth=7
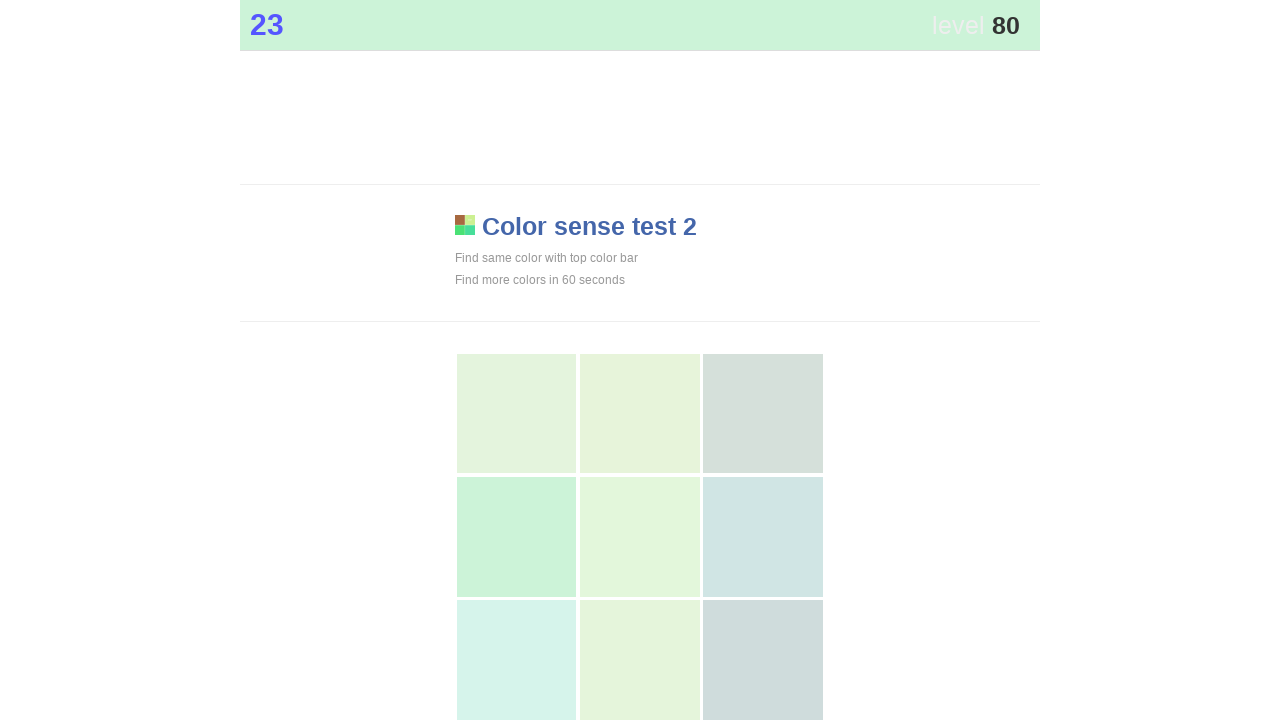

Waited 50ms for UI updates
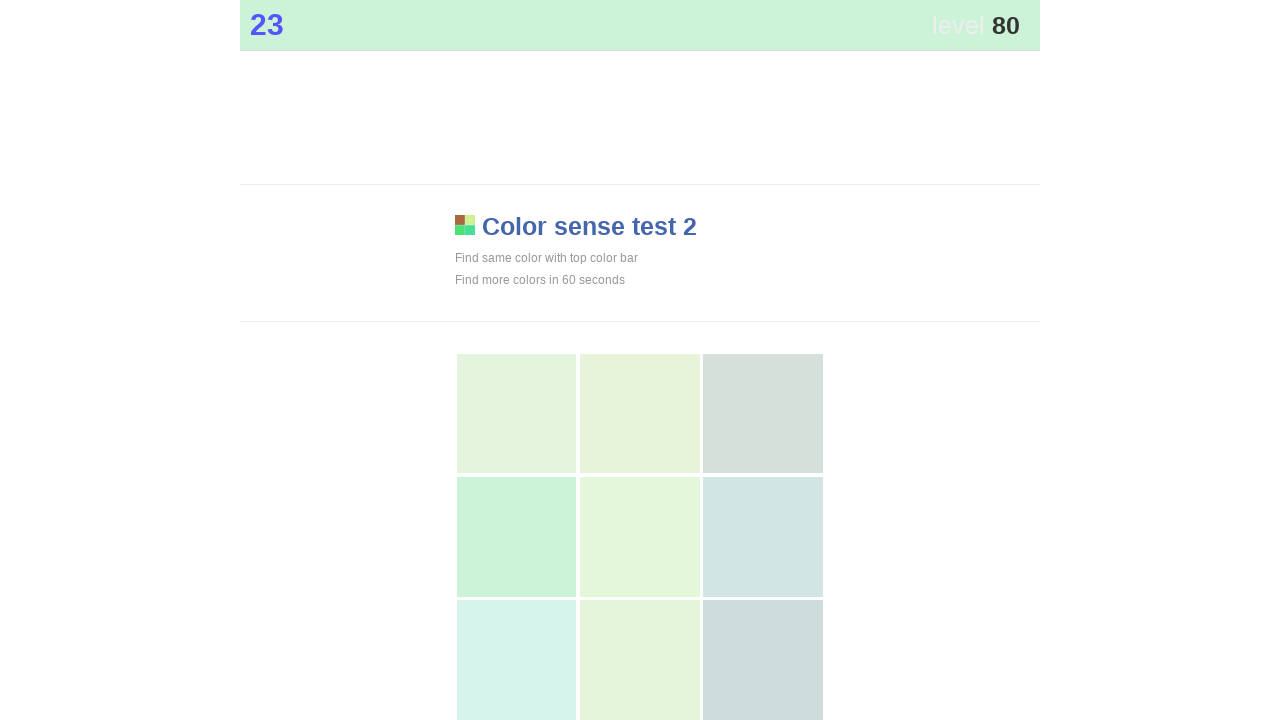

Attempted to find and click matching color (iteration 81) at (517, 537) on div[style*='display: block'] >> nth=3
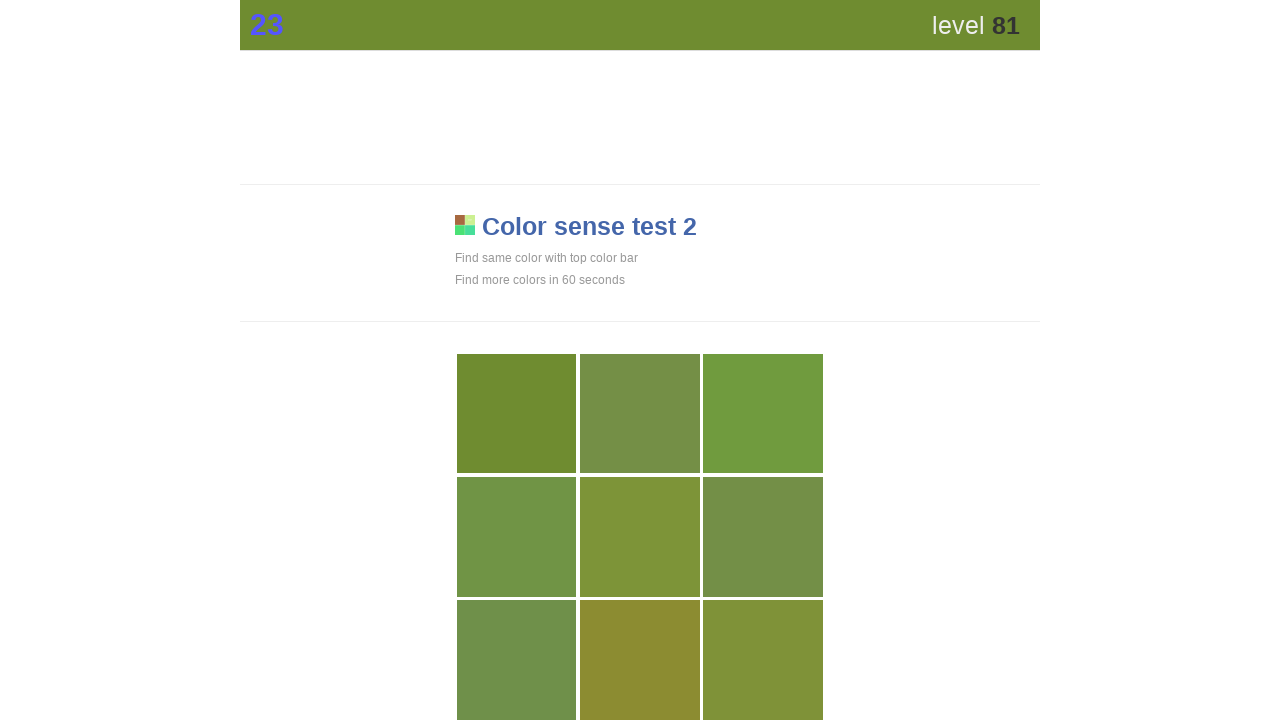

Waited 50ms for UI updates
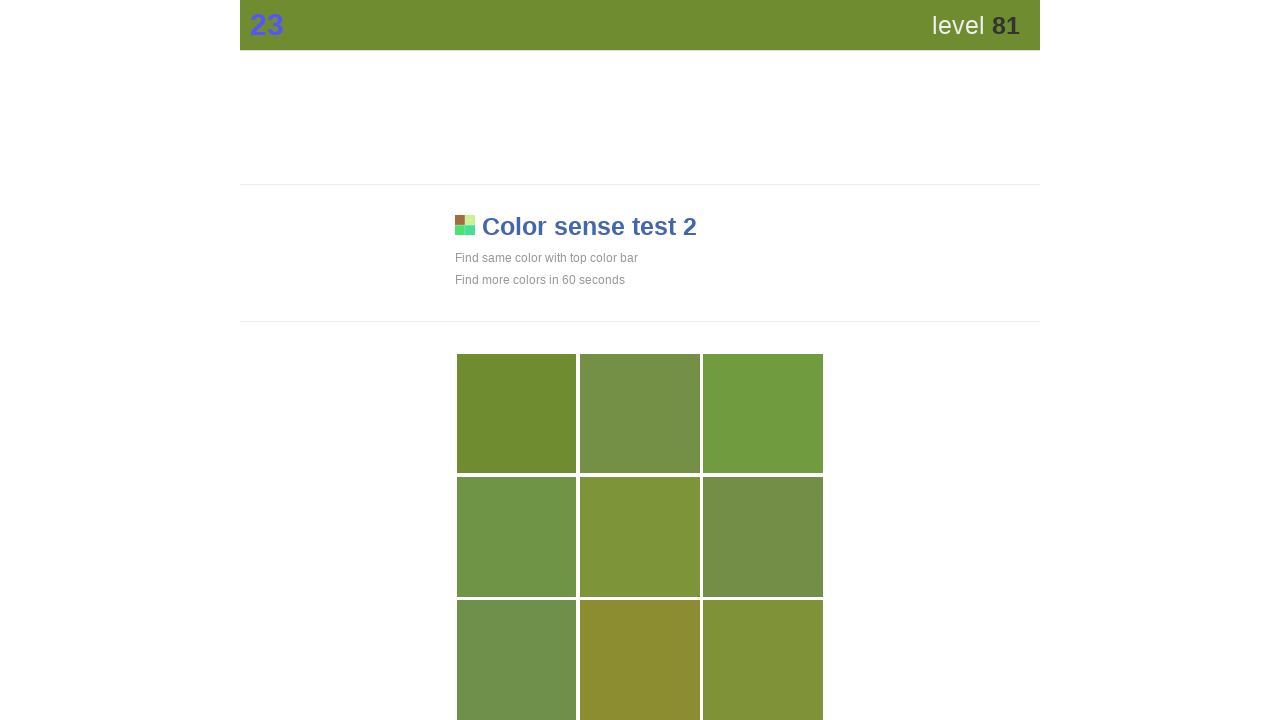

Attempted to find and click matching color (iteration 82) at (517, 414) on div[style*='display: block'] >> nth=0
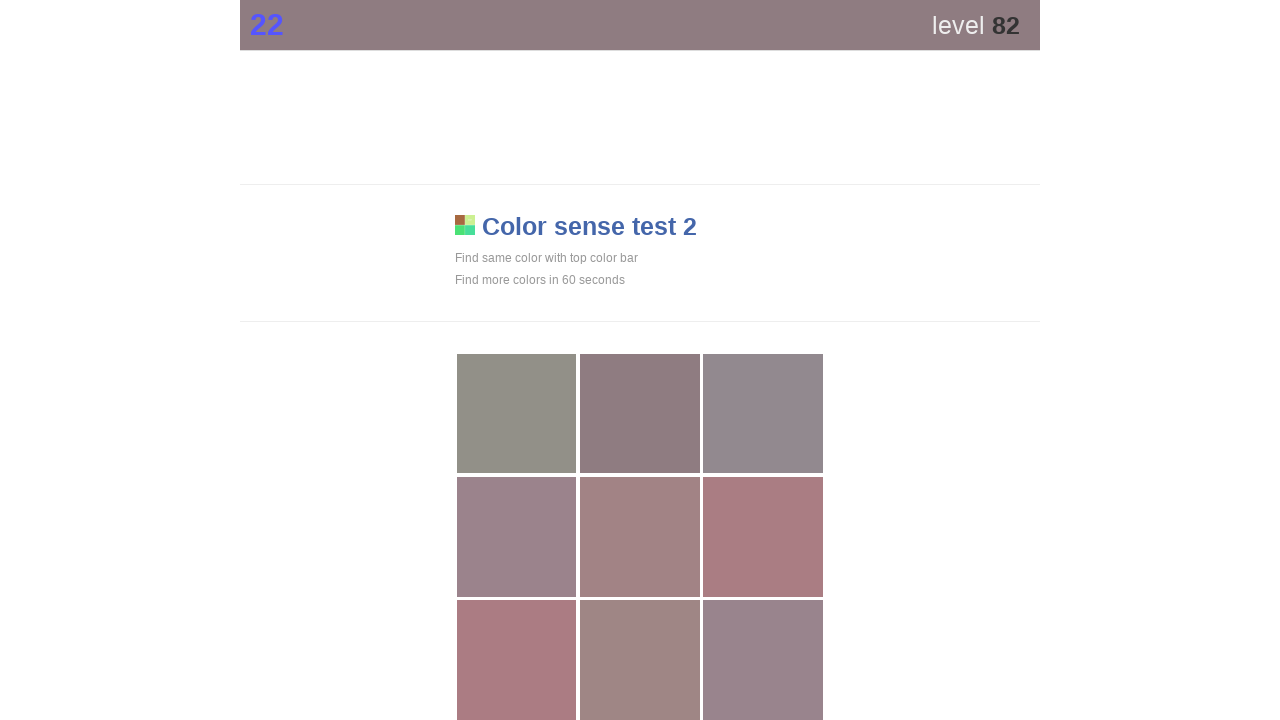

Waited 50ms for UI updates
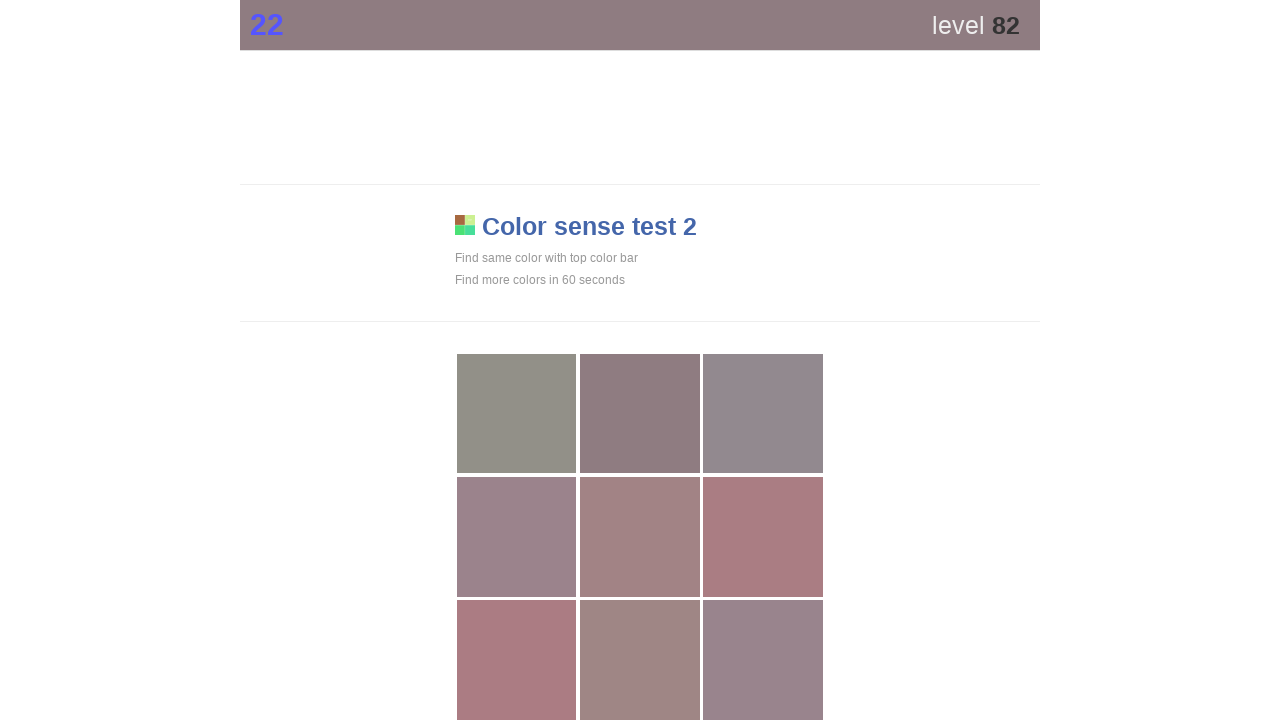

Attempted to find and click matching color (iteration 83) at (640, 414) on div[style*='display: block'] >> nth=1
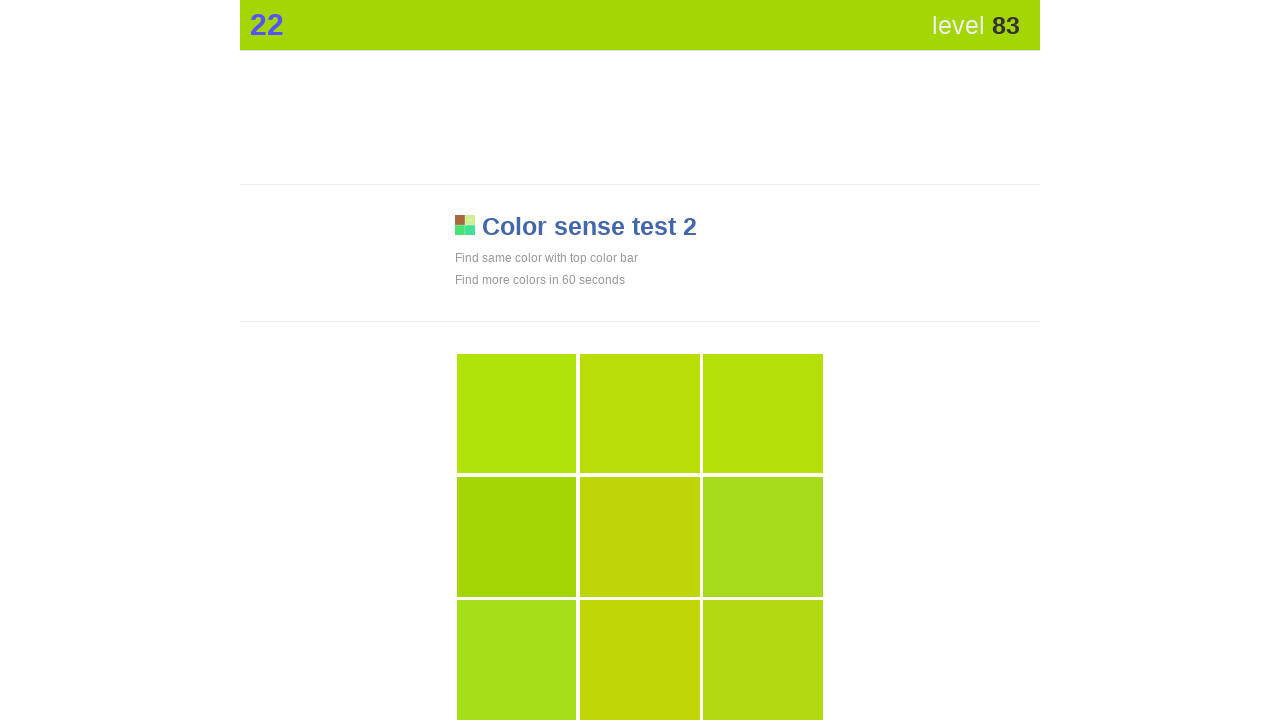

Waited 50ms for UI updates
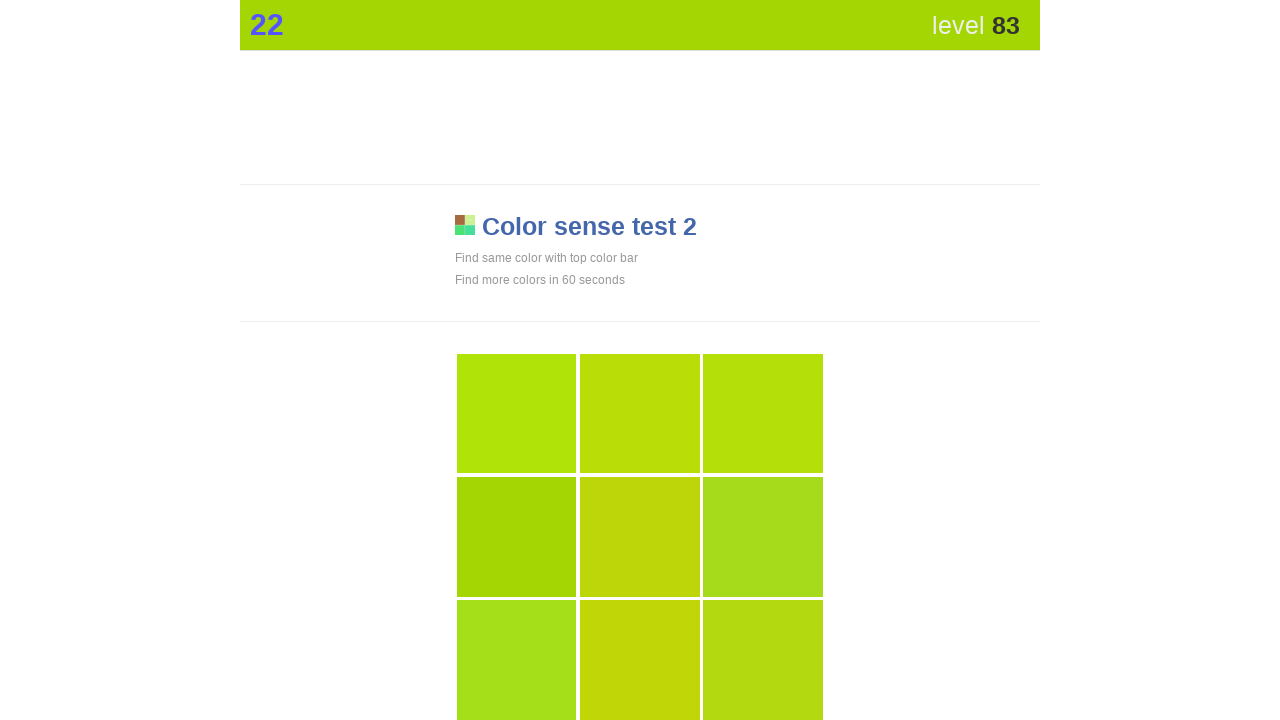

Attempted to find and click matching color (iteration 84) at (517, 537) on div[style*='display: block'] >> nth=3
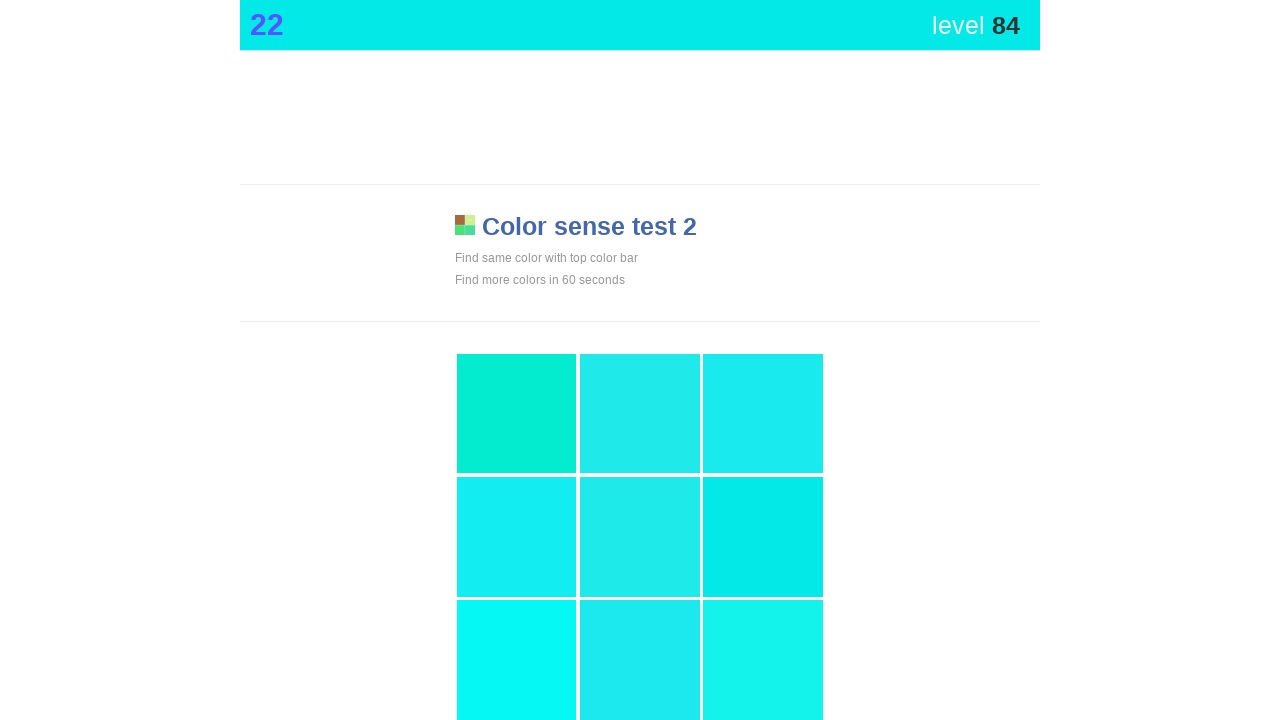

Waited 50ms for UI updates
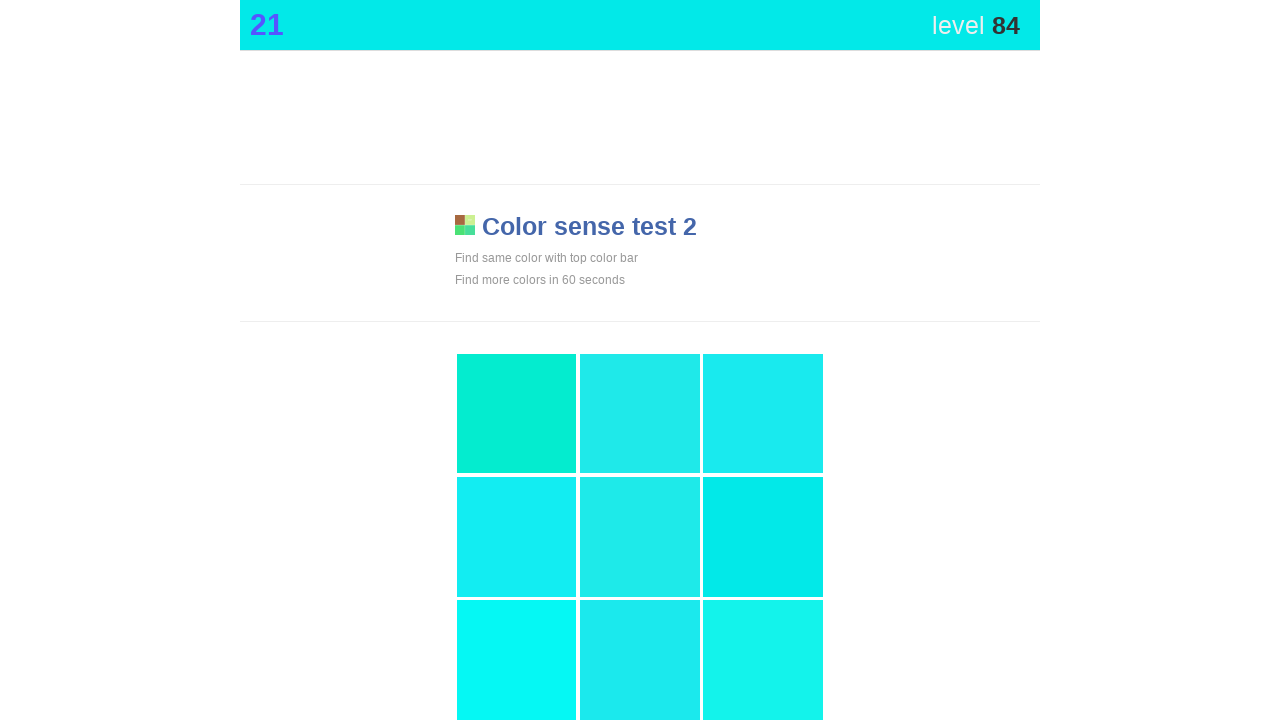

Attempted to find and click matching color (iteration 85) at (763, 537) on div[style*='display: block'] >> nth=5
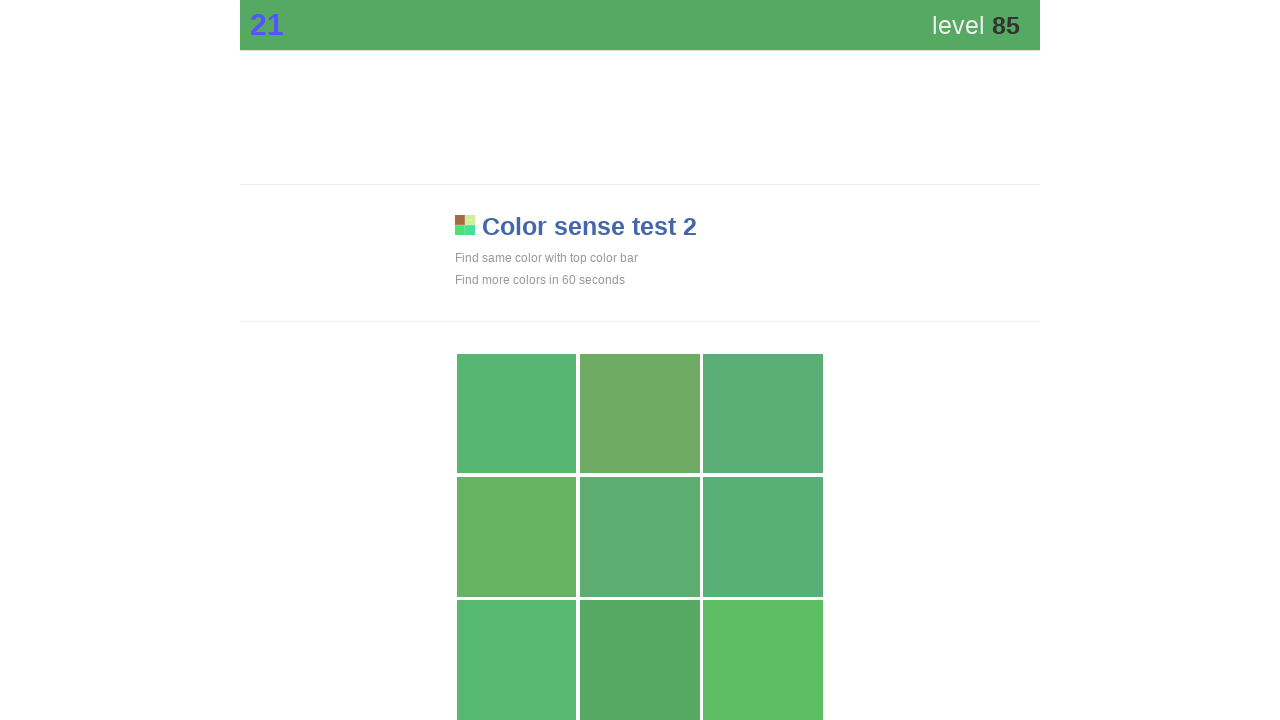

Waited 50ms for UI updates
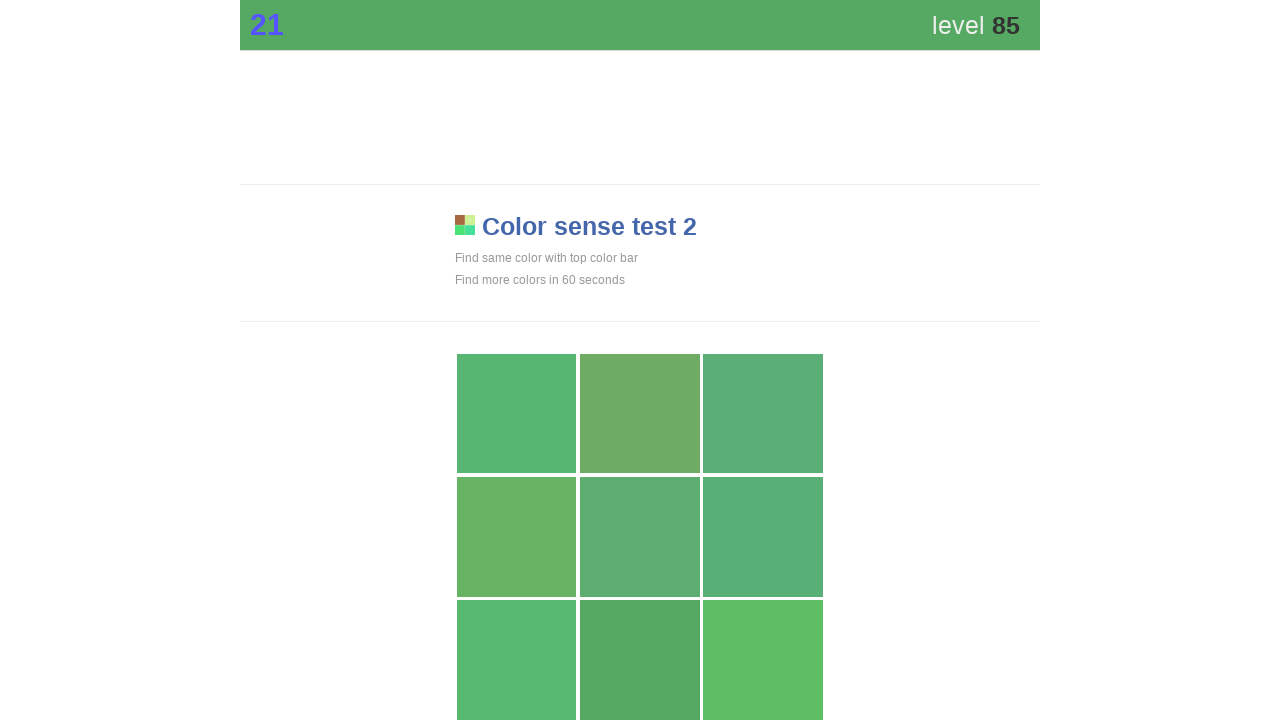

Attempted to find and click matching color (iteration 86) at (640, 660) on div[style*='display: block'] >> nth=7
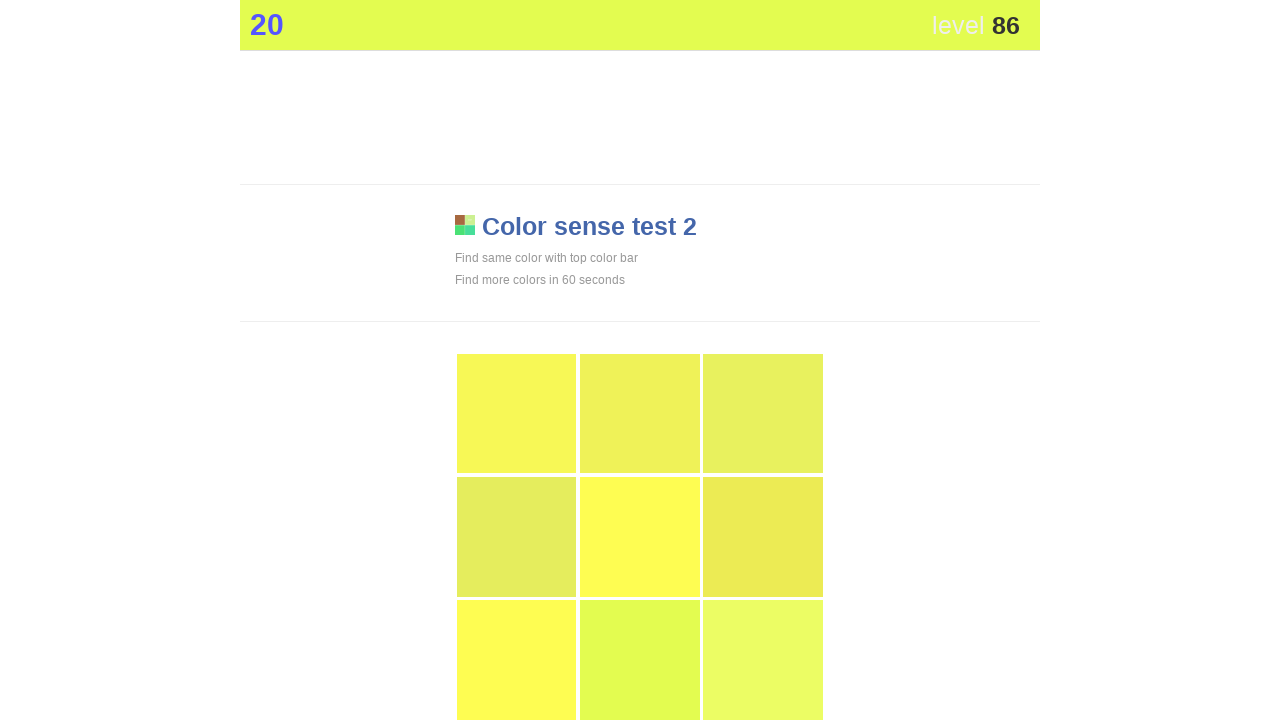

Waited 50ms for UI updates
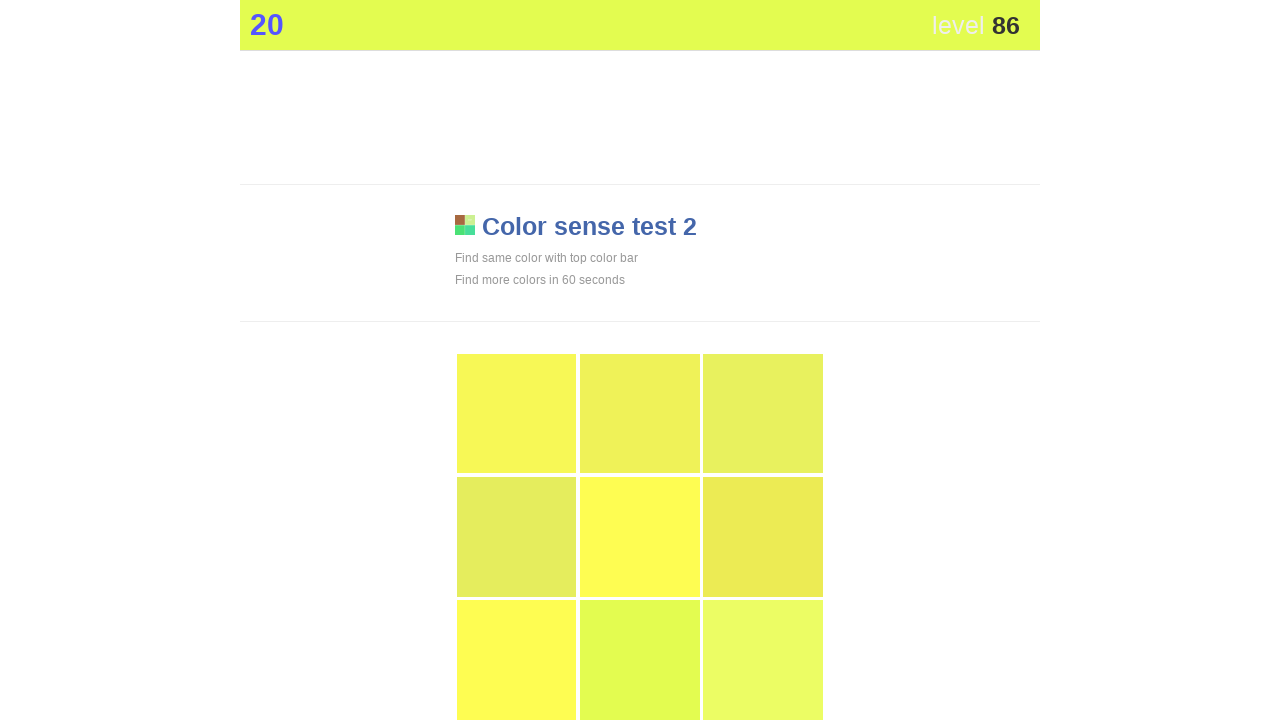

Attempted to find and click matching color (iteration 87) at (640, 660) on div[style*='display: block'] >> nth=7
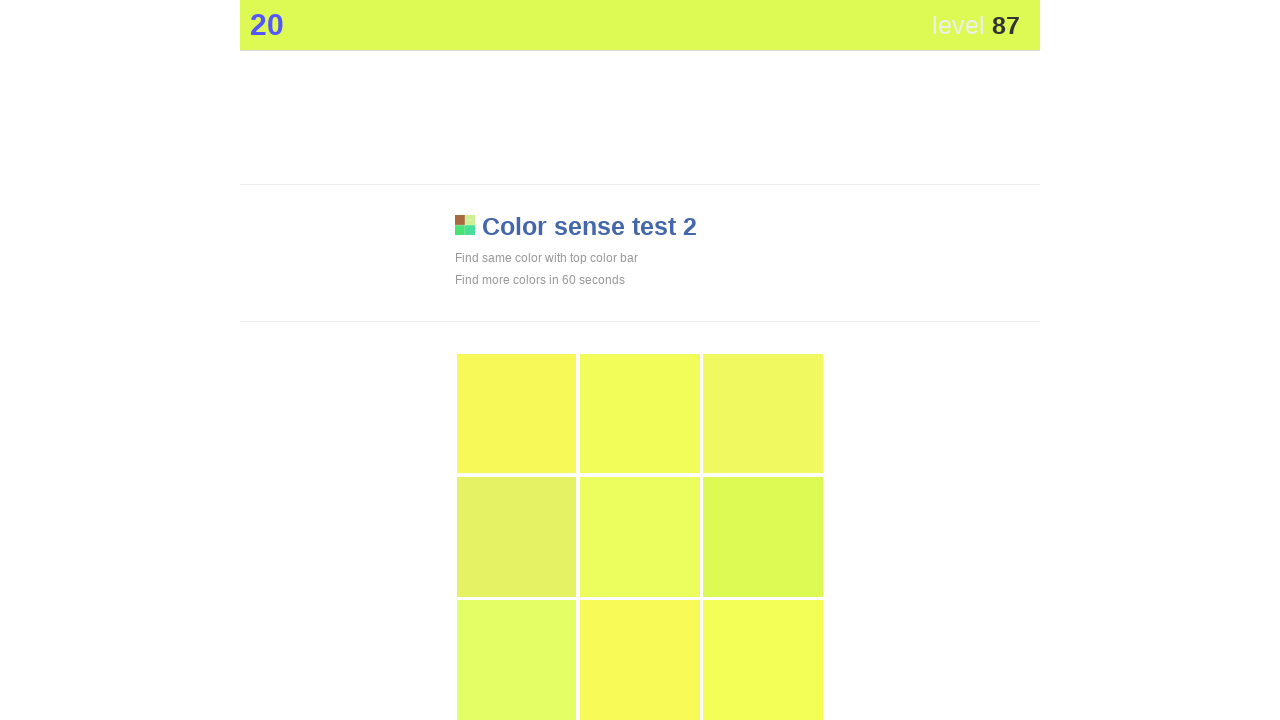

Waited 50ms for UI updates
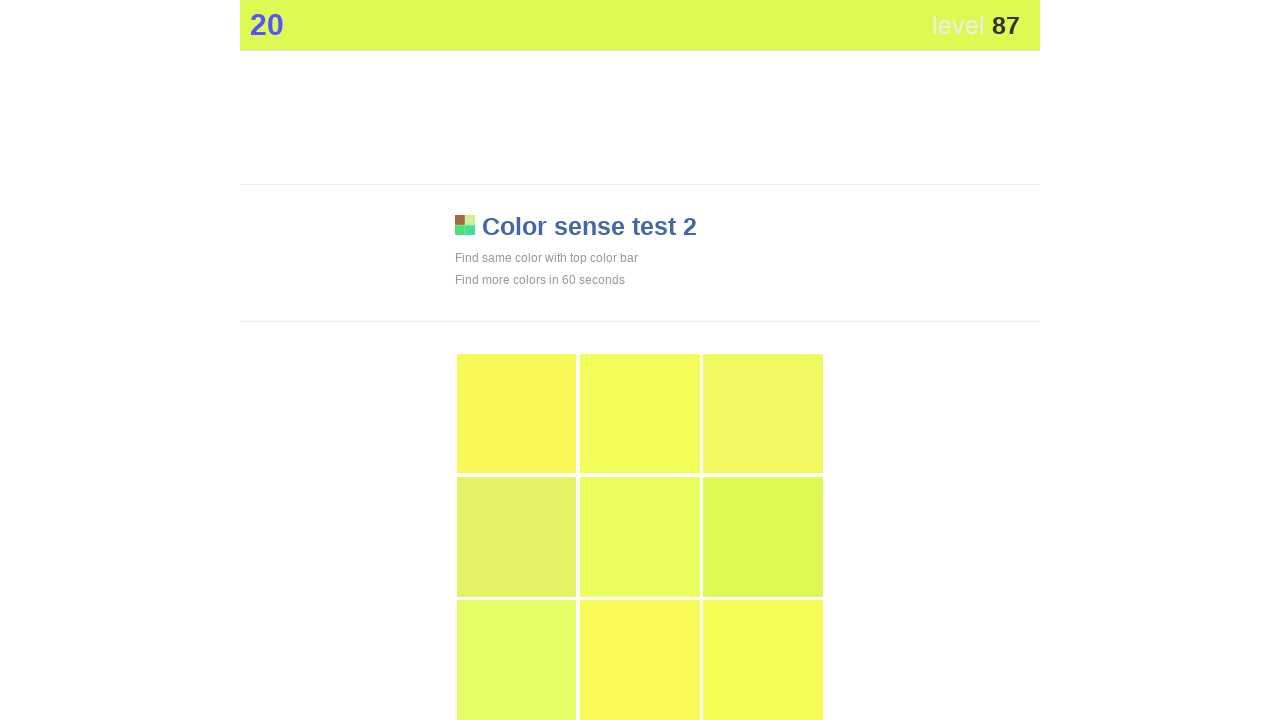

Attempted to find and click matching color (iteration 88) at (763, 537) on div[style*='display: block'] >> nth=5
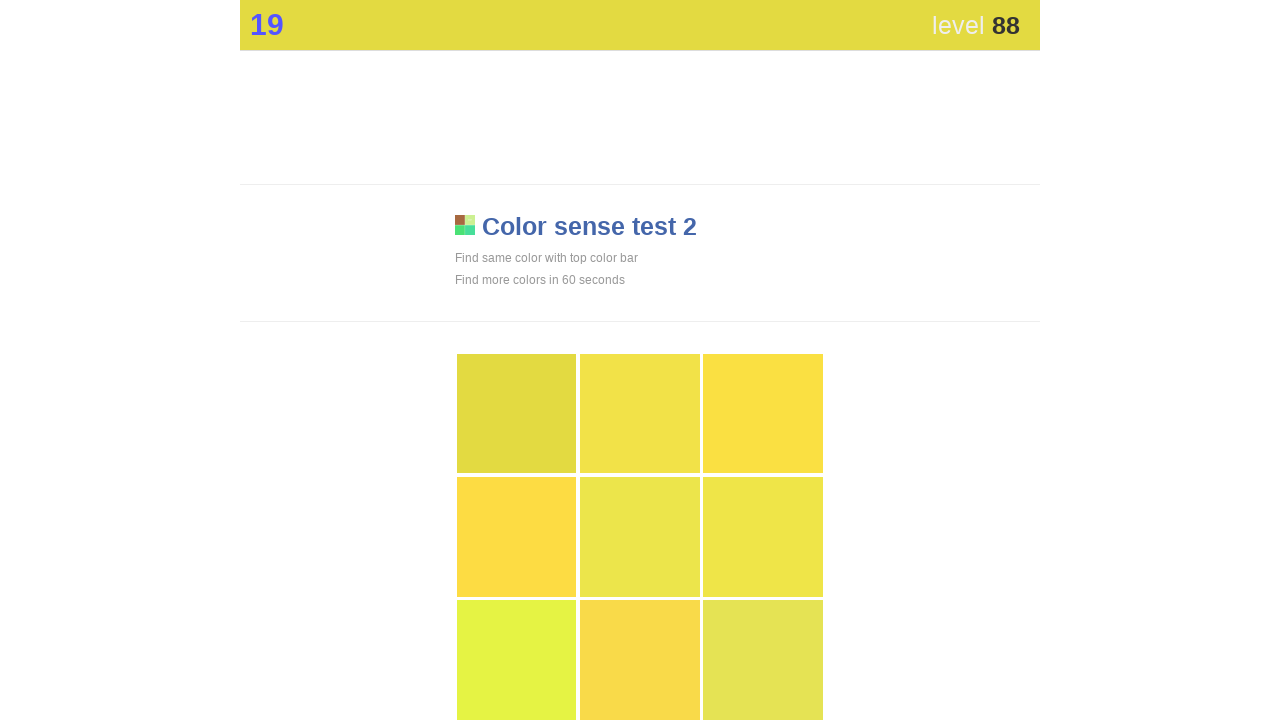

Waited 50ms for UI updates
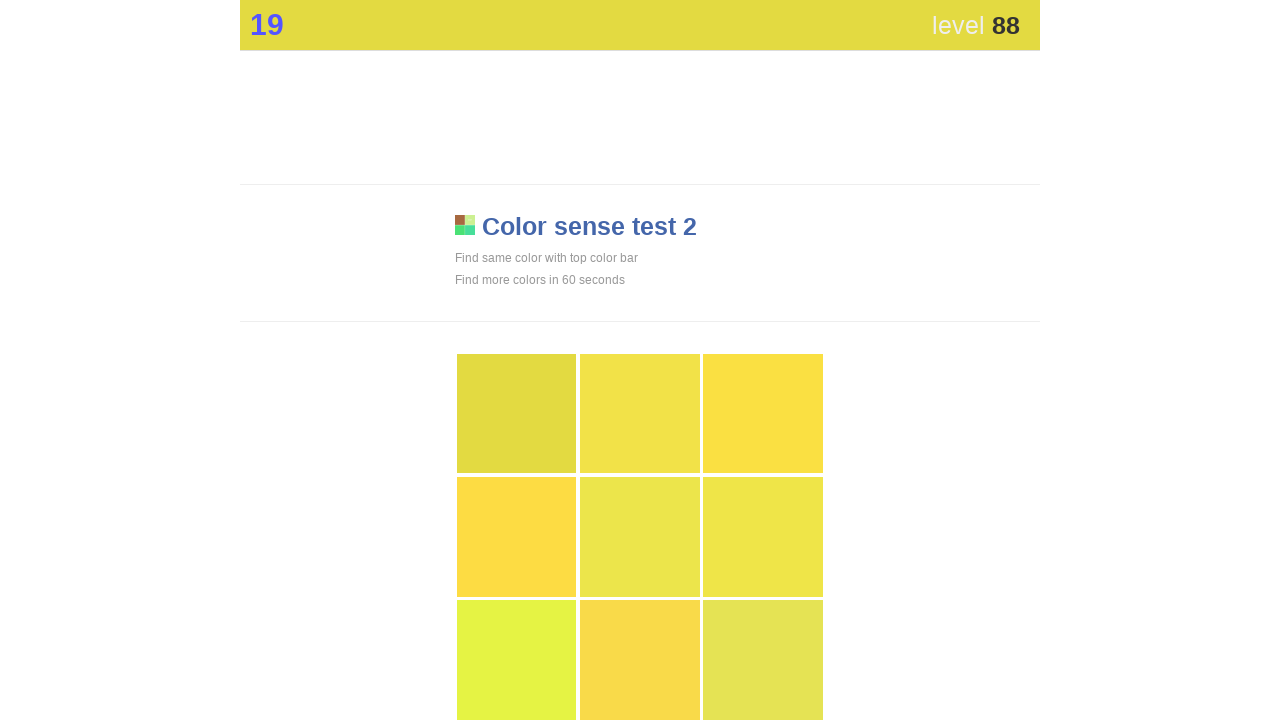

Attempted to find and click matching color (iteration 89) at (517, 414) on div[style*='display: block'] >> nth=0
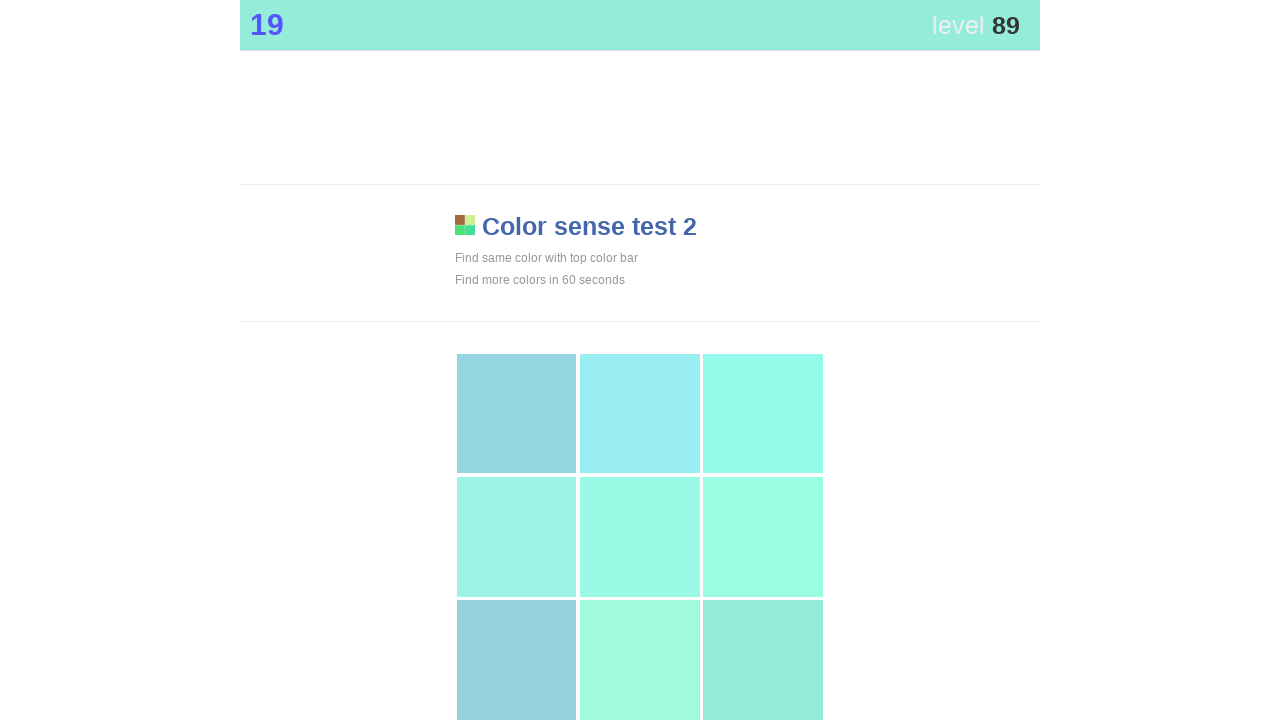

Waited 50ms for UI updates
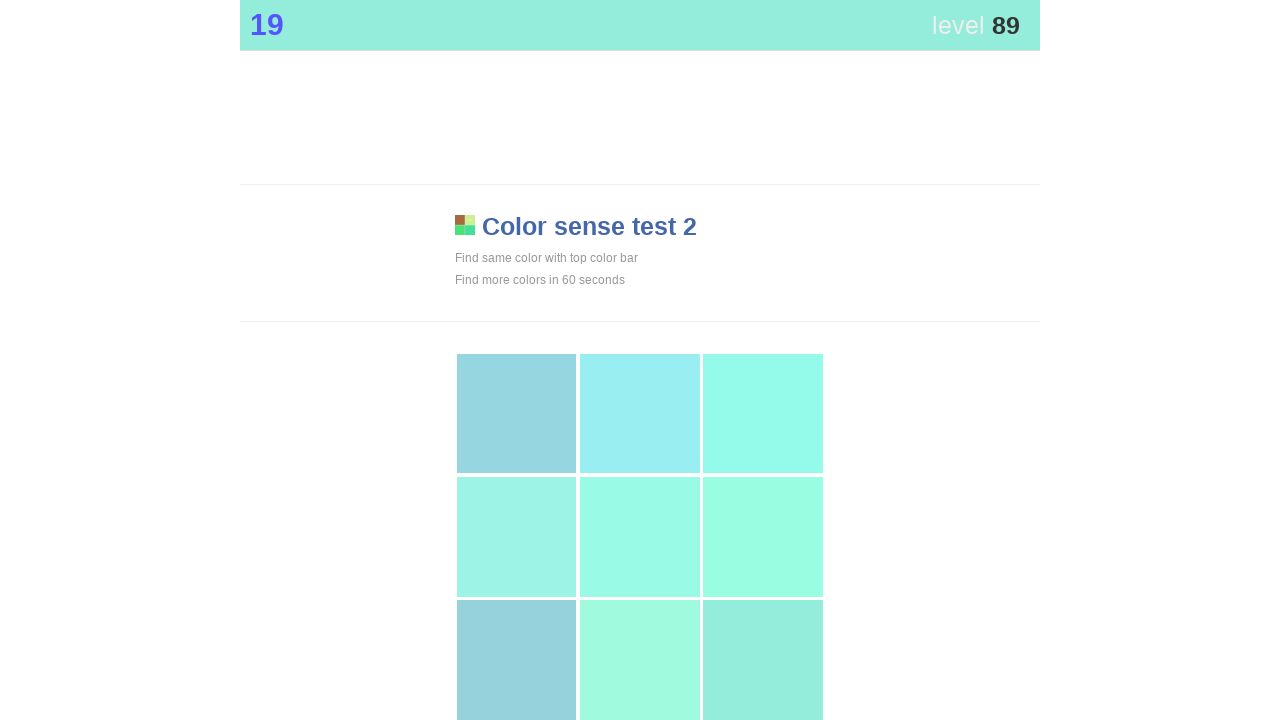

Attempted to find and click matching color (iteration 90) at (763, 660) on div[style*='display: block'] >> nth=8
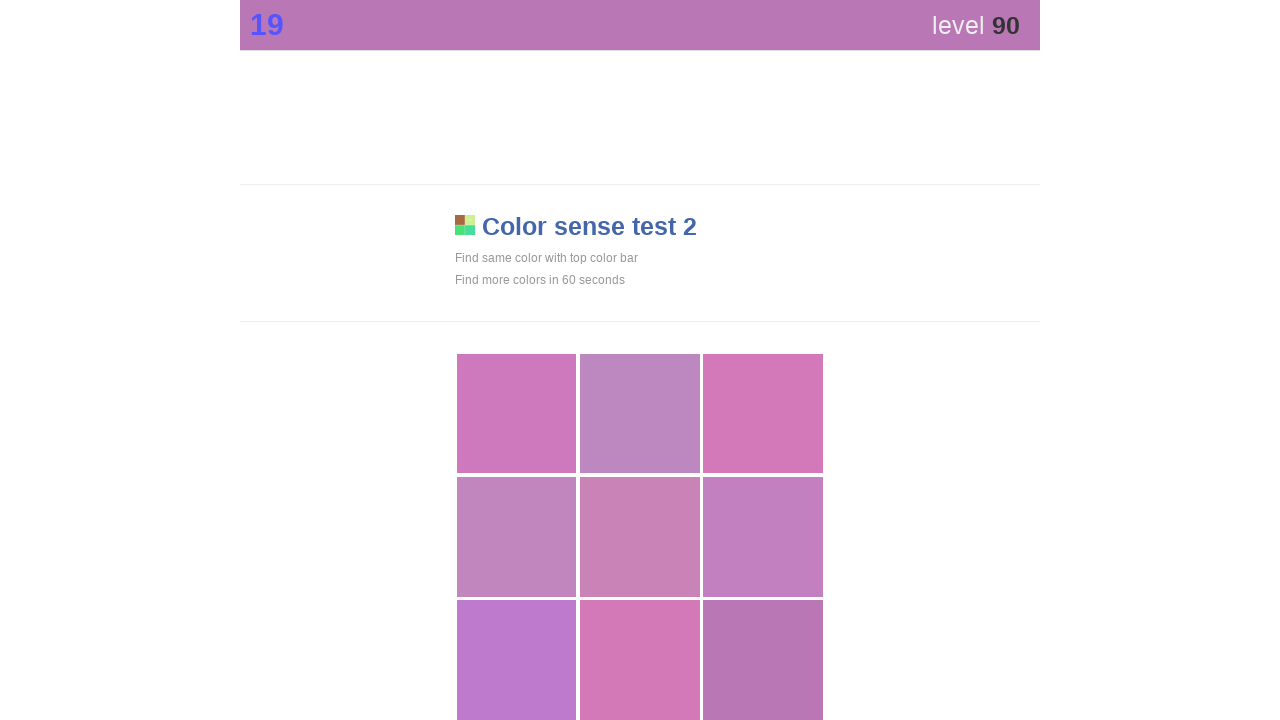

Waited 50ms for UI updates
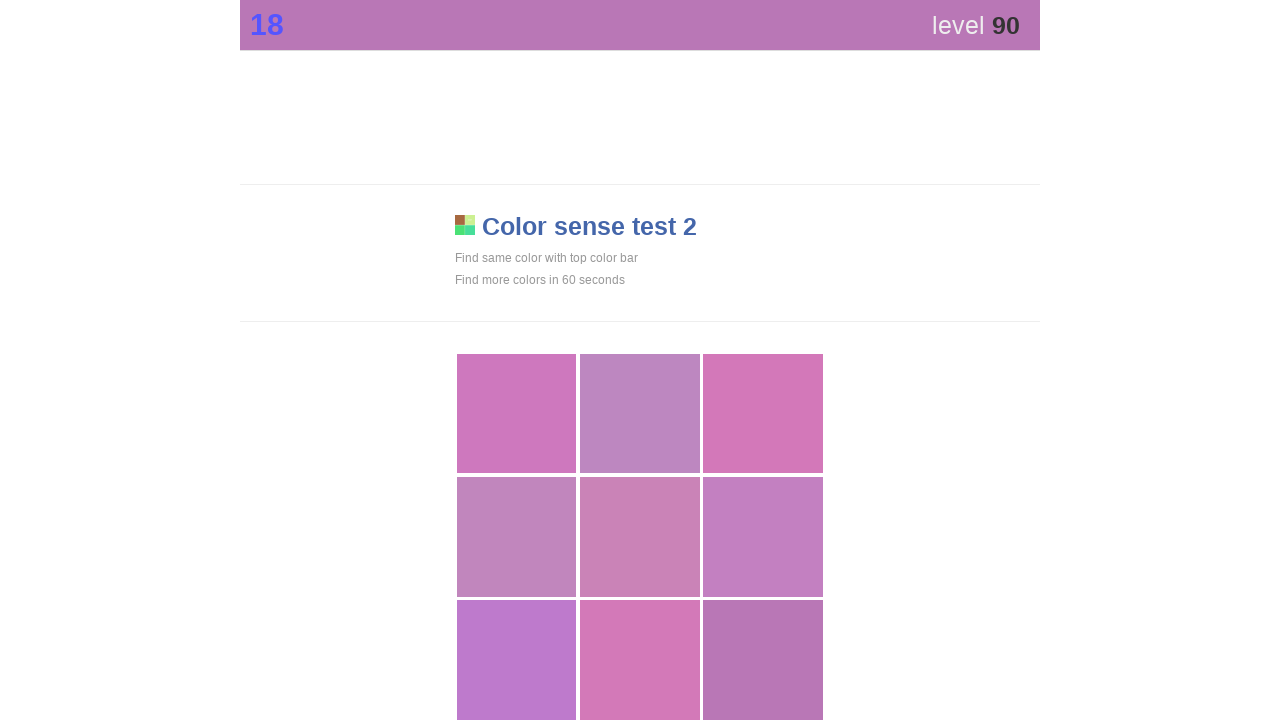

Attempted to find and click matching color (iteration 91) at (763, 660) on div[style*='display: block'] >> nth=8
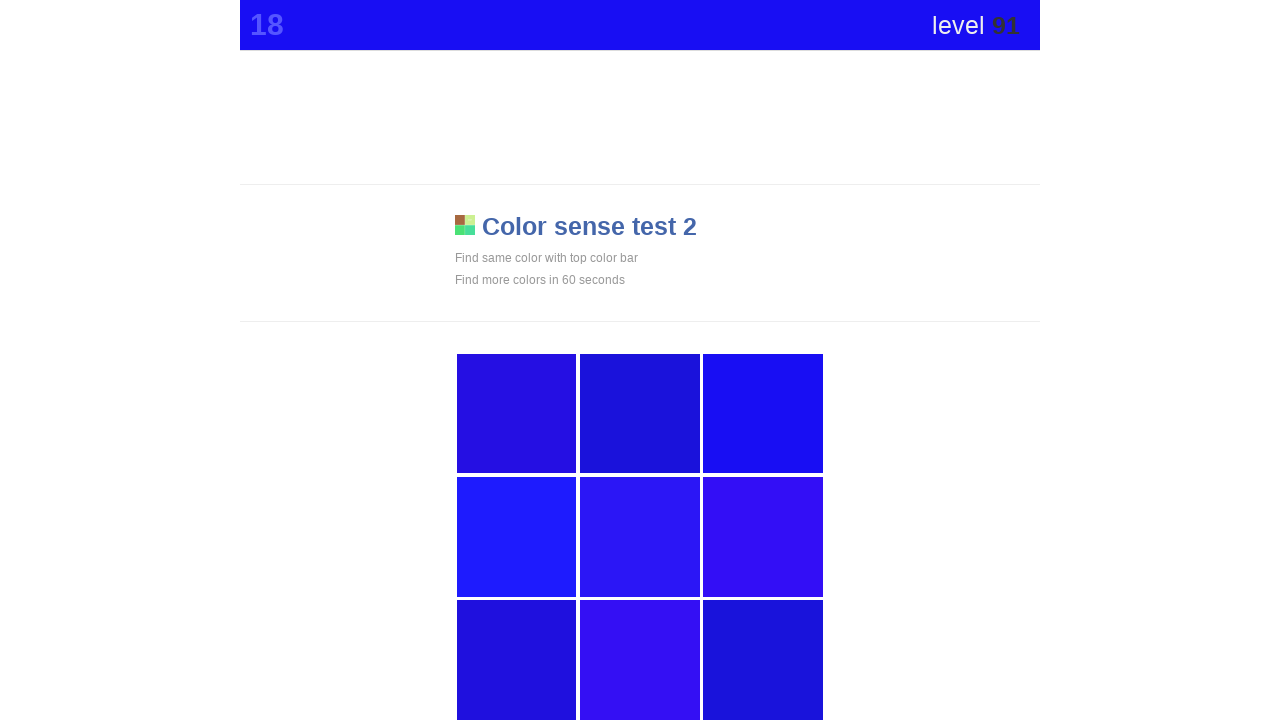

Waited 50ms for UI updates
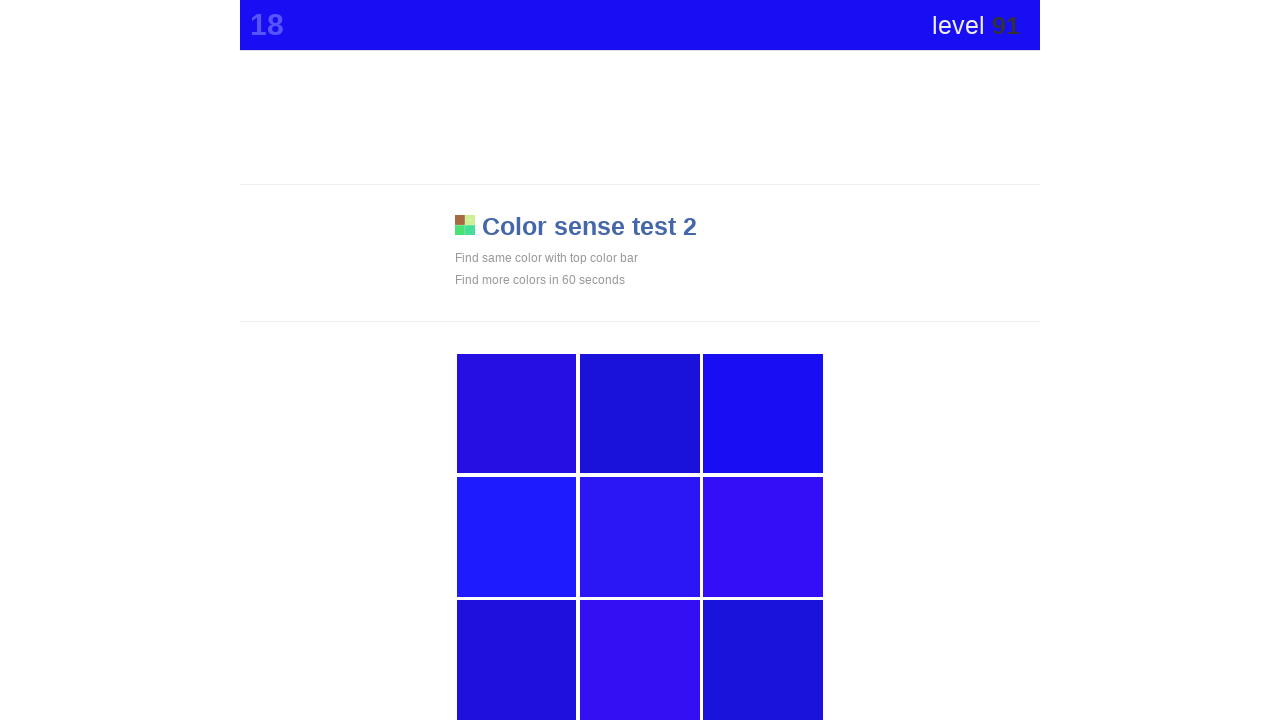

Attempted to find and click matching color (iteration 92) at (763, 414) on div[style*='display: block'] >> nth=2
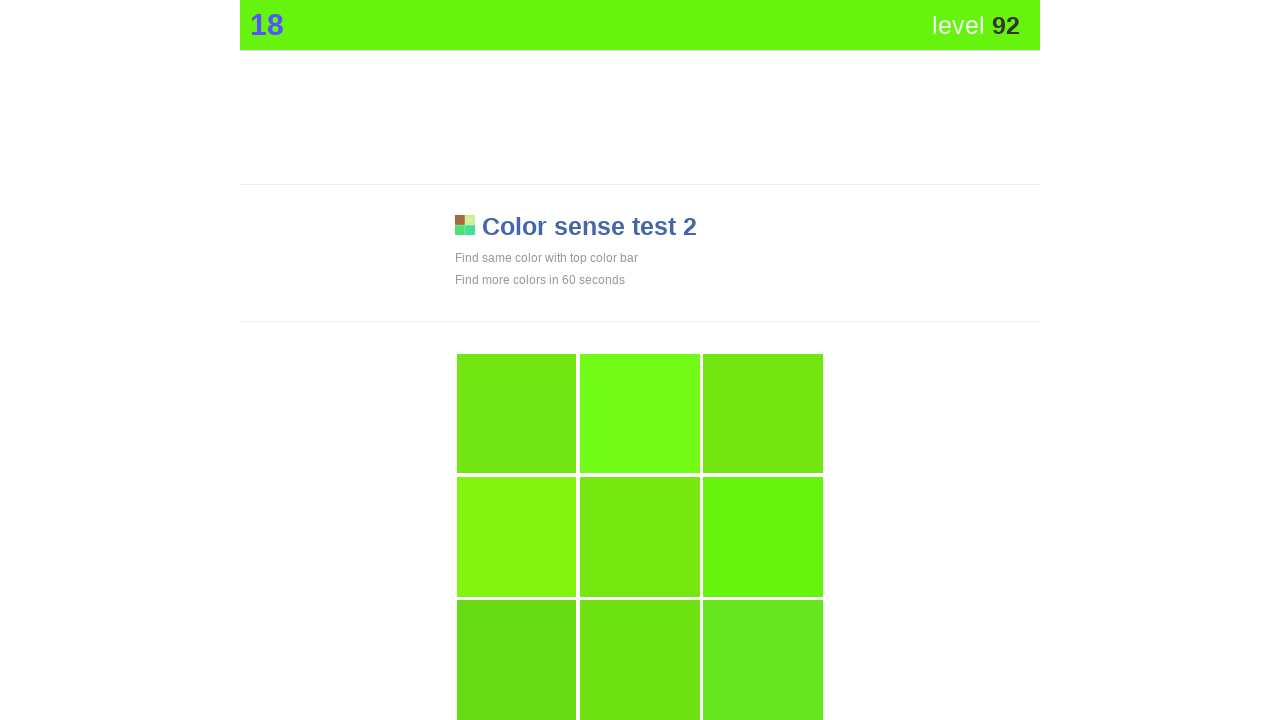

Waited 50ms for UI updates
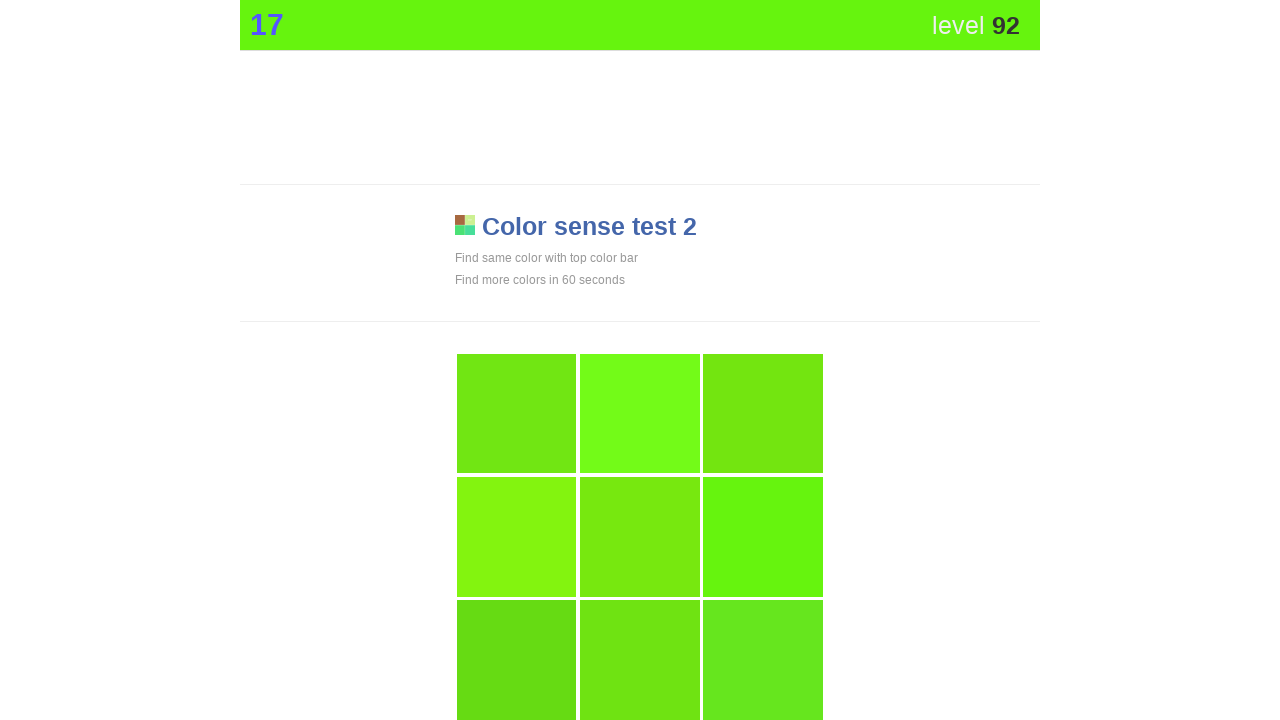

Attempted to find and click matching color (iteration 93) at (763, 537) on div[style*='display: block'] >> nth=5
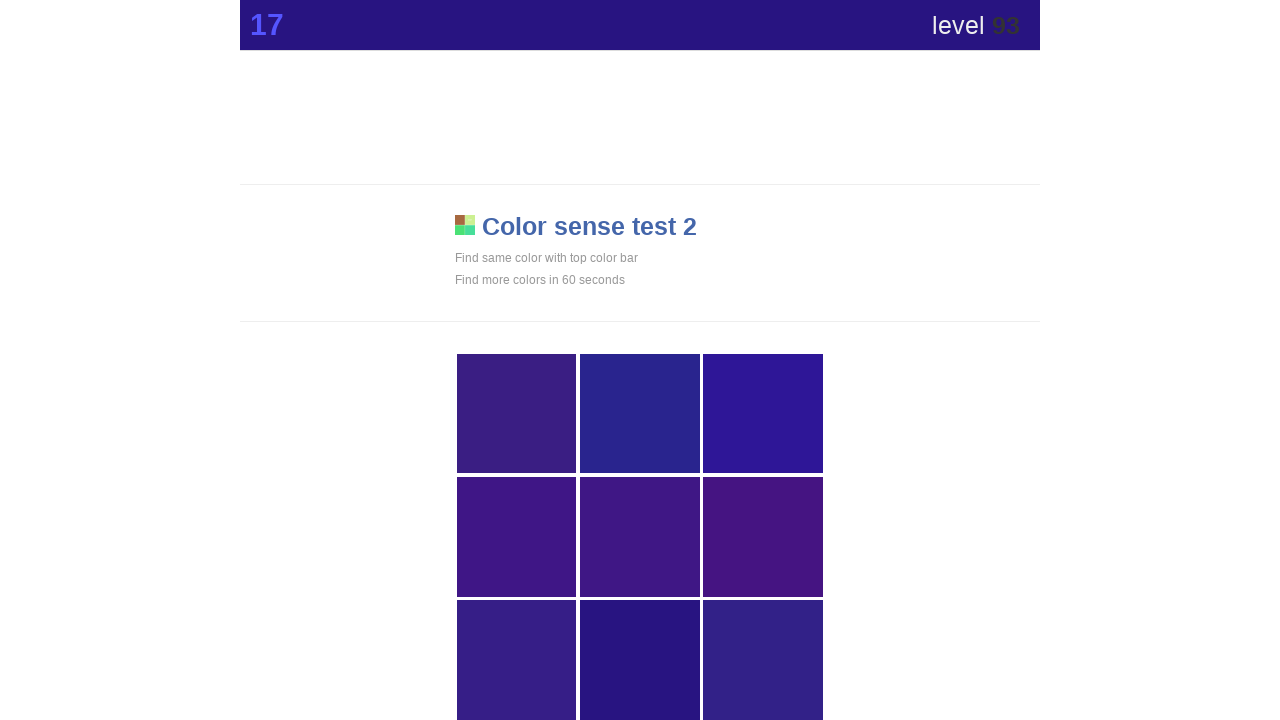

Waited 50ms for UI updates
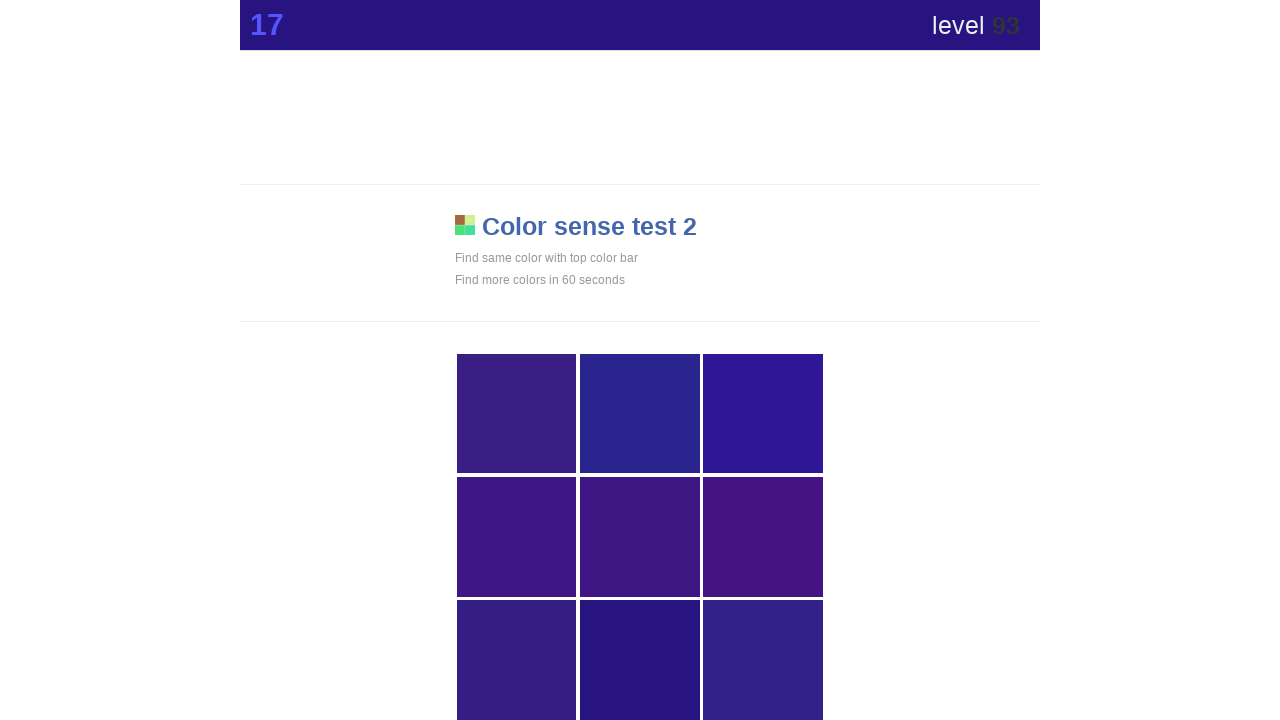

Attempted to find and click matching color (iteration 94) at (640, 660) on div[style*='display: block'] >> nth=7
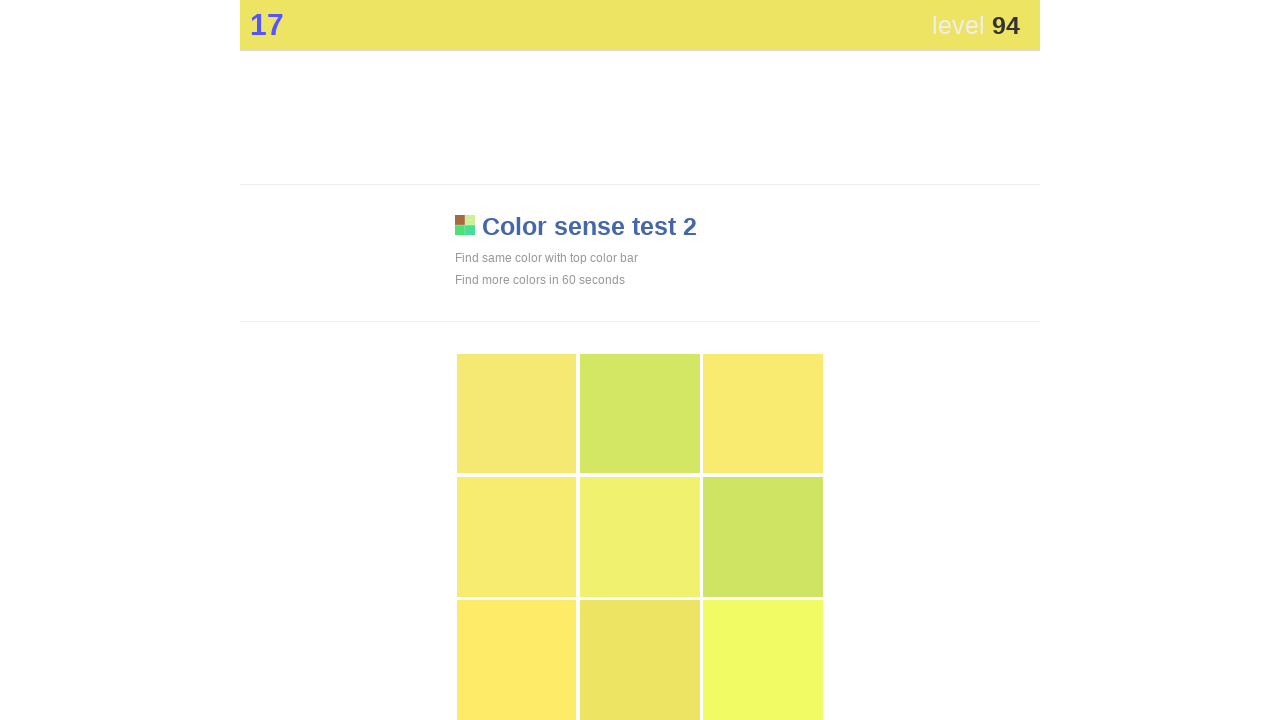

Waited 50ms for UI updates
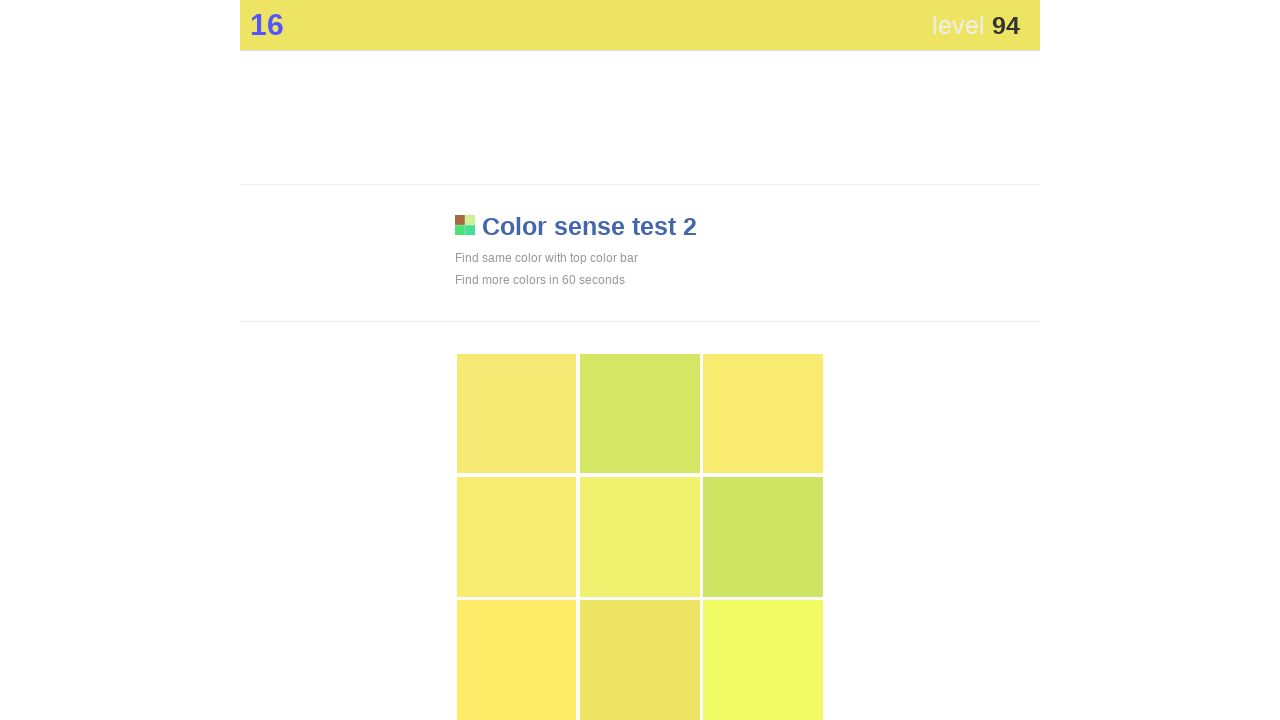

Attempted to find and click matching color (iteration 95) at (640, 660) on div[style*='display: block'] >> nth=7
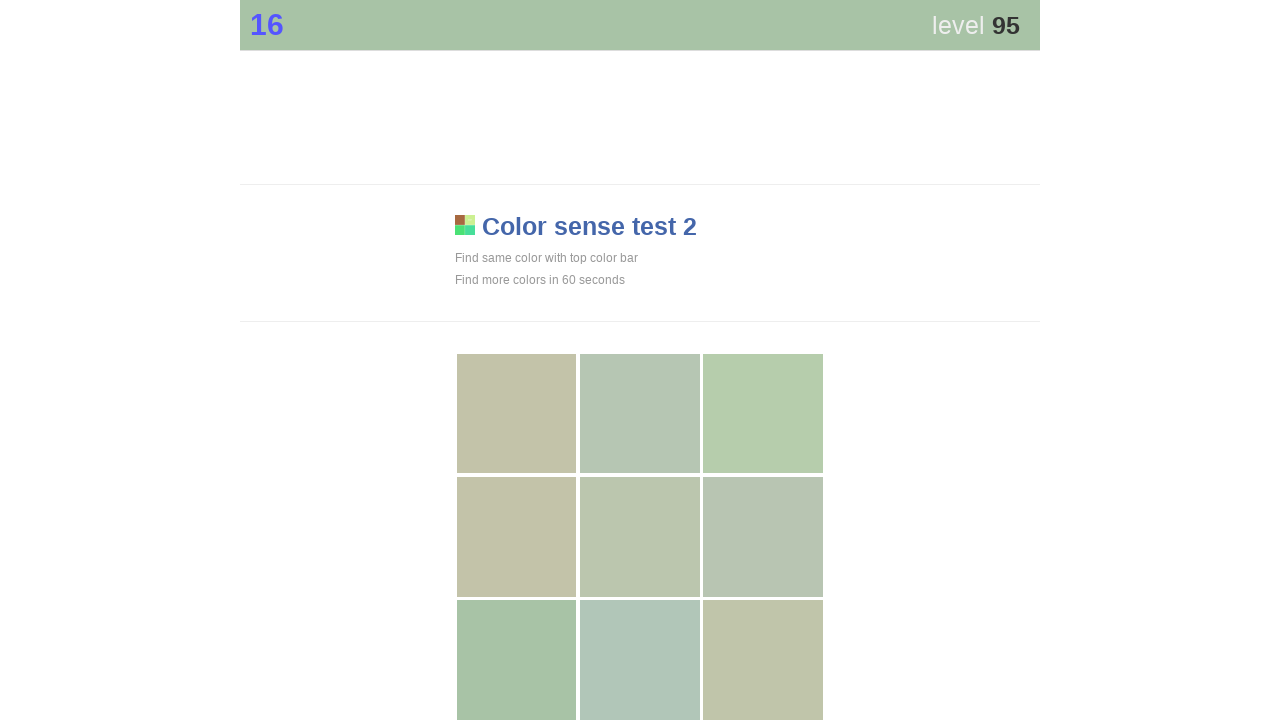

Waited 50ms for UI updates
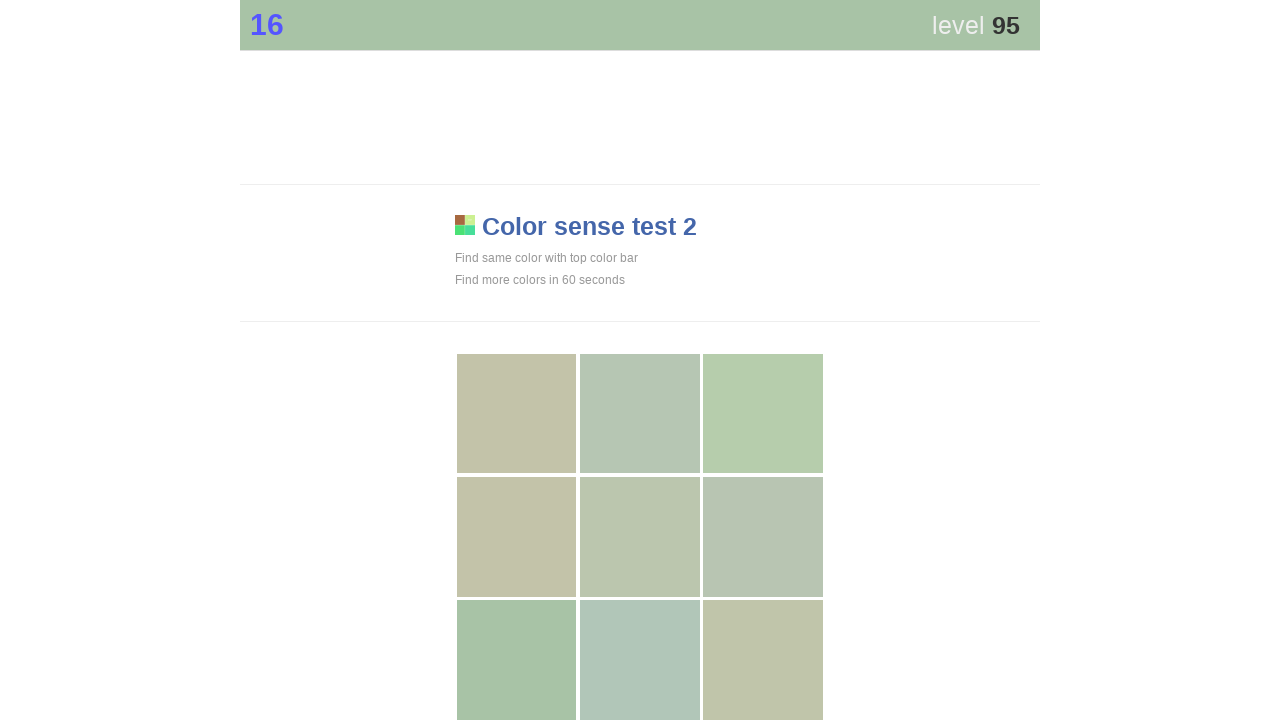

Attempted to find and click matching color (iteration 96) at (517, 660) on div[style*='display: block'] >> nth=6
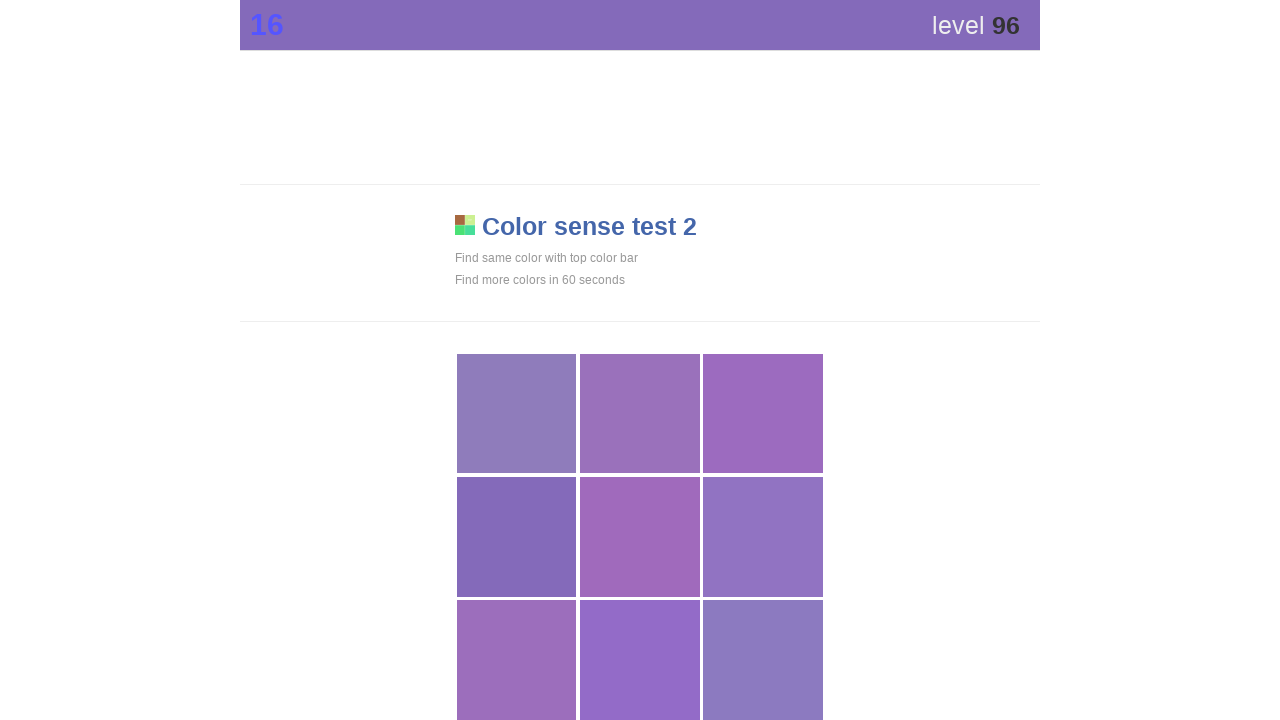

Waited 50ms for UI updates
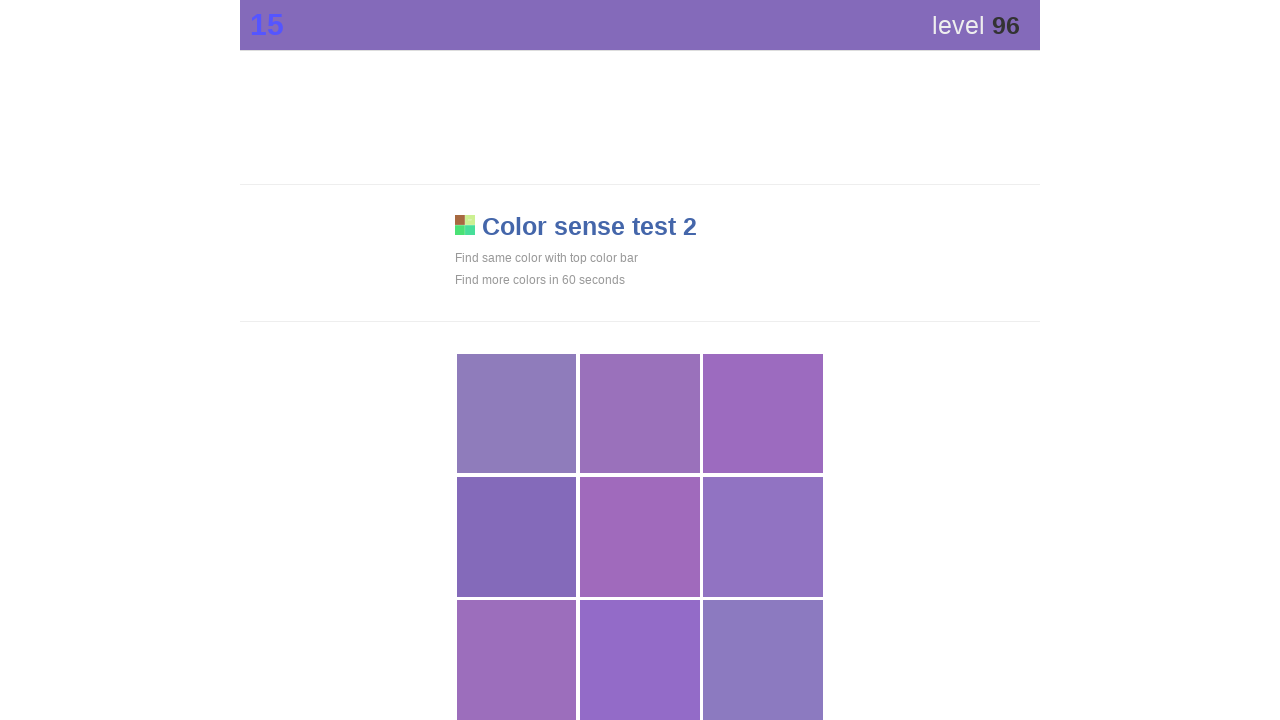

Attempted to find and click matching color (iteration 97) at (517, 537) on div[style*='display: block'] >> nth=3
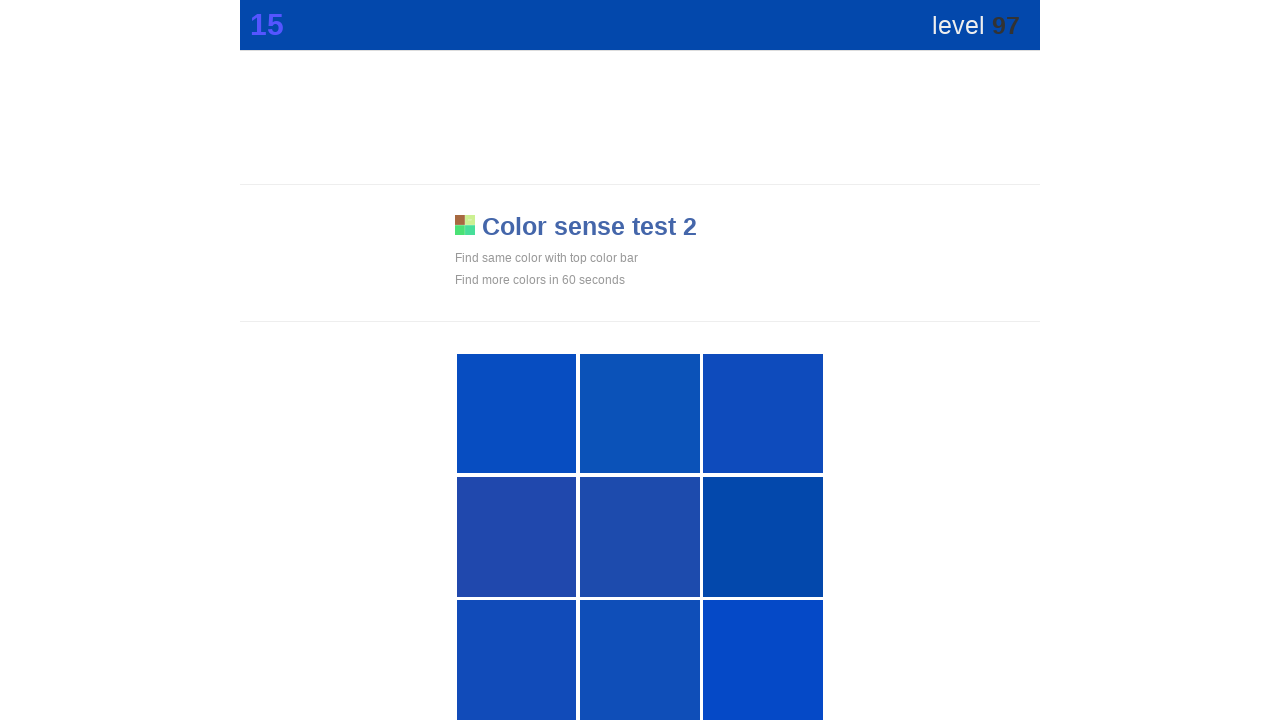

Waited 50ms for UI updates
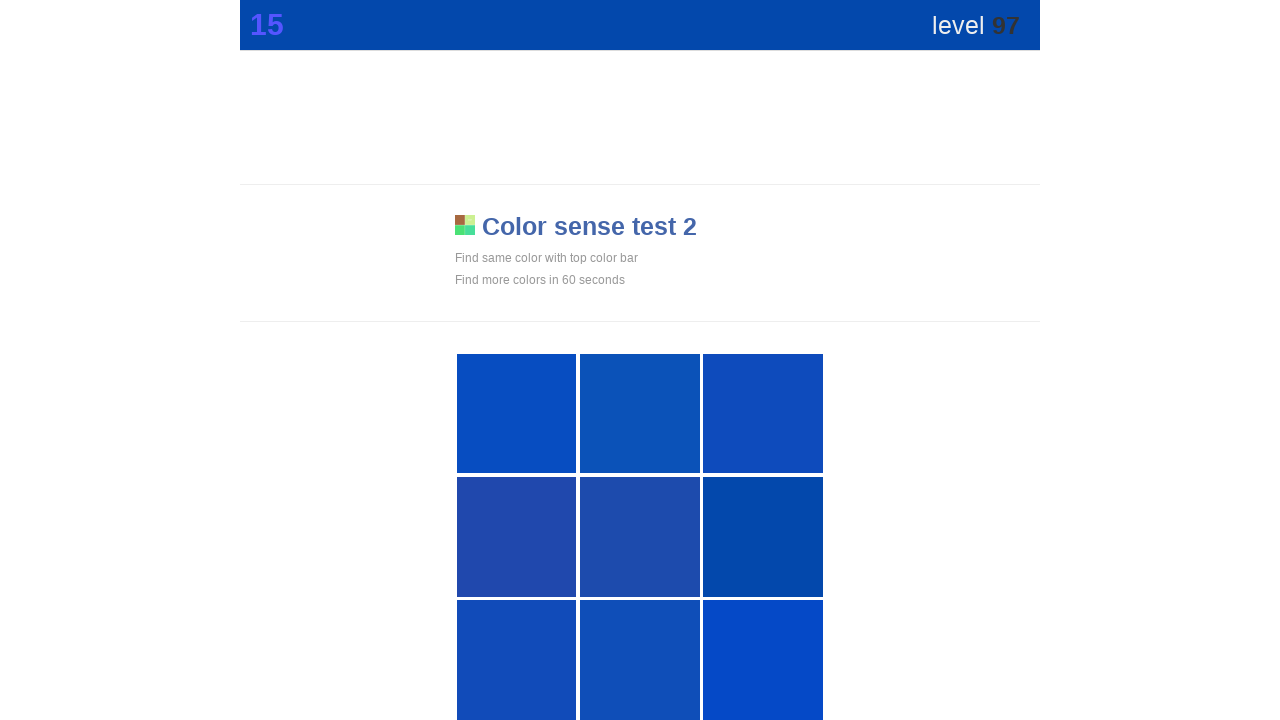

Attempted to find and click matching color (iteration 98) at (763, 537) on div[style*='display: block'] >> nth=5
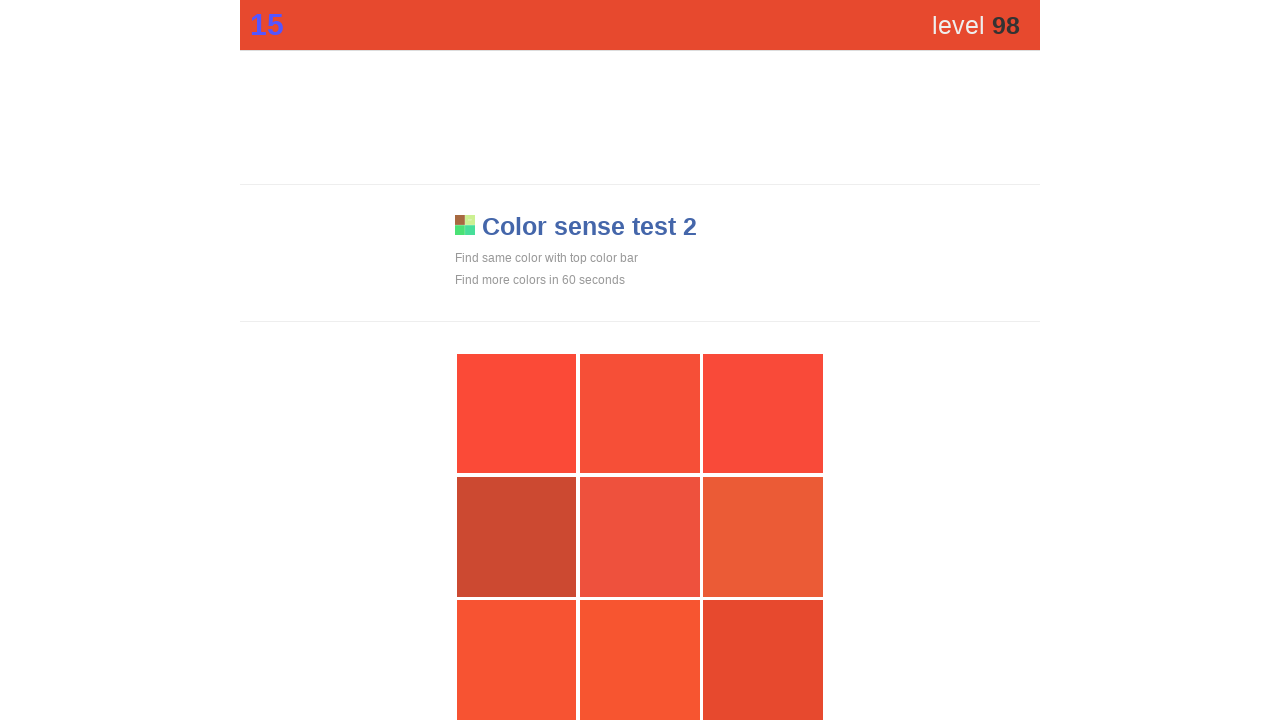

Waited 50ms for UI updates
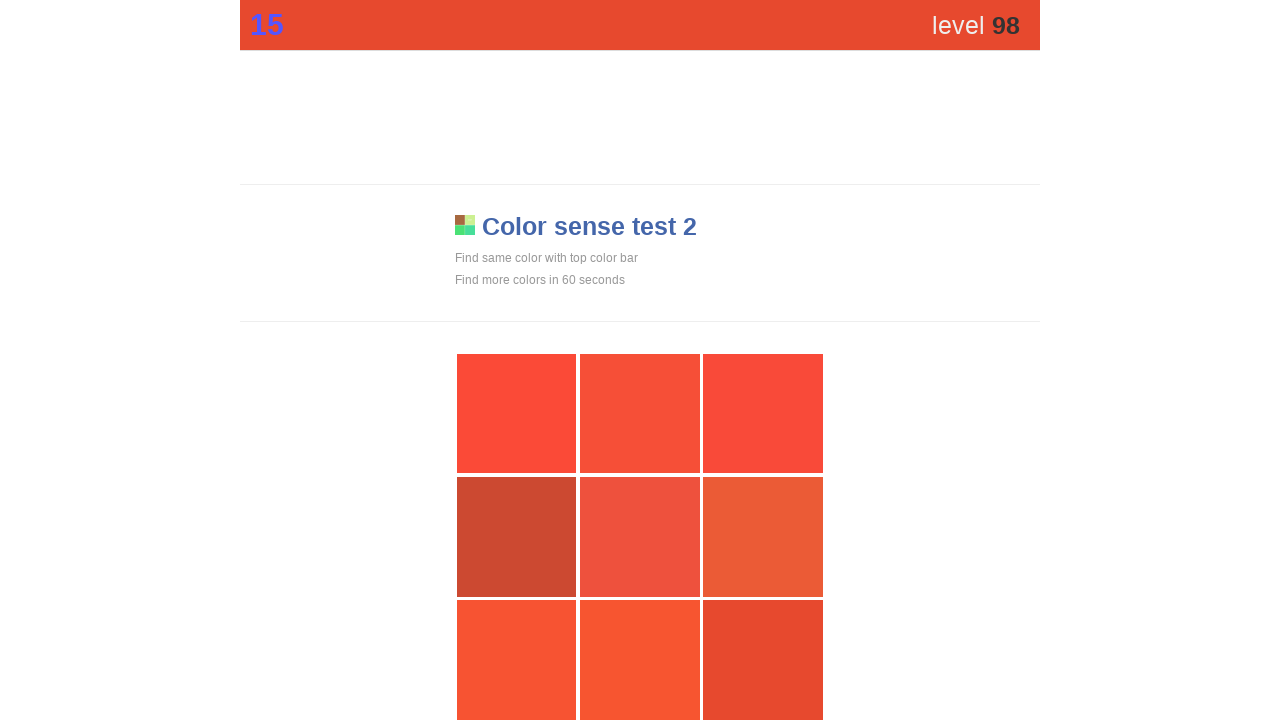

Attempted to find and click matching color (iteration 99) at (763, 660) on div[style*='display: block'] >> nth=8
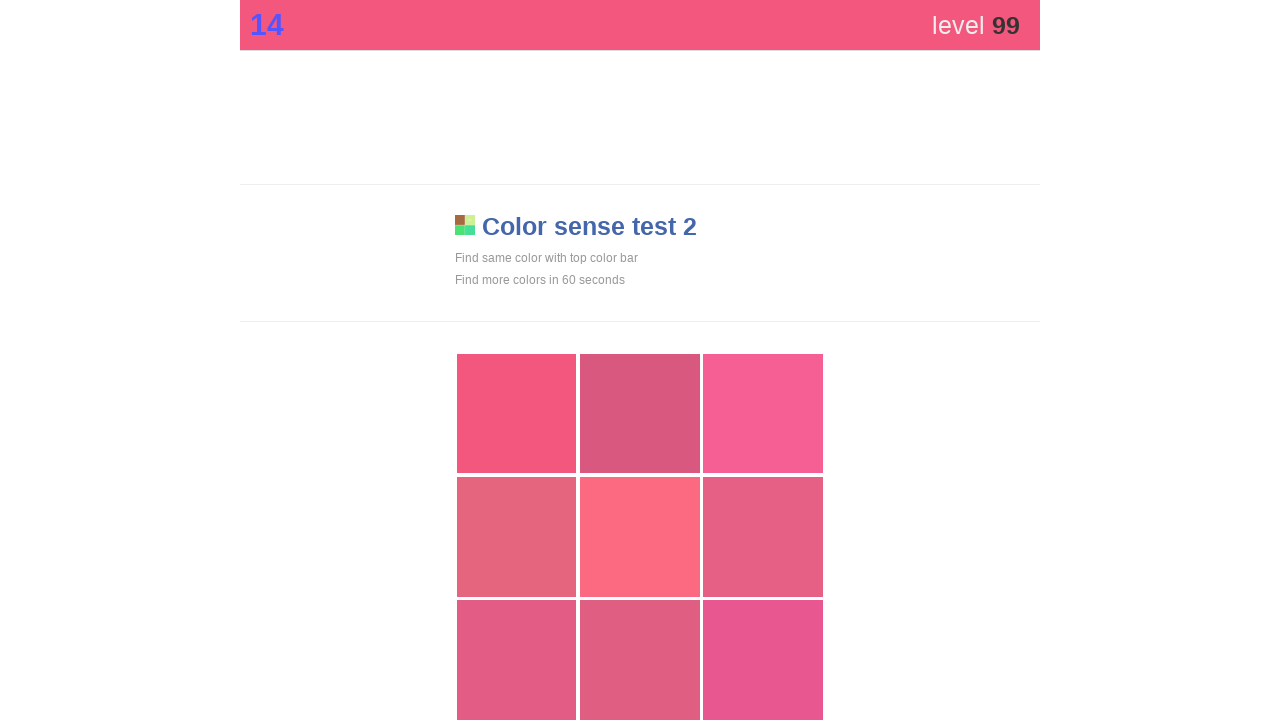

Waited 50ms for UI updates
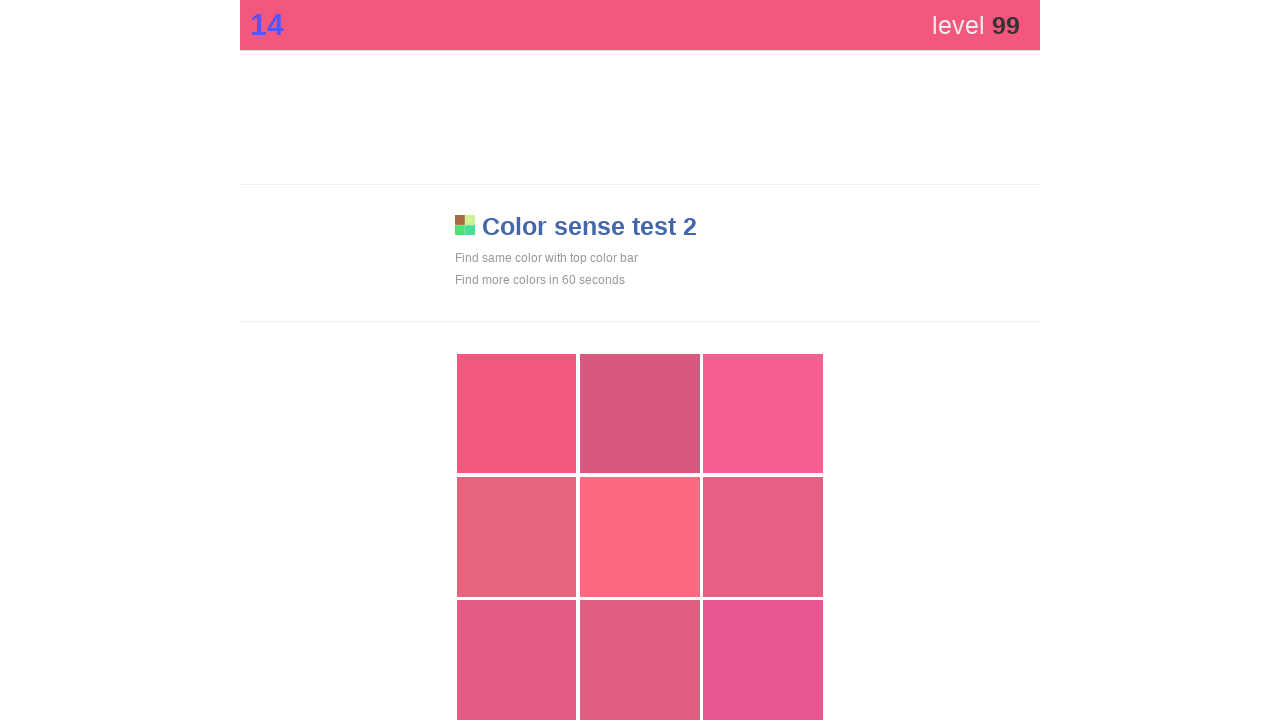

Attempted to find and click matching color (iteration 100) at (517, 414) on div[style*='display: block'] >> nth=0
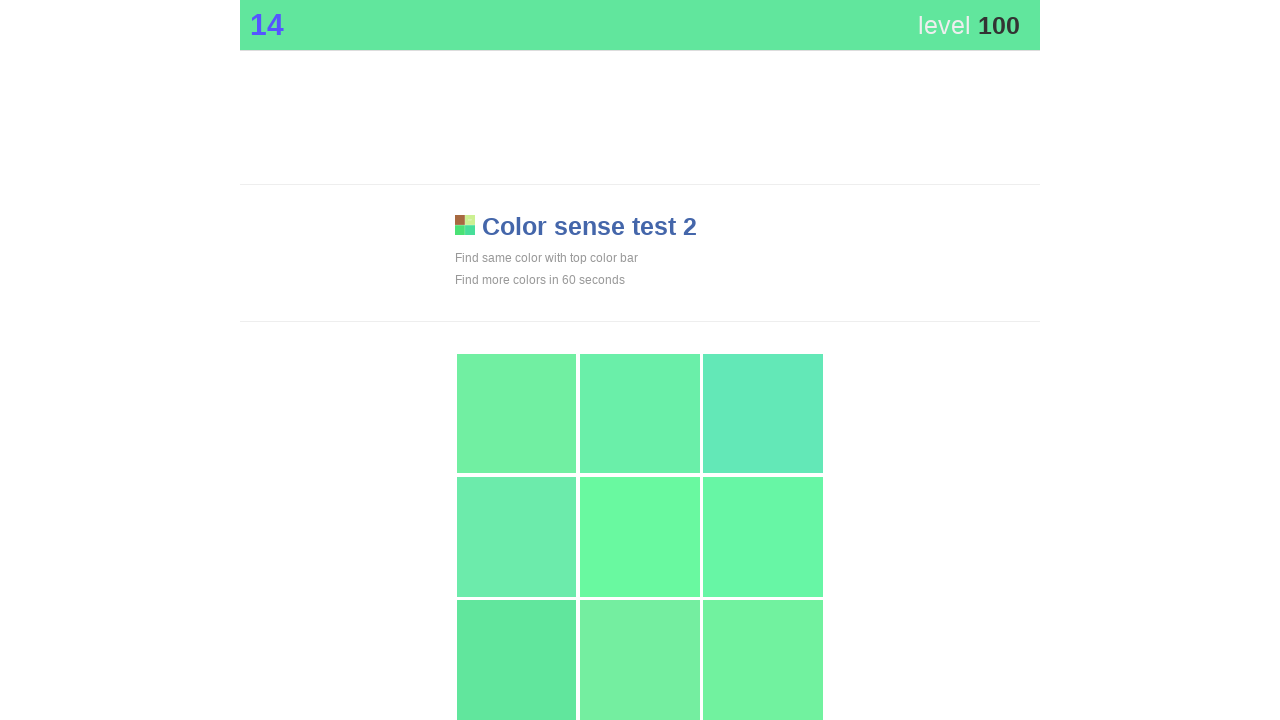

Waited 50ms for UI updates
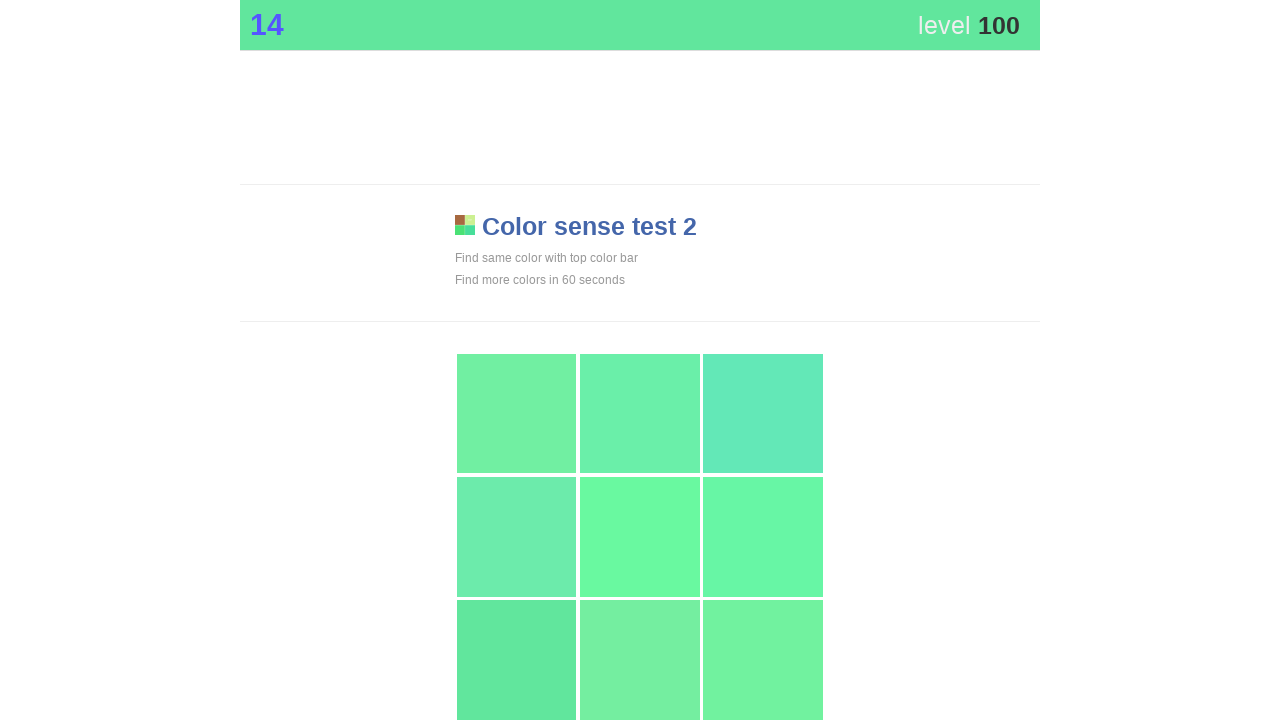

Attempted to find and click matching color (iteration 101) at (517, 660) on div[style*='display: block'] >> nth=6
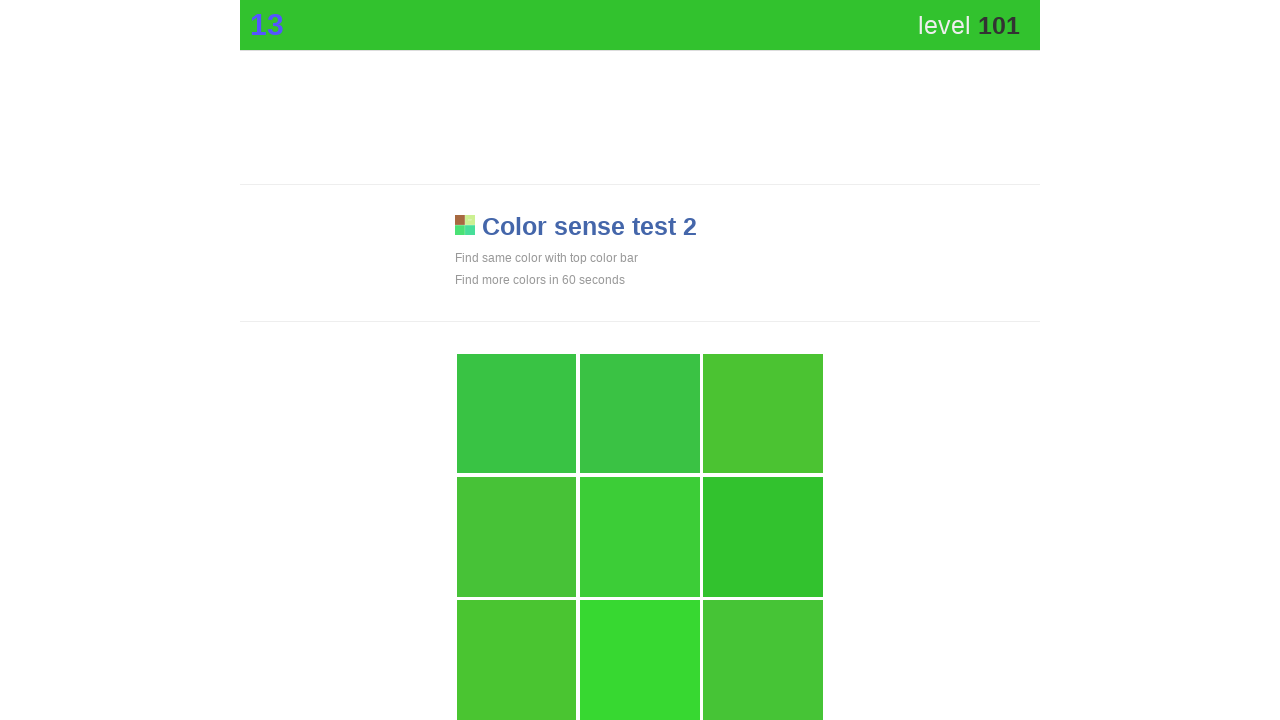

Waited 50ms for UI updates
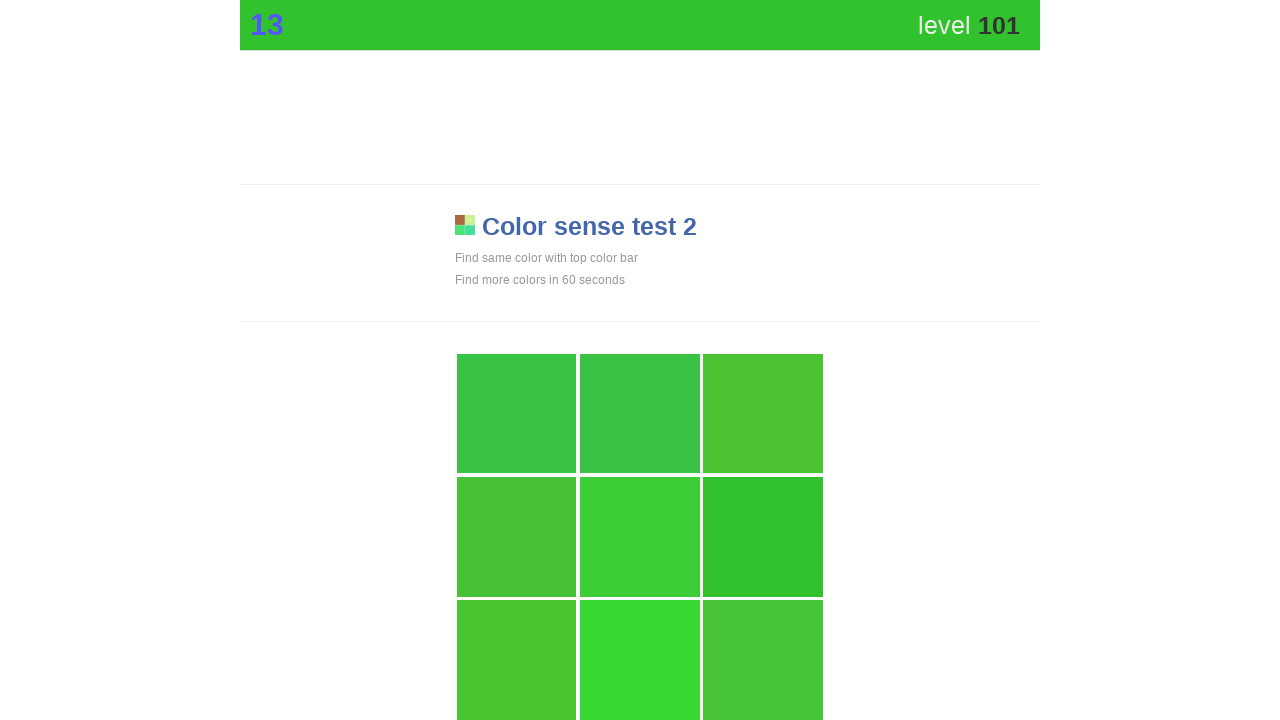

Attempted to find and click matching color (iteration 102) at (763, 537) on div[style*='display: block'] >> nth=5
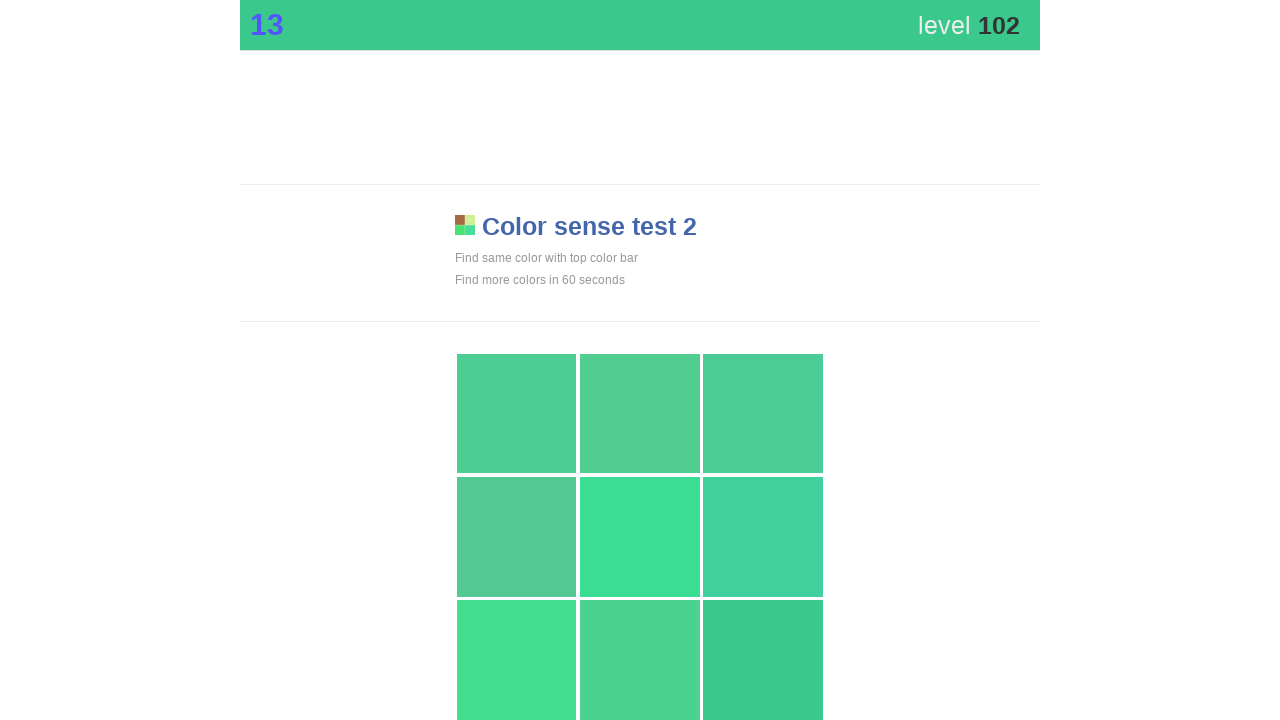

Waited 50ms for UI updates
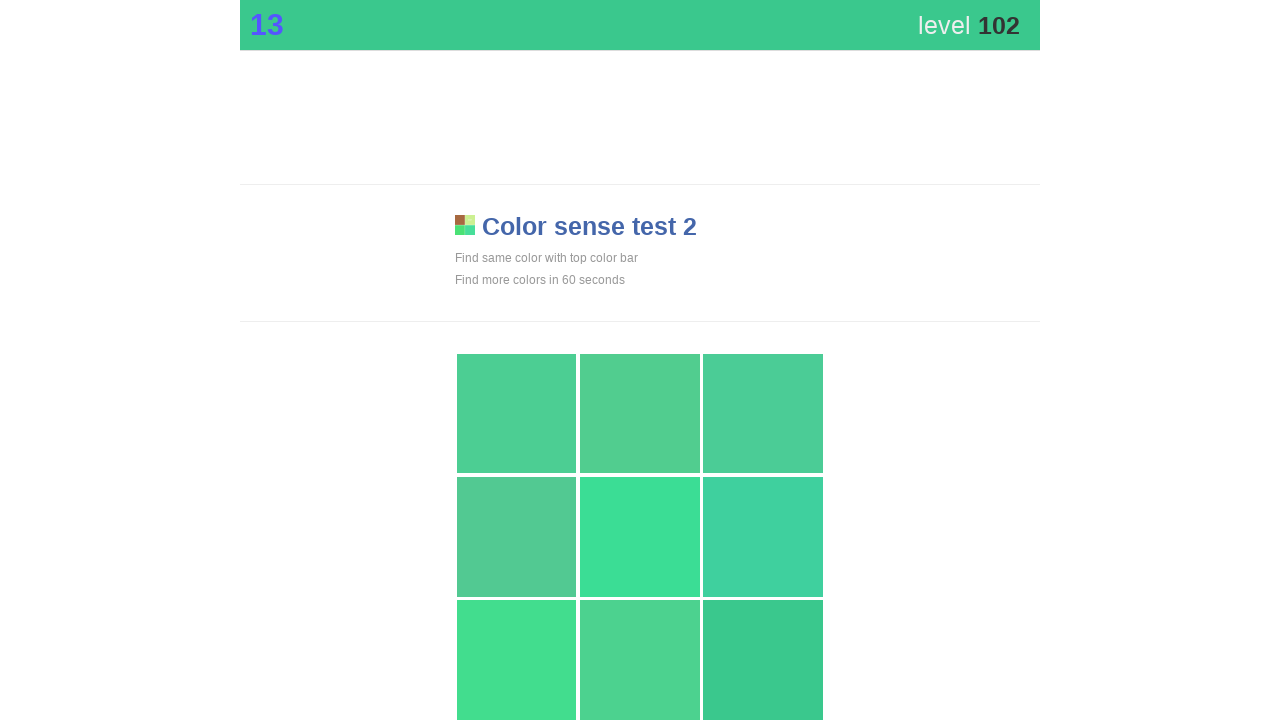

Attempted to find and click matching color (iteration 103) at (763, 660) on div[style*='display: block'] >> nth=8
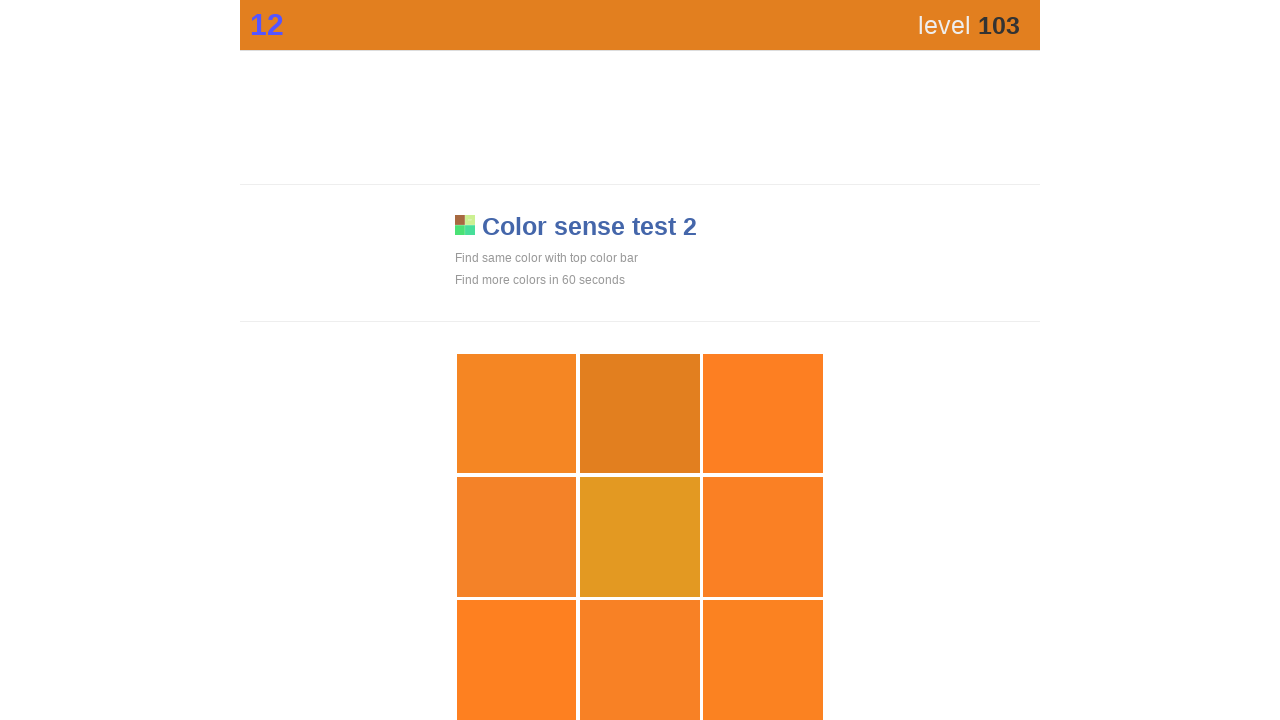

Waited 50ms for UI updates
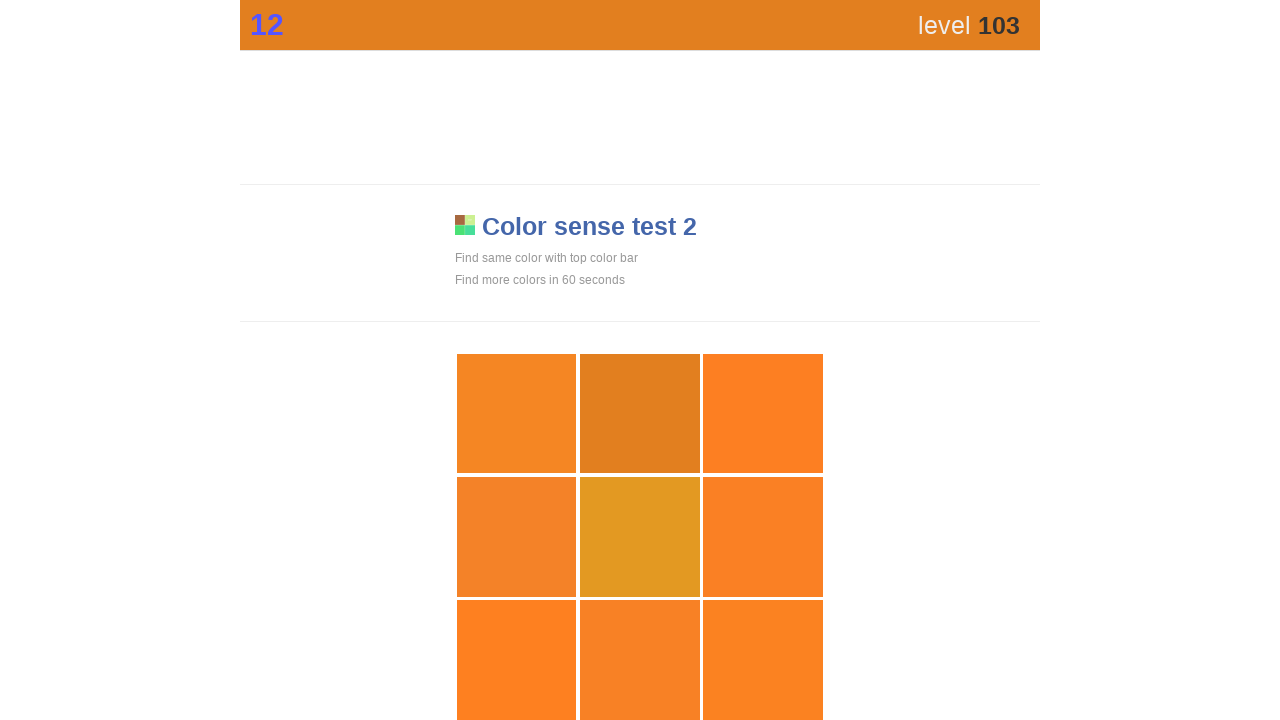

Attempted to find and click matching color (iteration 104) at (640, 414) on div[style*='display: block'] >> nth=1
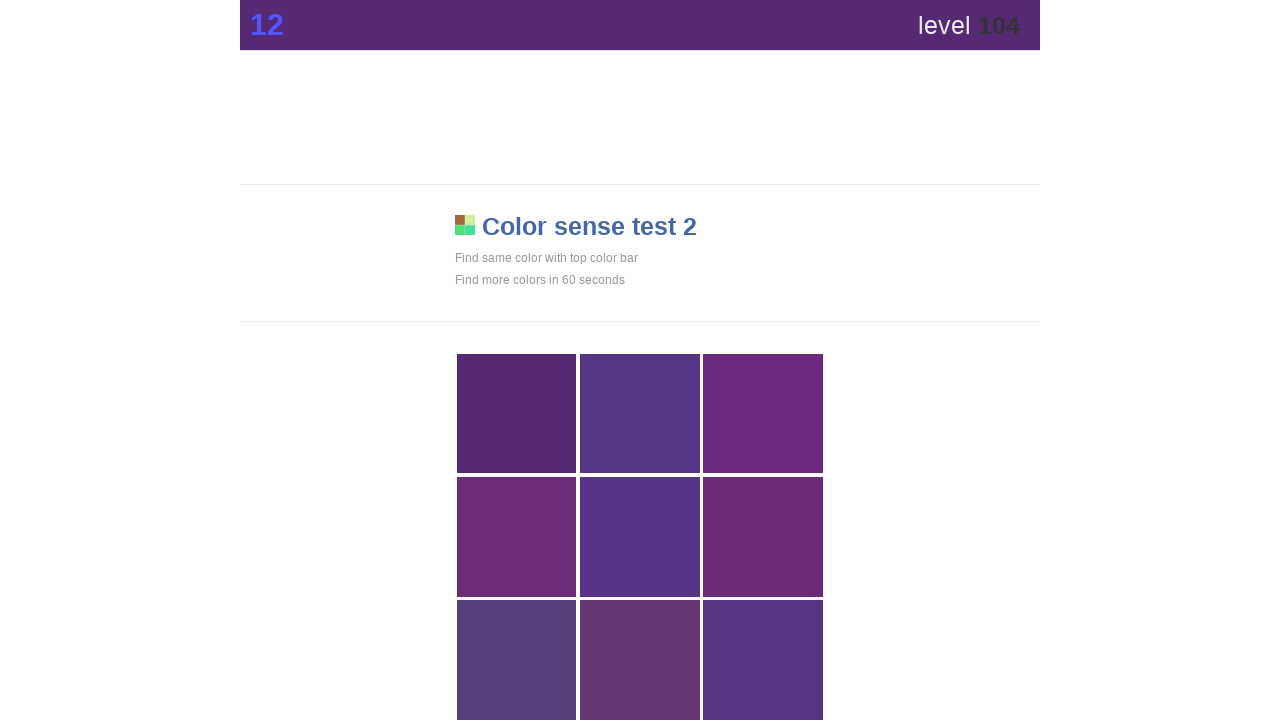

Waited 50ms for UI updates
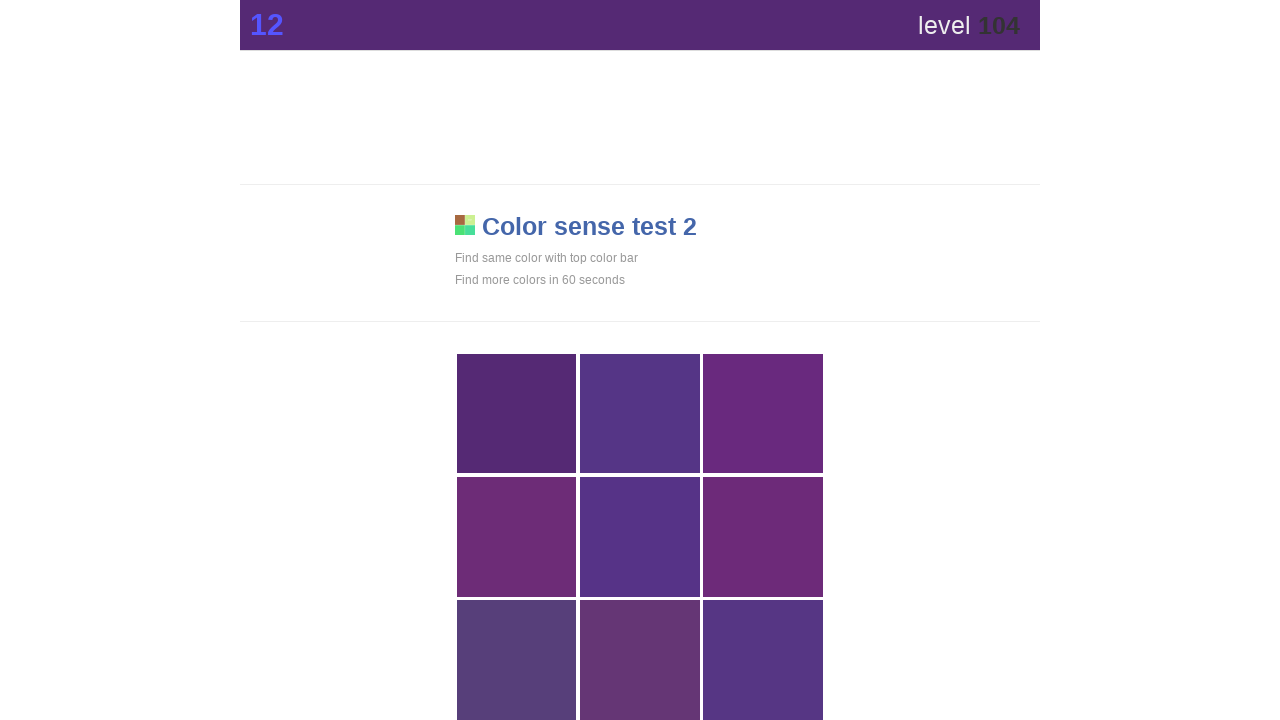

Attempted to find and click matching color (iteration 105) at (517, 414) on div[style*='display: block'] >> nth=0
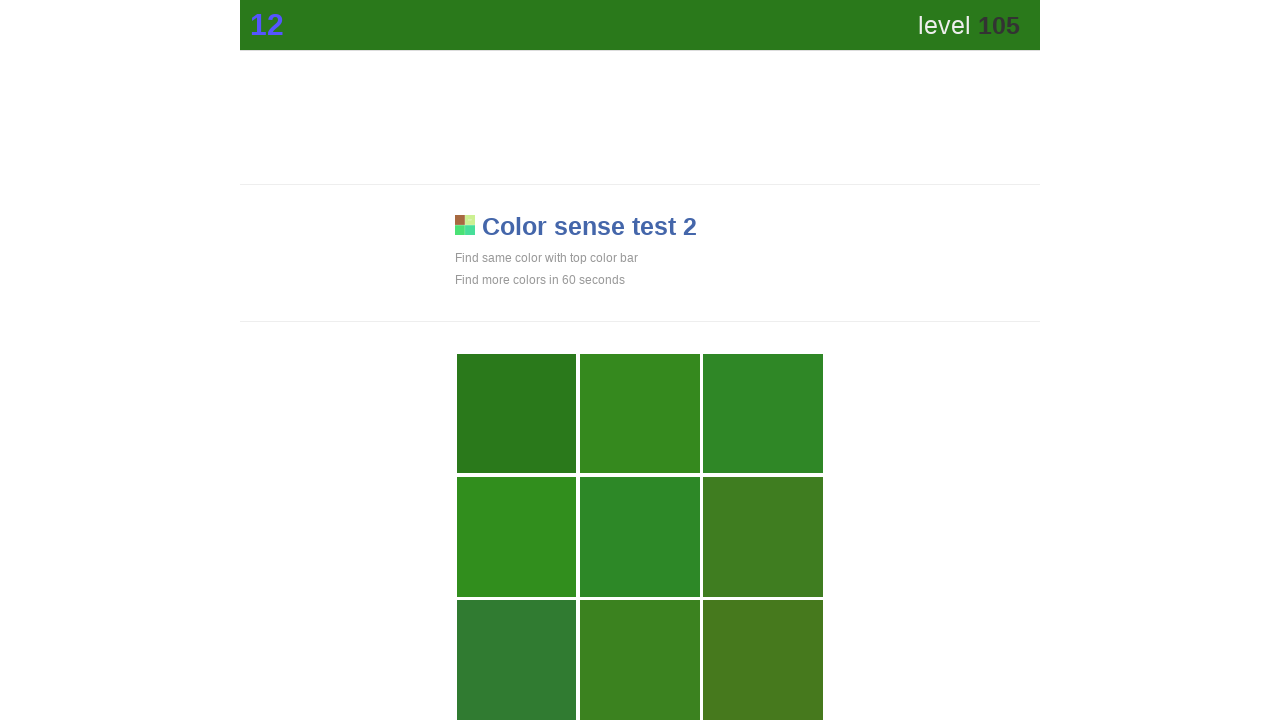

Waited 50ms for UI updates
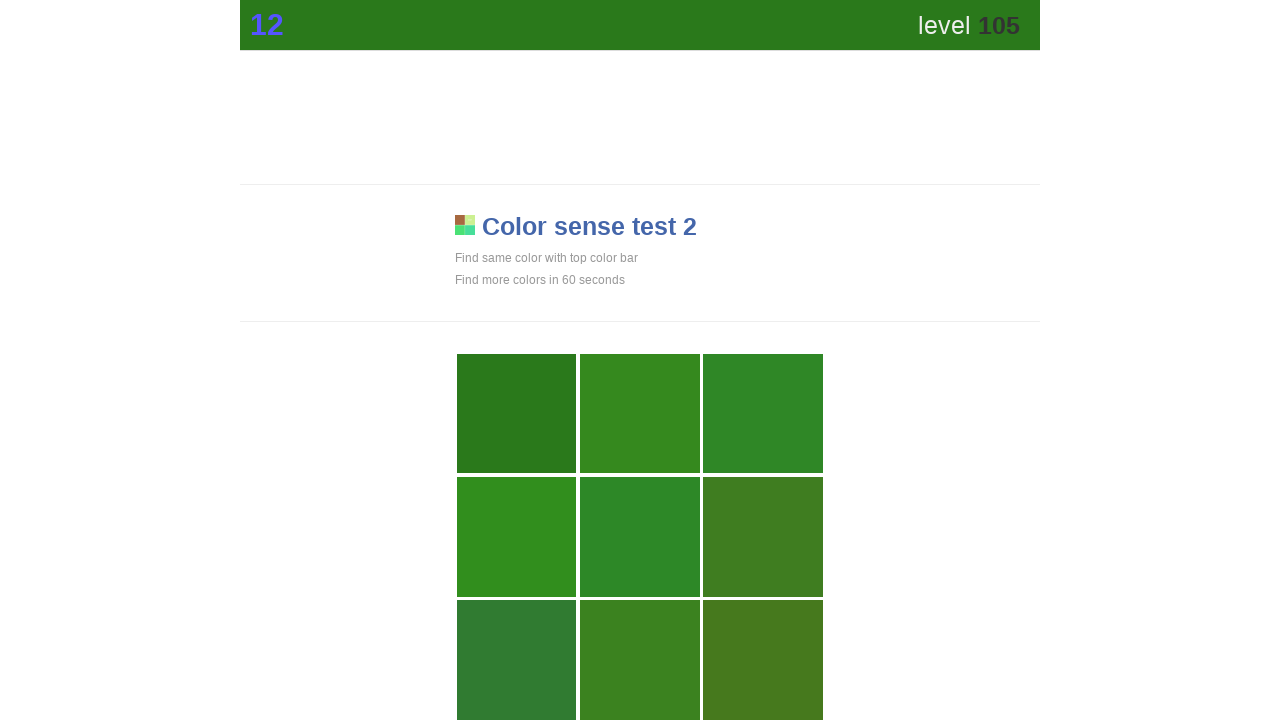

Attempted to find and click matching color (iteration 106) at (517, 414) on div[style*='display: block'] >> nth=0
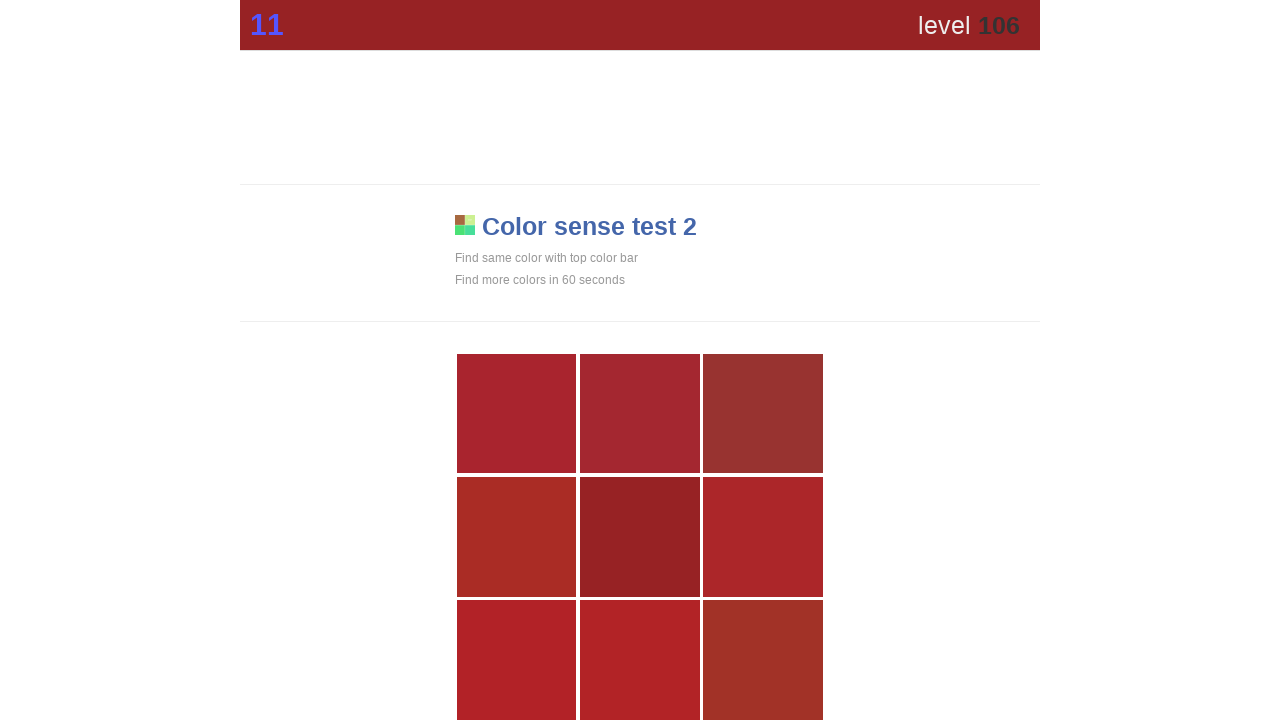

Waited 50ms for UI updates
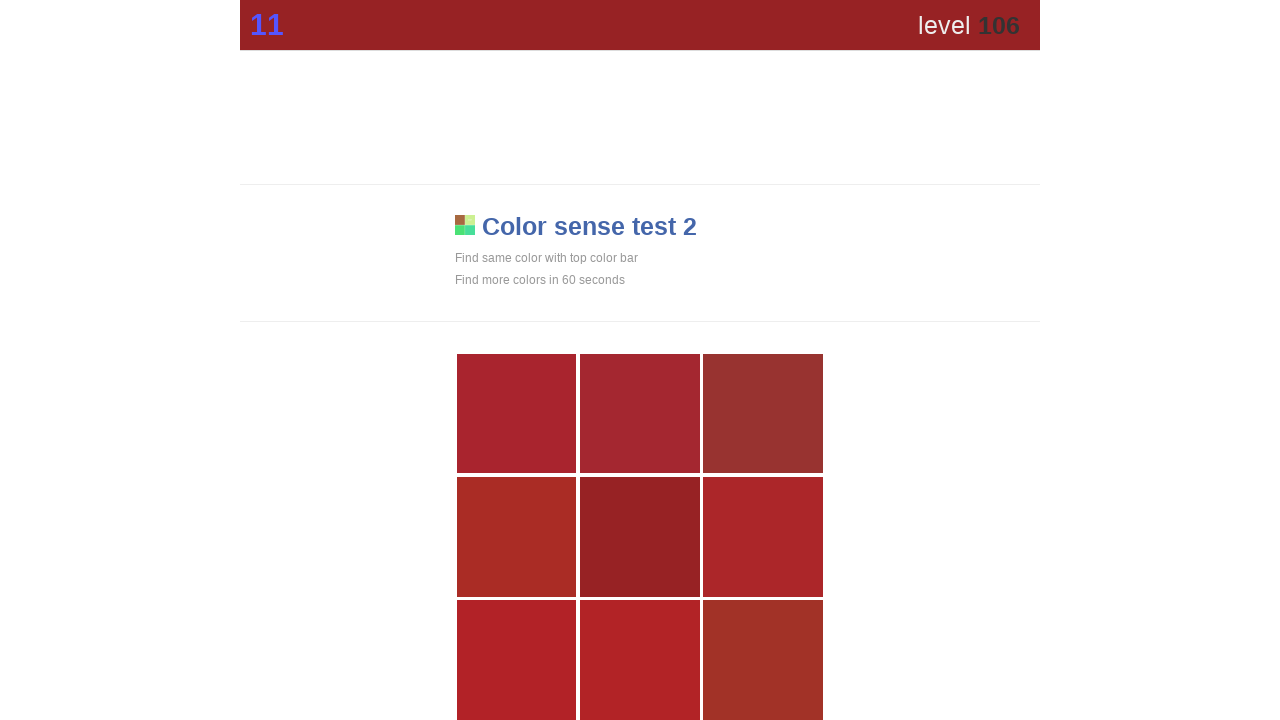

Attempted to find and click matching color (iteration 107) at (640, 537) on div[style*='display: block'] >> nth=4
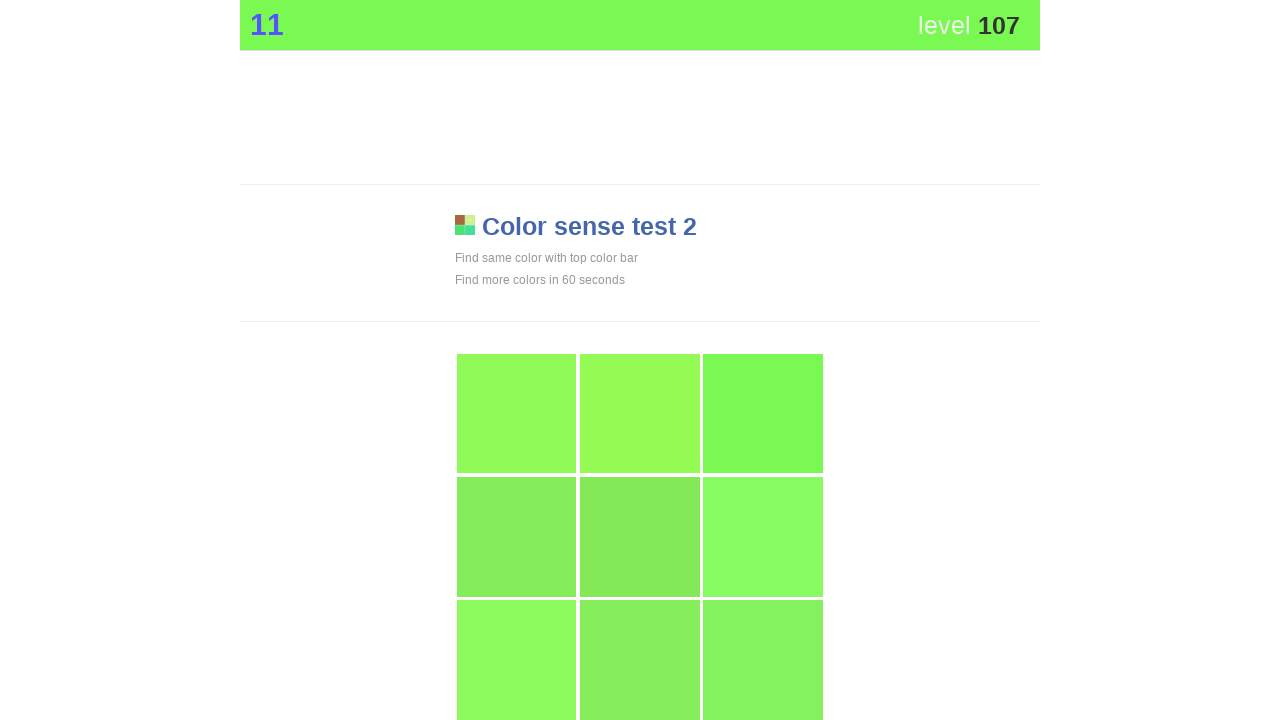

Waited 50ms for UI updates
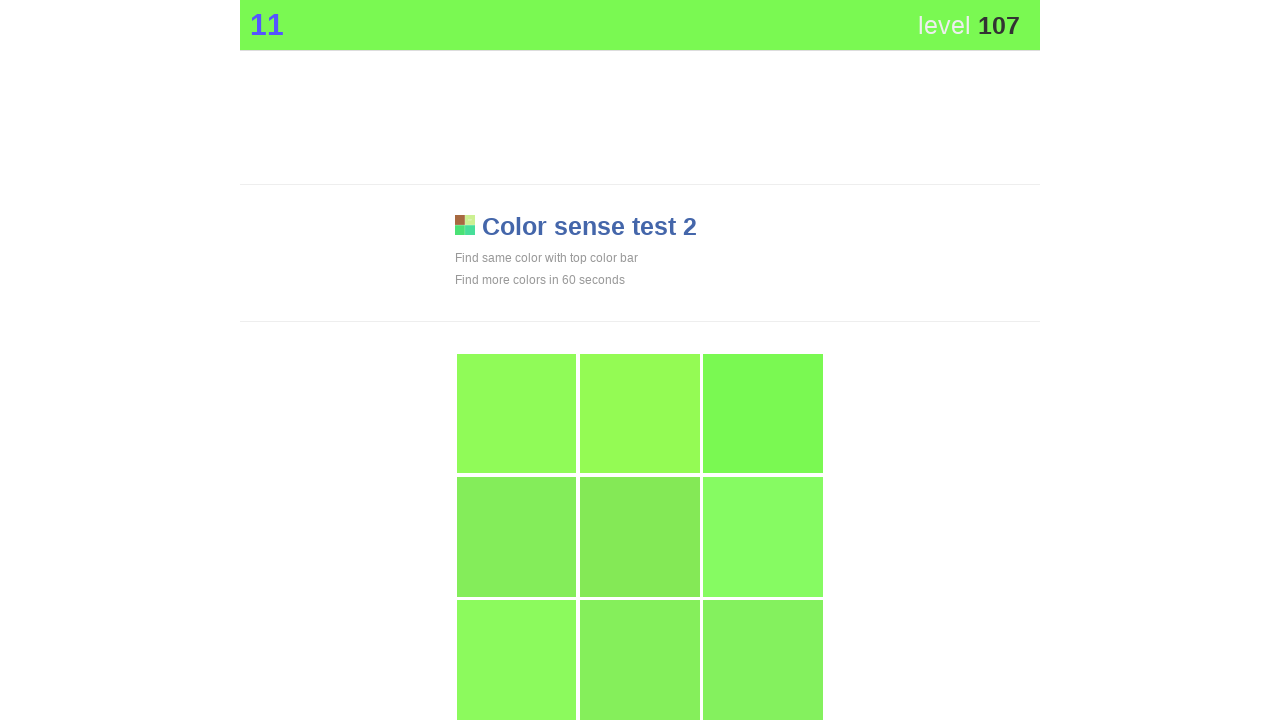

Attempted to find and click matching color (iteration 108) at (763, 414) on div[style*='display: block'] >> nth=2
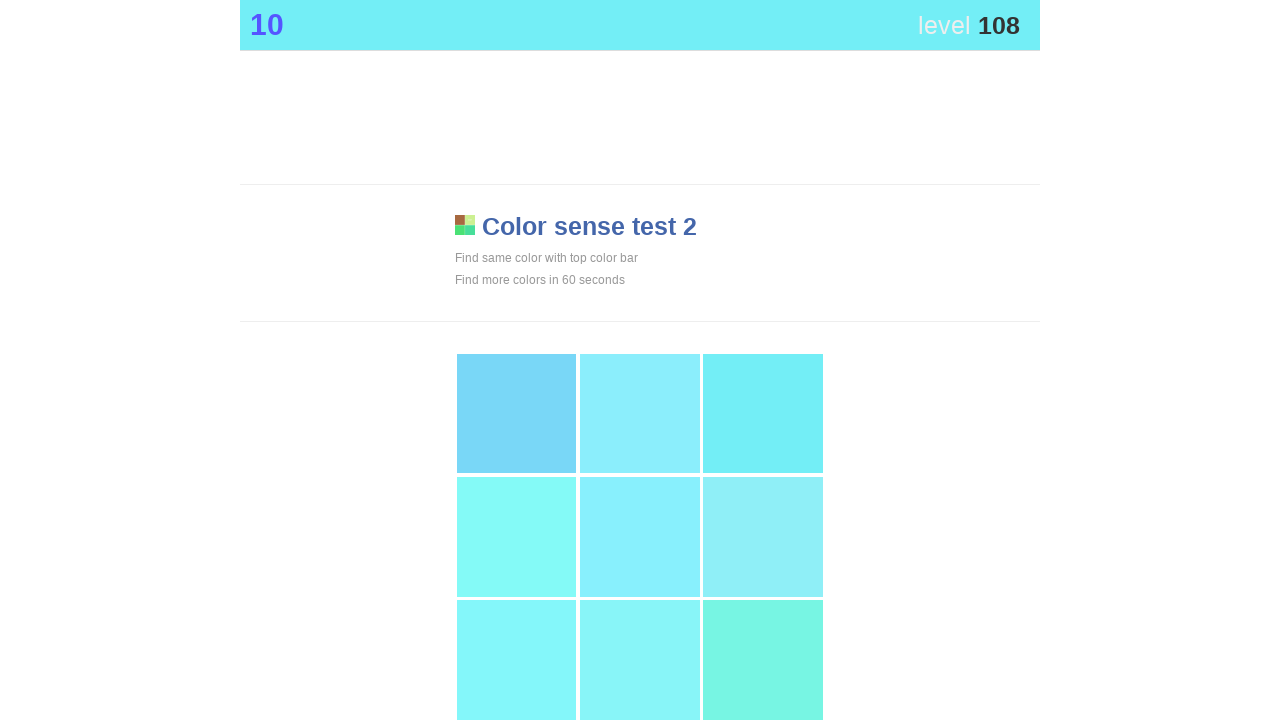

Waited 50ms for UI updates
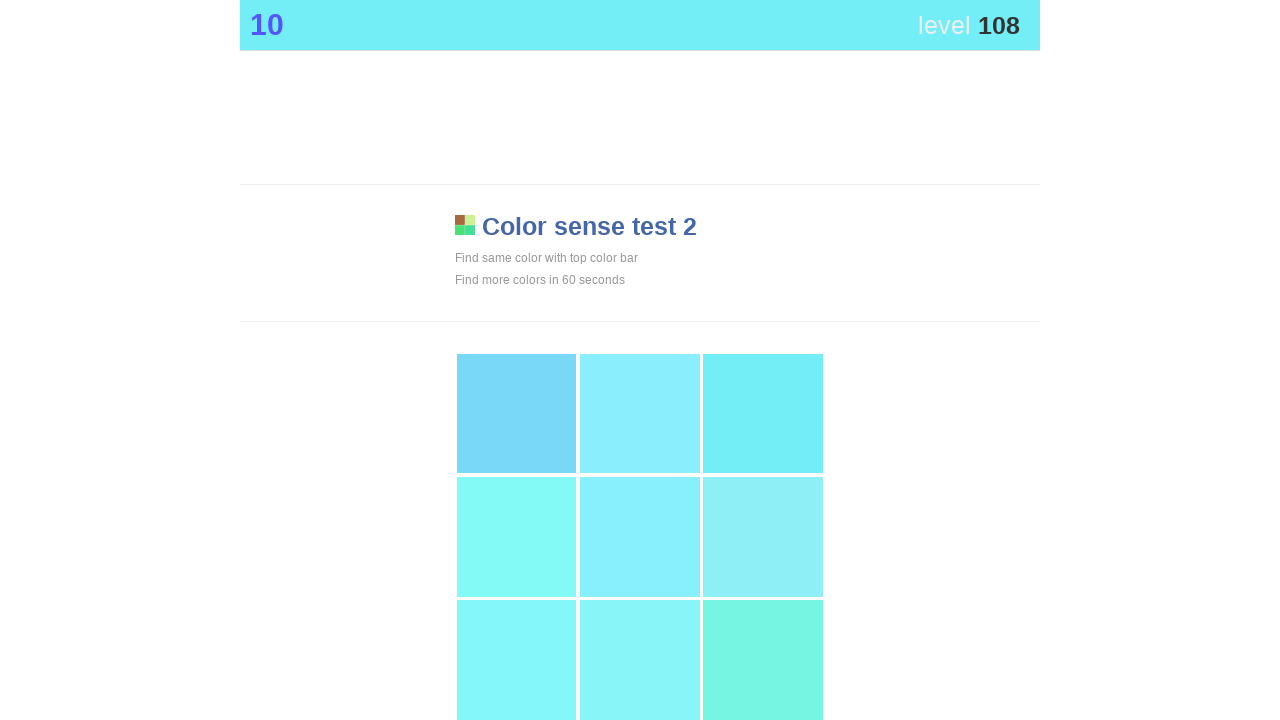

Attempted to find and click matching color (iteration 109) at (763, 414) on div[style*='display: block'] >> nth=2
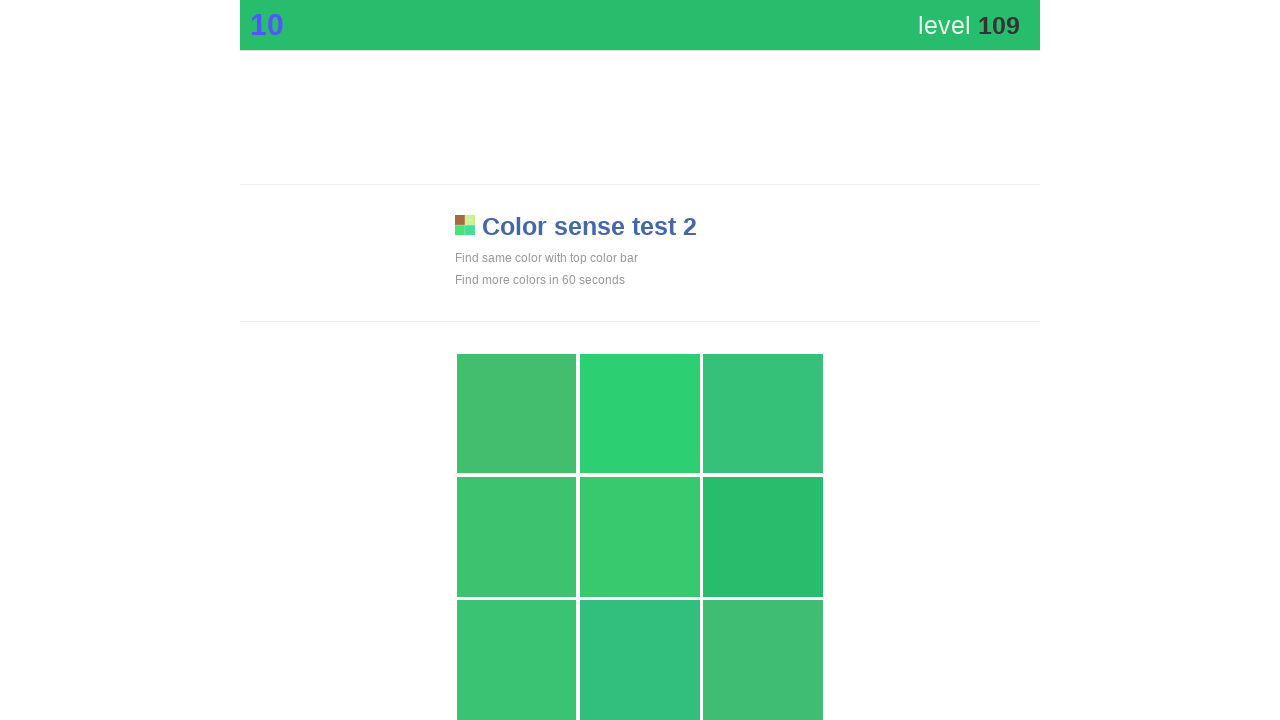

Waited 50ms for UI updates
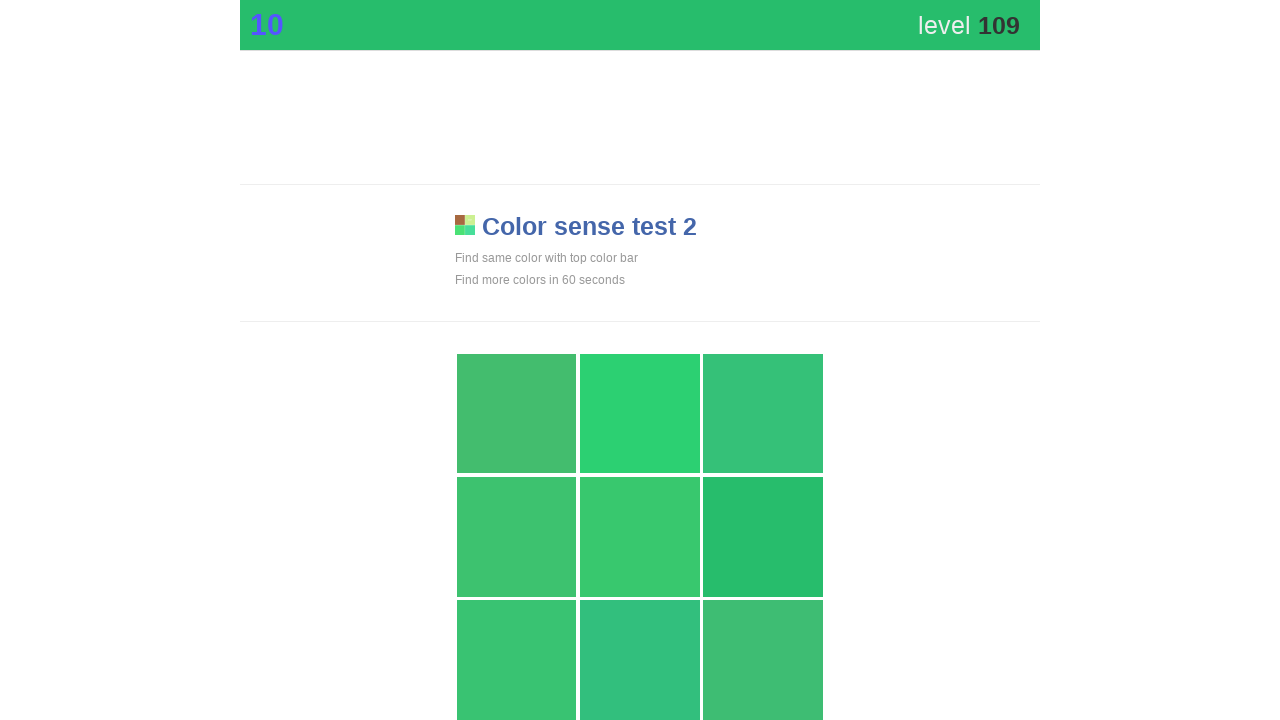

Attempted to find and click matching color (iteration 110) at (763, 537) on div[style*='display: block'] >> nth=5
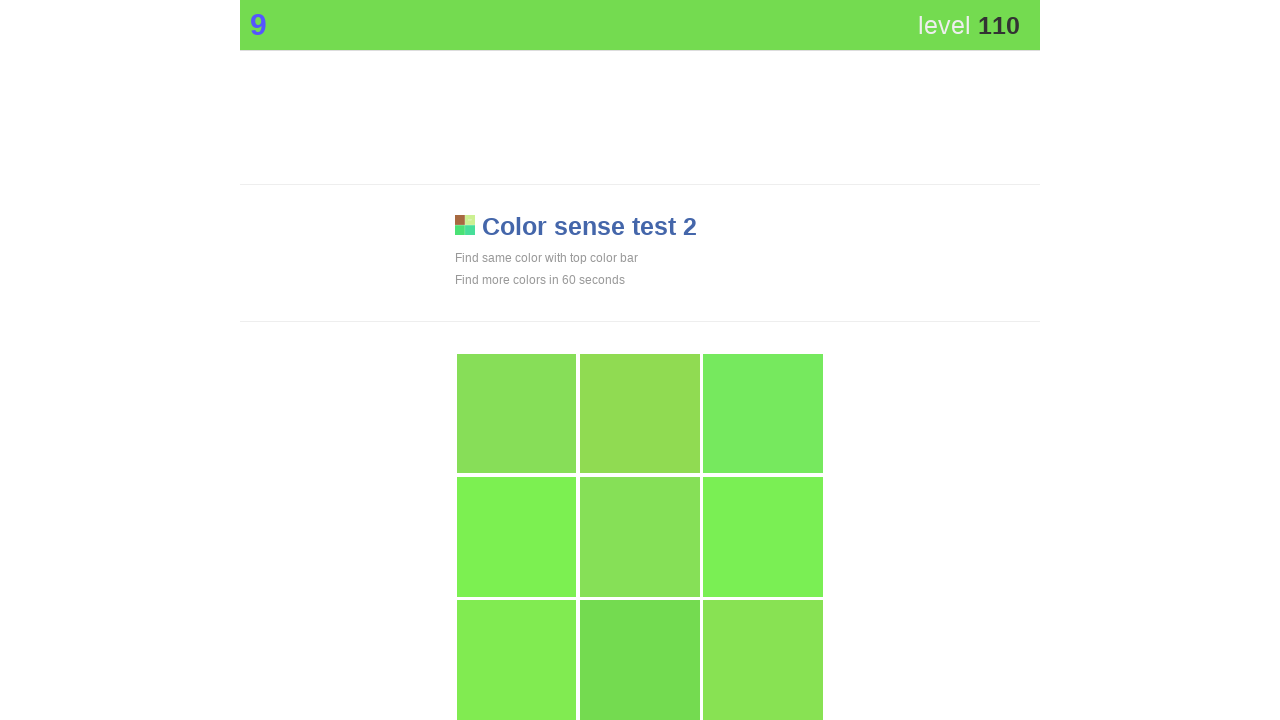

Waited 50ms for UI updates
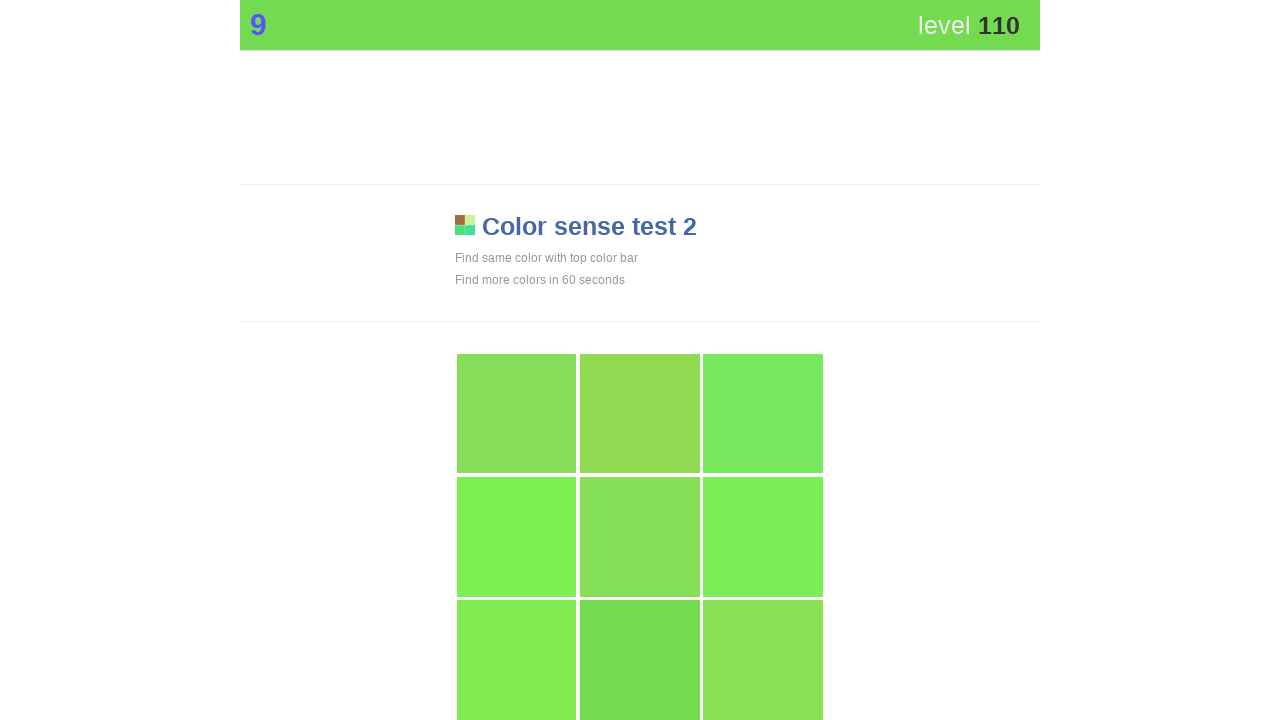

Attempted to find and click matching color (iteration 111) at (640, 660) on div[style*='display: block'] >> nth=7
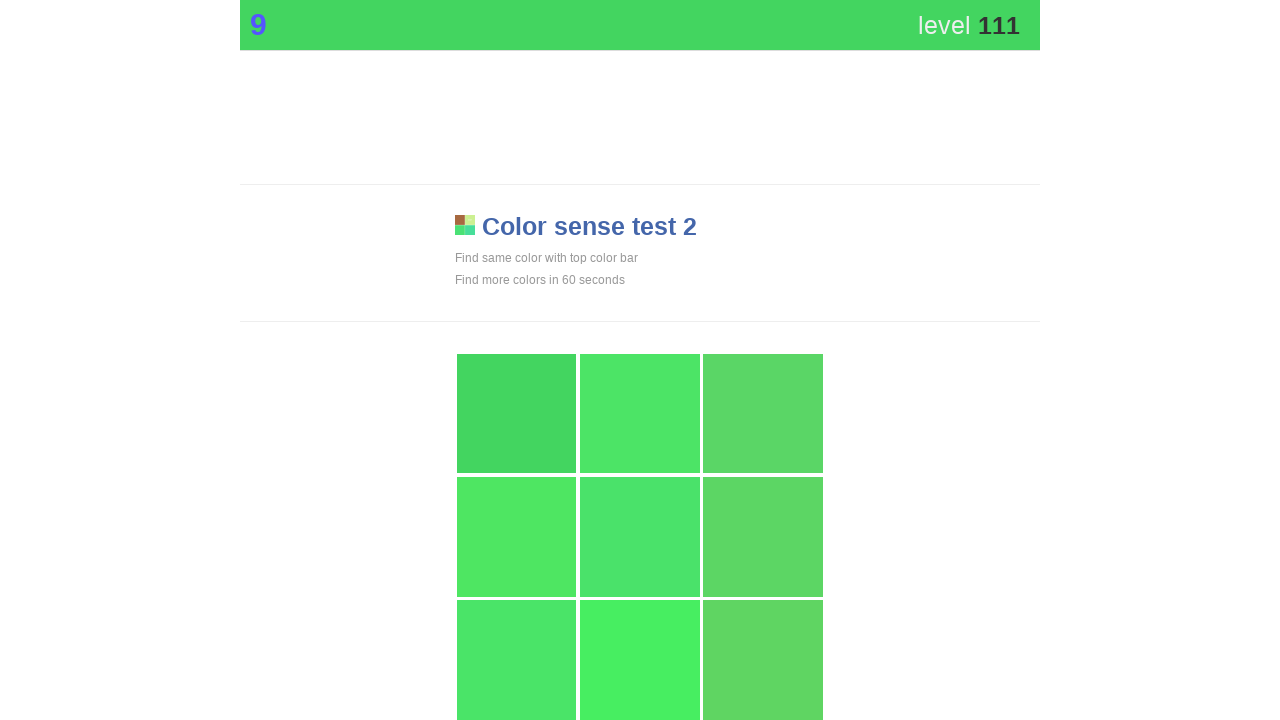

Waited 50ms for UI updates
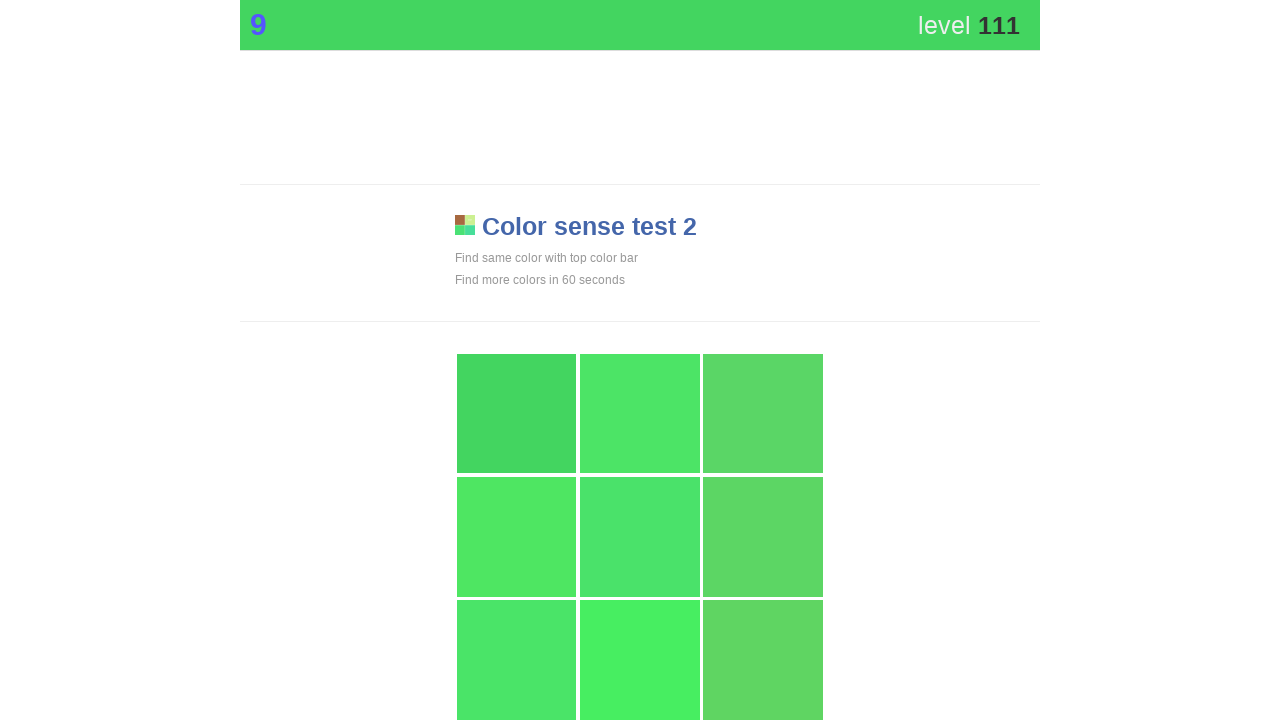

Attempted to find and click matching color (iteration 112) at (517, 414) on div[style*='display: block'] >> nth=0
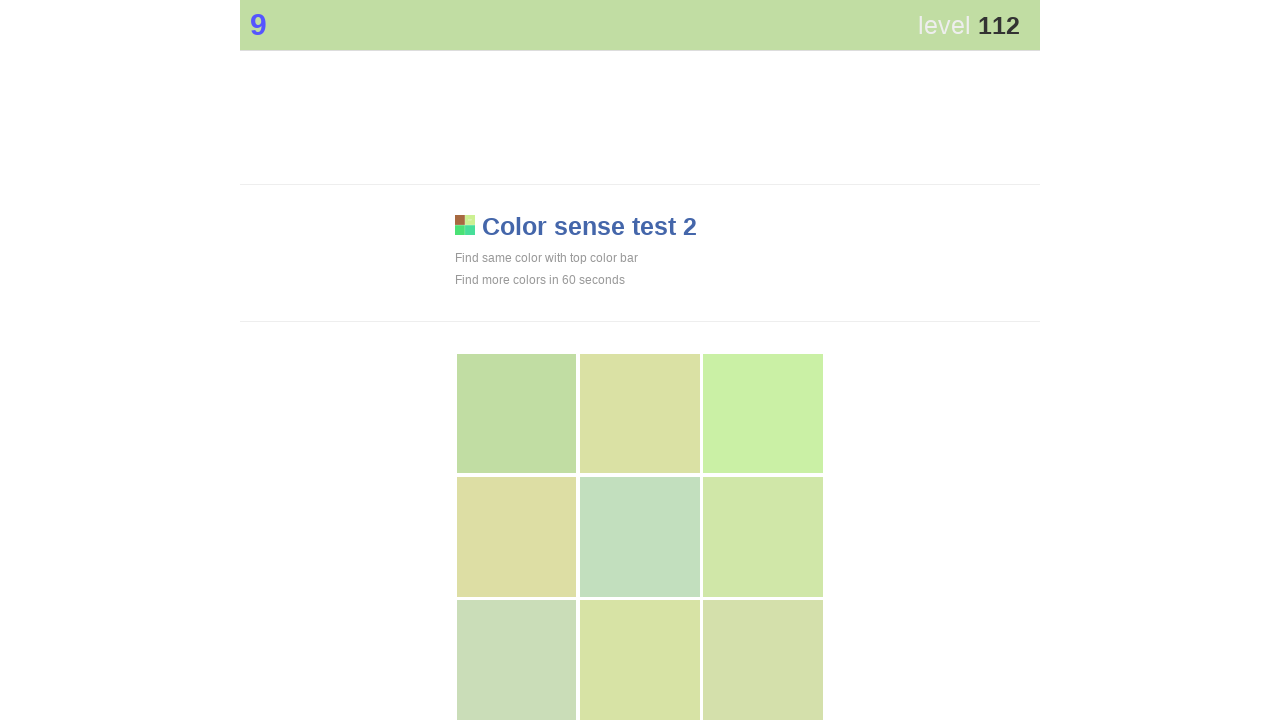

Waited 50ms for UI updates
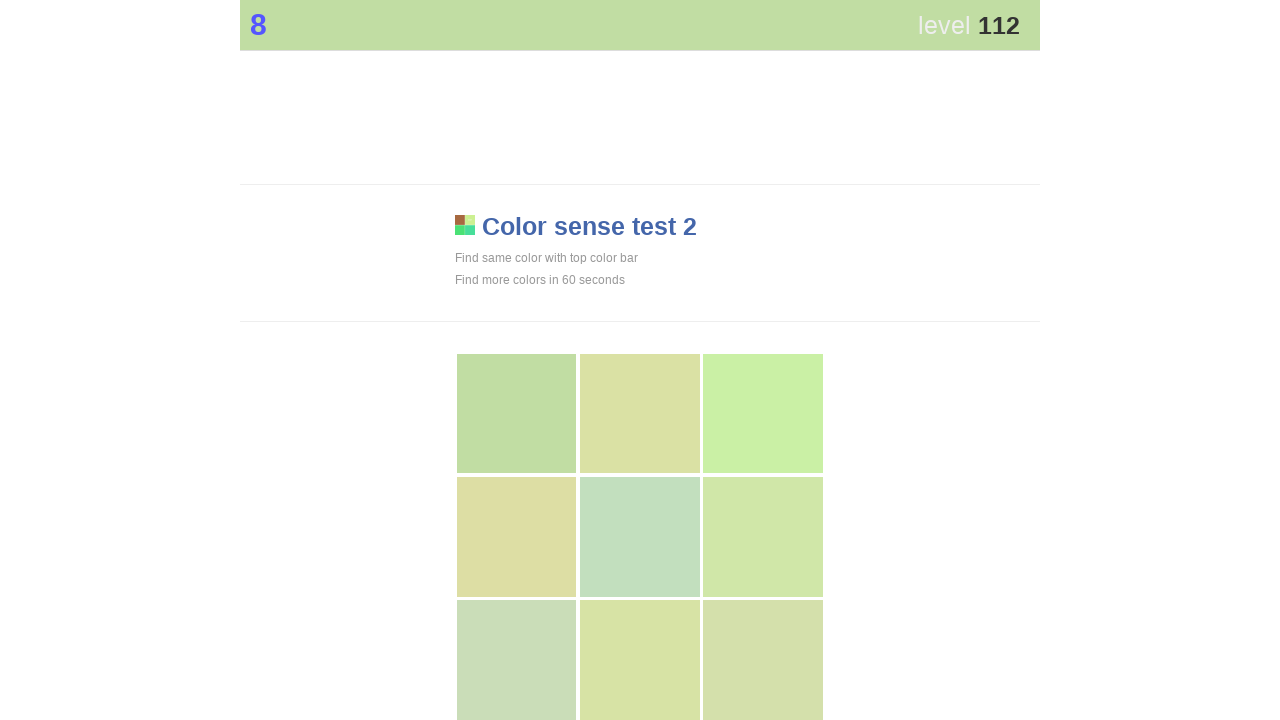

Attempted to find and click matching color (iteration 113) at (517, 414) on div[style*='display: block'] >> nth=0
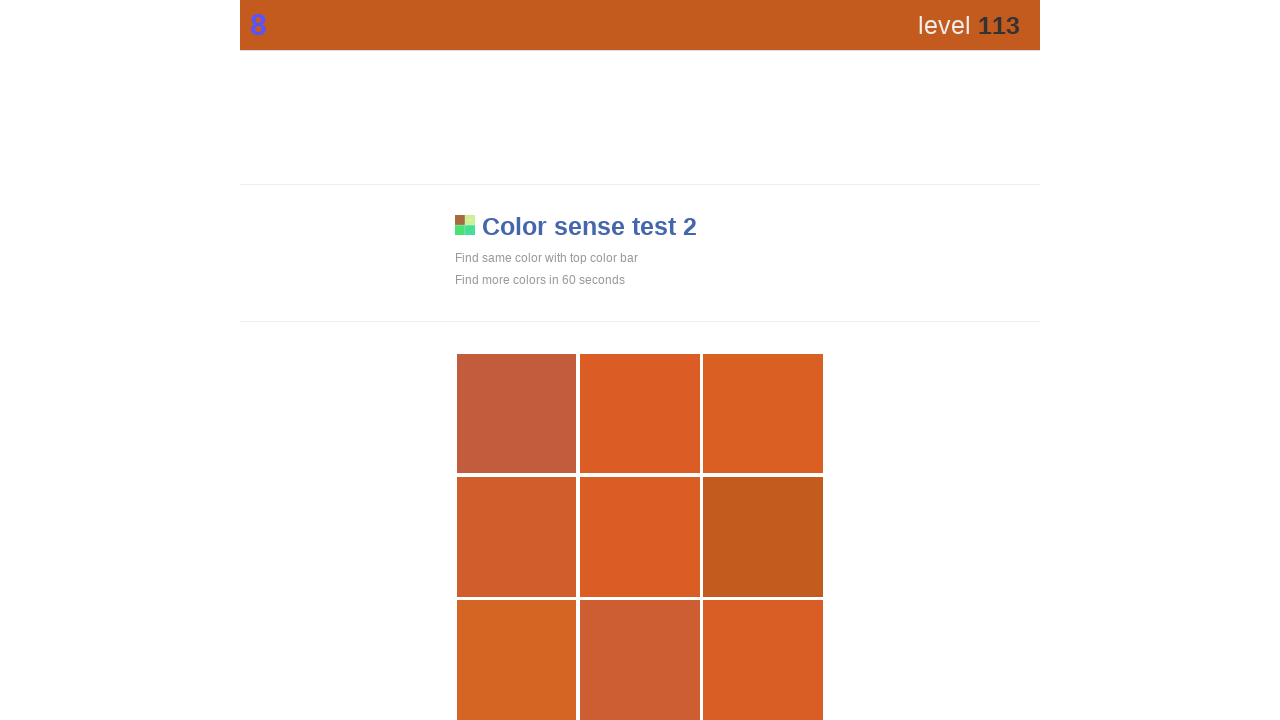

Waited 50ms for UI updates
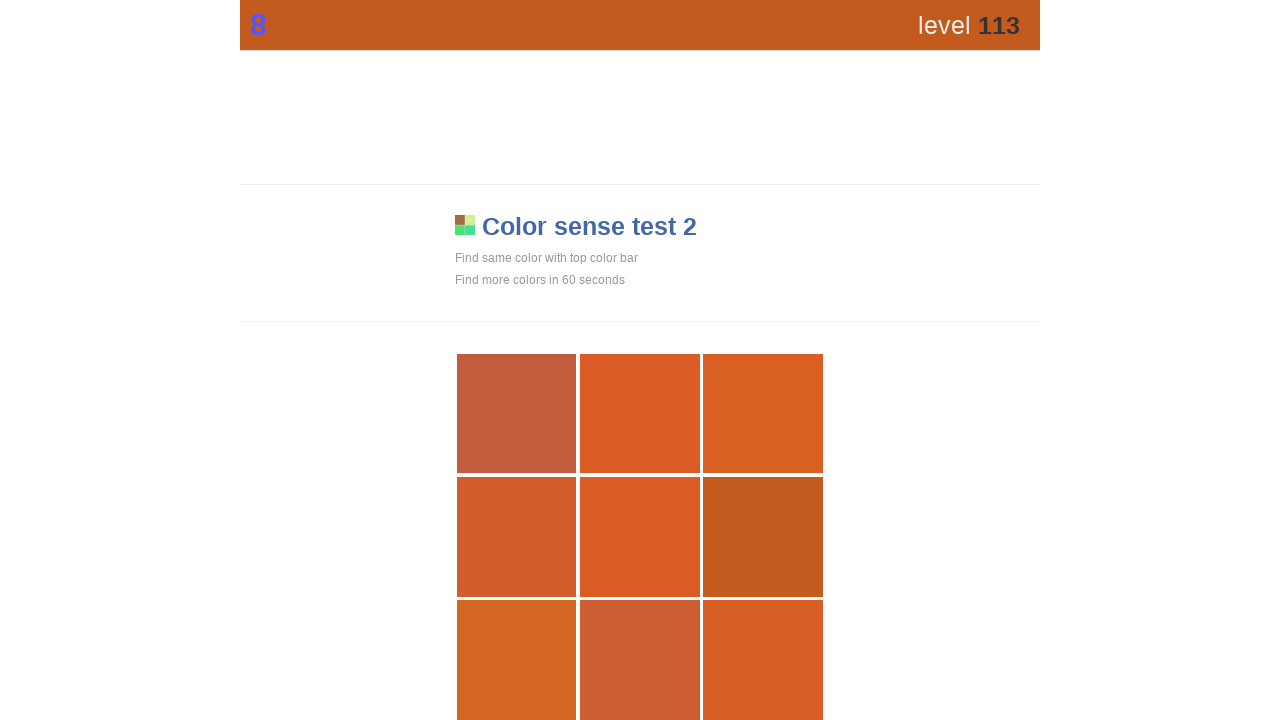

Attempted to find and click matching color (iteration 114) at (763, 537) on div[style*='display: block'] >> nth=5
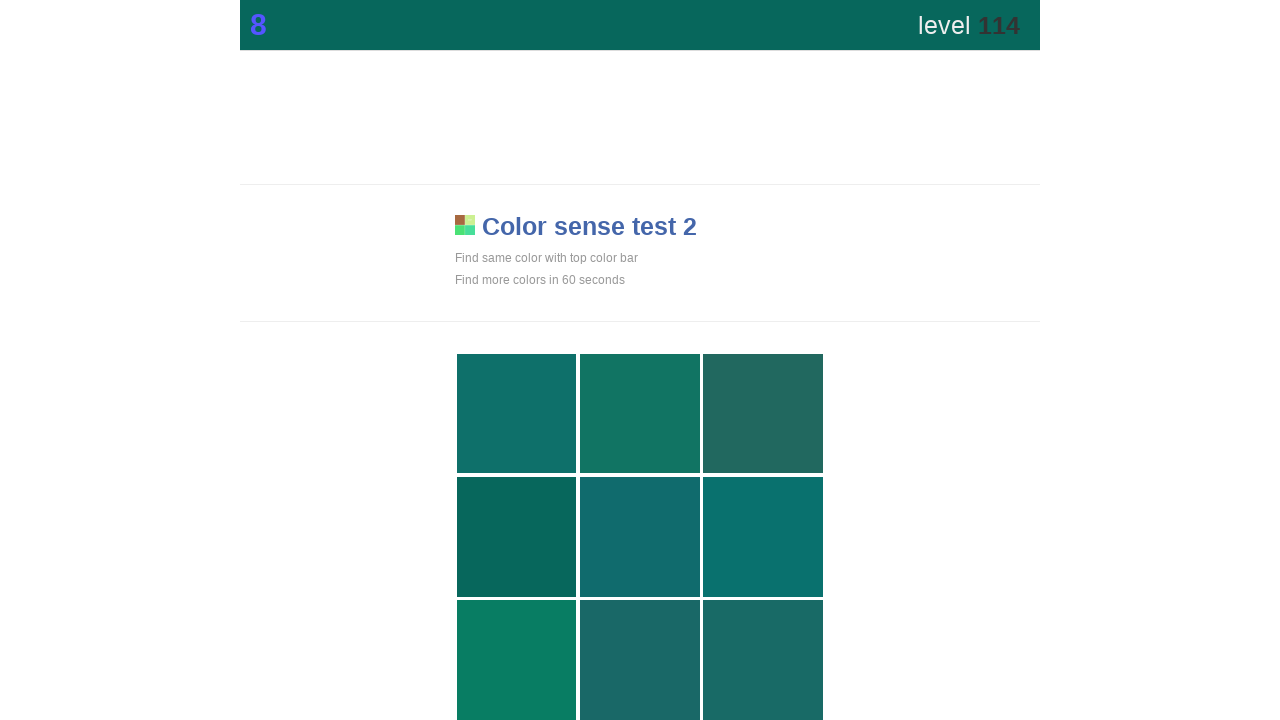

Waited 50ms for UI updates
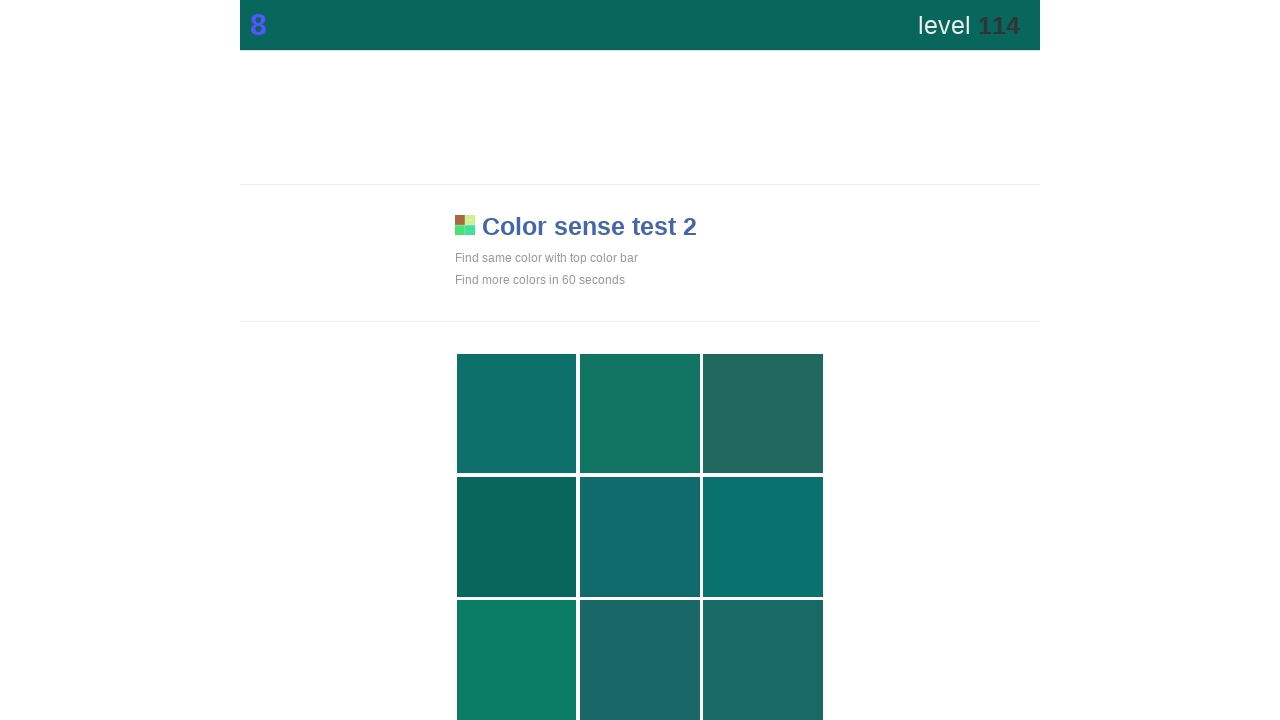

Attempted to find and click matching color (iteration 115) at (517, 537) on div[style*='display: block'] >> nth=3
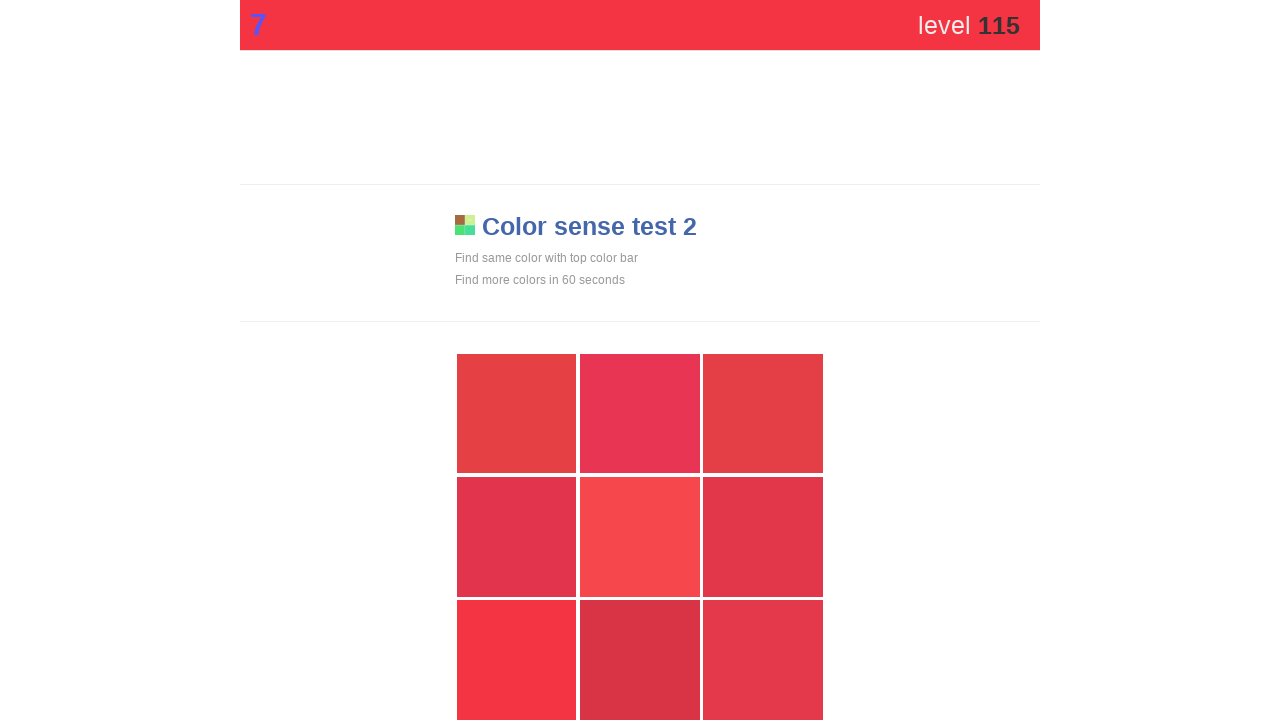

Waited 50ms for UI updates
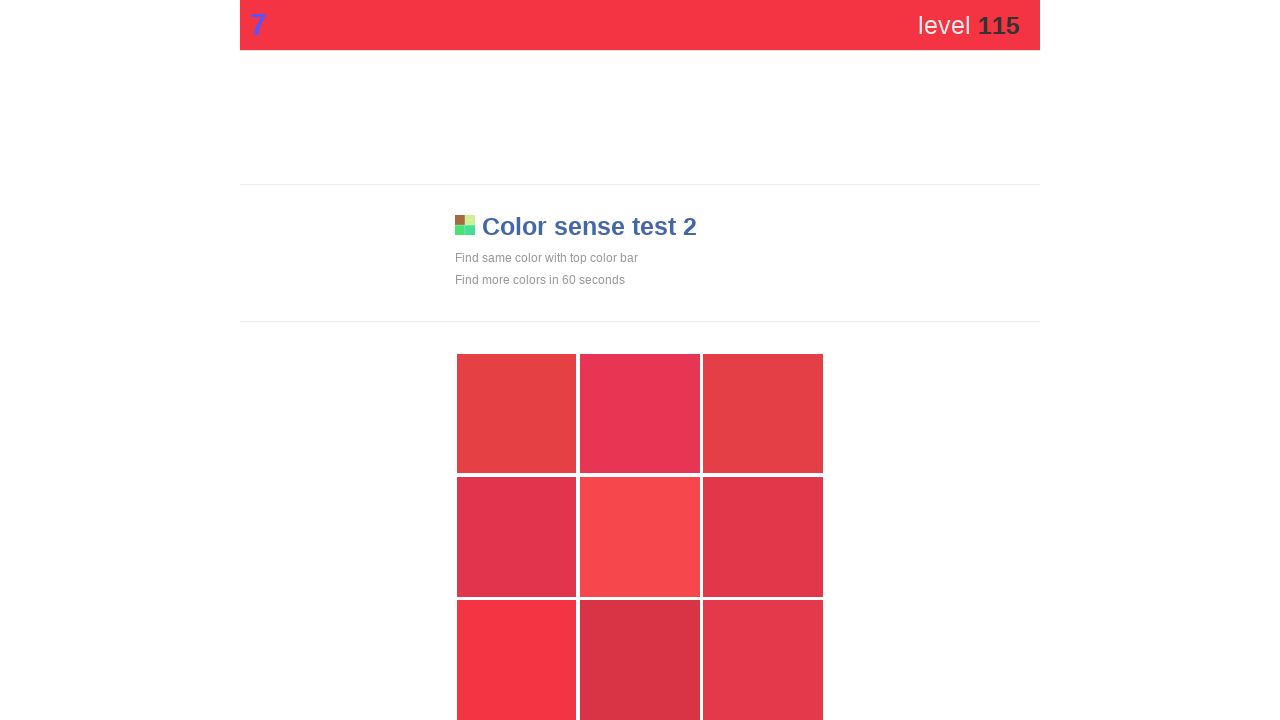

Attempted to find and click matching color (iteration 116) at (517, 660) on div[style*='display: block'] >> nth=6
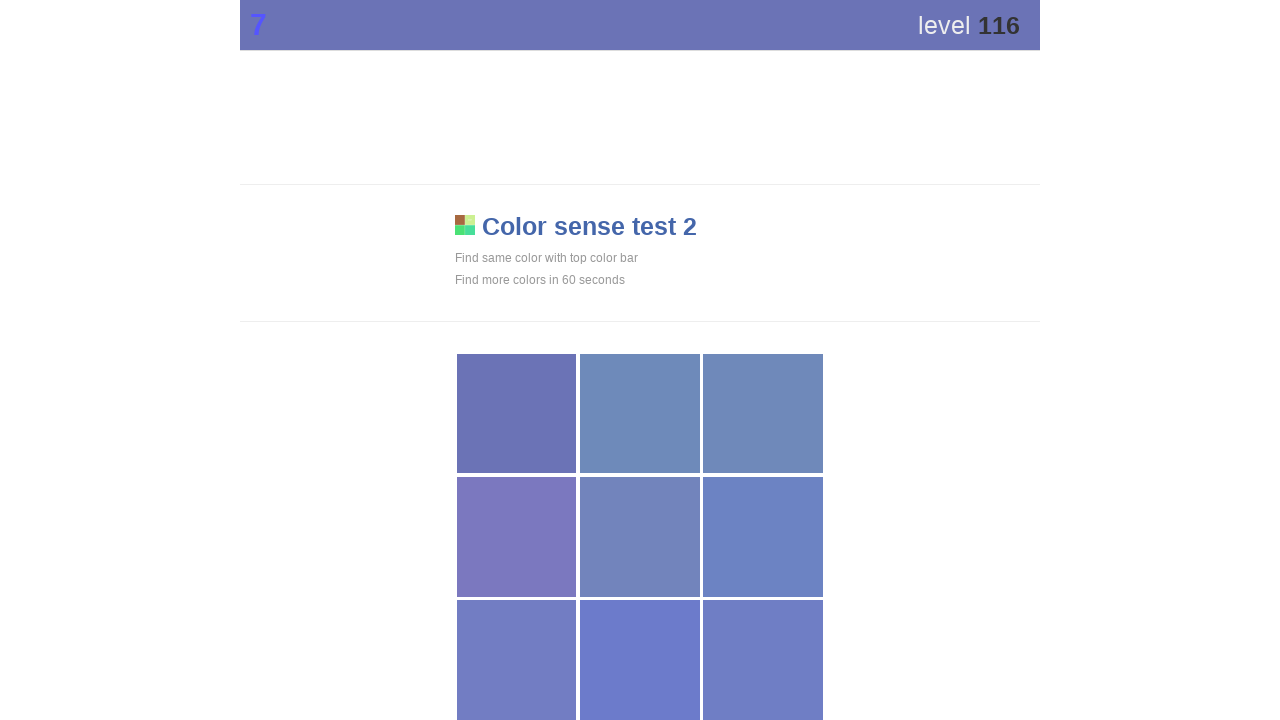

Waited 50ms for UI updates
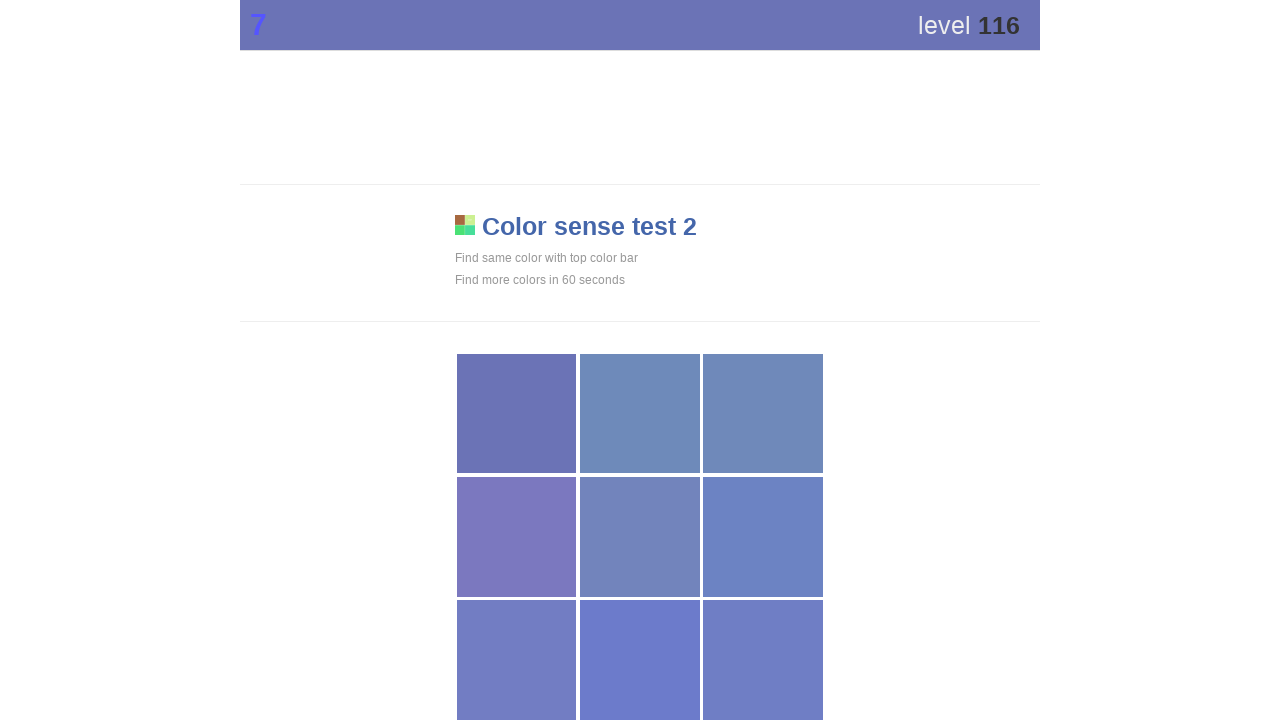

Attempted to find and click matching color (iteration 117) at (517, 414) on div[style*='display: block'] >> nth=0
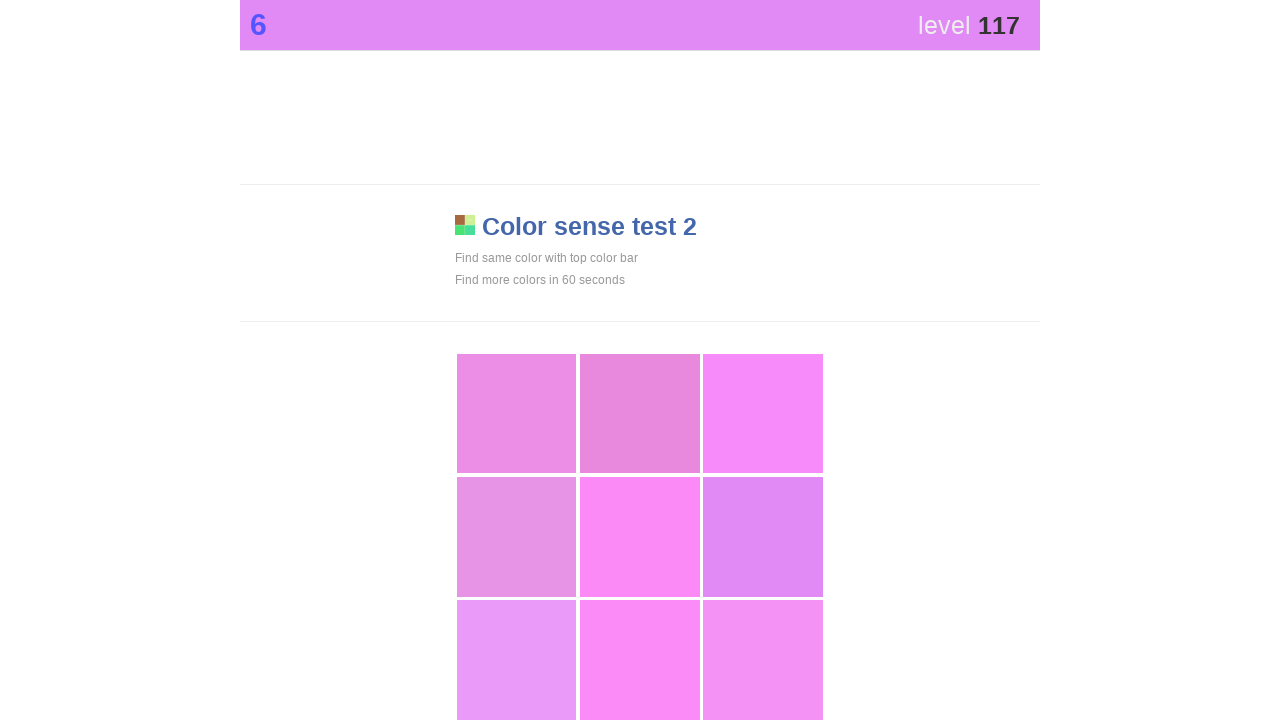

Waited 50ms for UI updates
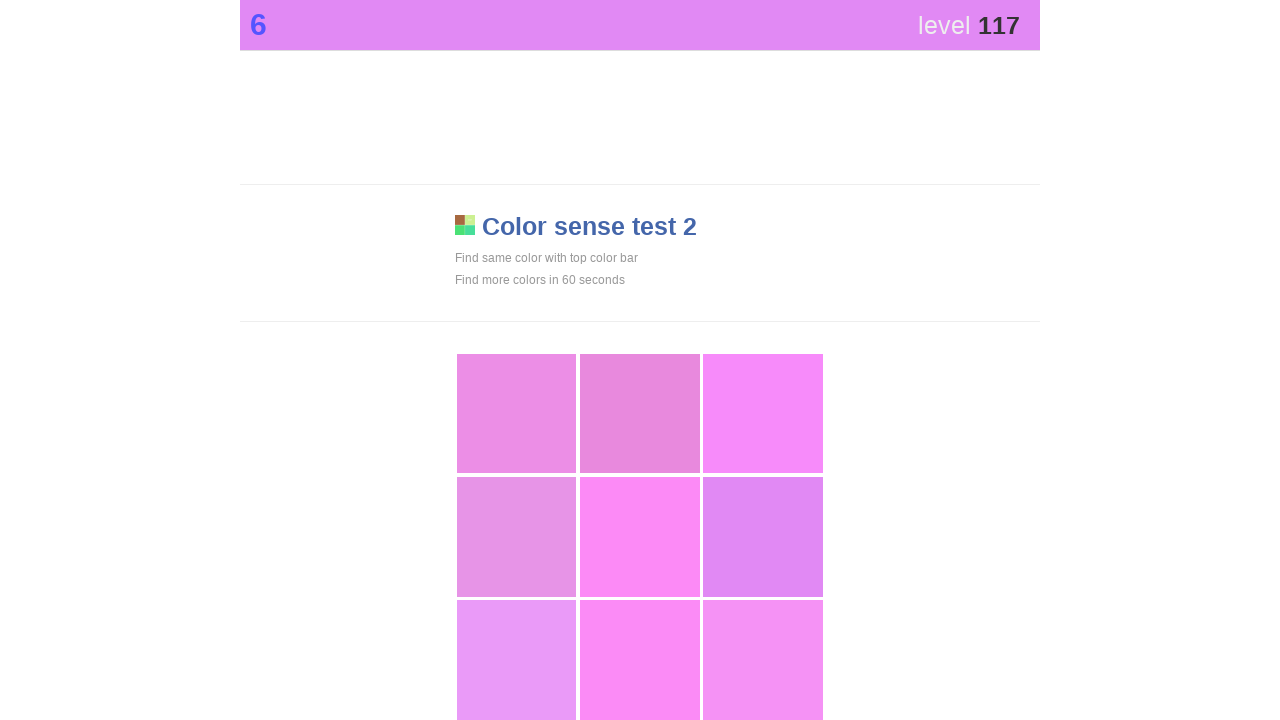

Attempted to find and click matching color (iteration 118) at (763, 537) on div[style*='display: block'] >> nth=5
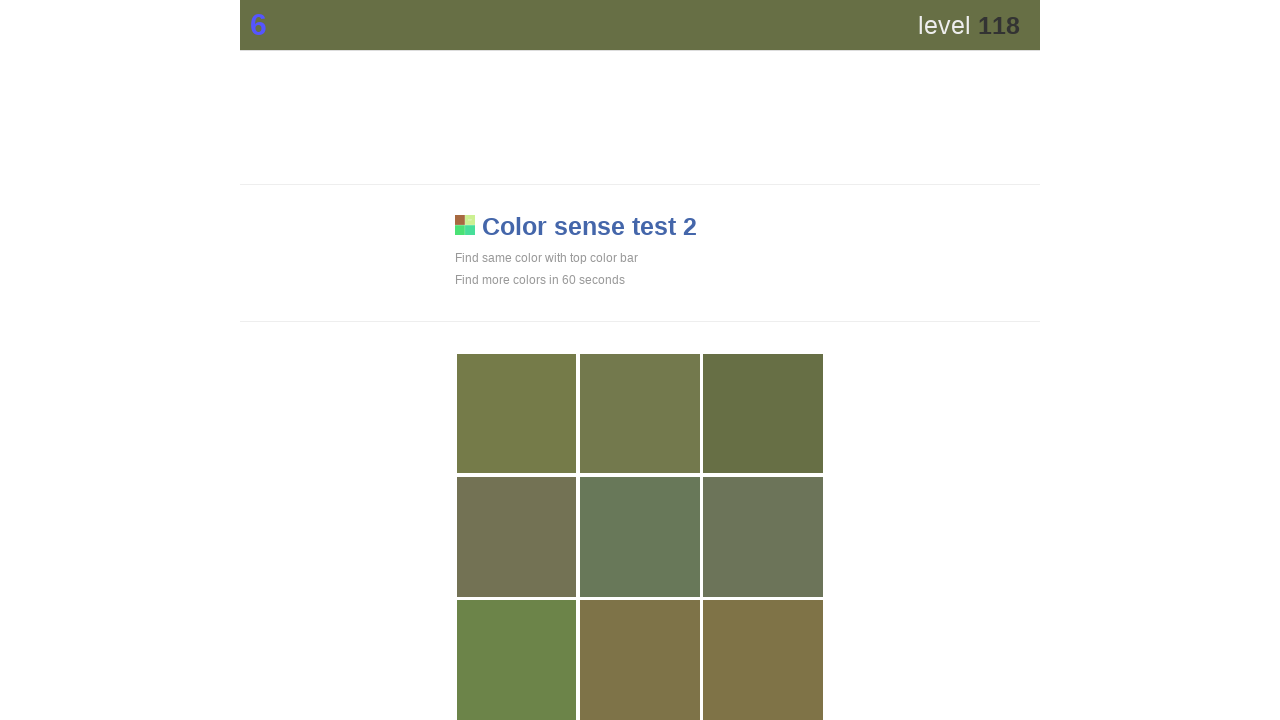

Waited 50ms for UI updates
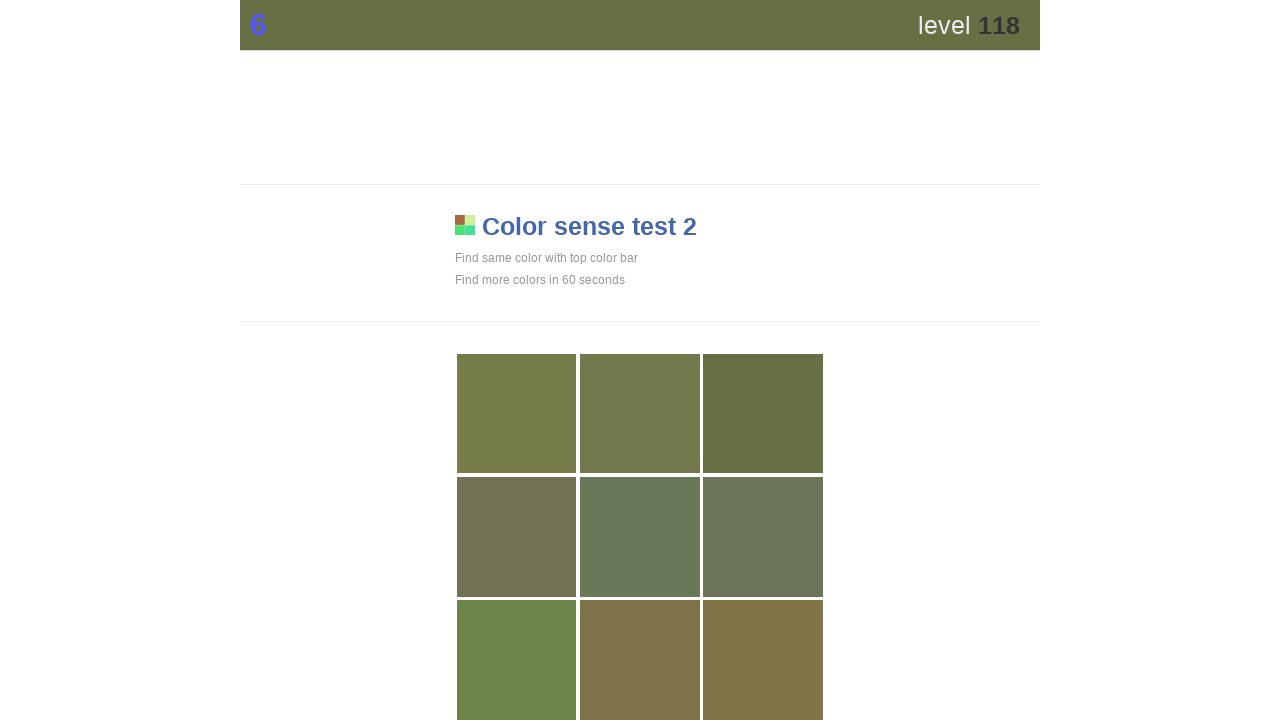

Attempted to find and click matching color (iteration 119) at (763, 414) on div[style*='display: block'] >> nth=2
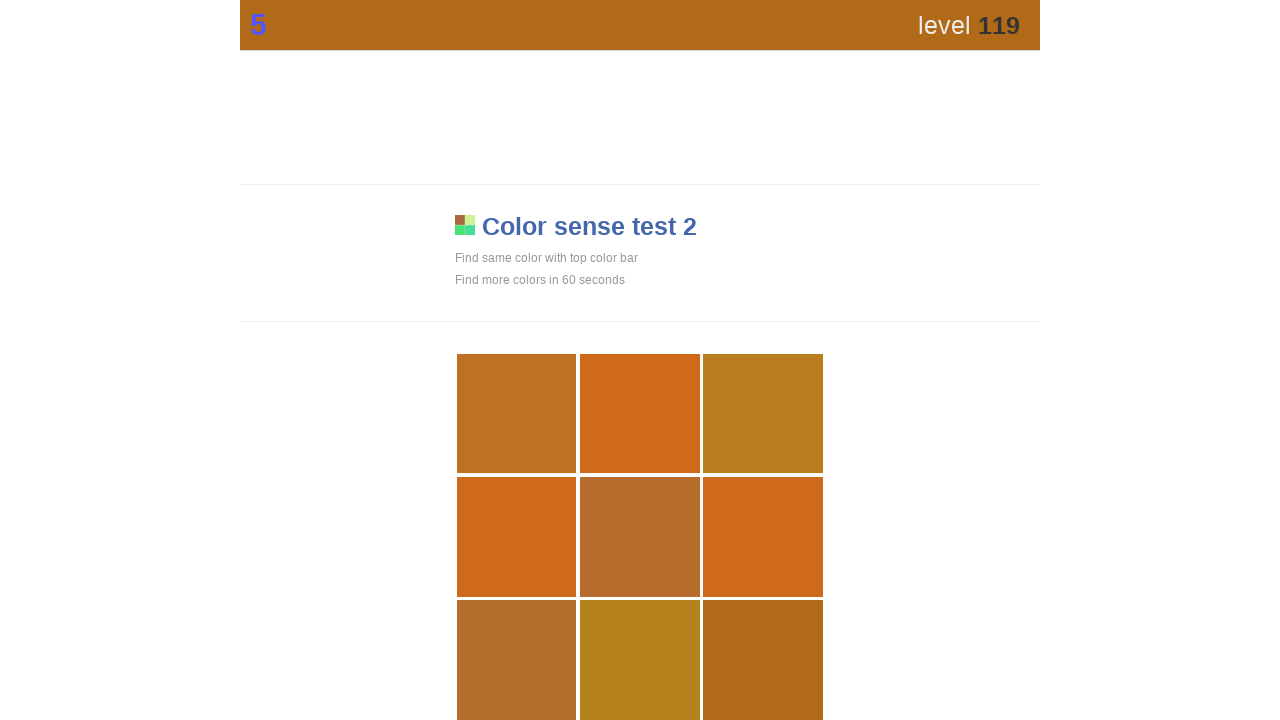

Waited 50ms for UI updates
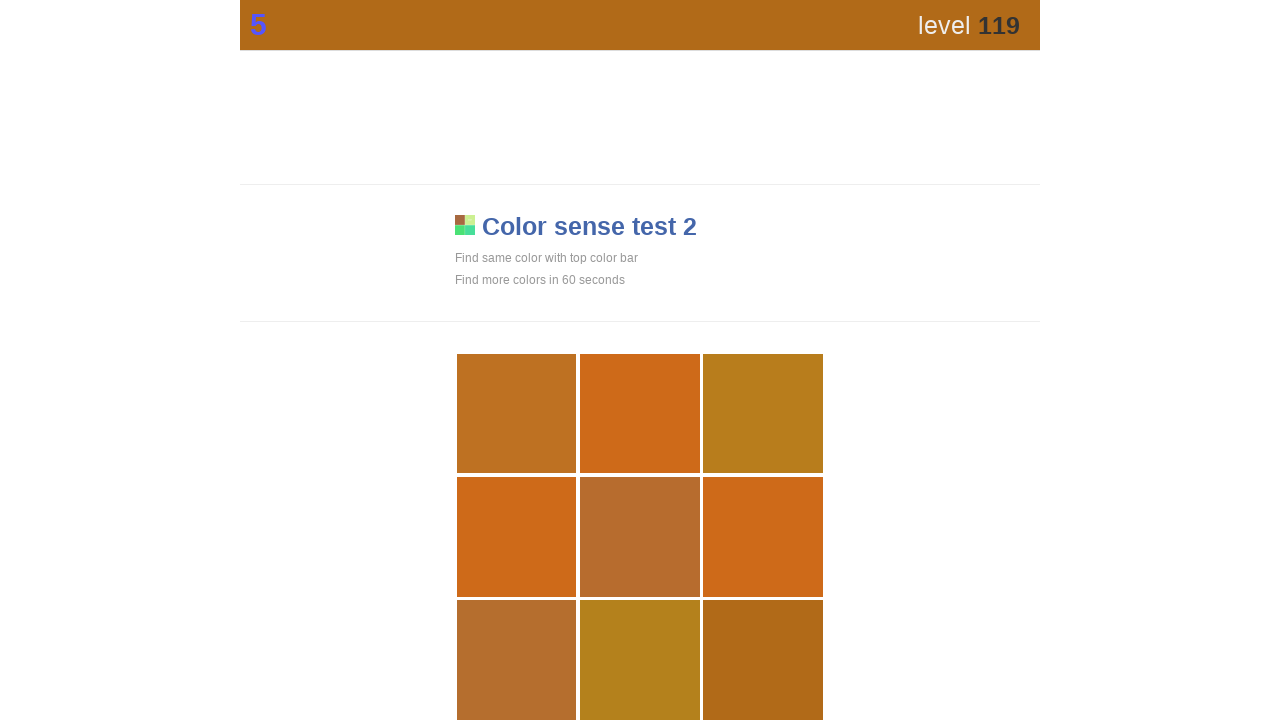

Attempted to find and click matching color (iteration 120) at (763, 660) on div[style*='display: block'] >> nth=8
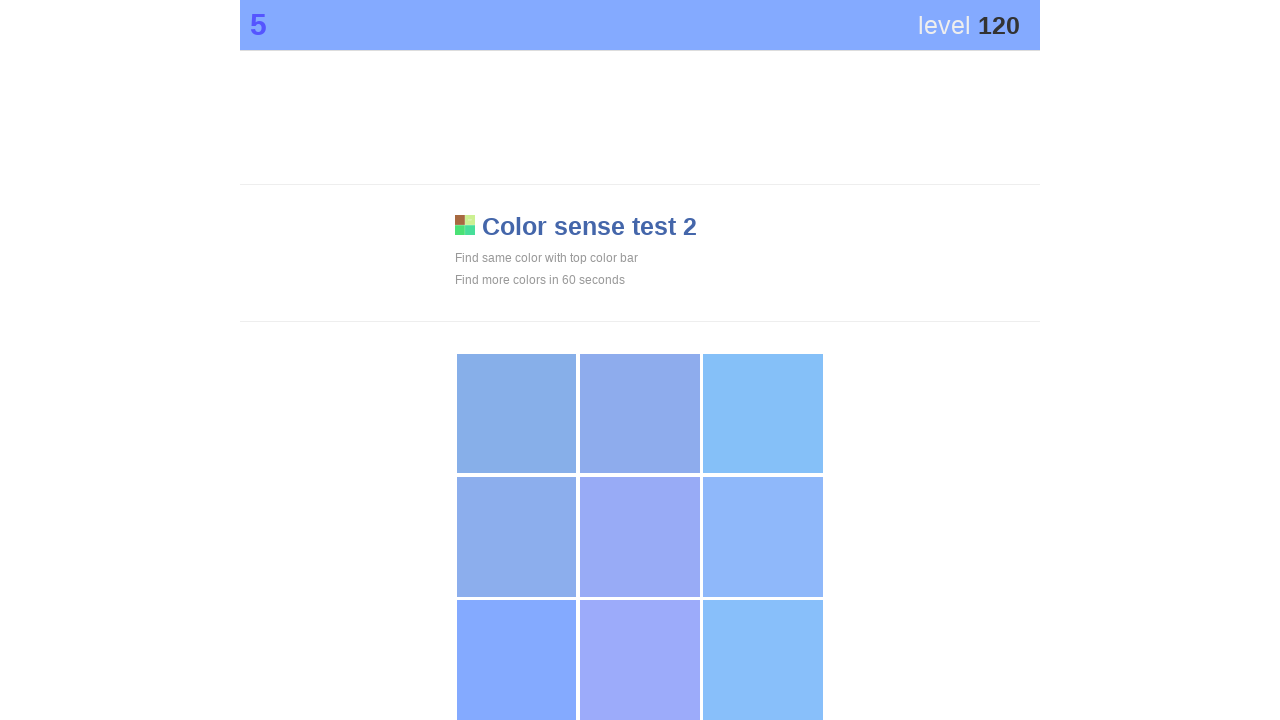

Waited 50ms for UI updates
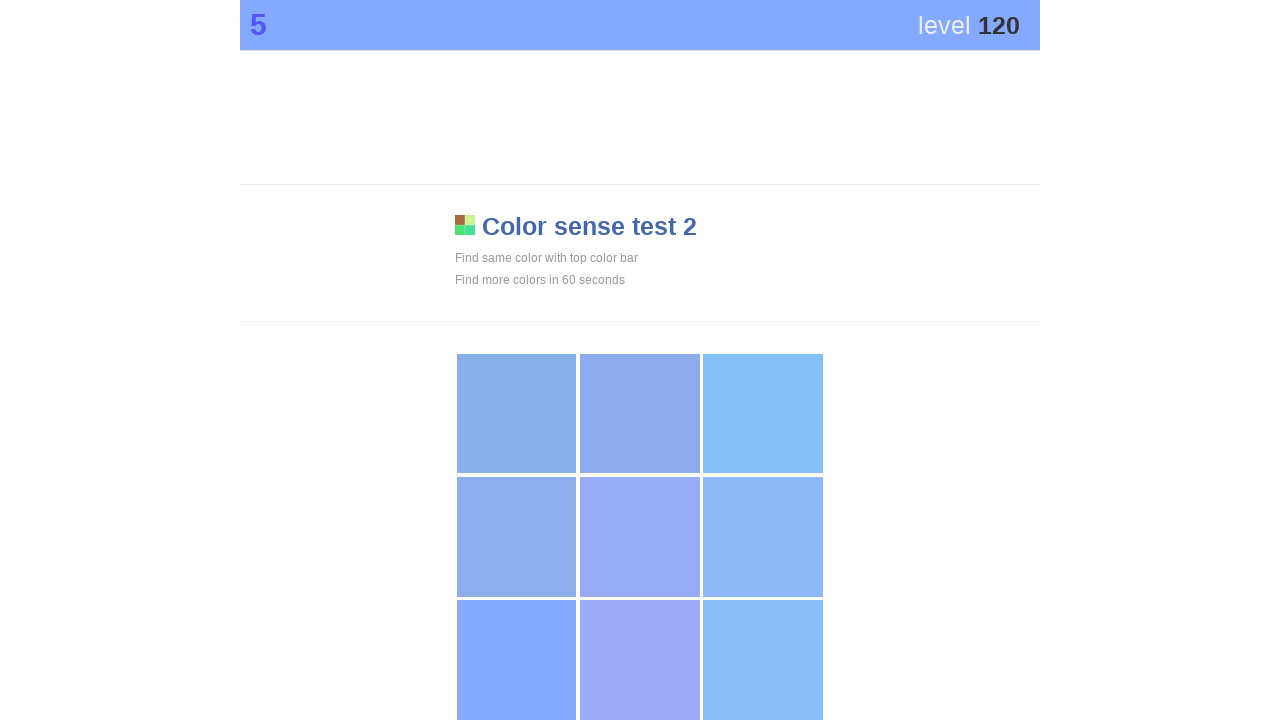

Attempted to find and click matching color (iteration 121) at (517, 660) on div[style*='display: block'] >> nth=6
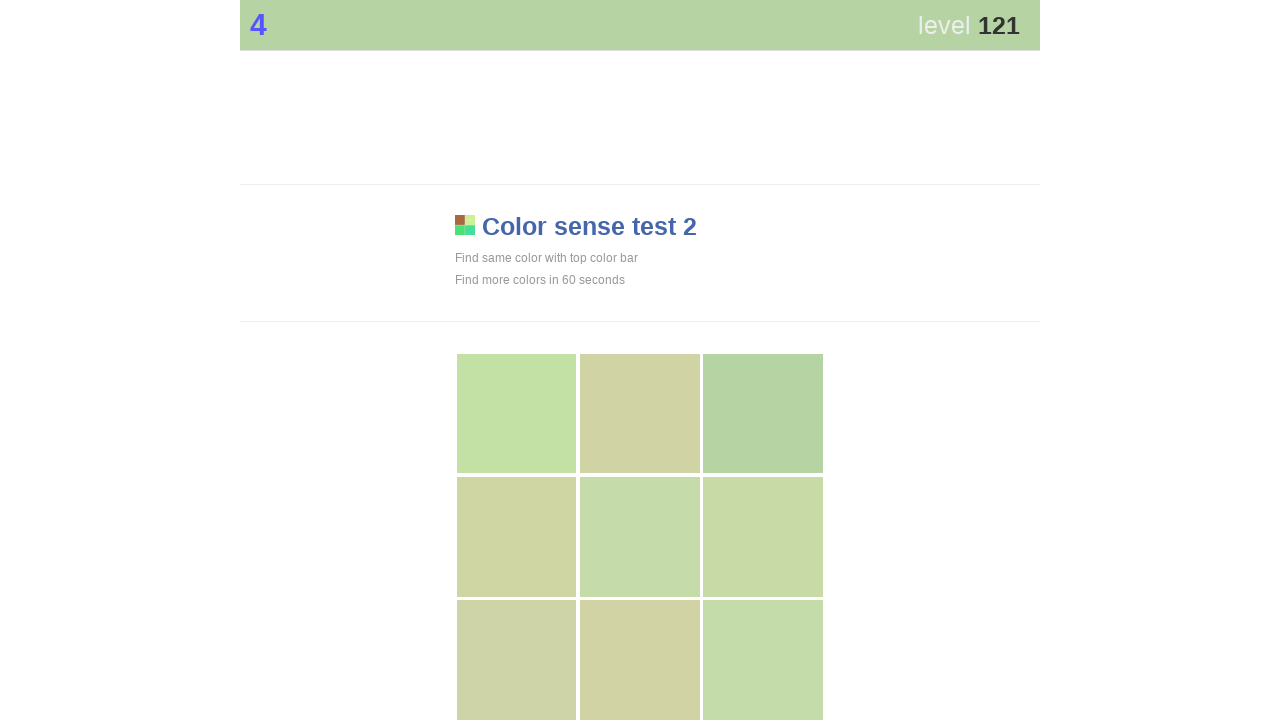

Waited 50ms for UI updates
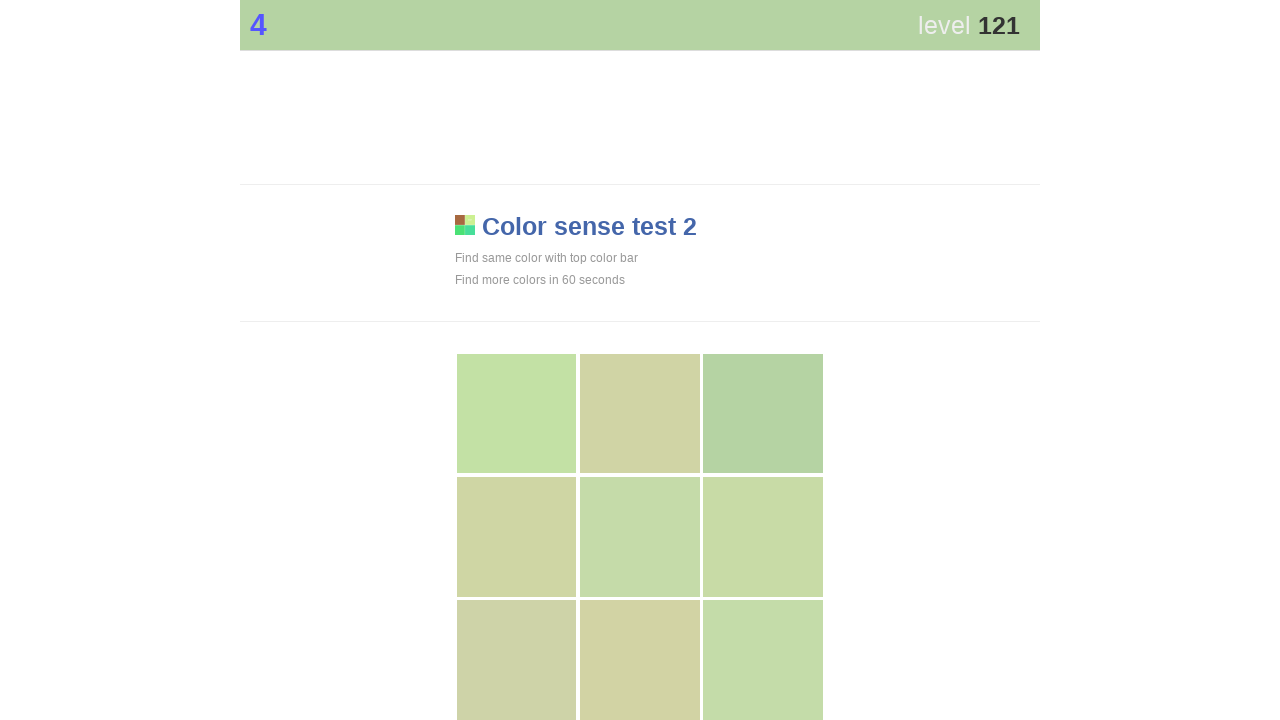

Attempted to find and click matching color (iteration 122) at (763, 414) on div[style*='display: block'] >> nth=2
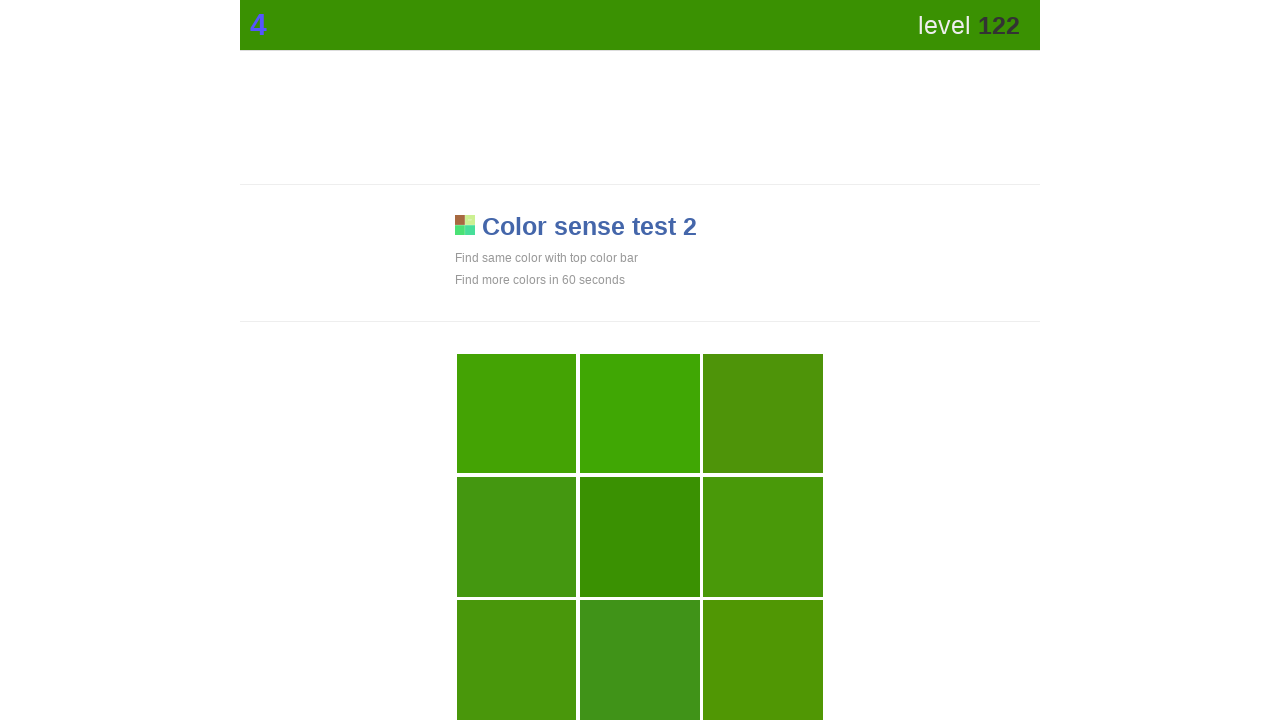

Waited 50ms for UI updates
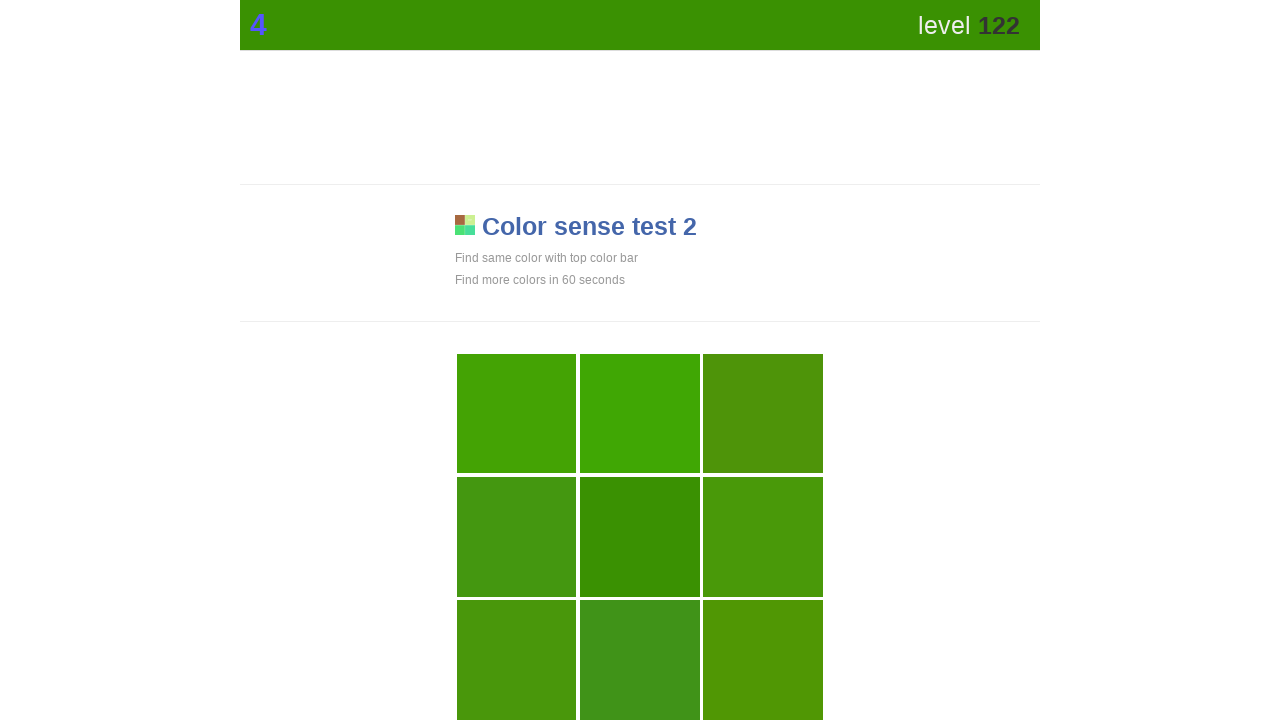

Attempted to find and click matching color (iteration 123) at (640, 537) on div[style*='display: block'] >> nth=4
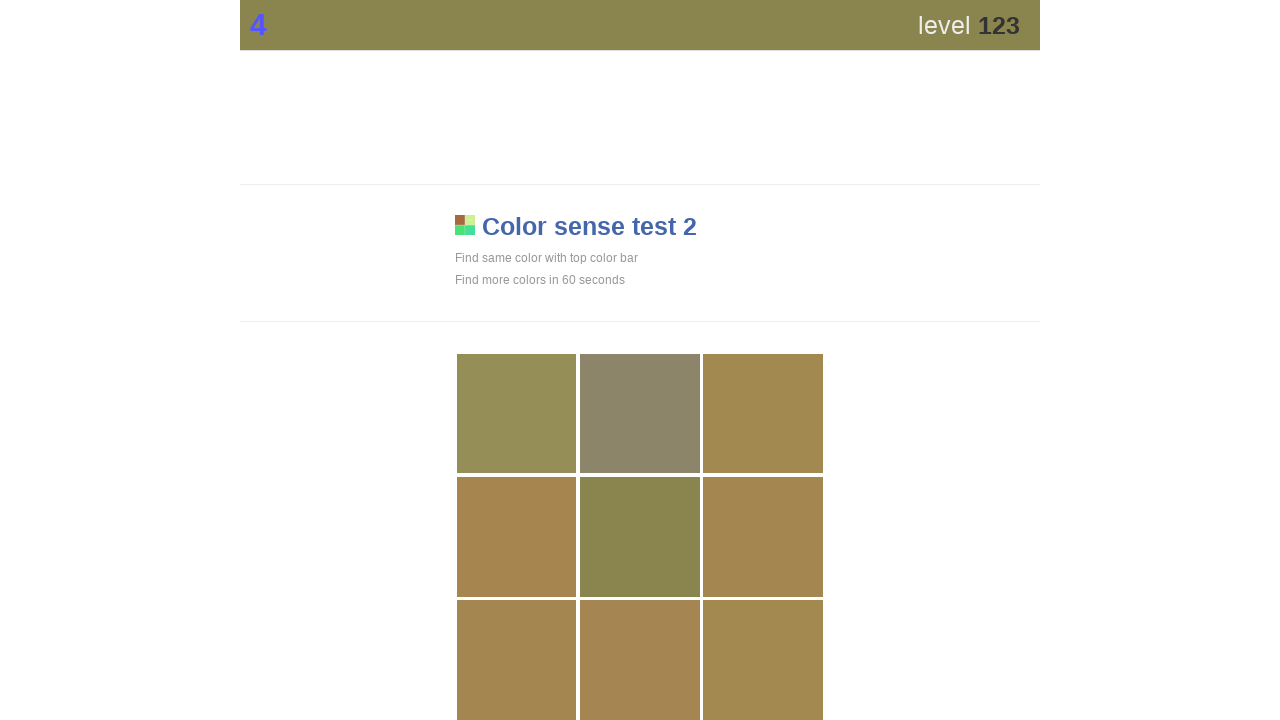

Waited 50ms for UI updates
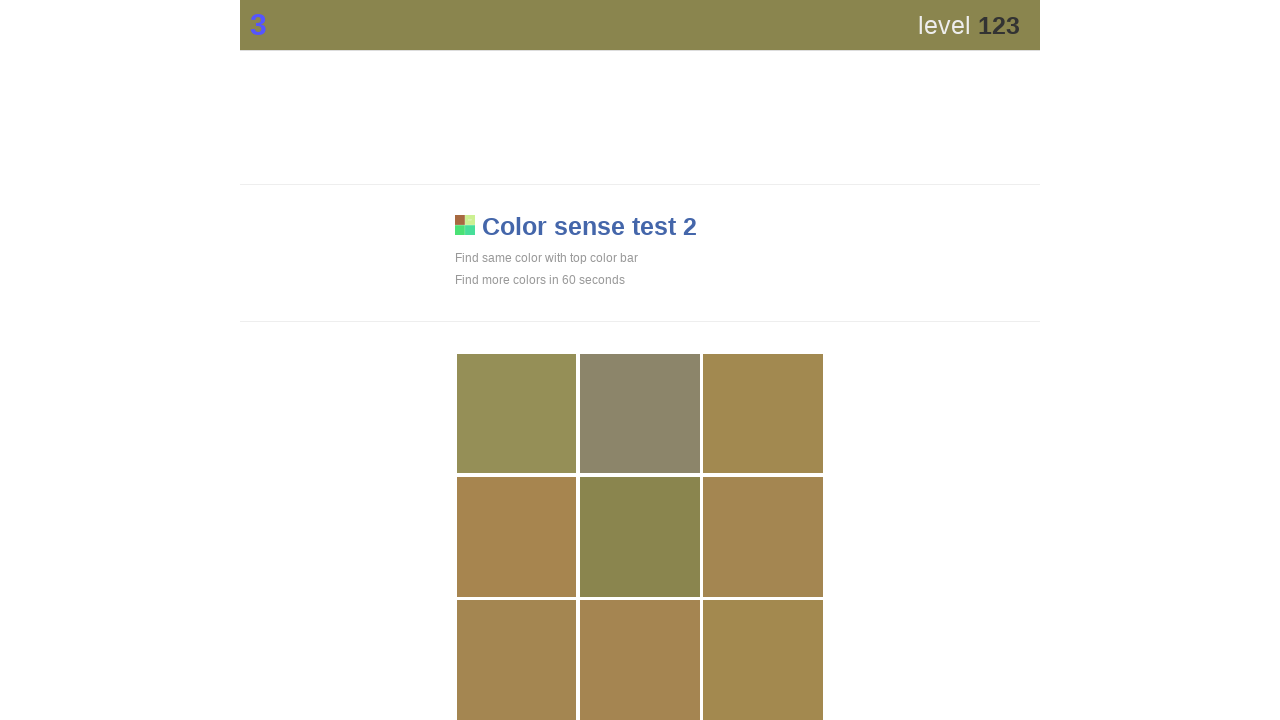

Attempted to find and click matching color (iteration 124) at (640, 537) on div[style*='display: block'] >> nth=4
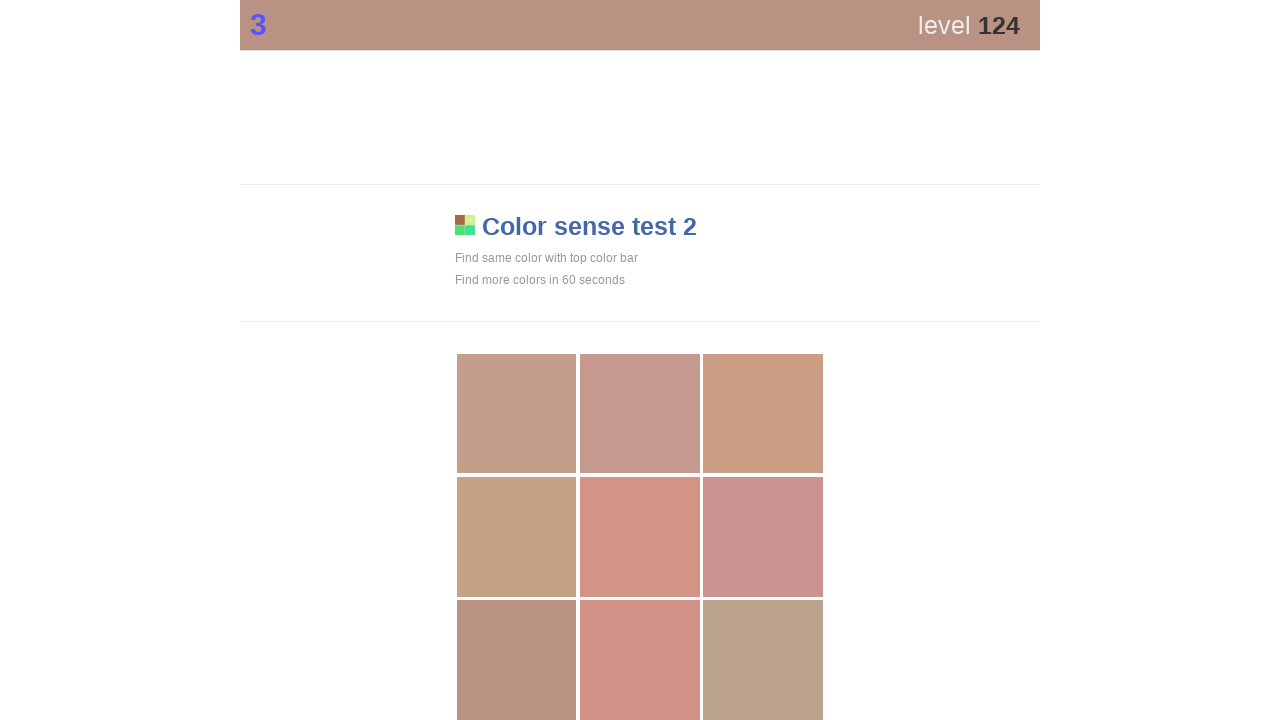

Waited 50ms for UI updates
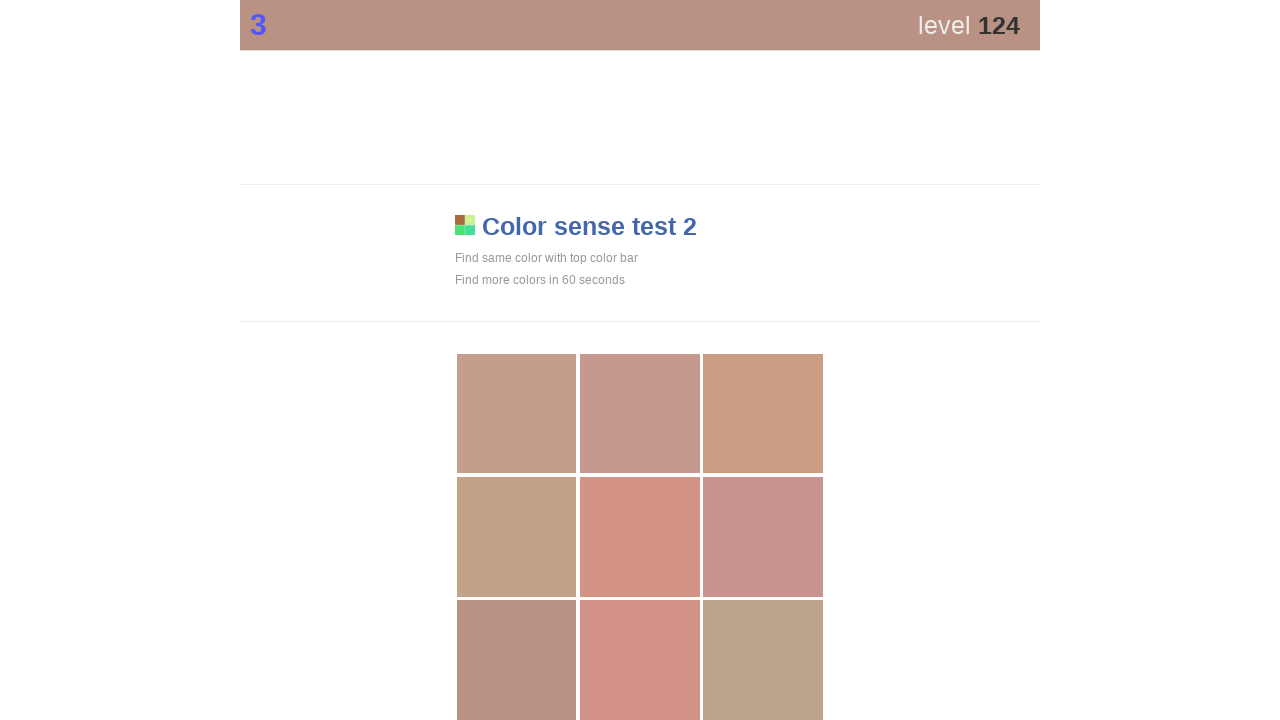

Attempted to find and click matching color (iteration 125) at (517, 660) on div[style*='display: block'] >> nth=6
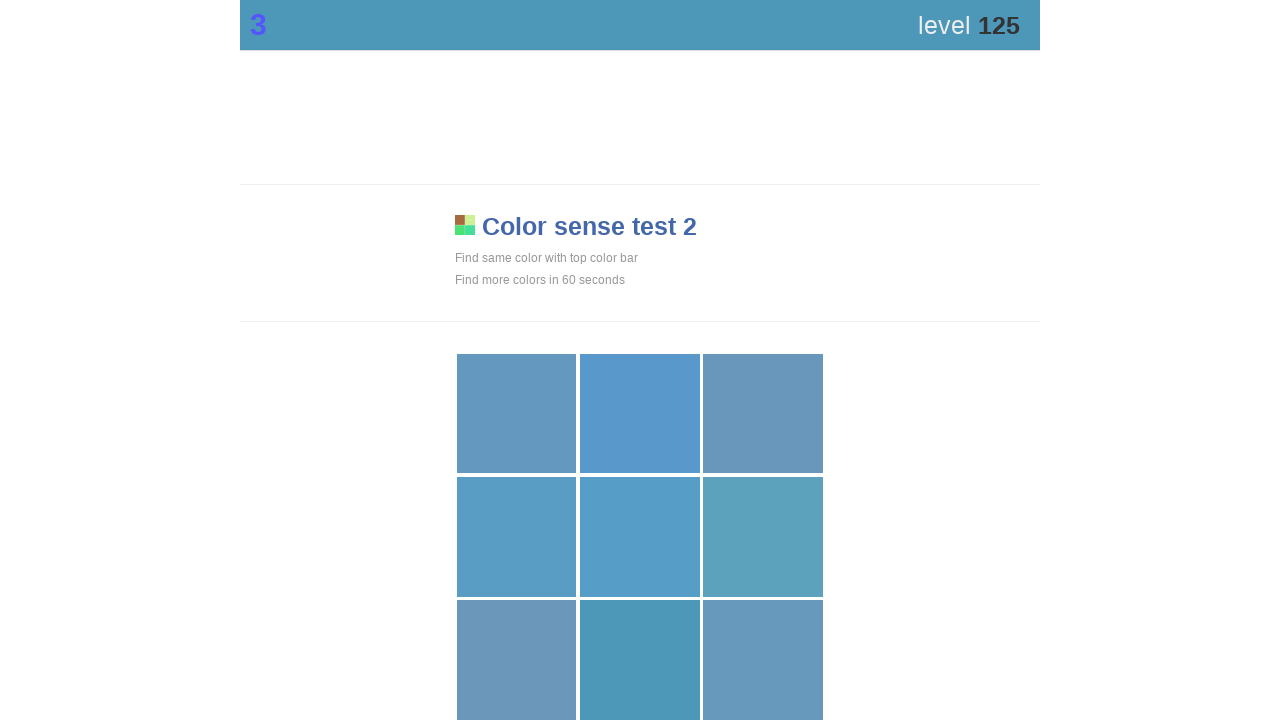

Waited 50ms for UI updates
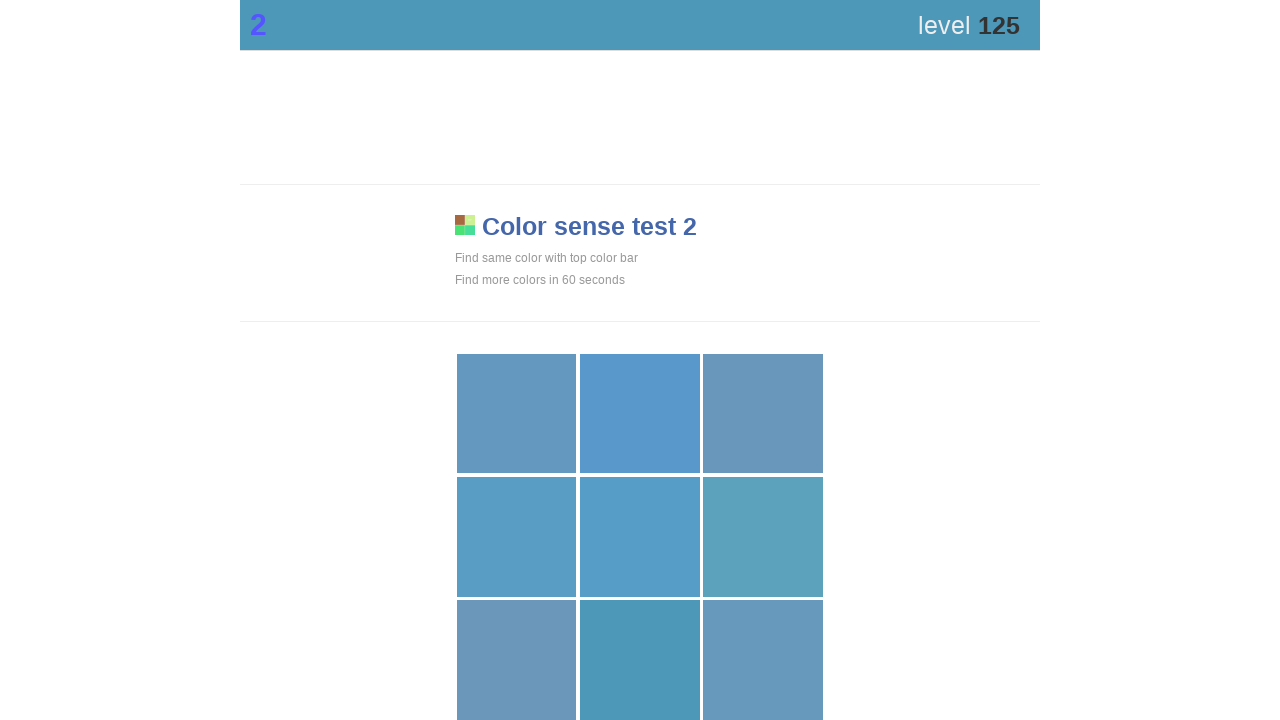

Attempted to find and click matching color (iteration 126) at (640, 660) on div[style*='display: block'] >> nth=7
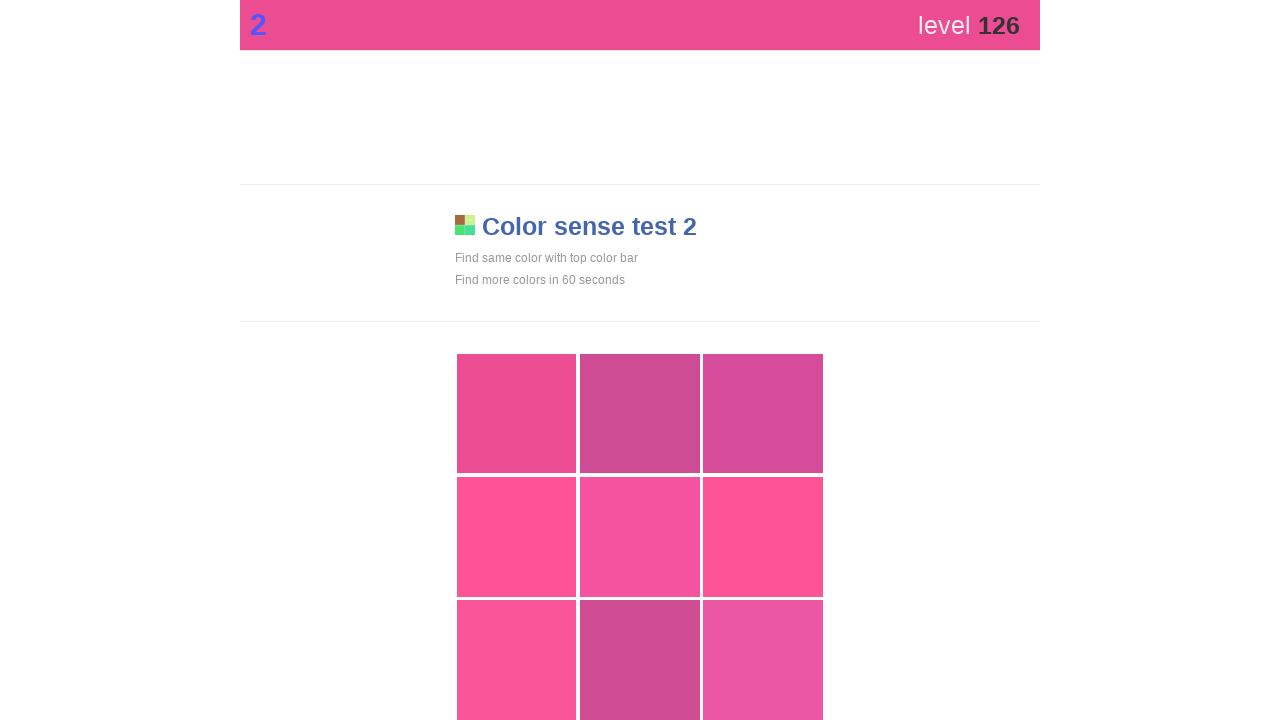

Waited 50ms for UI updates
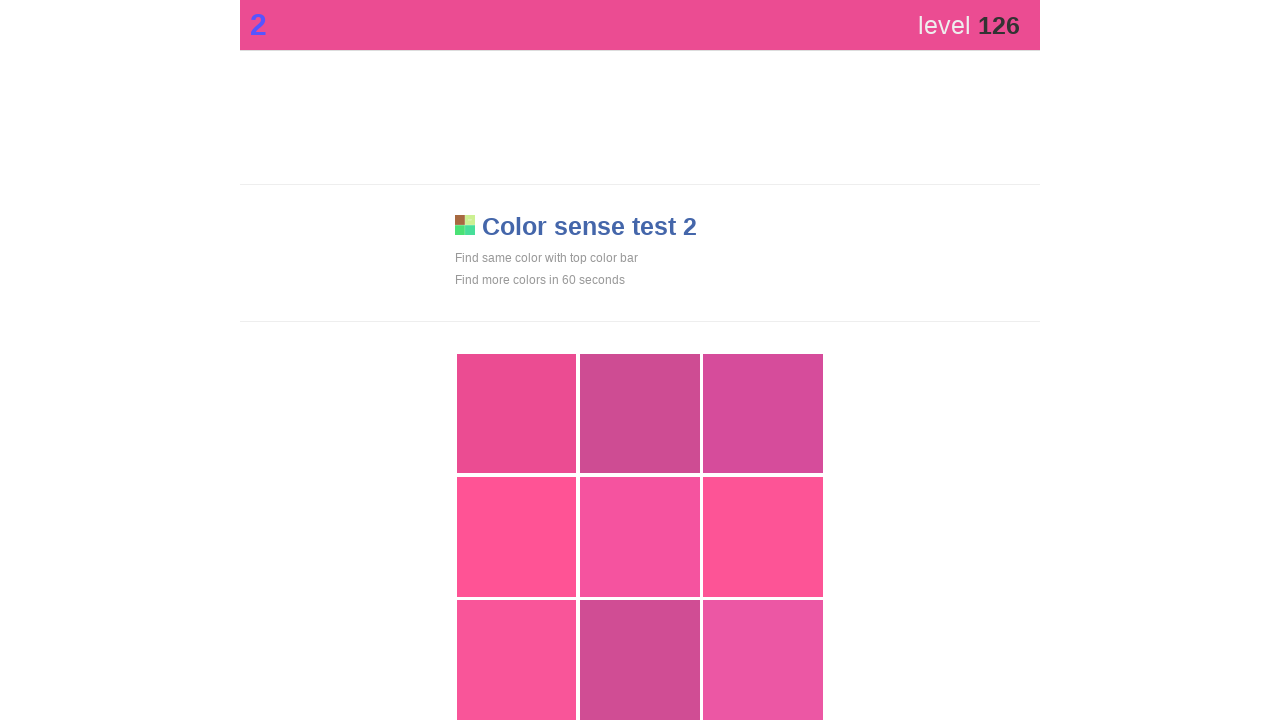

Attempted to find and click matching color (iteration 127) at (517, 414) on div[style*='display: block'] >> nth=0
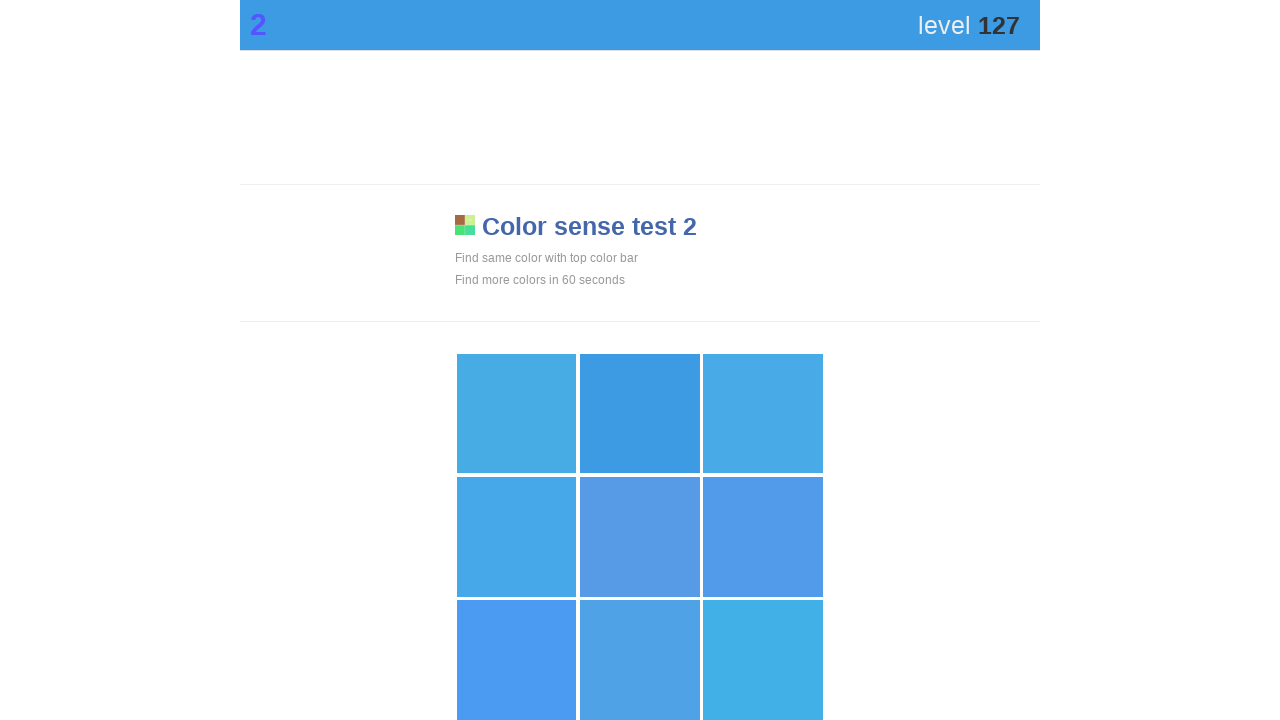

Waited 50ms for UI updates
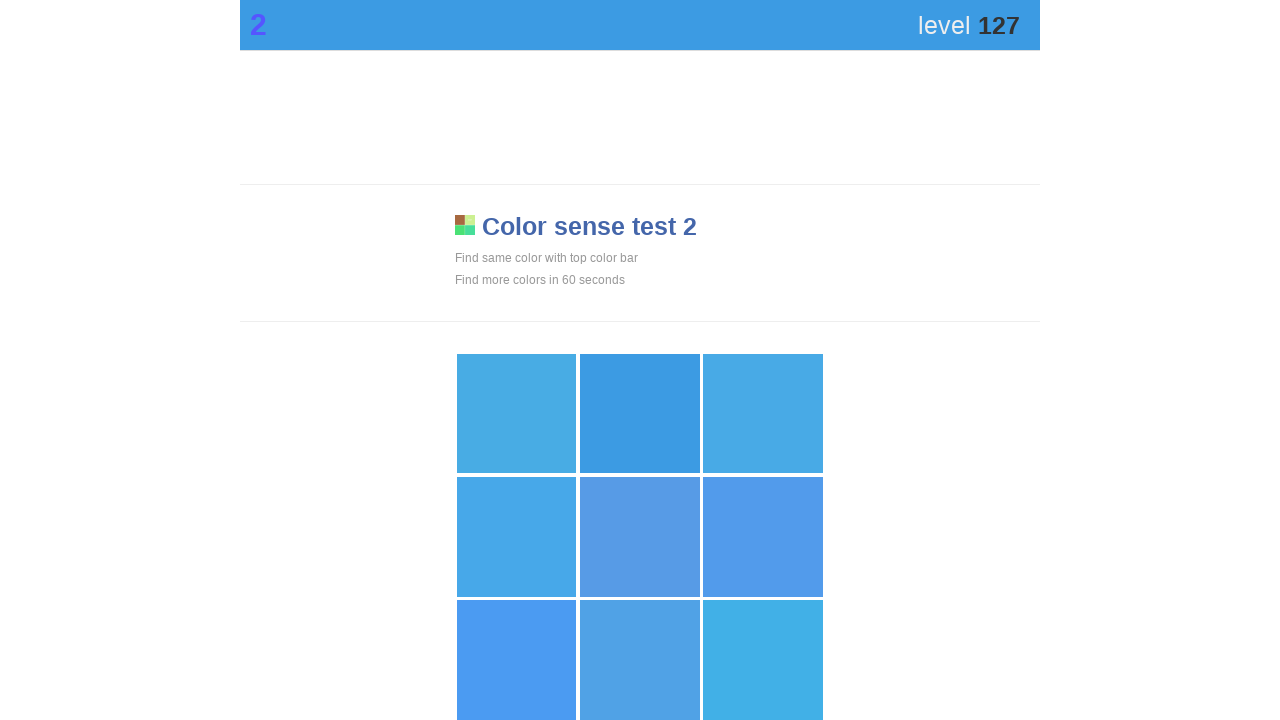

Attempted to find and click matching color (iteration 128) at (640, 414) on div[style*='display: block'] >> nth=1
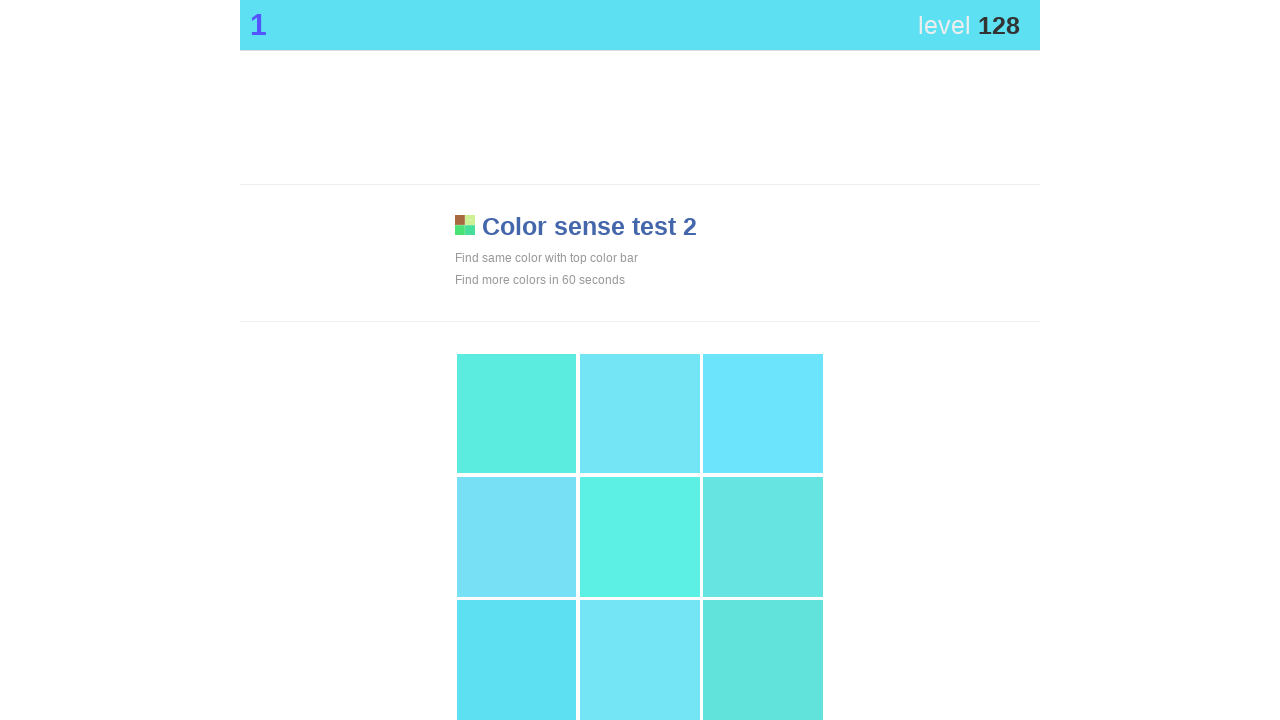

Waited 50ms for UI updates
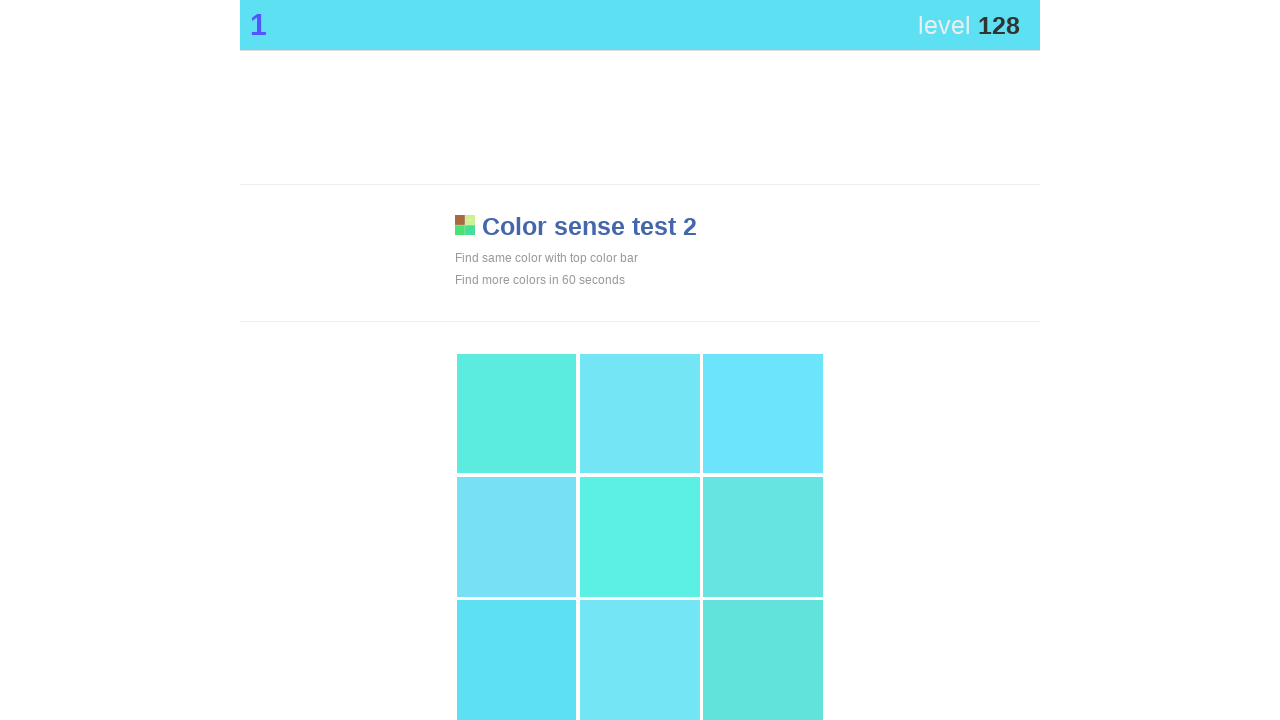

Attempted to find and click matching color (iteration 129) at (517, 660) on div[style*='display: block'] >> nth=6
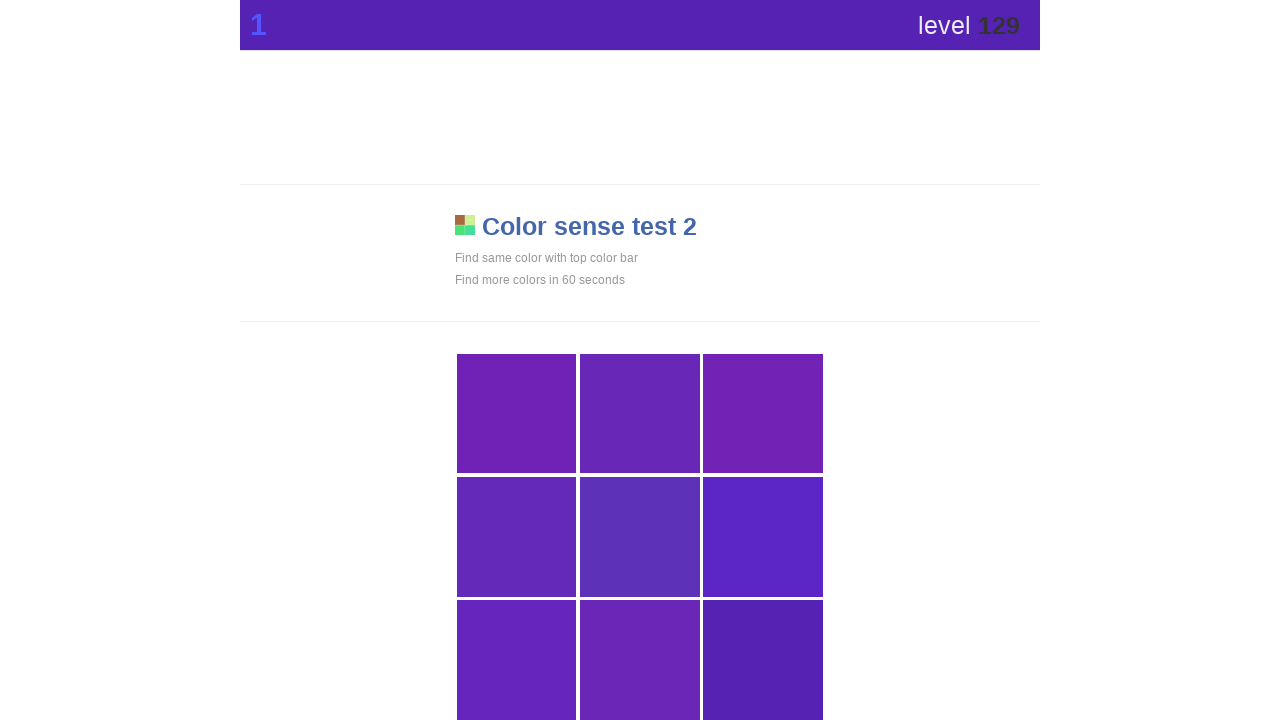

Waited 50ms for UI updates
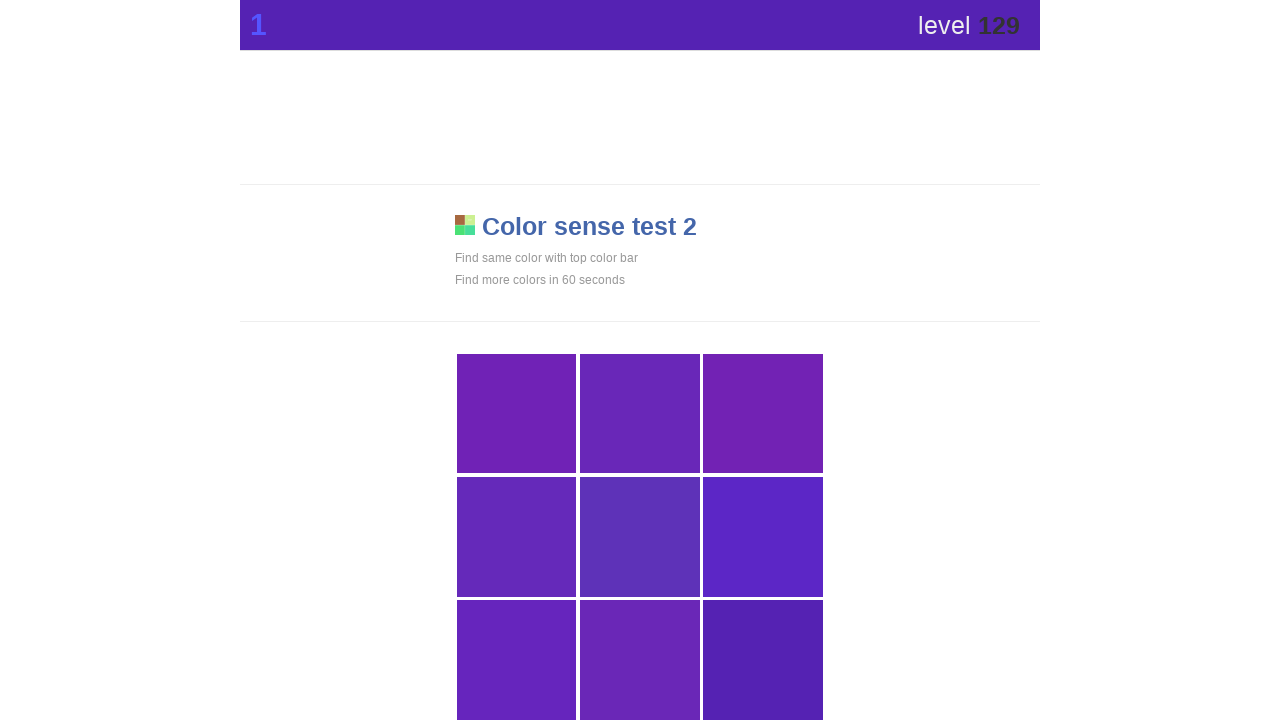

Attempted to find and click matching color (iteration 130) on div[style*='display: block'] >> nth=8
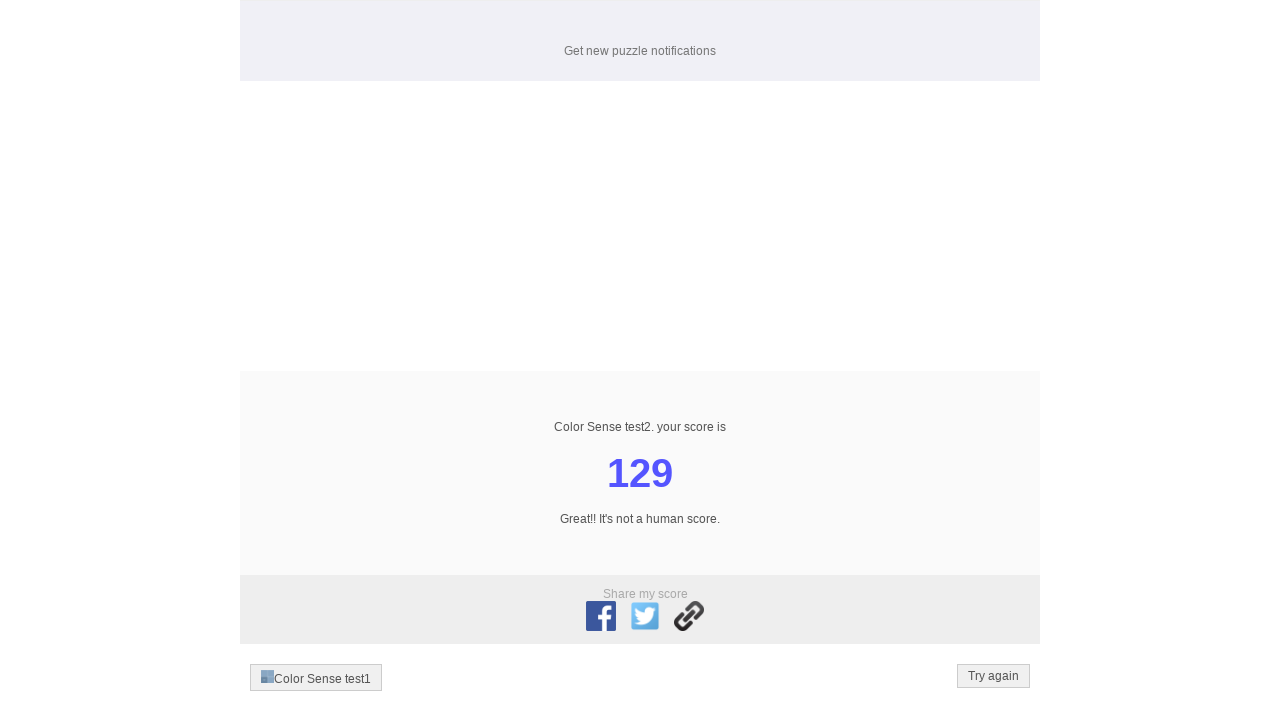

Game ended - score displayed
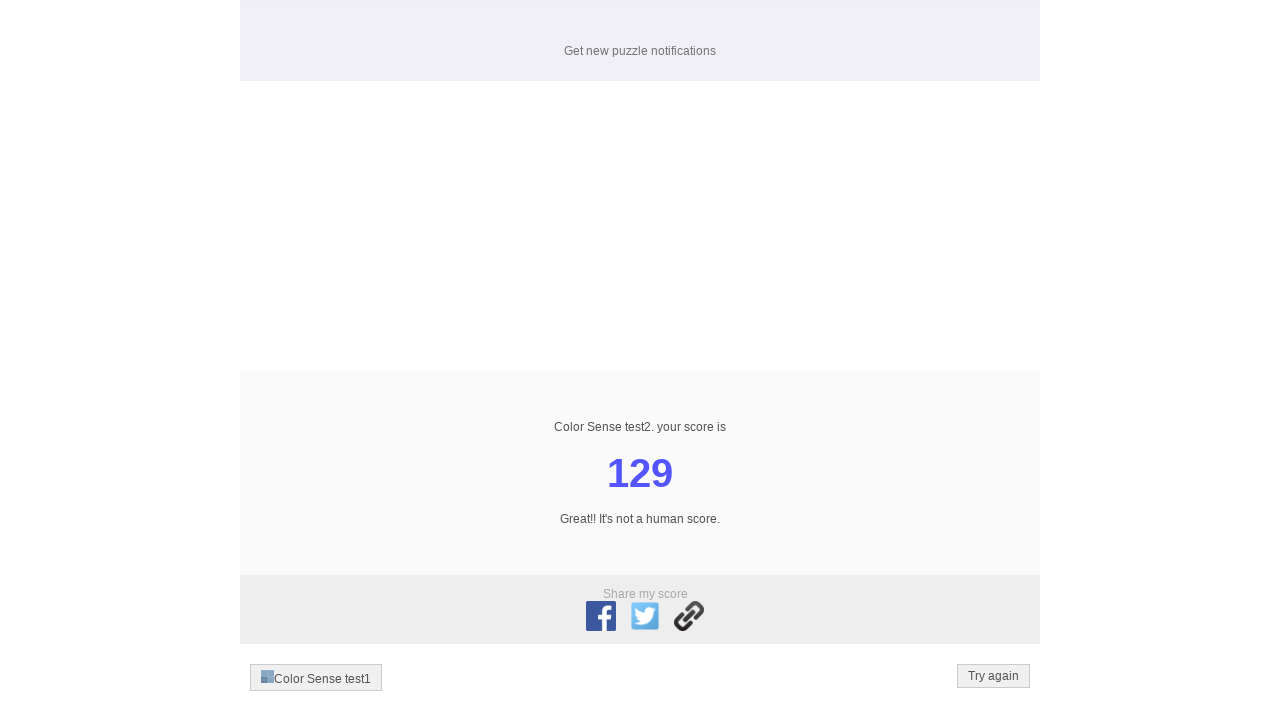

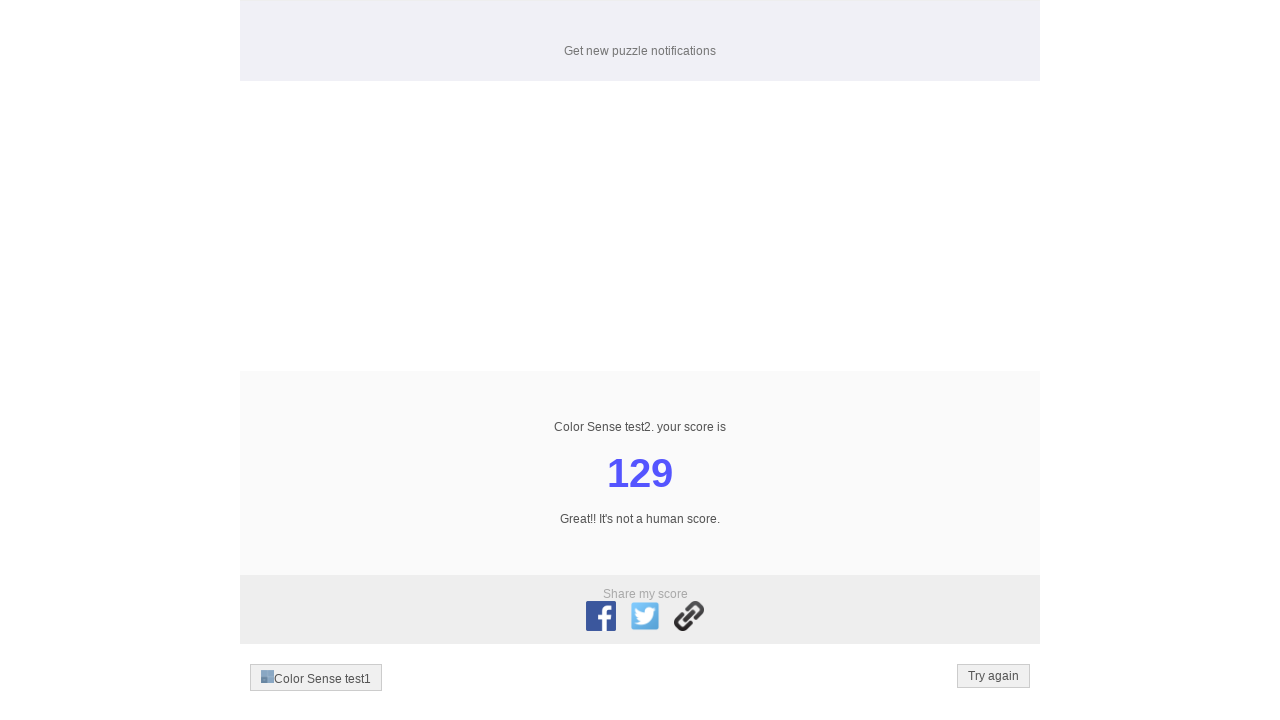